Tests date picker functionality by opening a calendar widget and selecting a specific past date by navigating through months and years

Starting URL: https://testautomationpractice.blogspot.com/

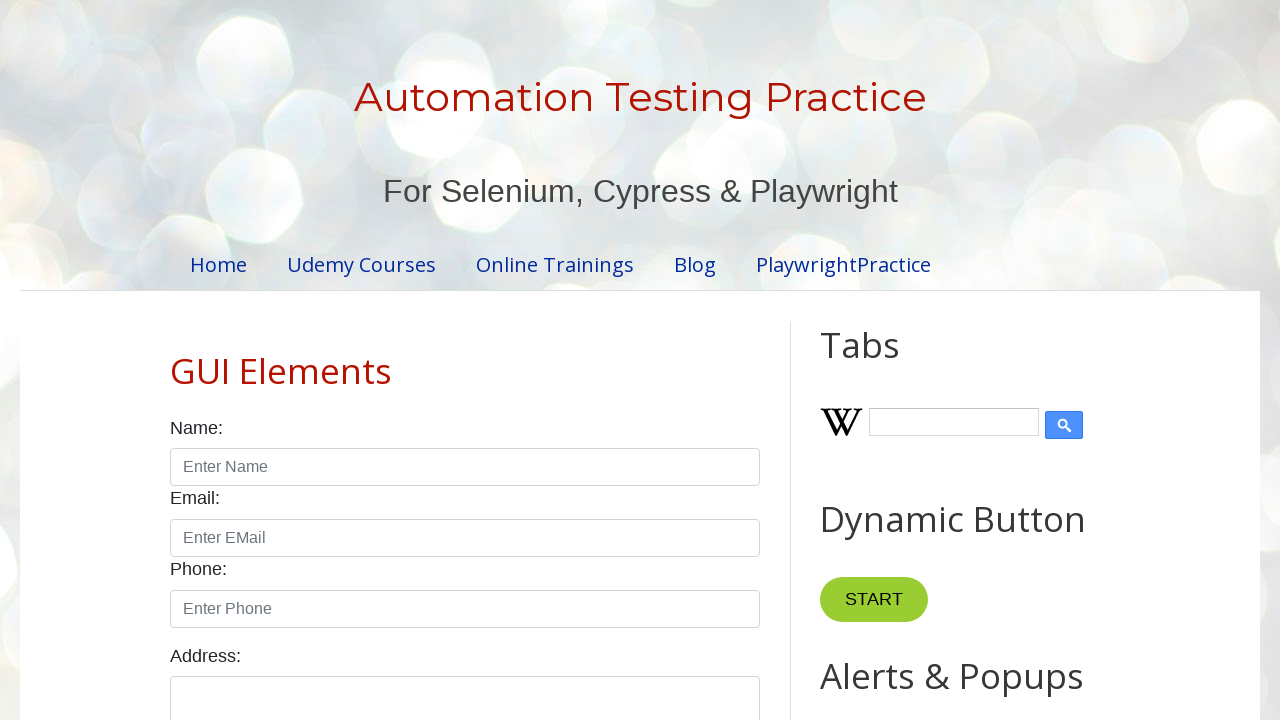

Clicked date picker input to open calendar widget at (515, 360) on input#datepicker
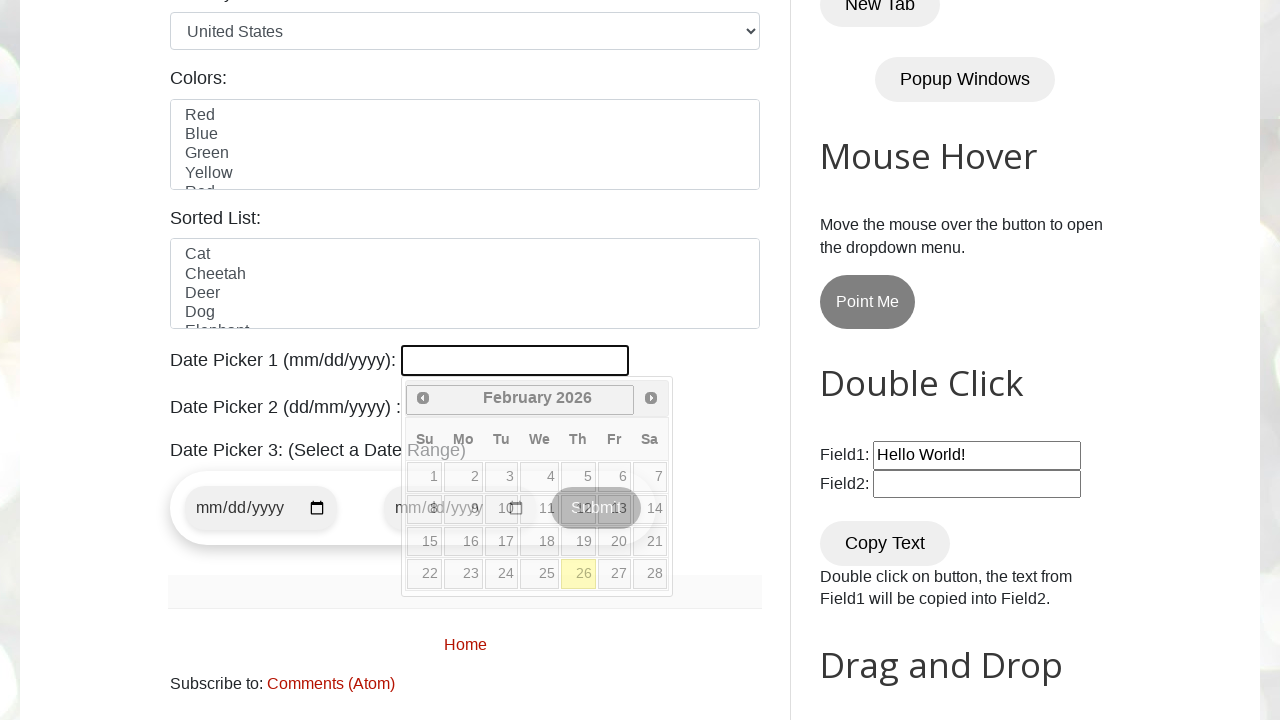

Retrieved current month: February
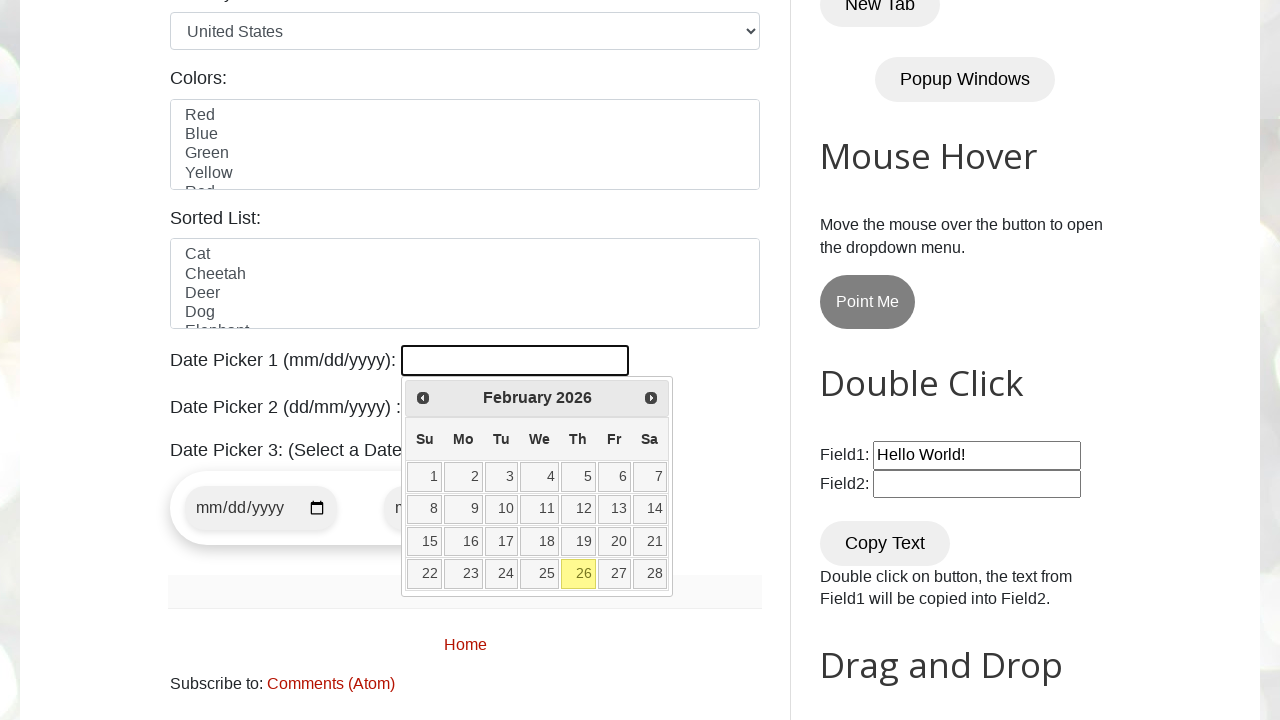

Retrieved current year: 2026
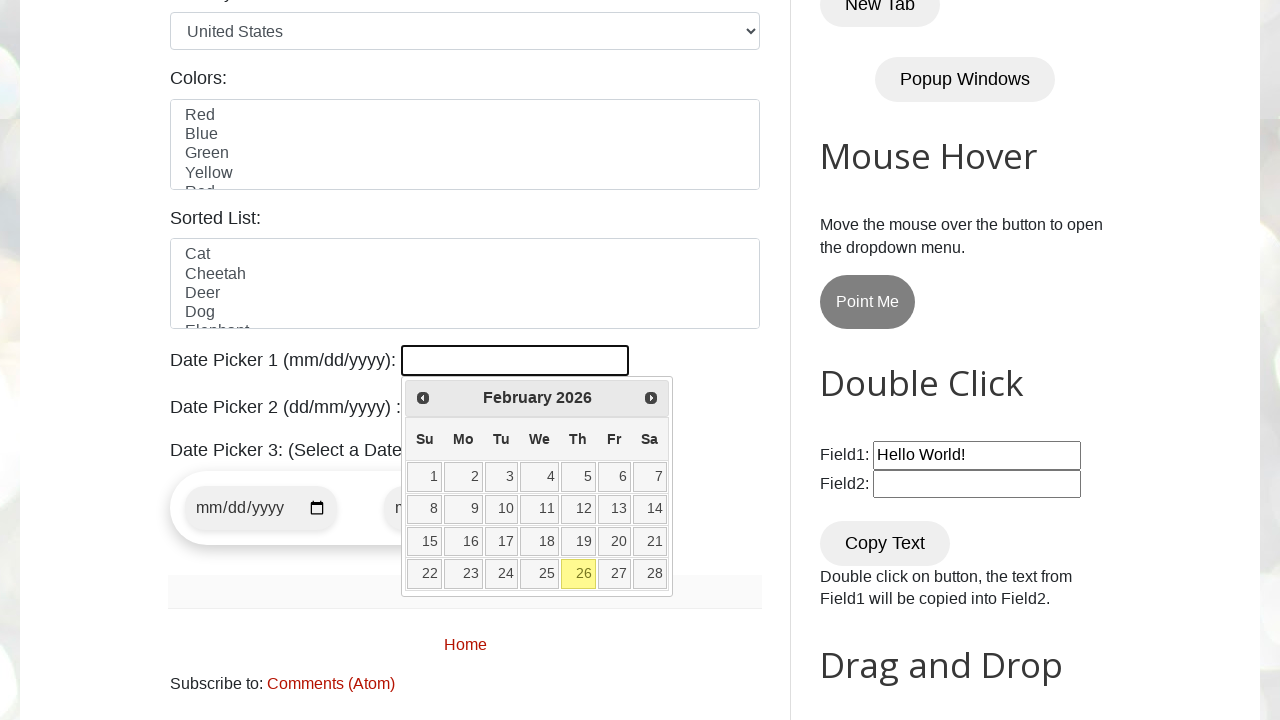

Clicked previous month button to navigate from February 2026 at (423, 398) on span.ui-icon.ui-icon-circle-triangle-w
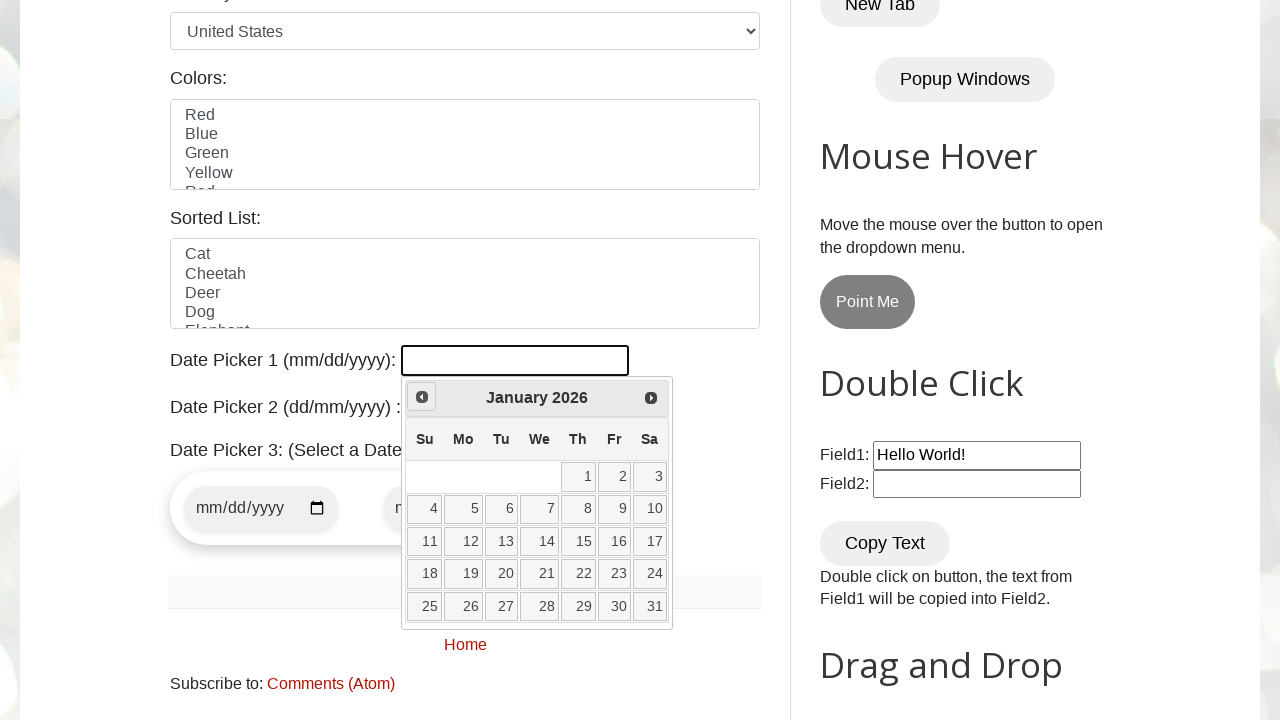

Retrieved current month: January
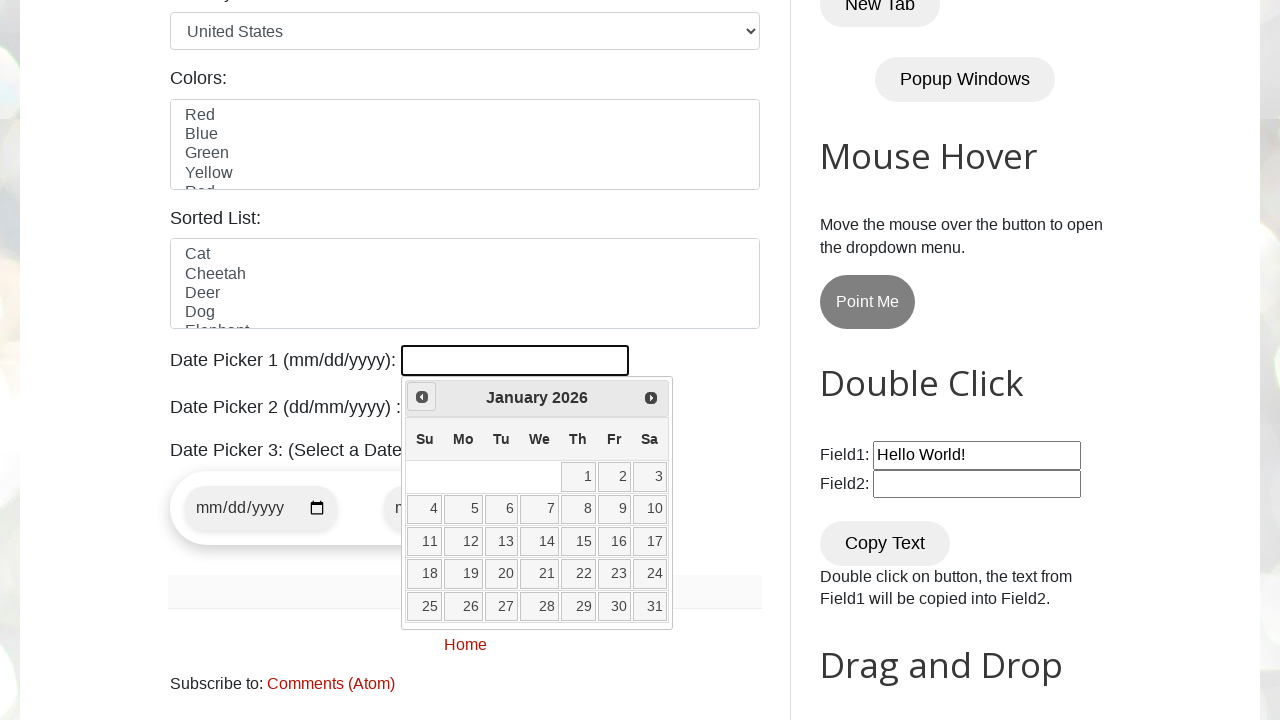

Retrieved current year: 2026
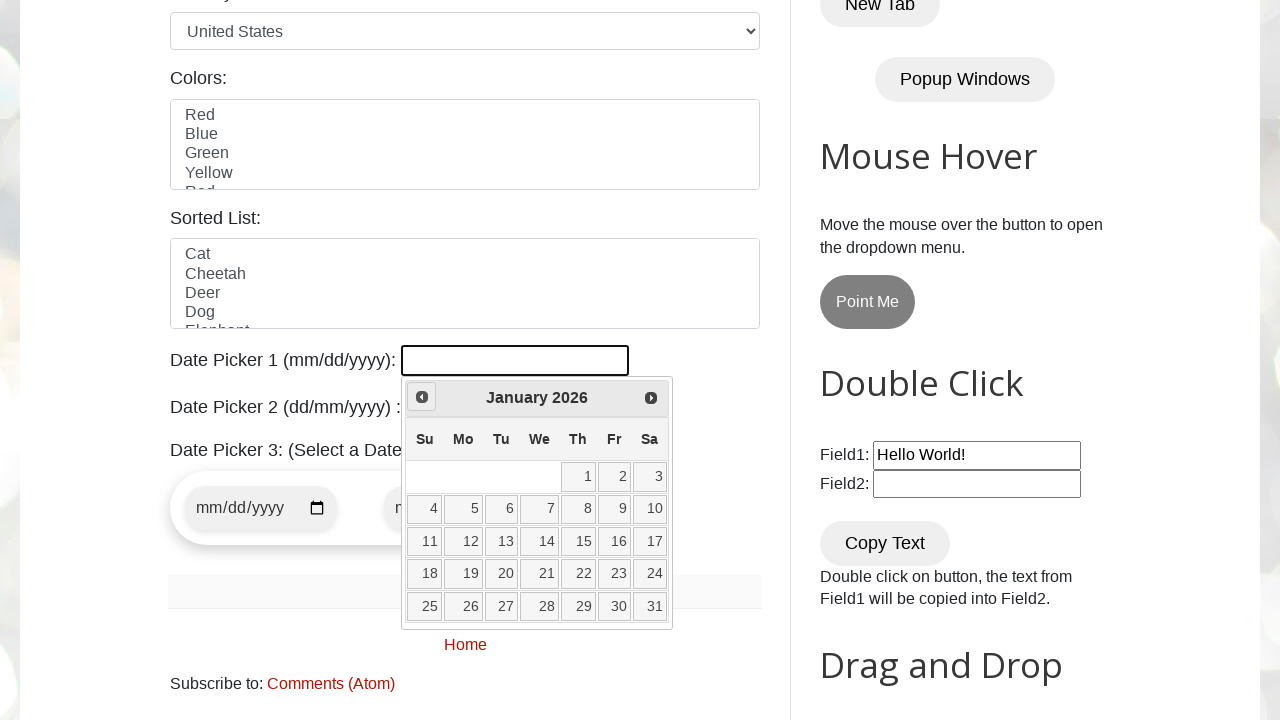

Clicked previous month button to navigate from January 2026 at (422, 397) on span.ui-icon.ui-icon-circle-triangle-w
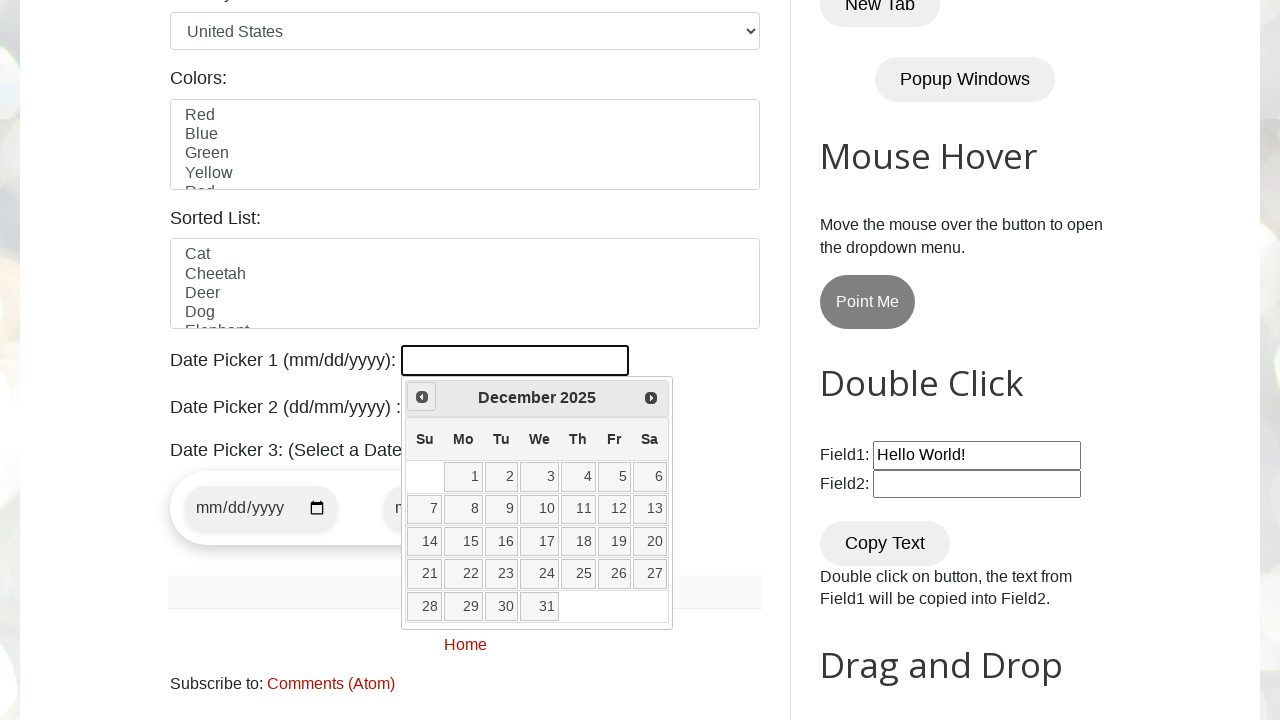

Retrieved current month: December
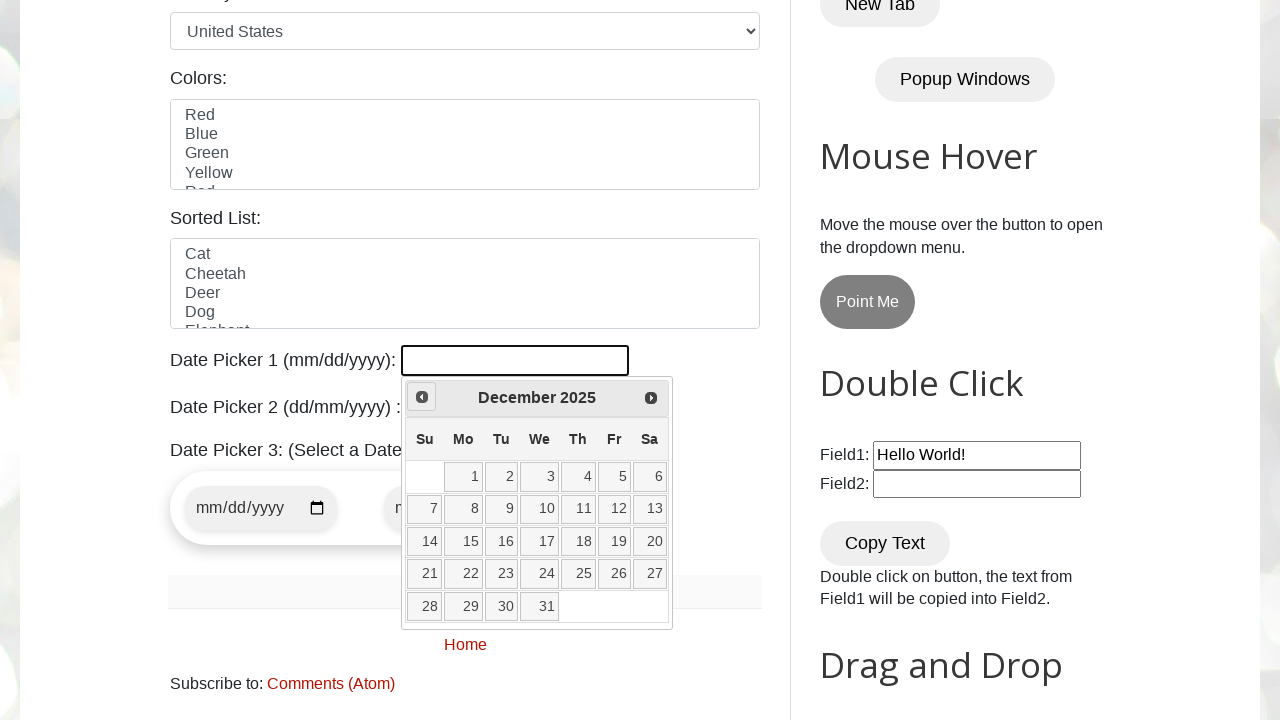

Retrieved current year: 2025
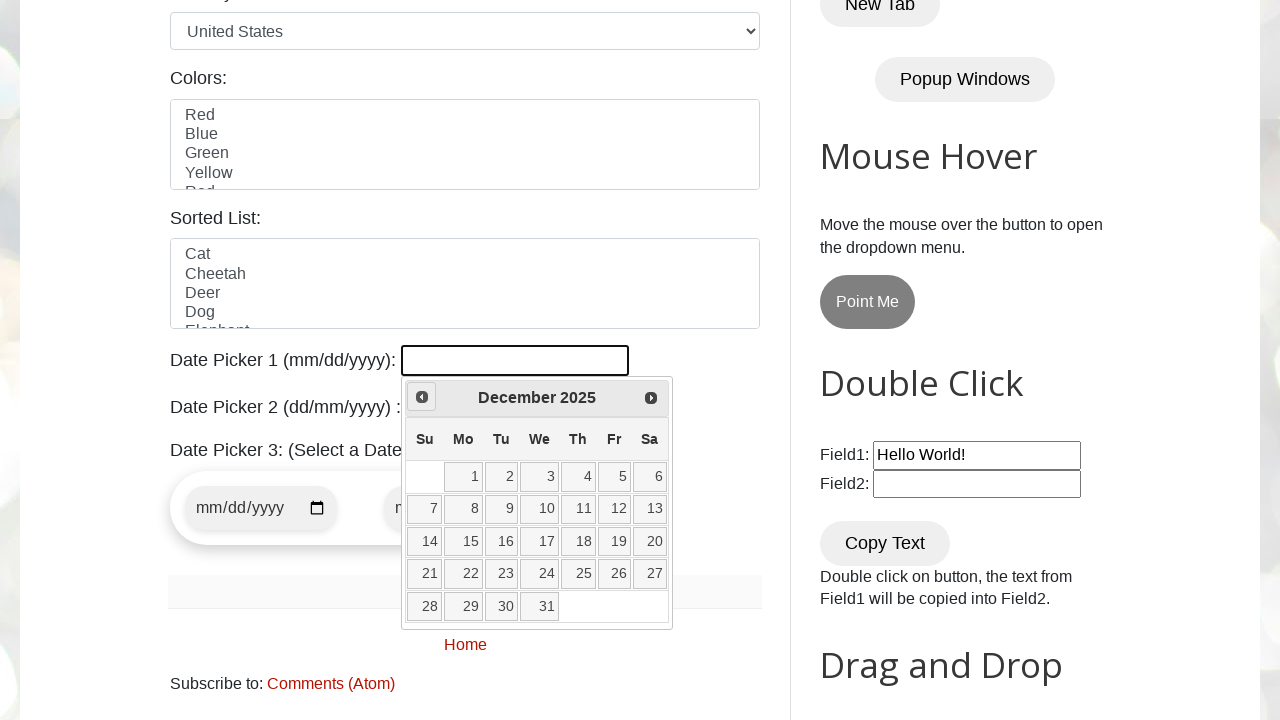

Clicked previous month button to navigate from December 2025 at (422, 397) on span.ui-icon.ui-icon-circle-triangle-w
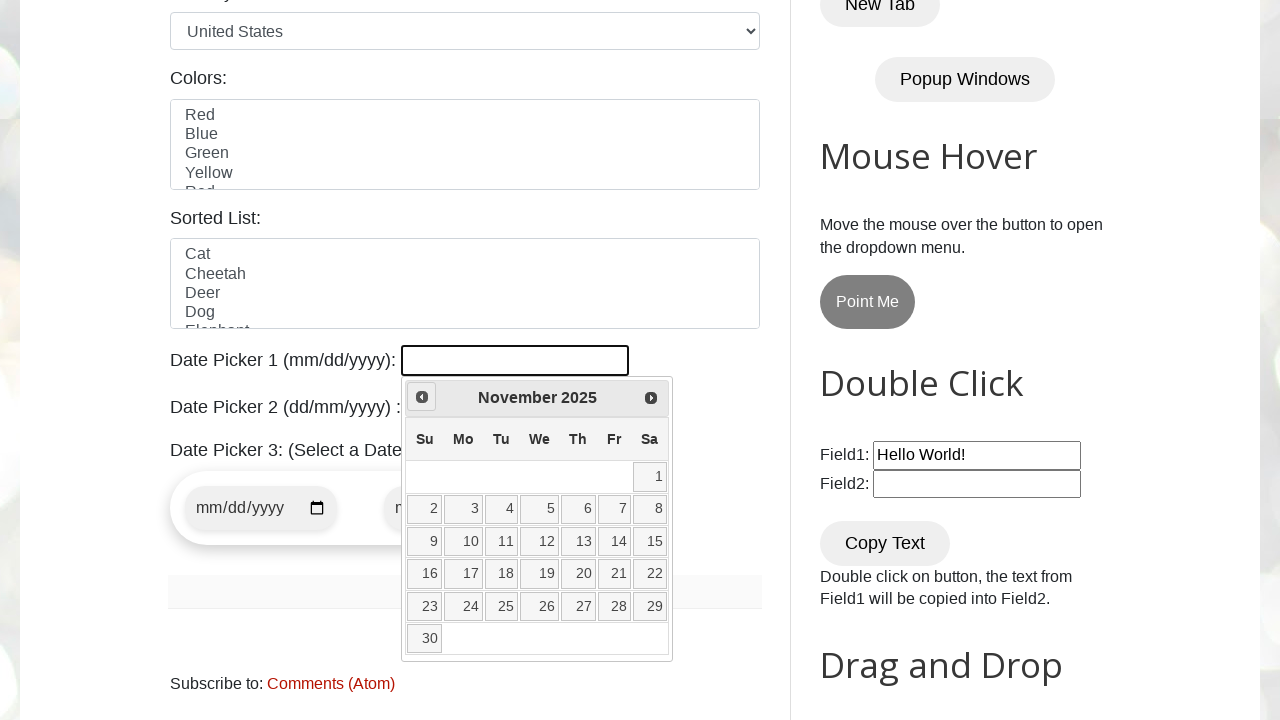

Retrieved current month: November
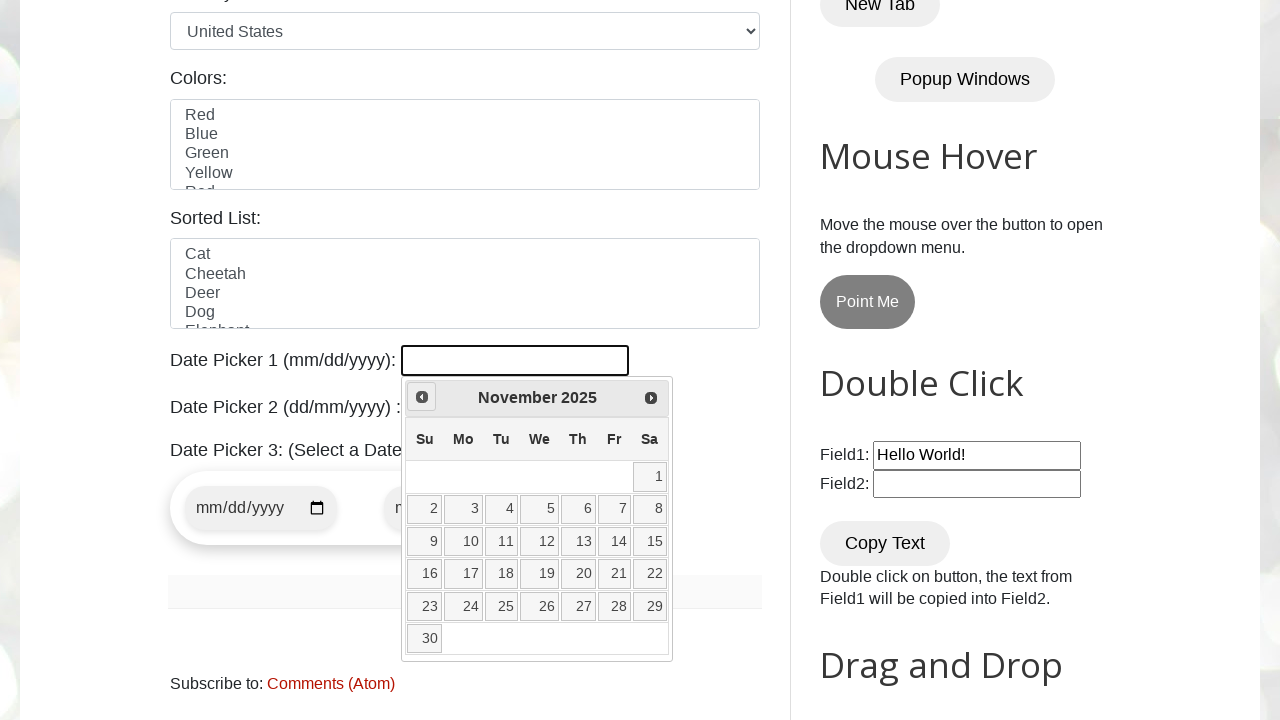

Retrieved current year: 2025
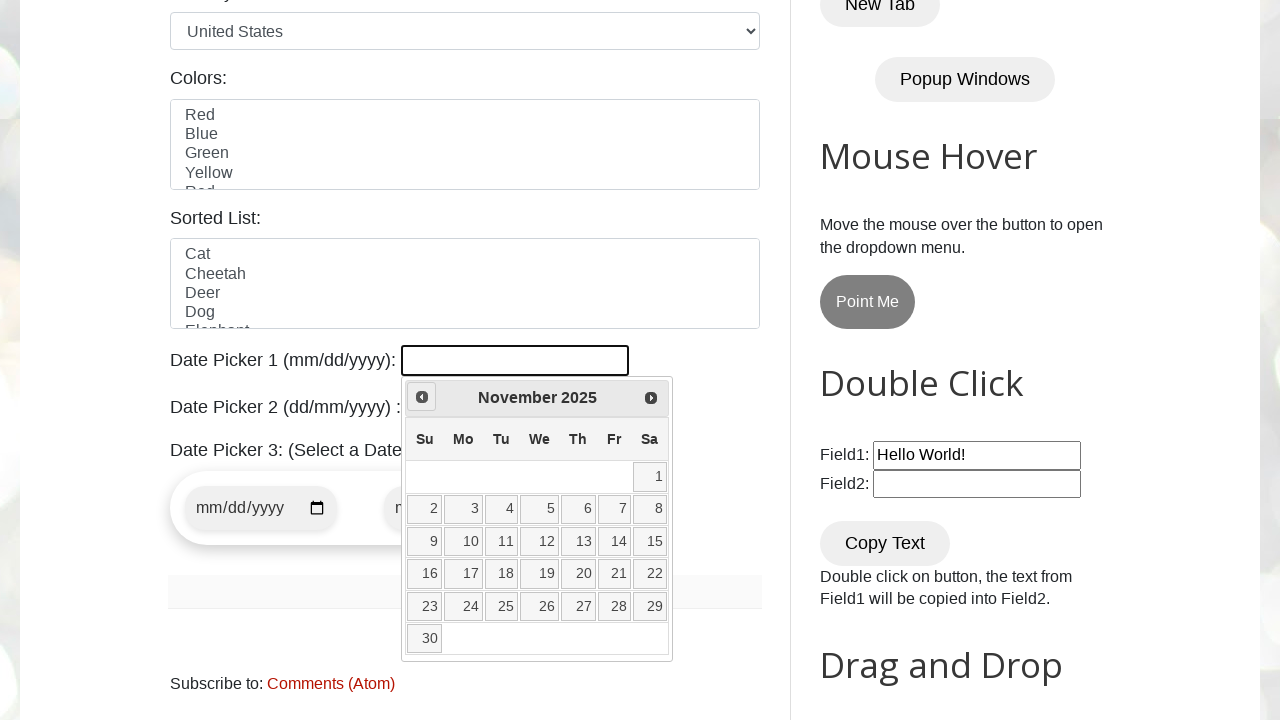

Clicked previous month button to navigate from November 2025 at (422, 397) on span.ui-icon.ui-icon-circle-triangle-w
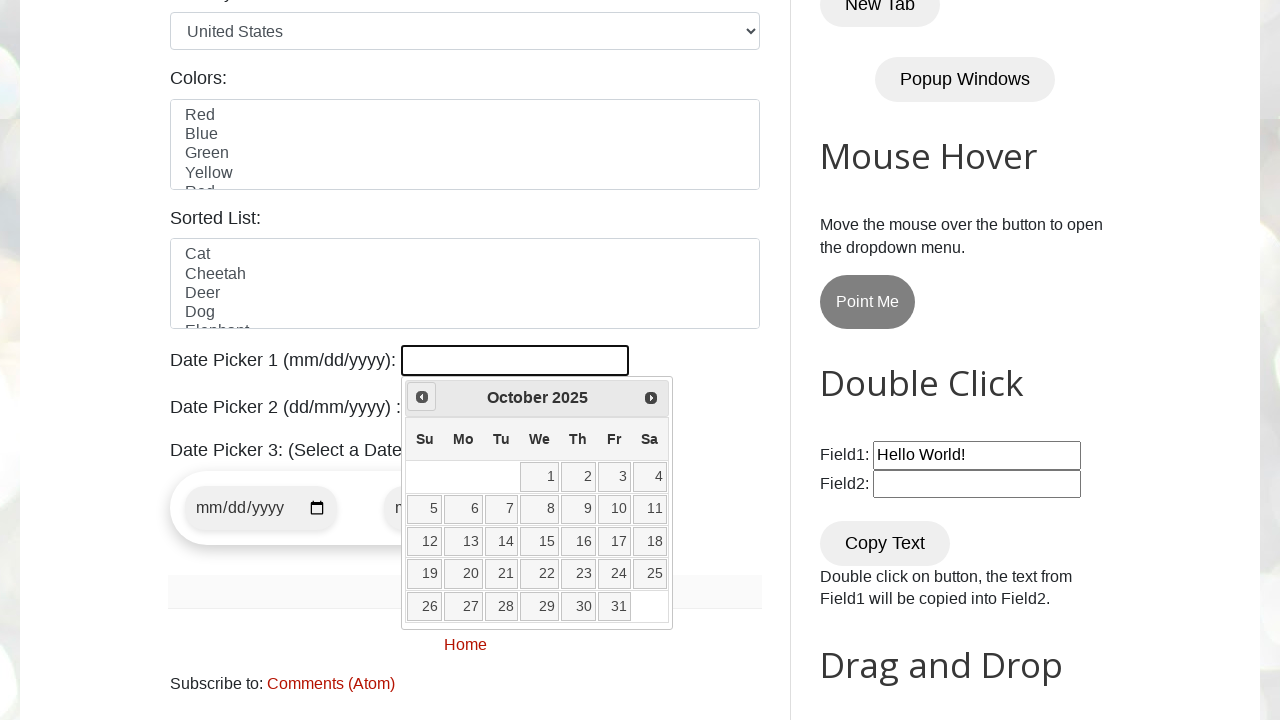

Retrieved current month: October
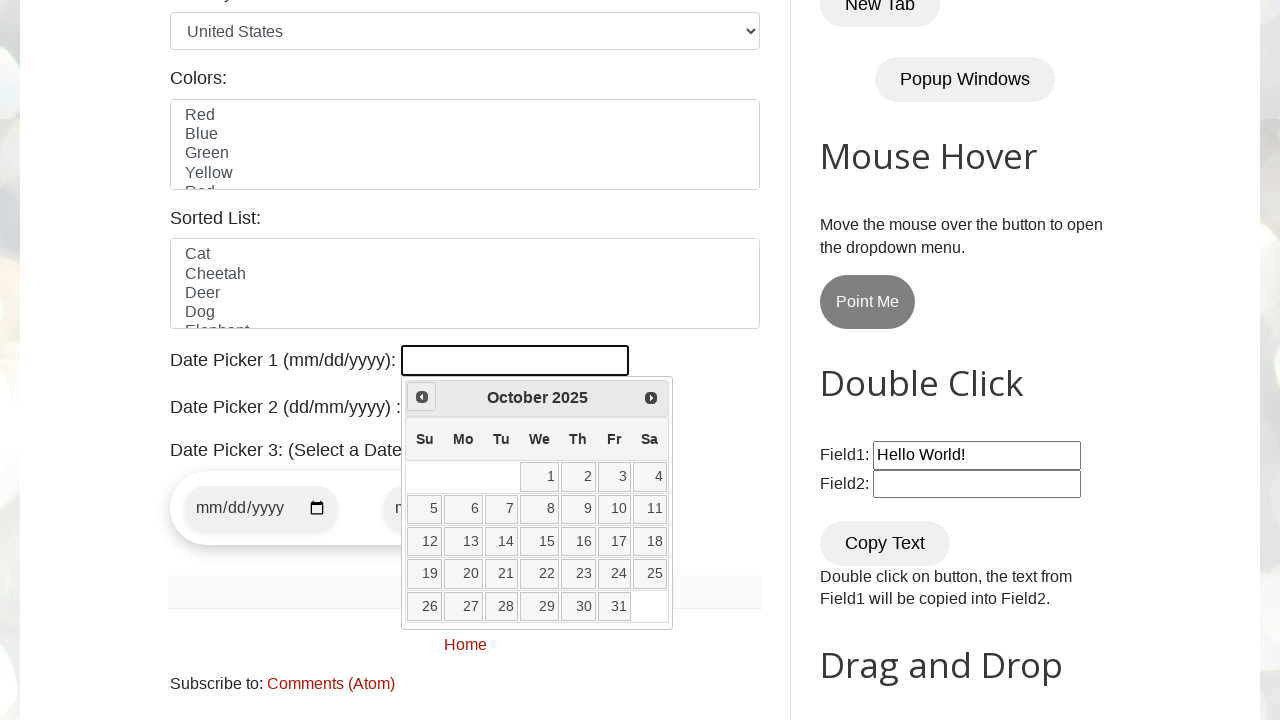

Retrieved current year: 2025
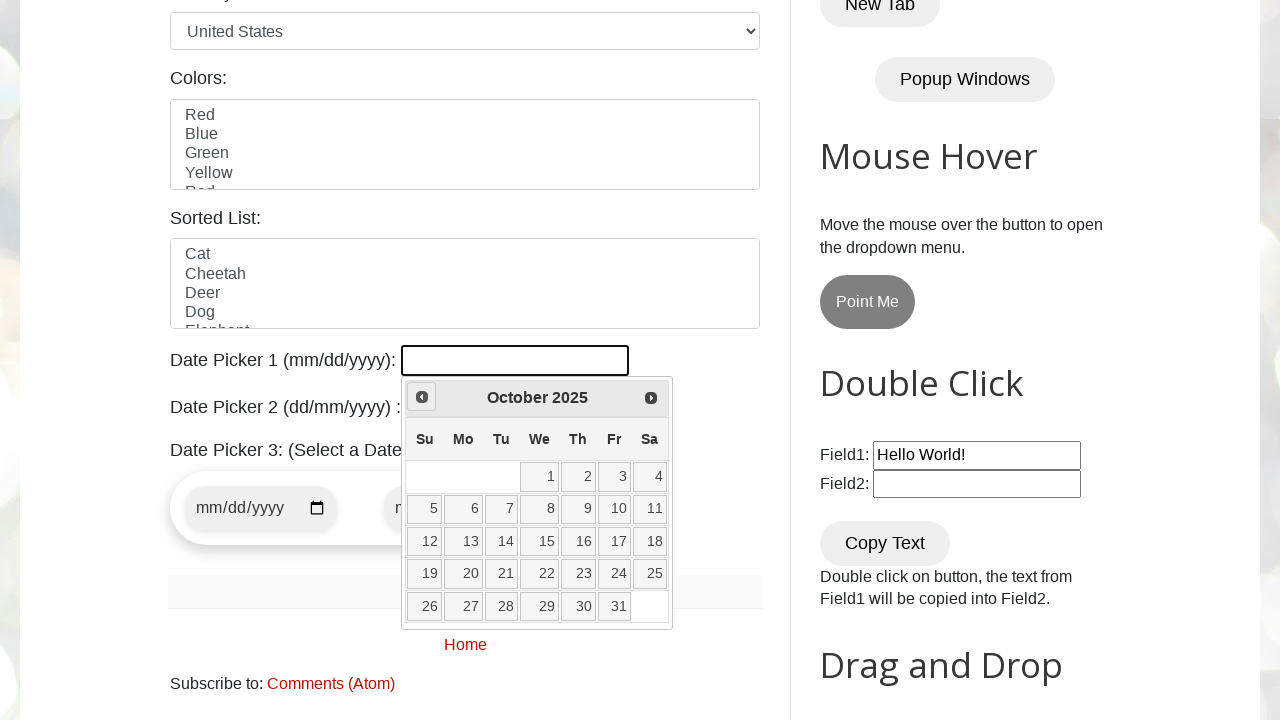

Clicked previous month button to navigate from October 2025 at (422, 397) on span.ui-icon.ui-icon-circle-triangle-w
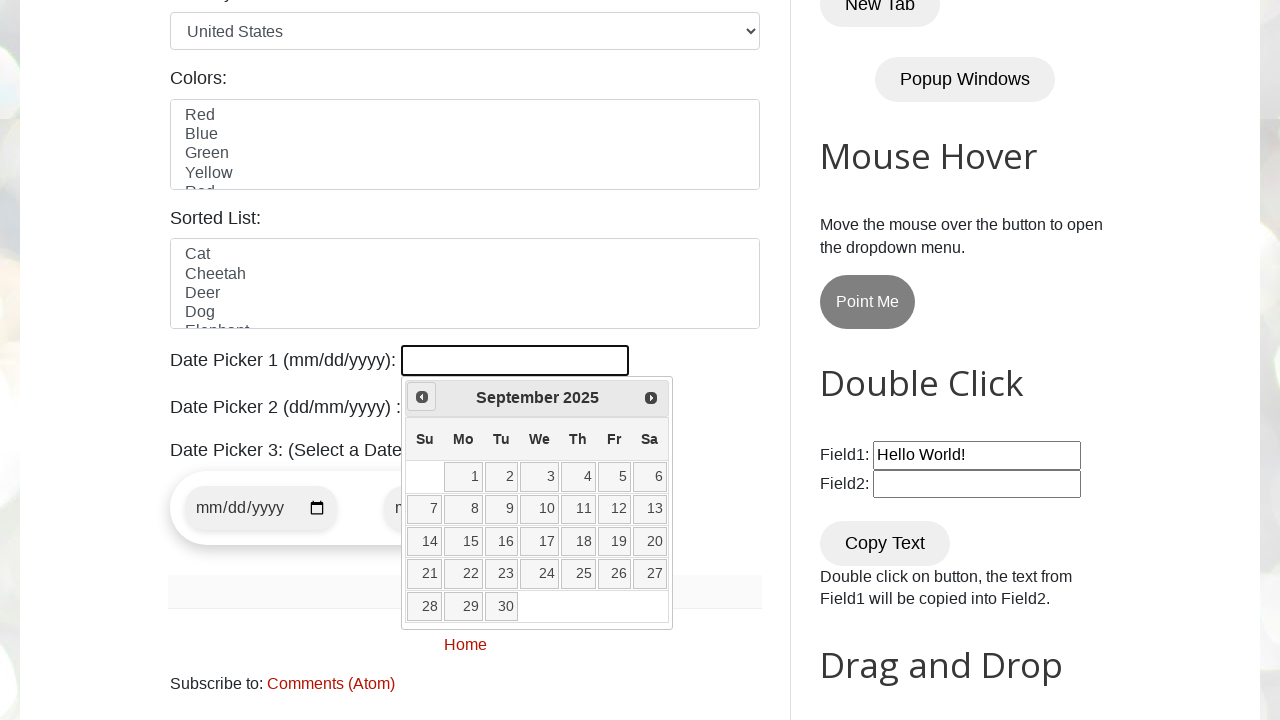

Retrieved current month: September
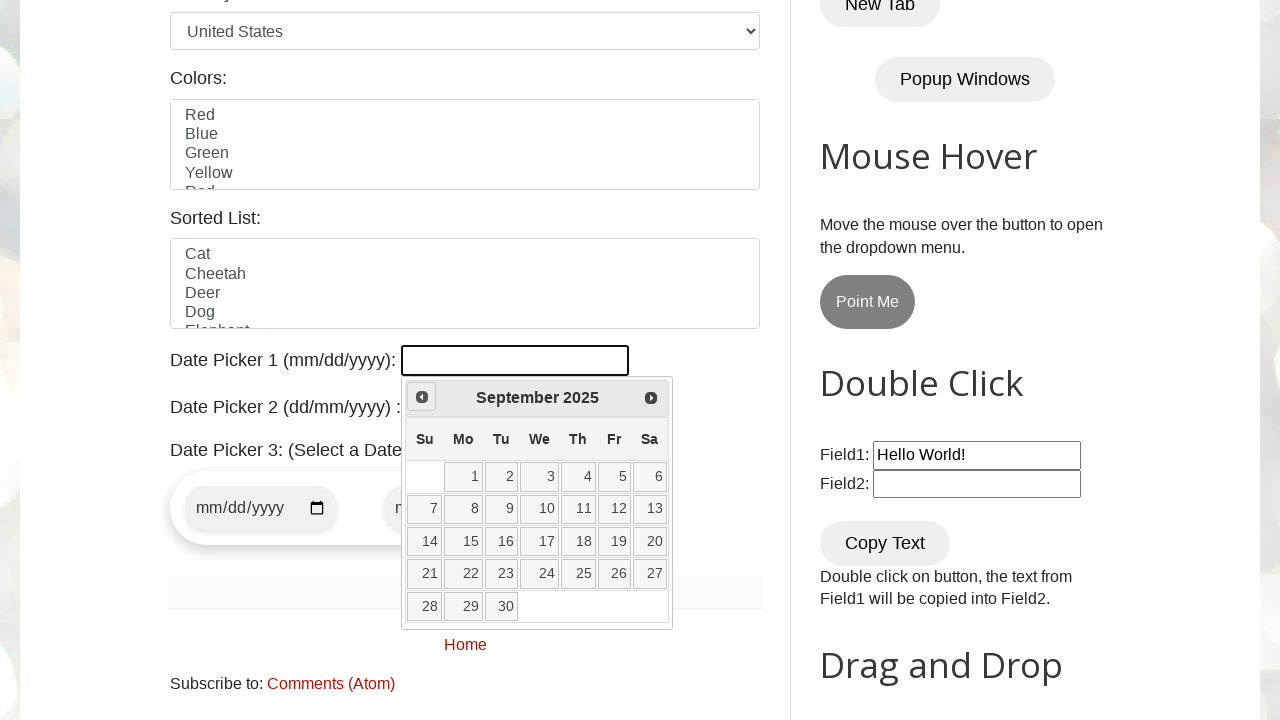

Retrieved current year: 2025
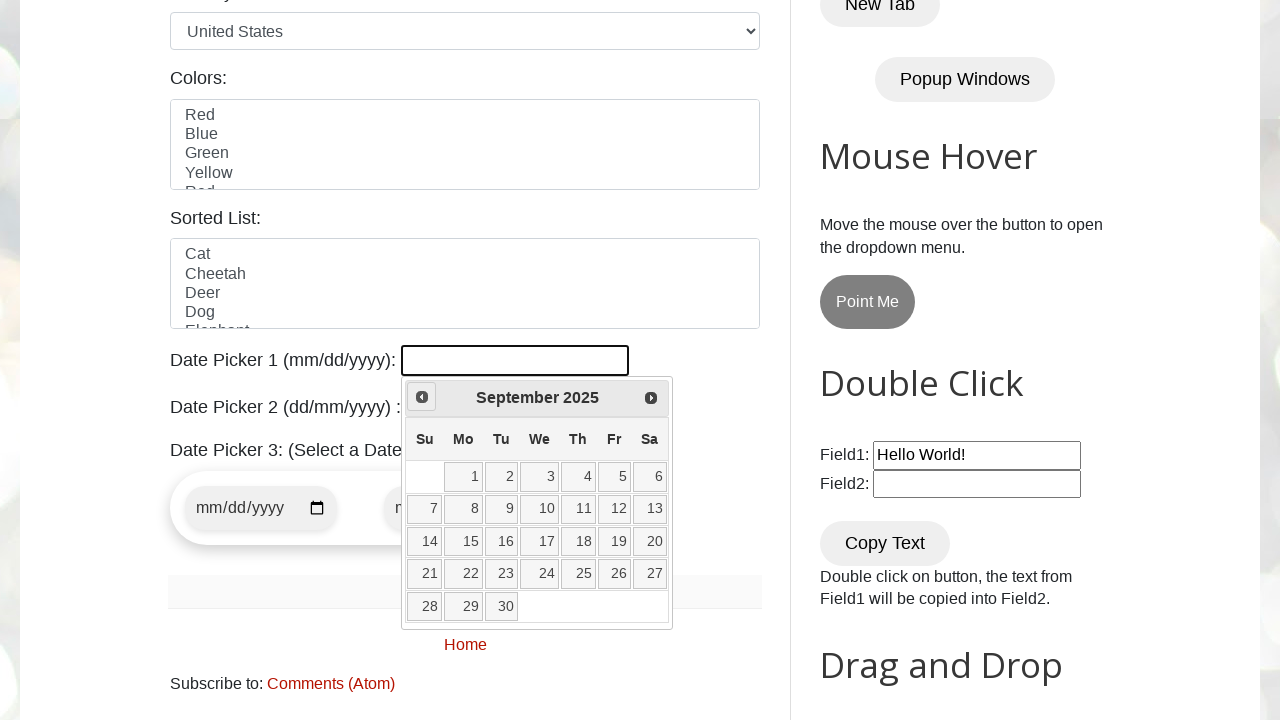

Clicked previous month button to navigate from September 2025 at (422, 397) on span.ui-icon.ui-icon-circle-triangle-w
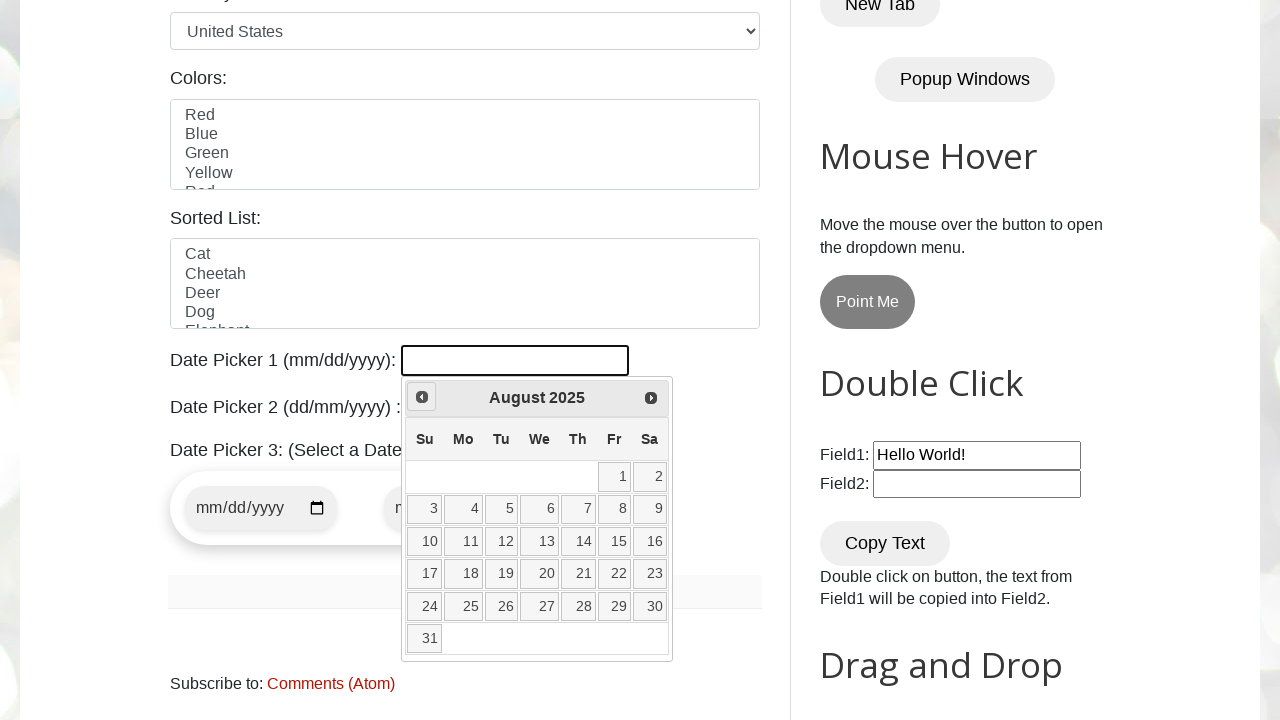

Retrieved current month: August
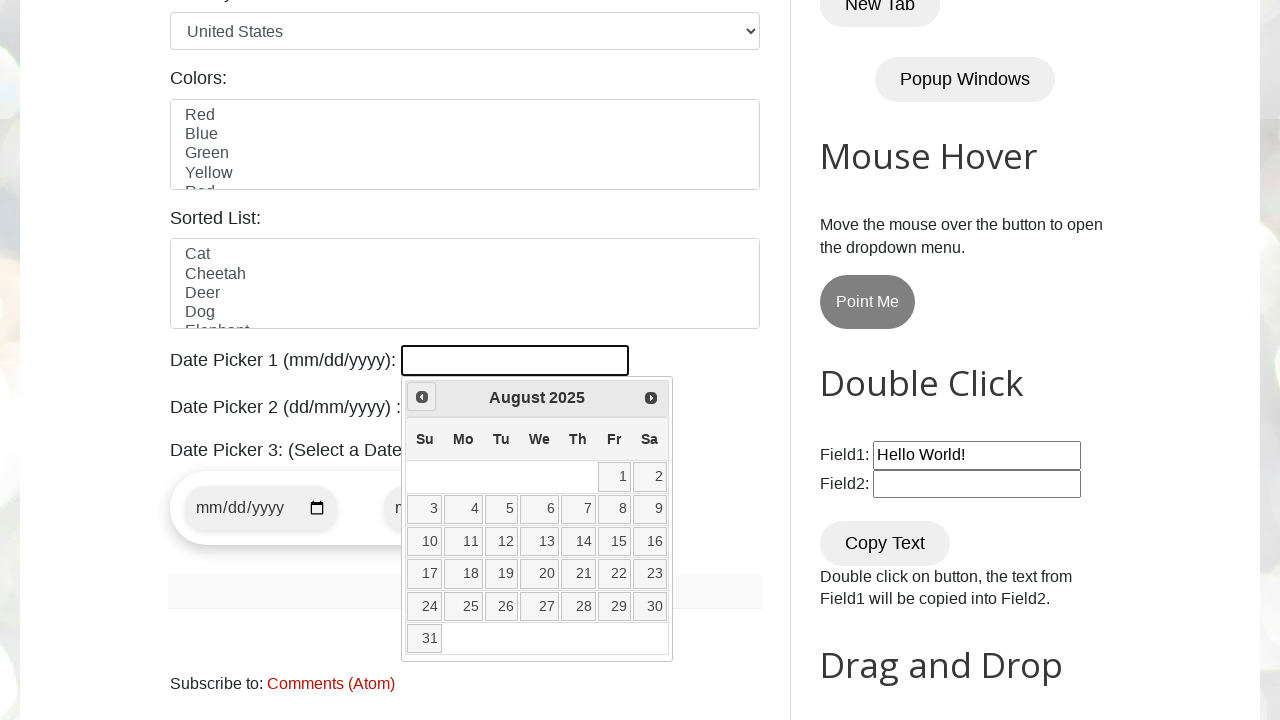

Retrieved current year: 2025
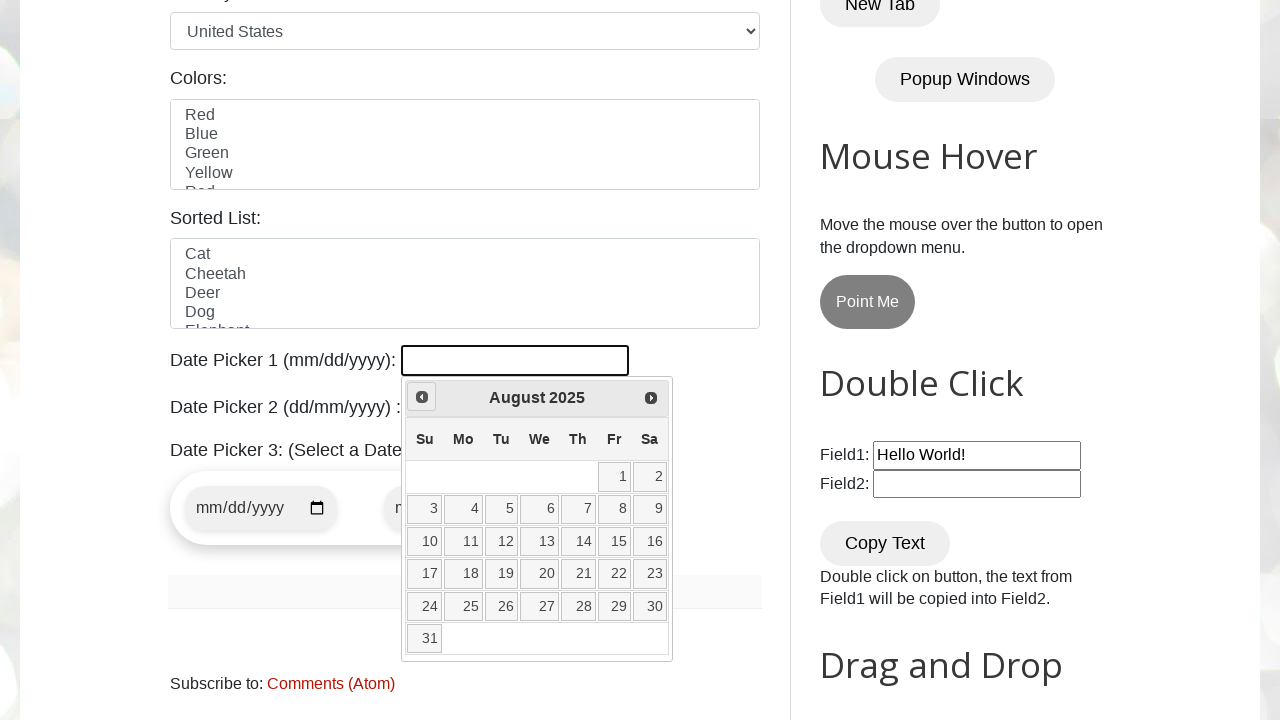

Clicked previous month button to navigate from August 2025 at (422, 397) on span.ui-icon.ui-icon-circle-triangle-w
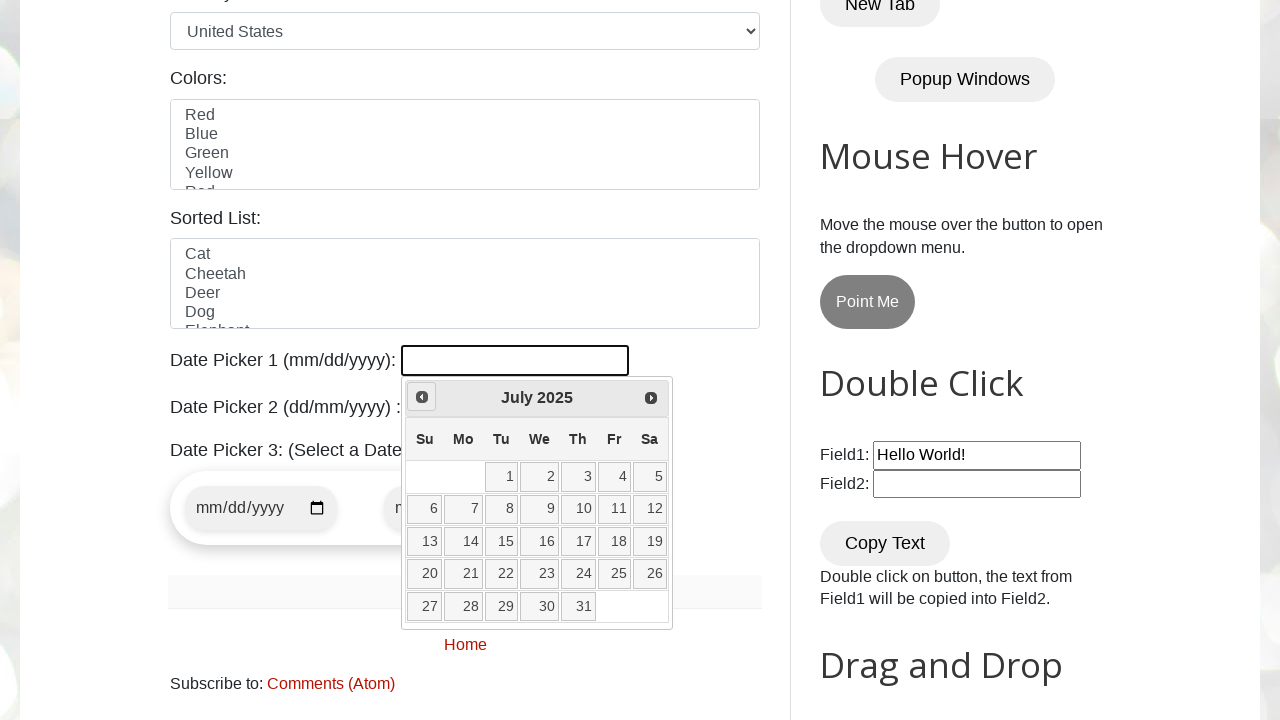

Retrieved current month: July
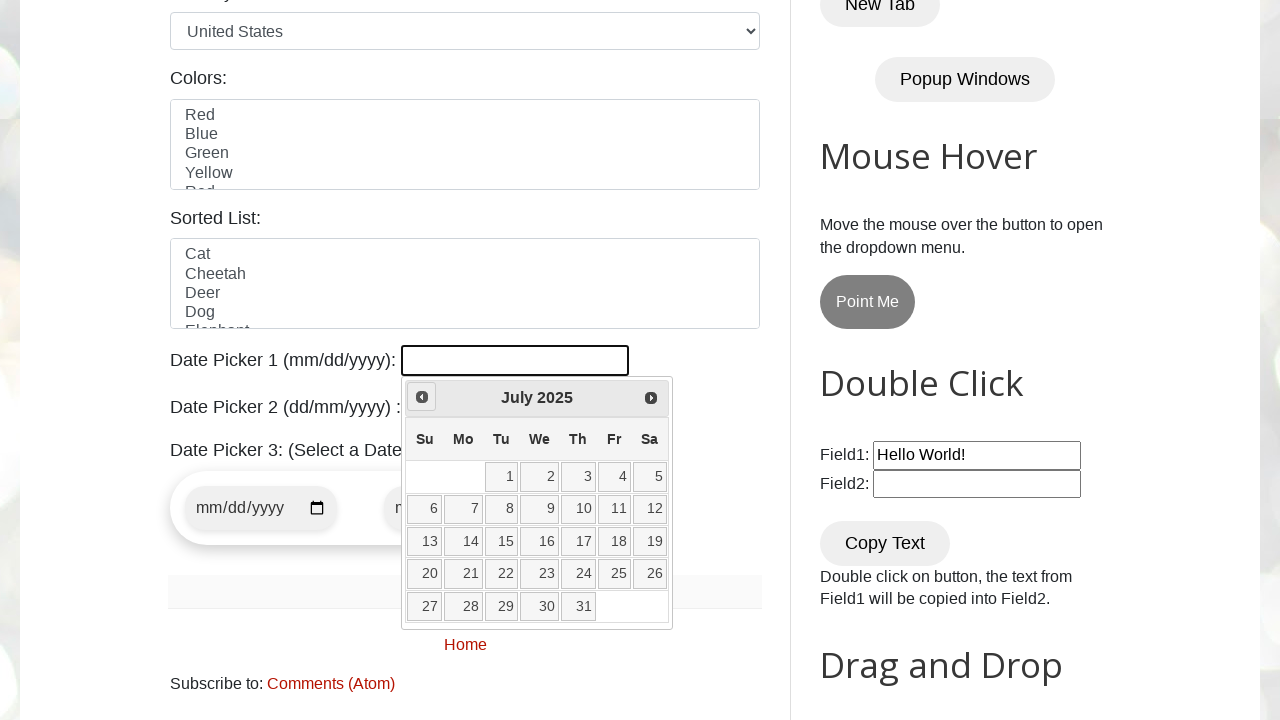

Retrieved current year: 2025
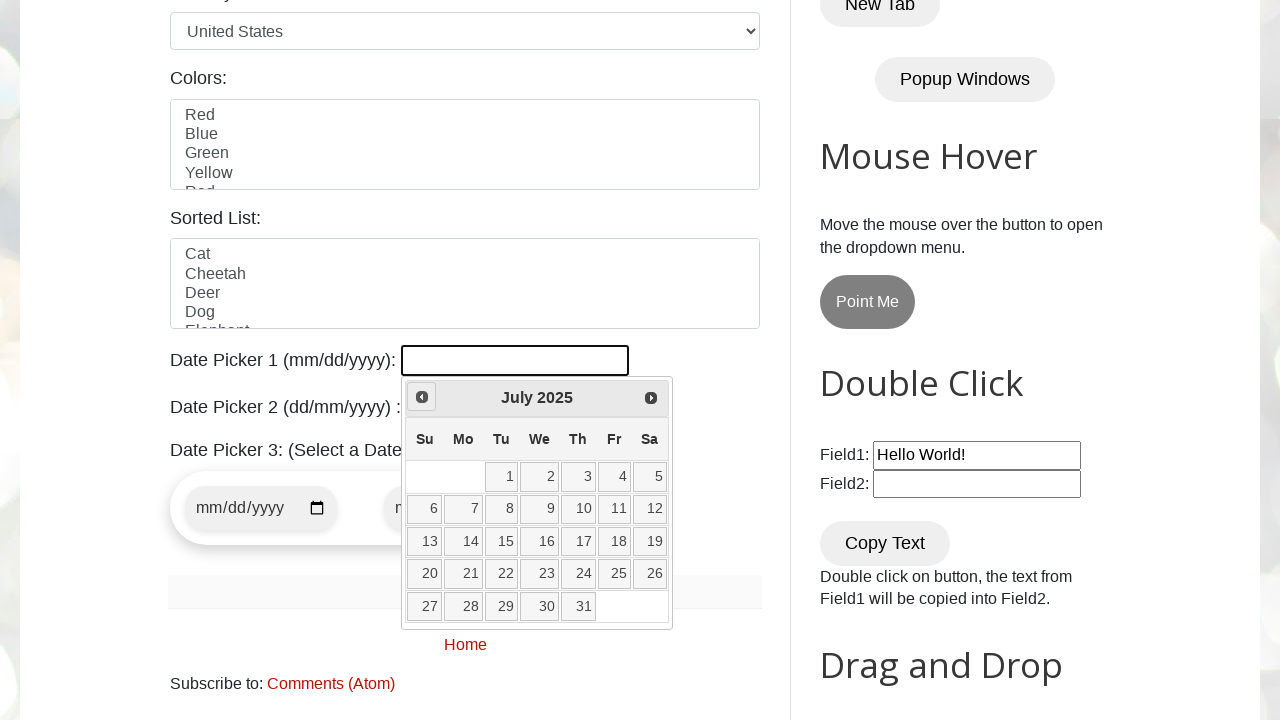

Clicked previous month button to navigate from July 2025 at (422, 397) on span.ui-icon.ui-icon-circle-triangle-w
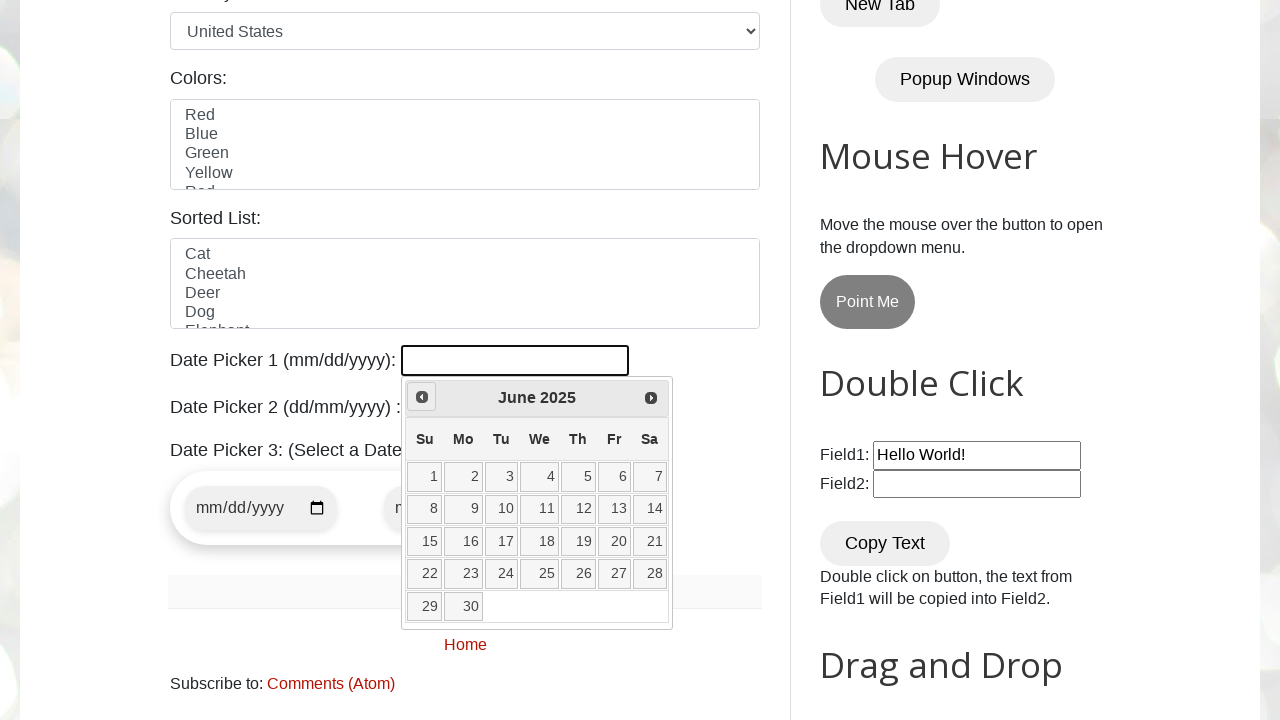

Retrieved current month: June
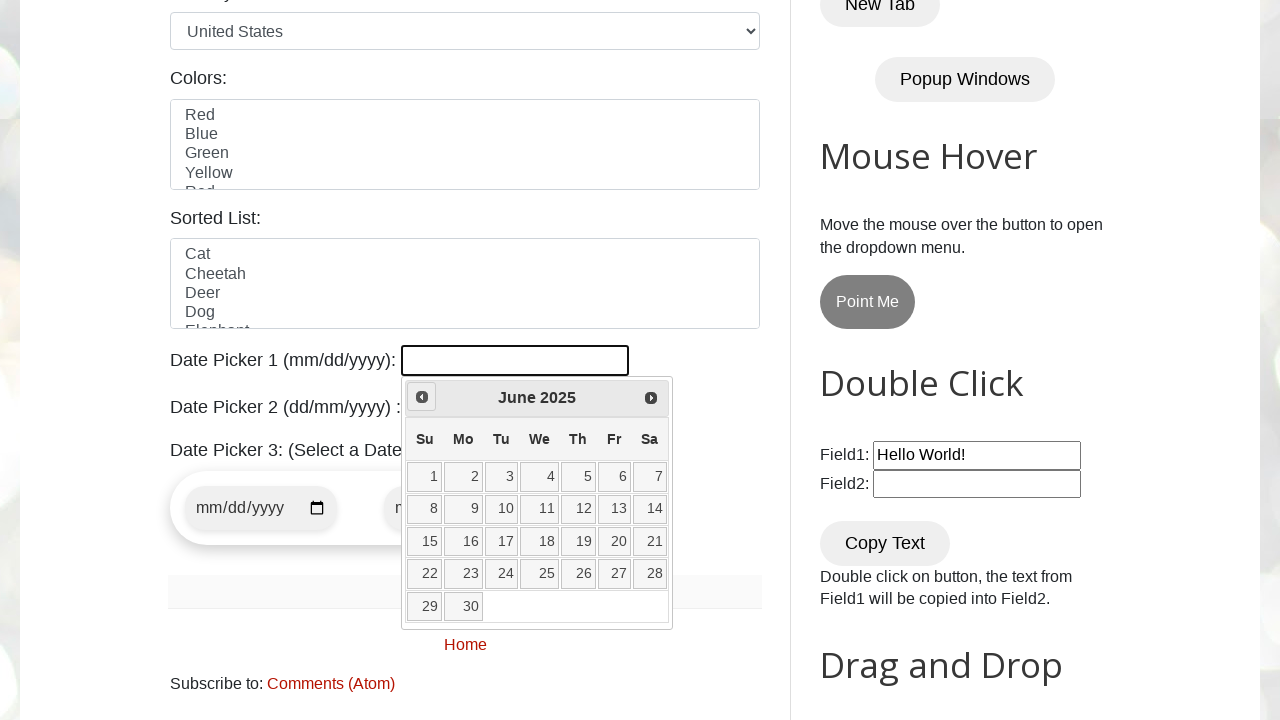

Retrieved current year: 2025
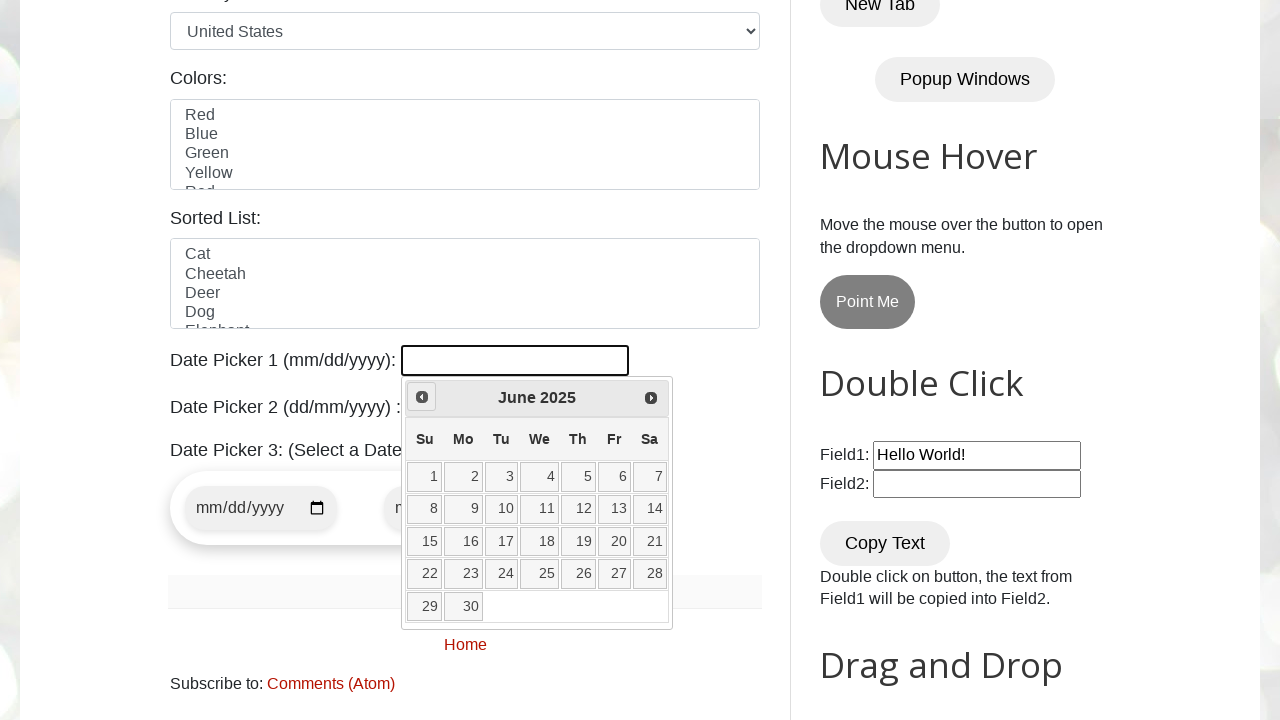

Clicked previous month button to navigate from June 2025 at (422, 397) on span.ui-icon.ui-icon-circle-triangle-w
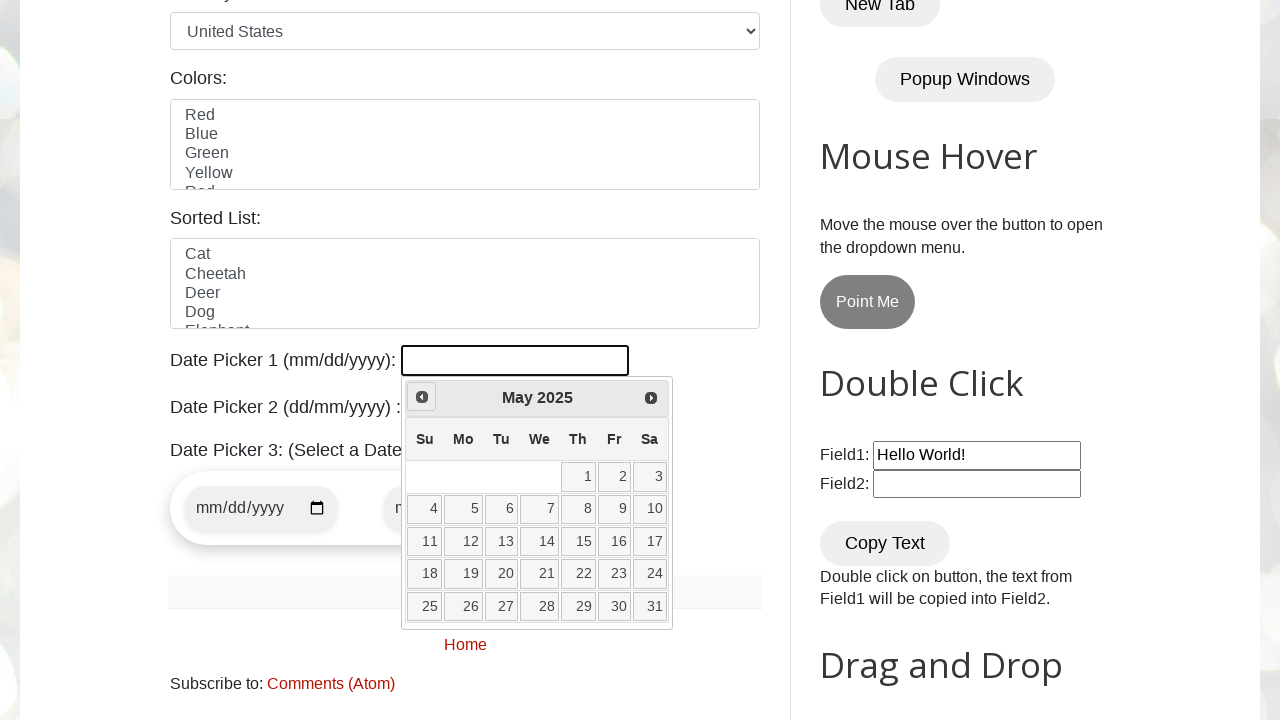

Retrieved current month: May
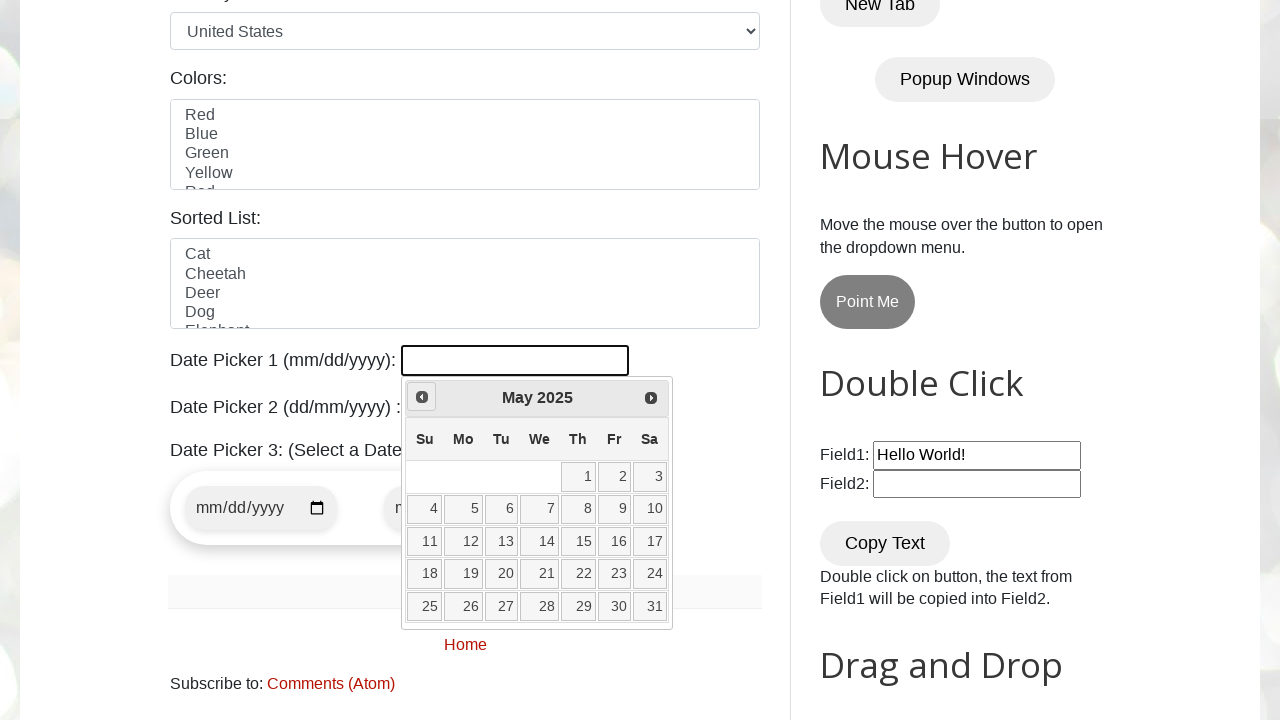

Retrieved current year: 2025
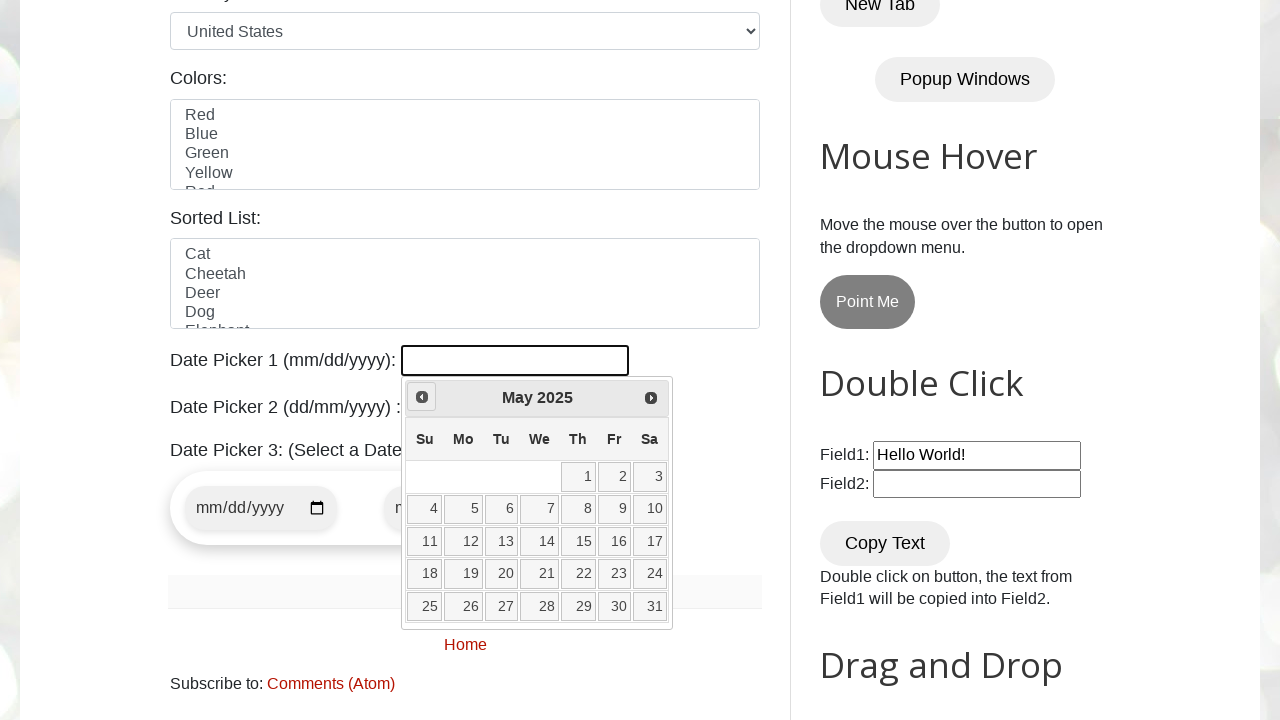

Clicked previous month button to navigate from May 2025 at (422, 397) on span.ui-icon.ui-icon-circle-triangle-w
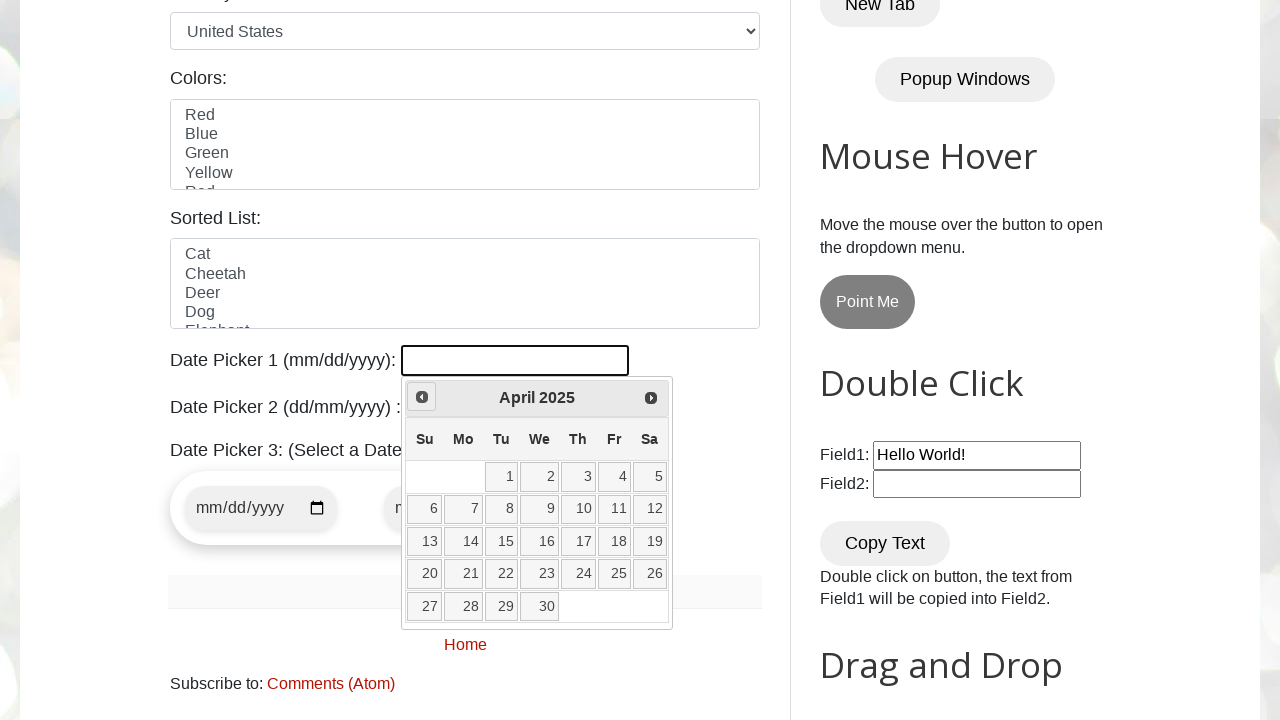

Retrieved current month: April
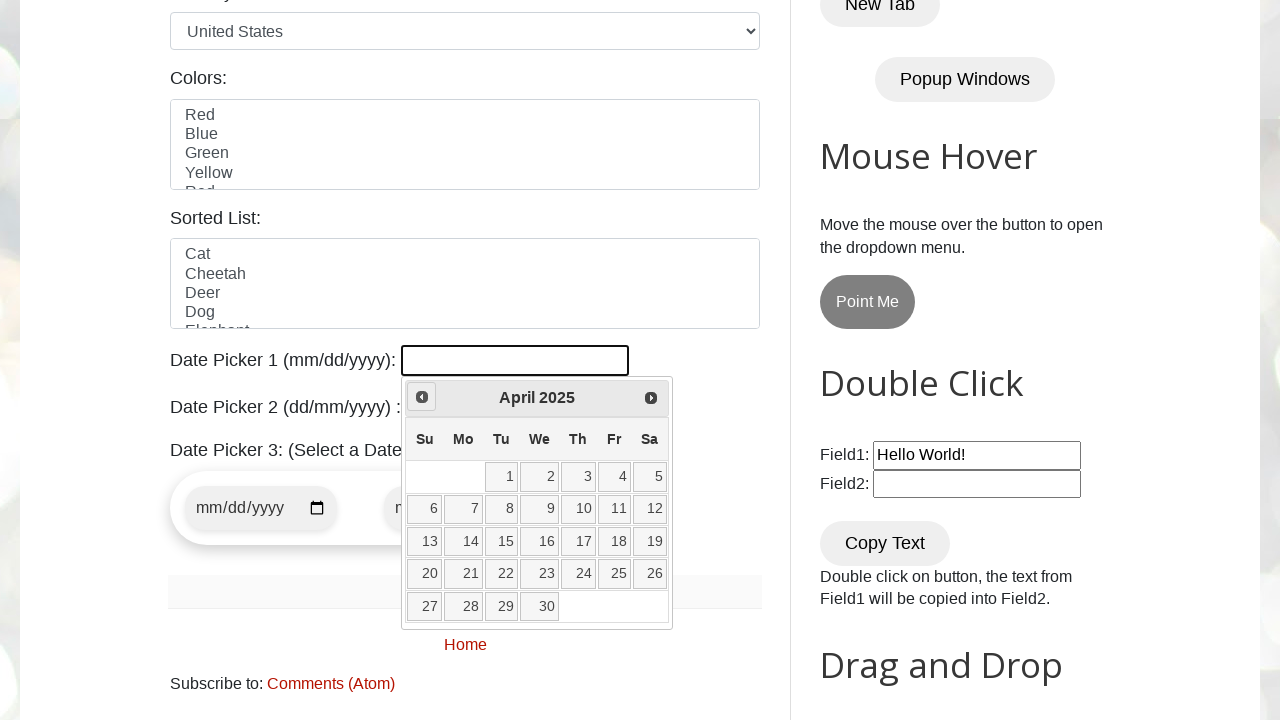

Retrieved current year: 2025
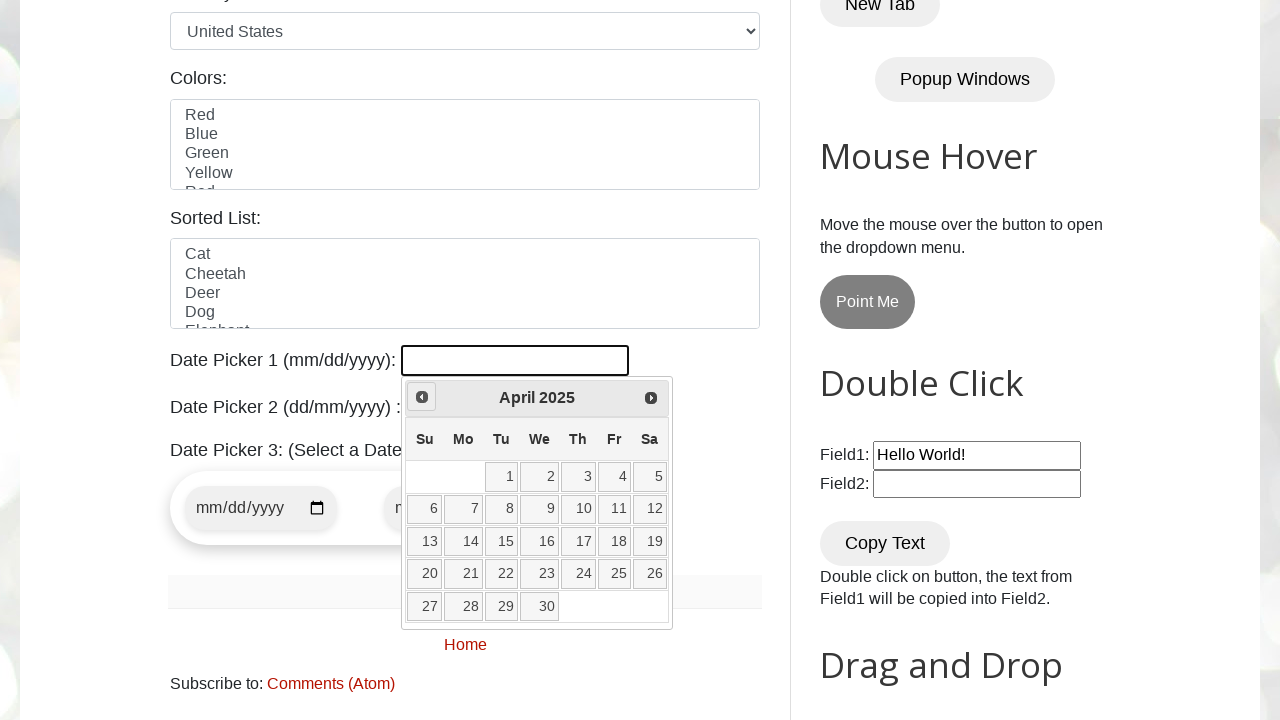

Clicked previous month button to navigate from April 2025 at (422, 397) on span.ui-icon.ui-icon-circle-triangle-w
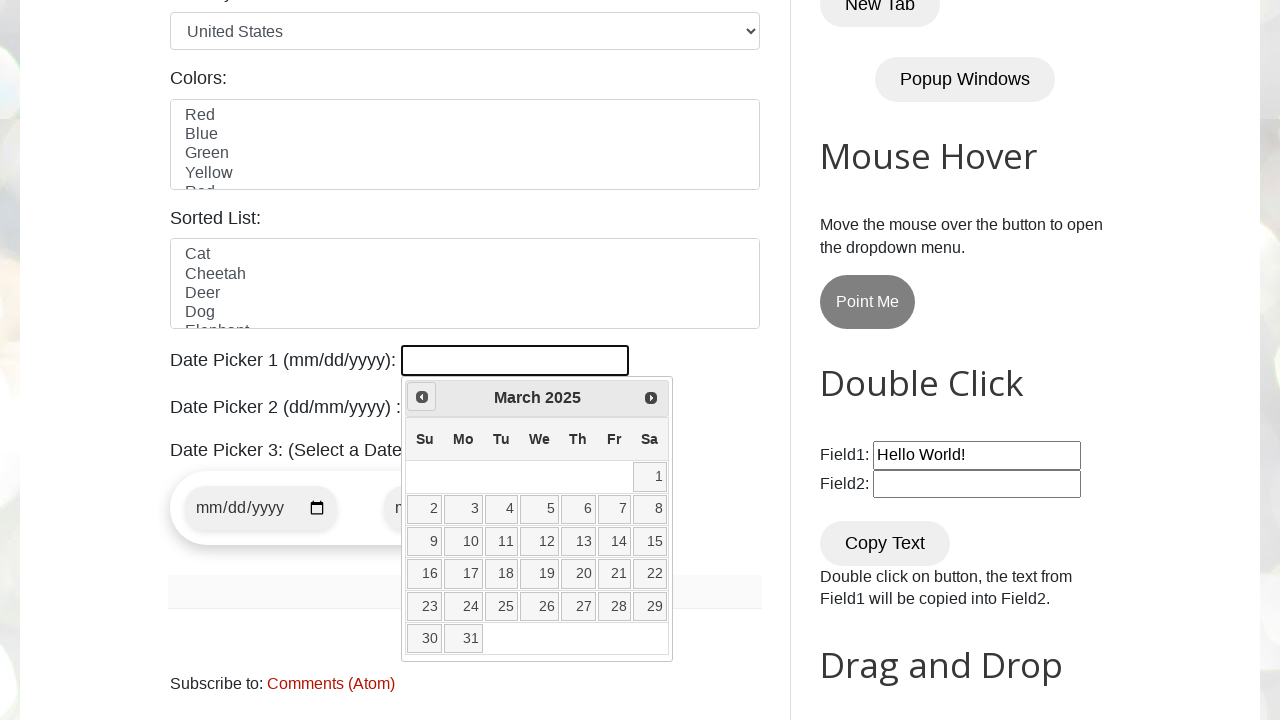

Retrieved current month: March
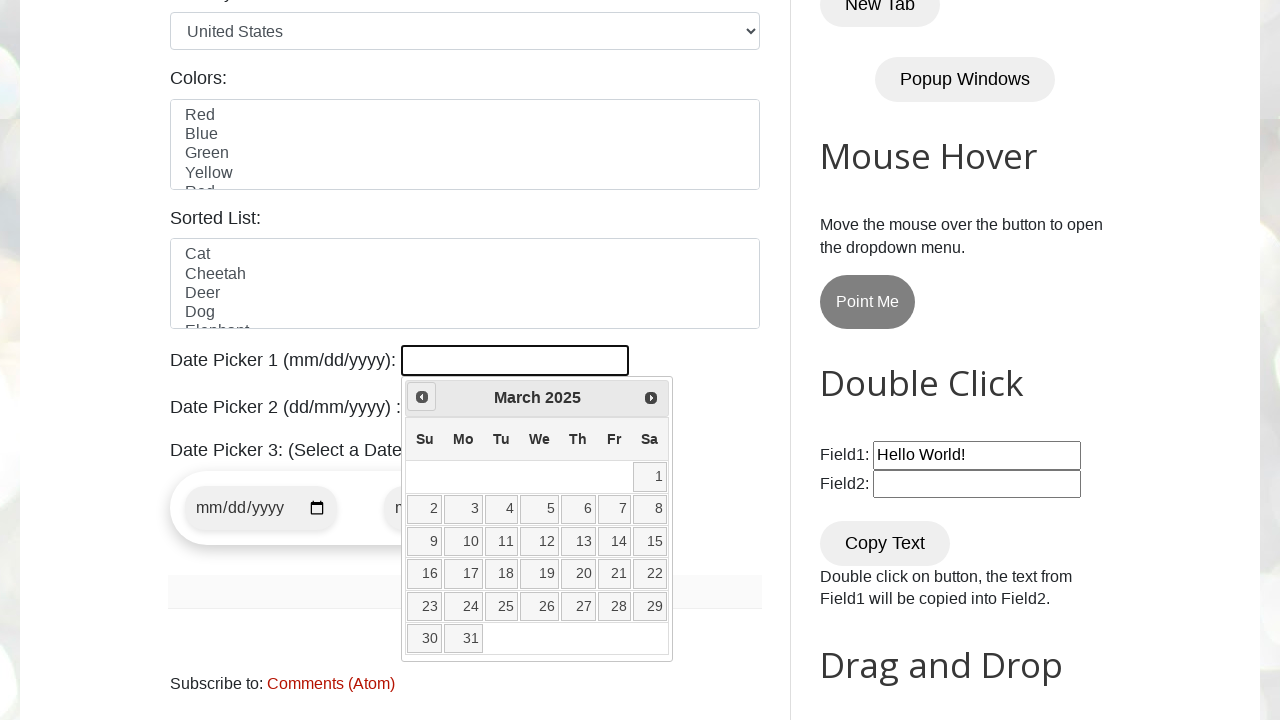

Retrieved current year: 2025
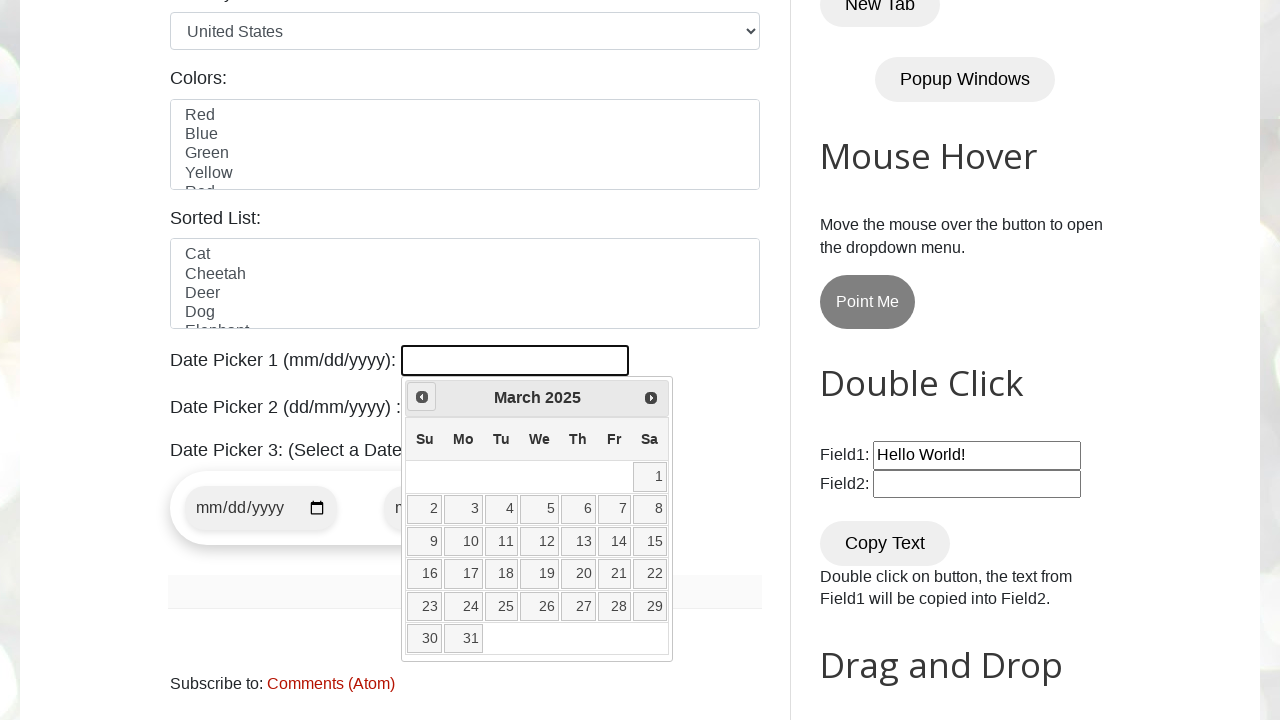

Clicked previous month button to navigate from March 2025 at (422, 397) on span.ui-icon.ui-icon-circle-triangle-w
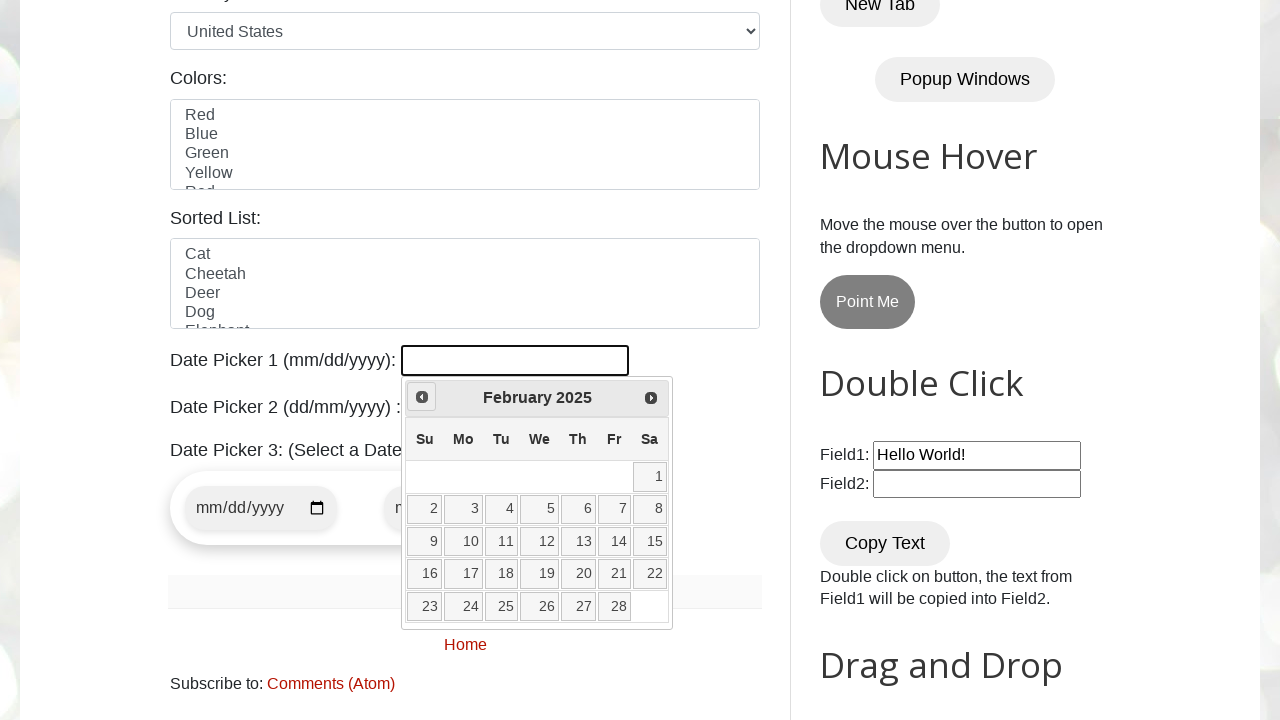

Retrieved current month: February
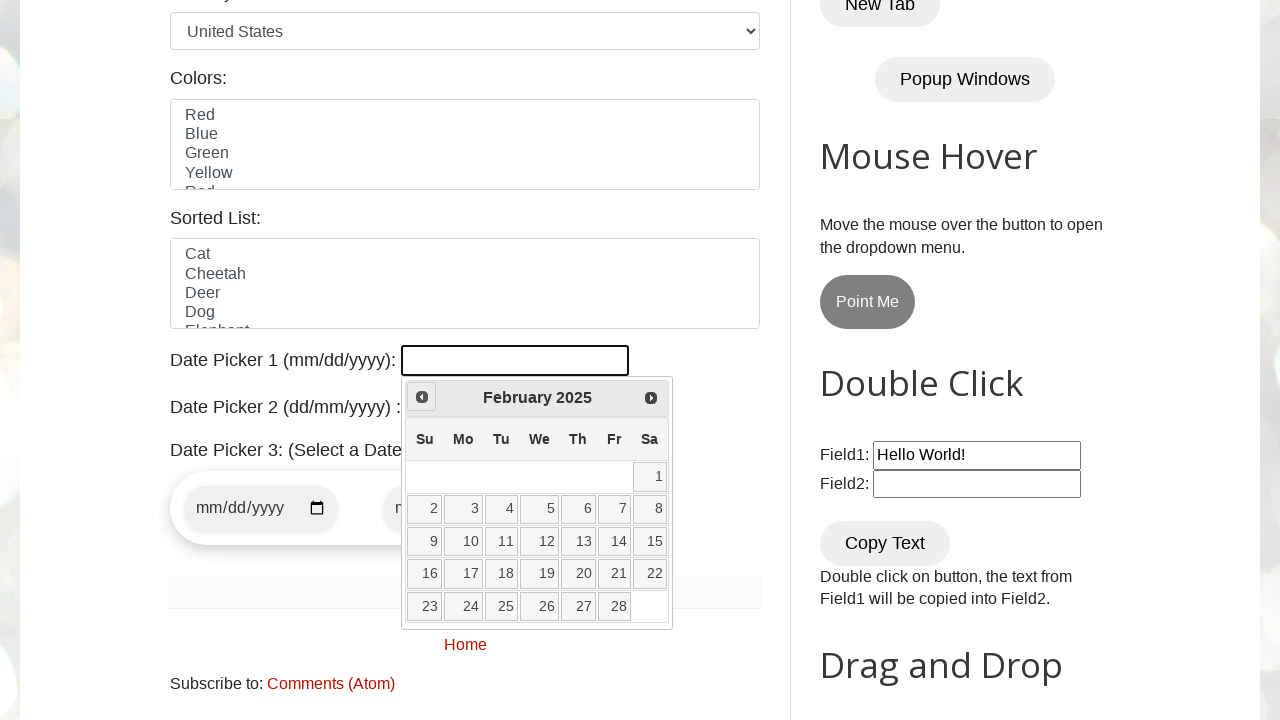

Retrieved current year: 2025
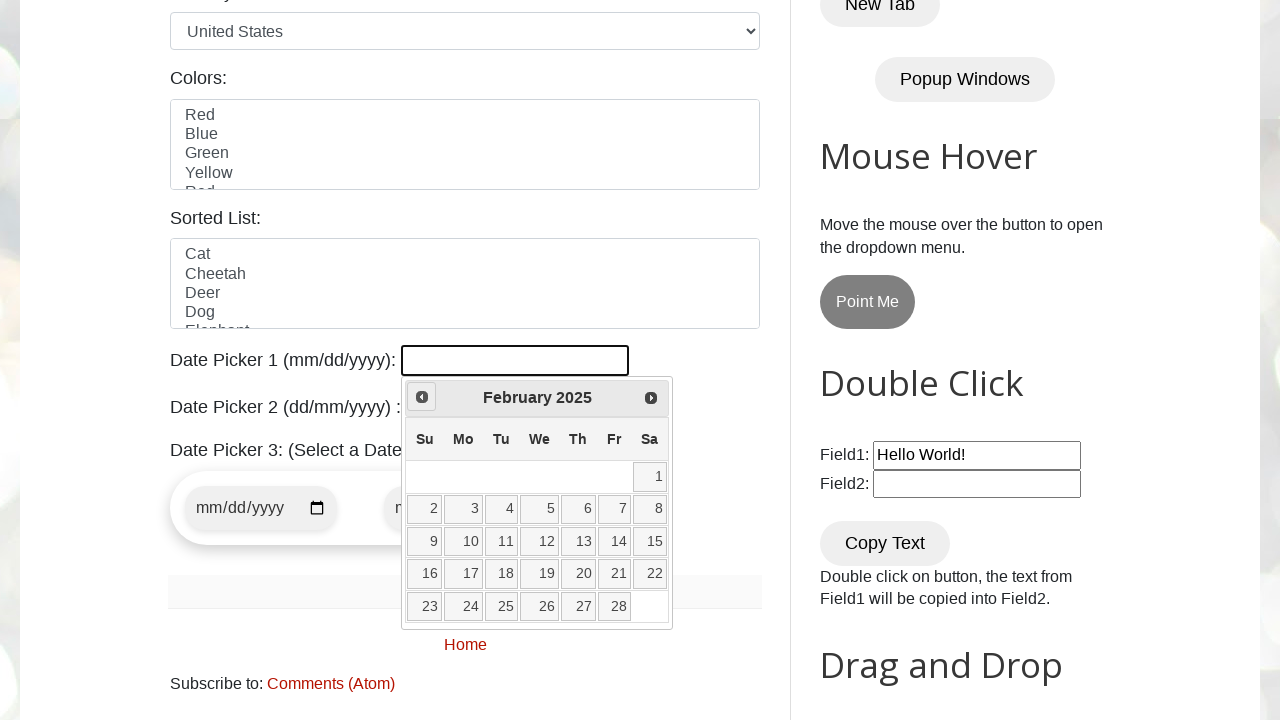

Clicked previous month button to navigate from February 2025 at (422, 397) on span.ui-icon.ui-icon-circle-triangle-w
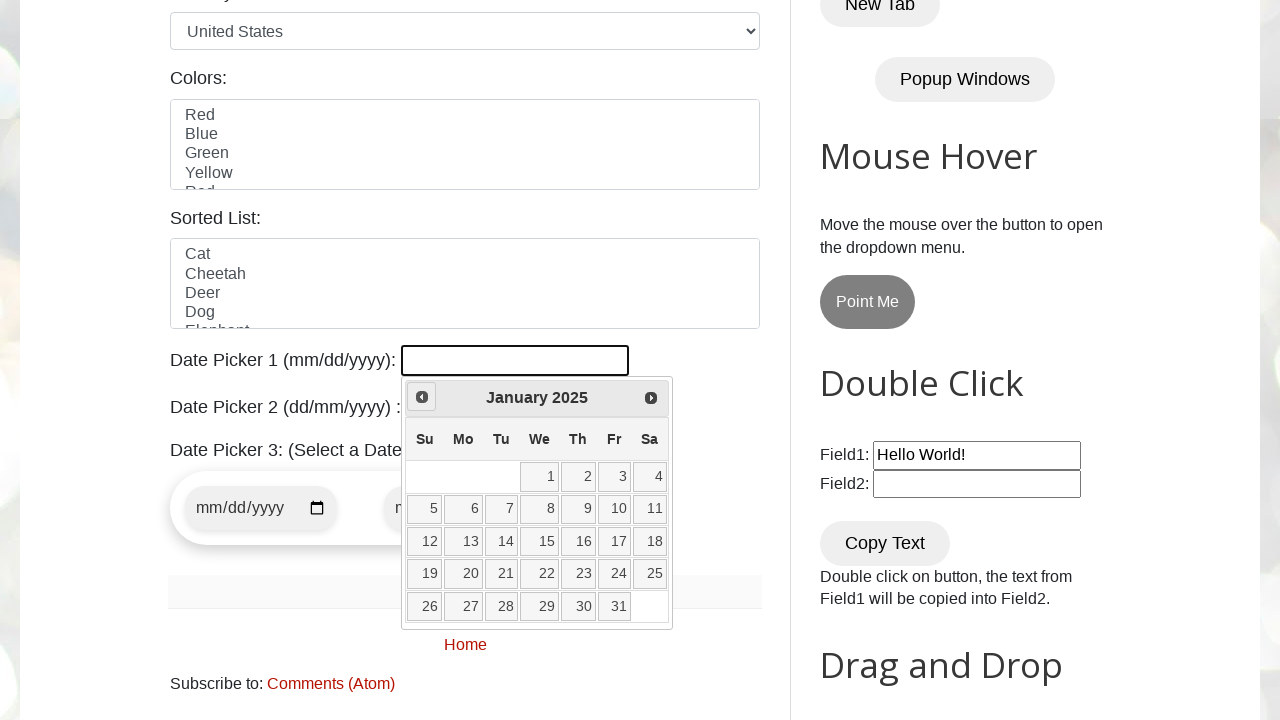

Retrieved current month: January
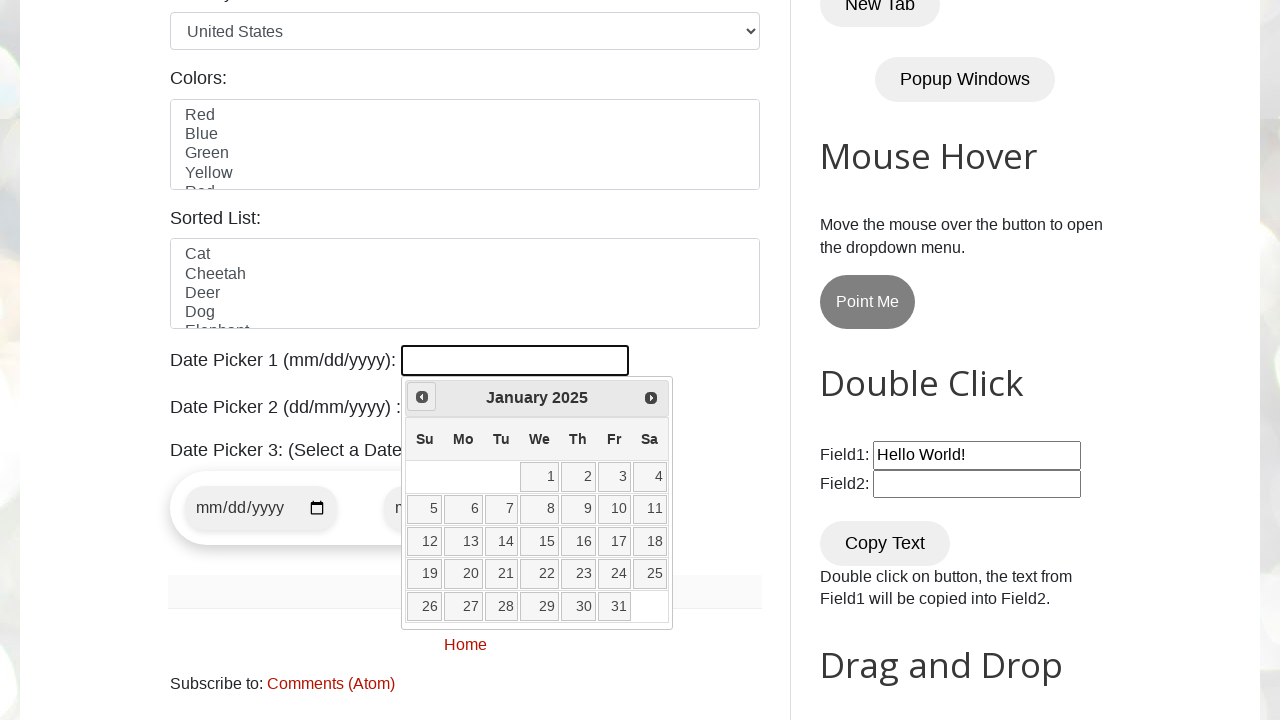

Retrieved current year: 2025
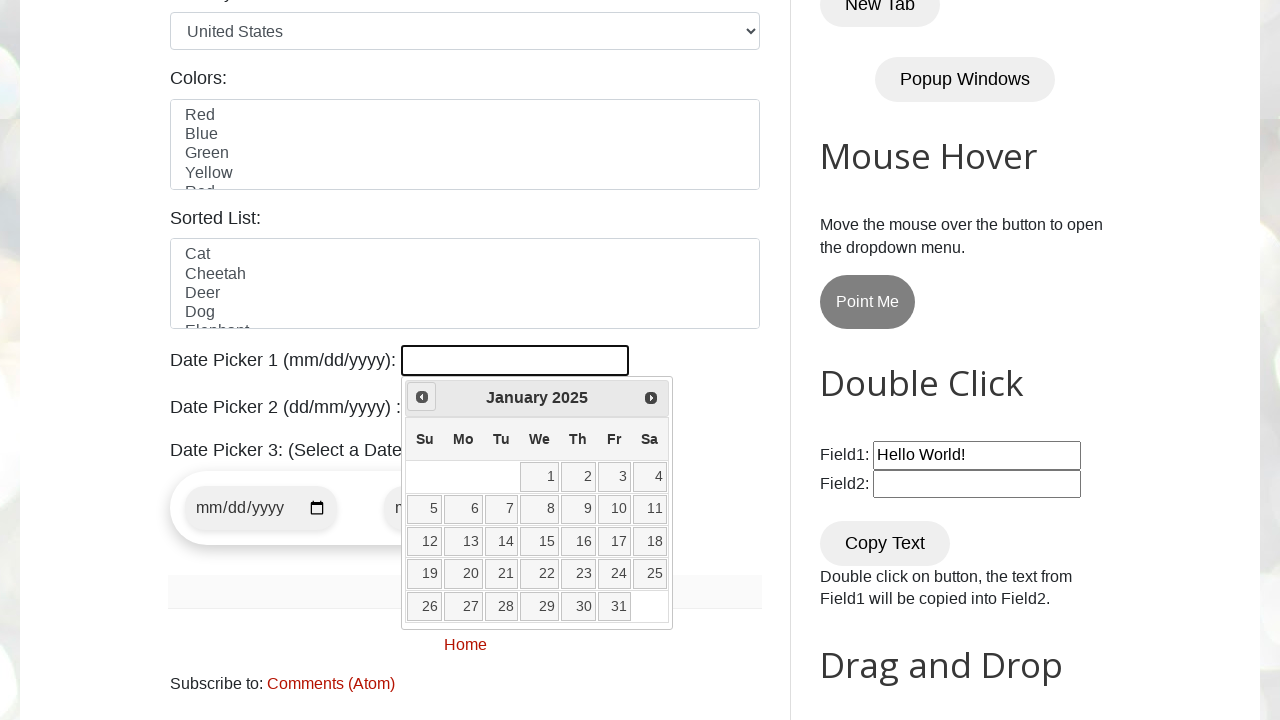

Clicked previous month button to navigate from January 2025 at (422, 397) on span.ui-icon.ui-icon-circle-triangle-w
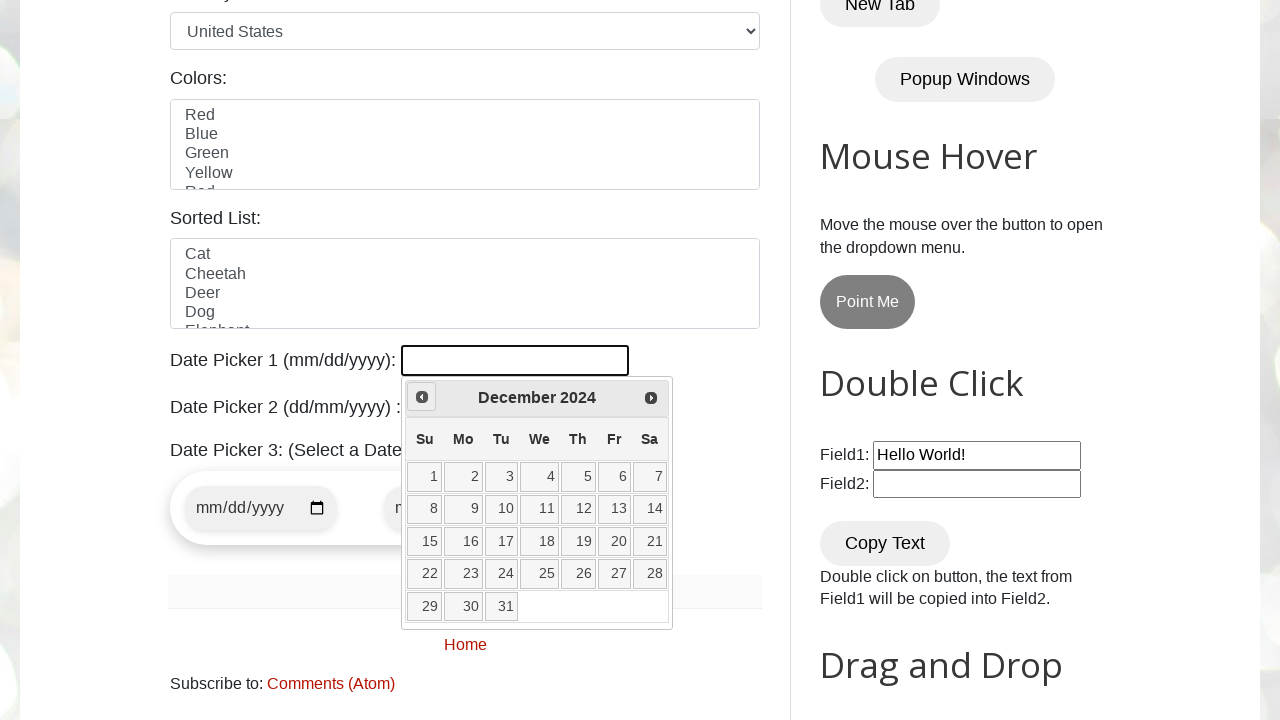

Retrieved current month: December
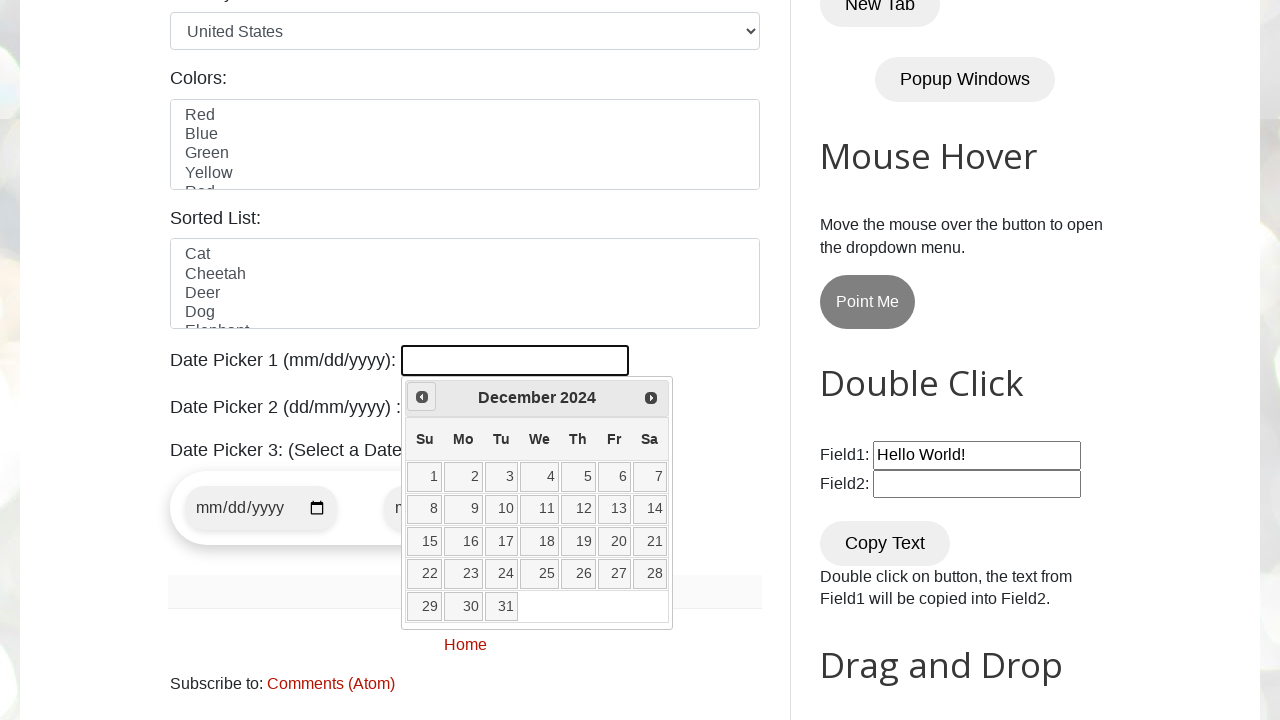

Retrieved current year: 2024
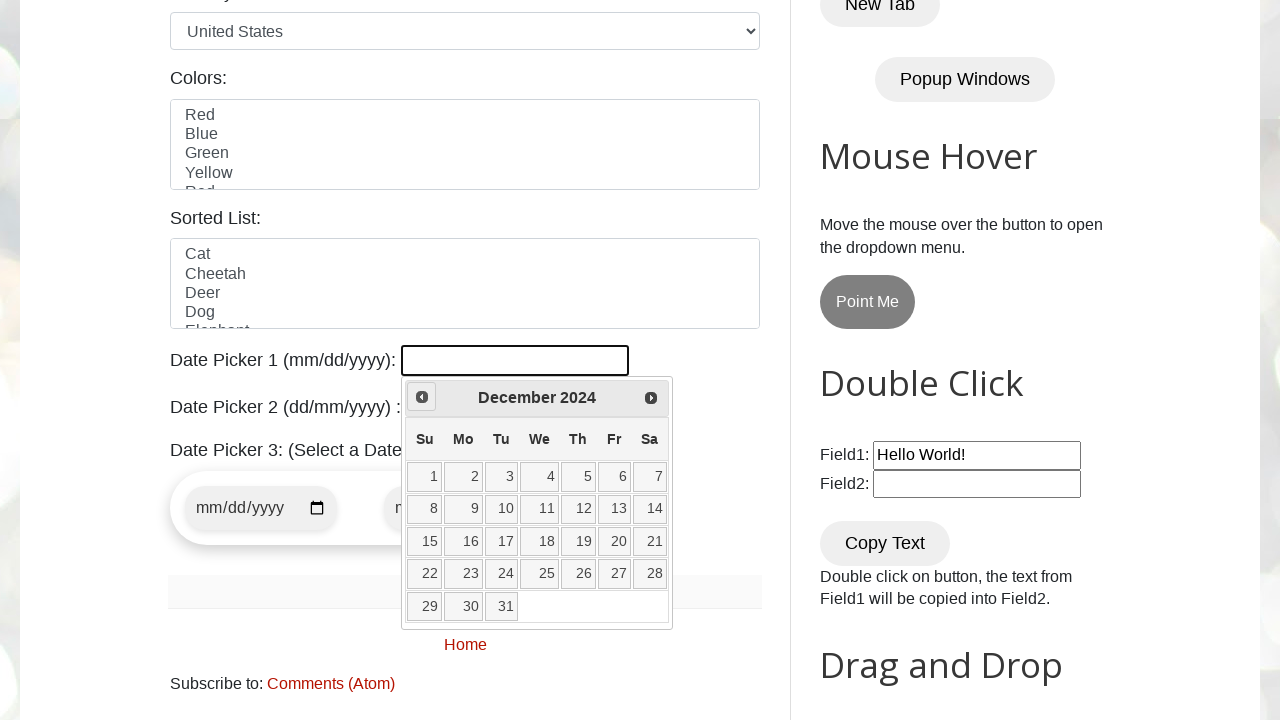

Clicked previous month button to navigate from December 2024 at (422, 397) on span.ui-icon.ui-icon-circle-triangle-w
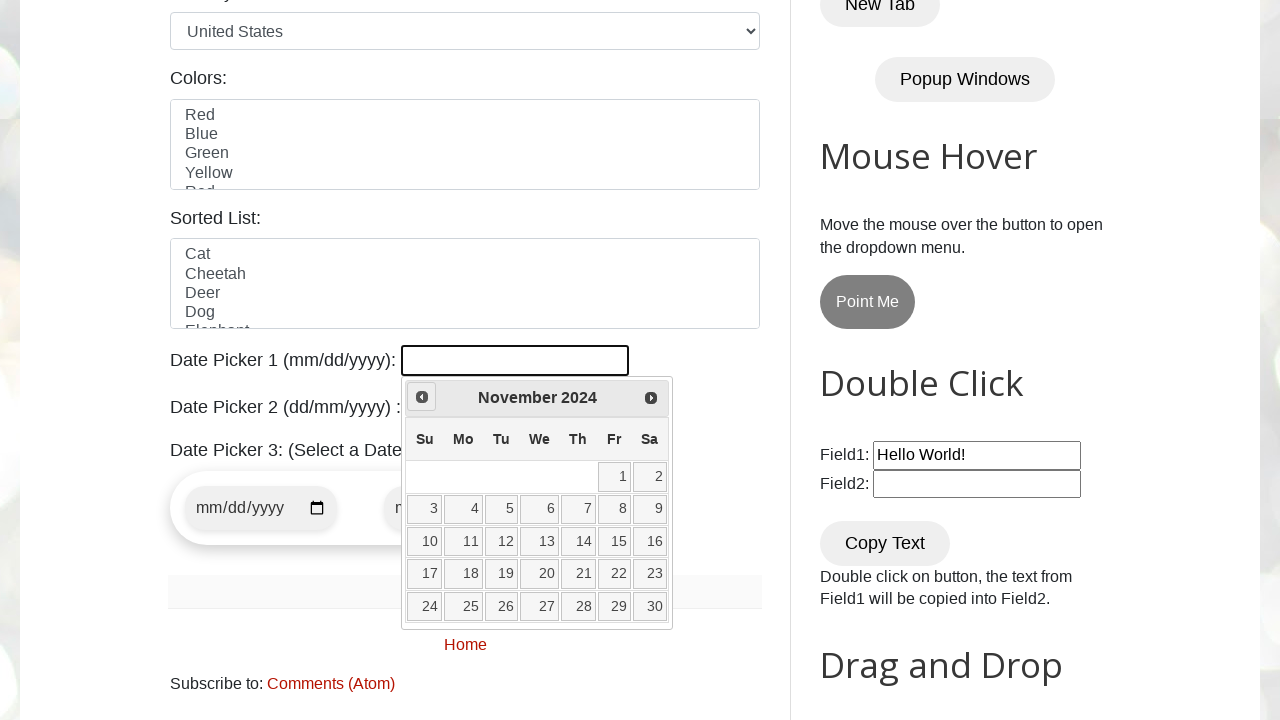

Retrieved current month: November
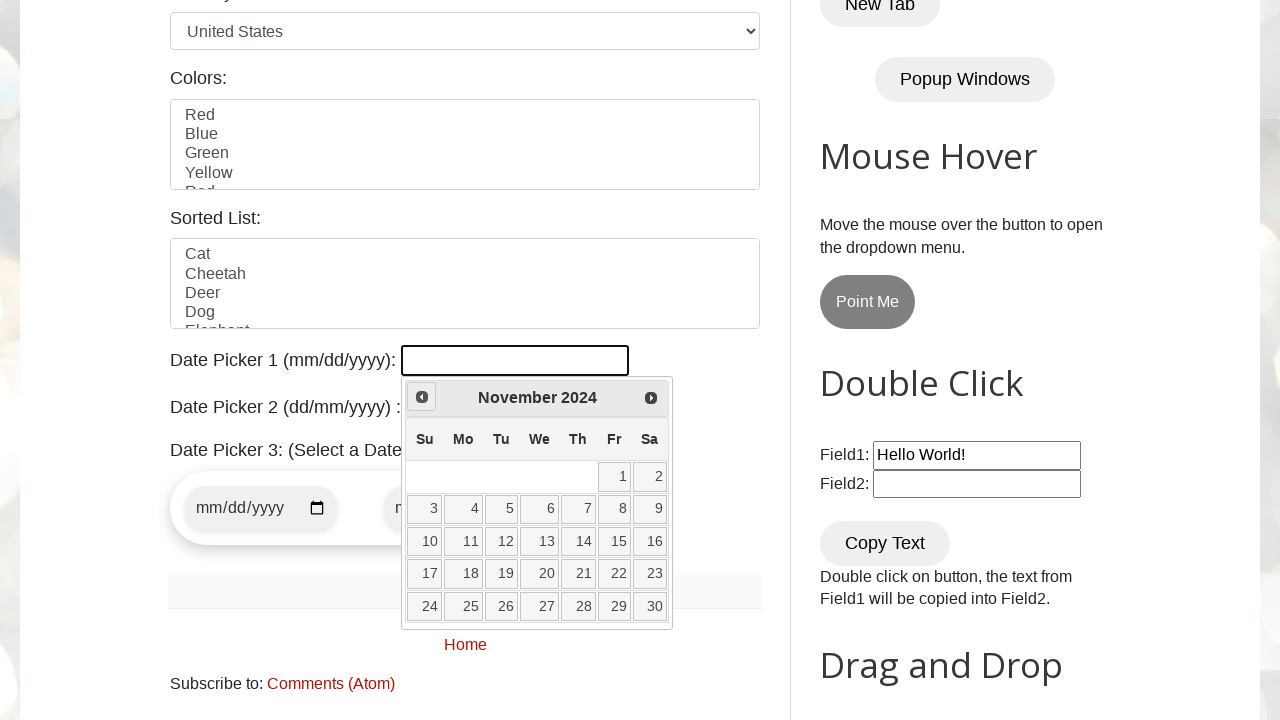

Retrieved current year: 2024
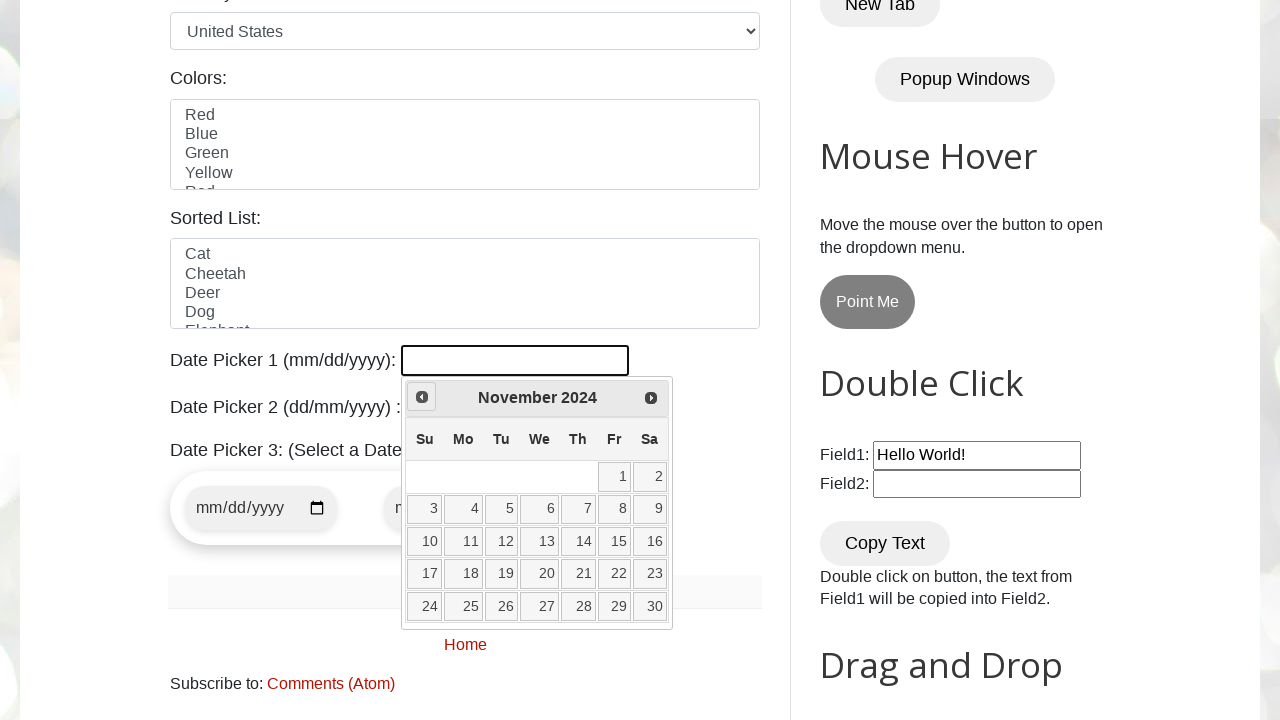

Clicked previous month button to navigate from November 2024 at (422, 397) on span.ui-icon.ui-icon-circle-triangle-w
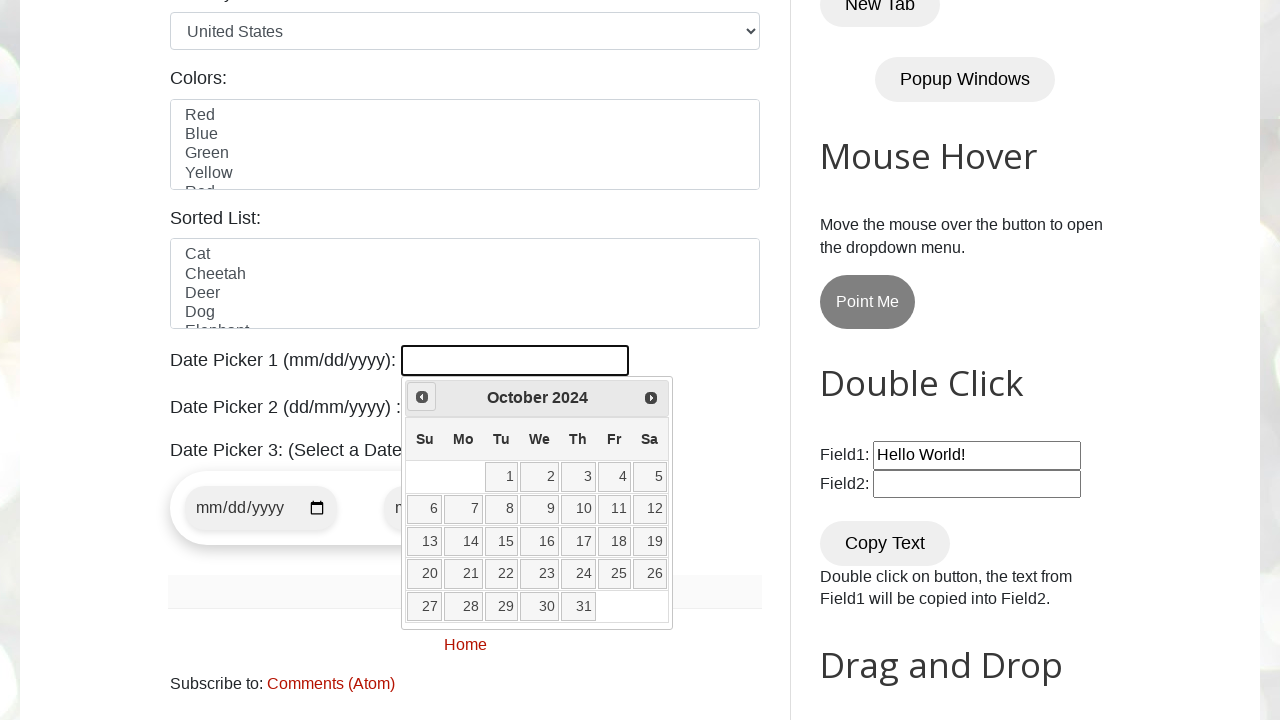

Retrieved current month: October
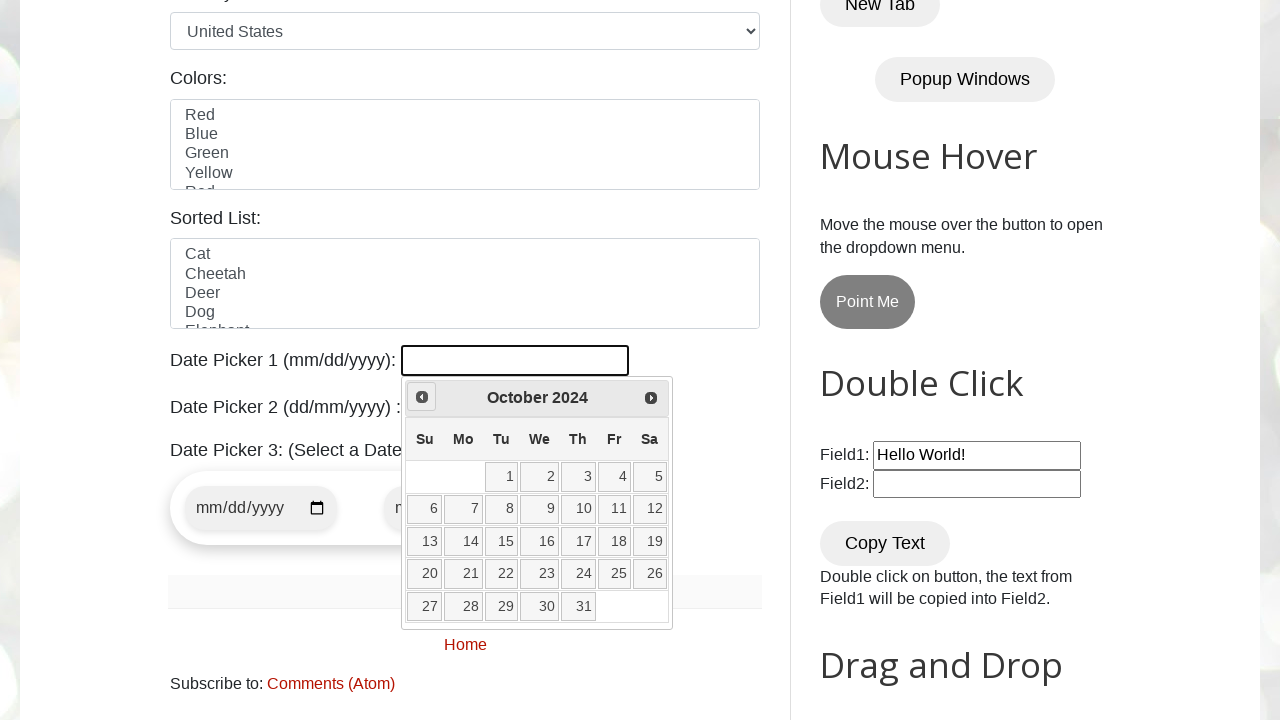

Retrieved current year: 2024
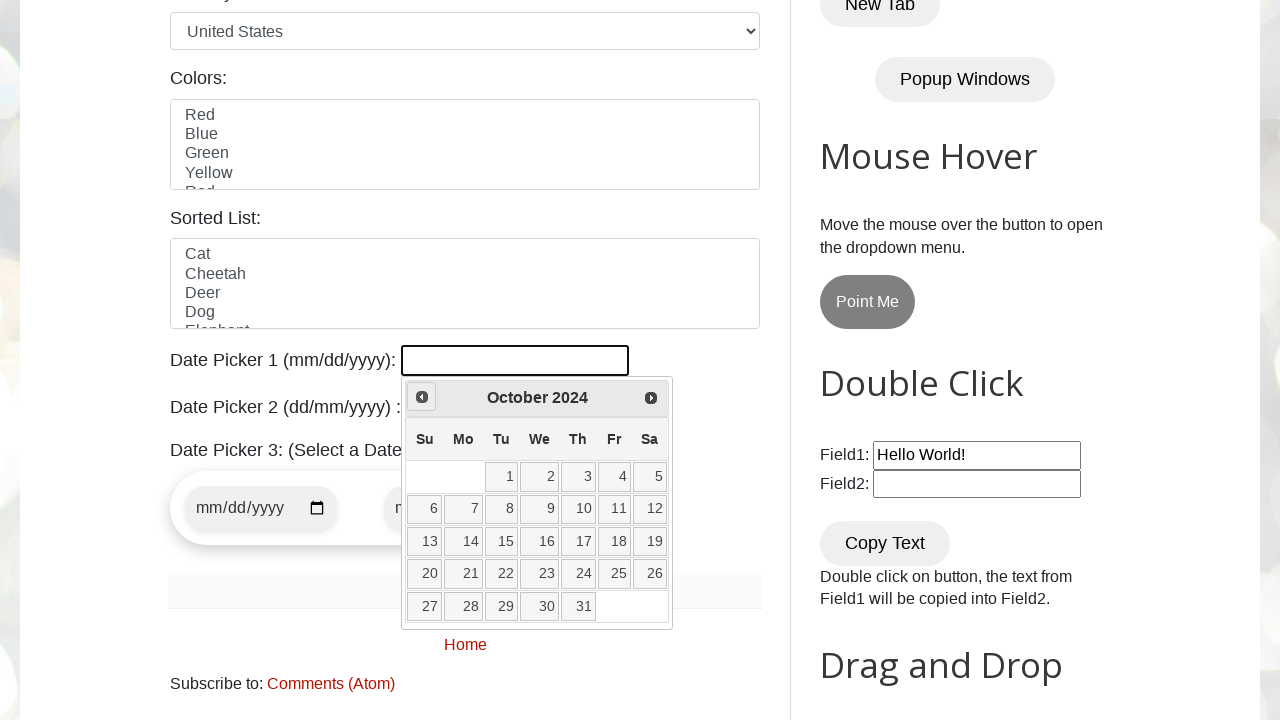

Clicked previous month button to navigate from October 2024 at (422, 397) on span.ui-icon.ui-icon-circle-triangle-w
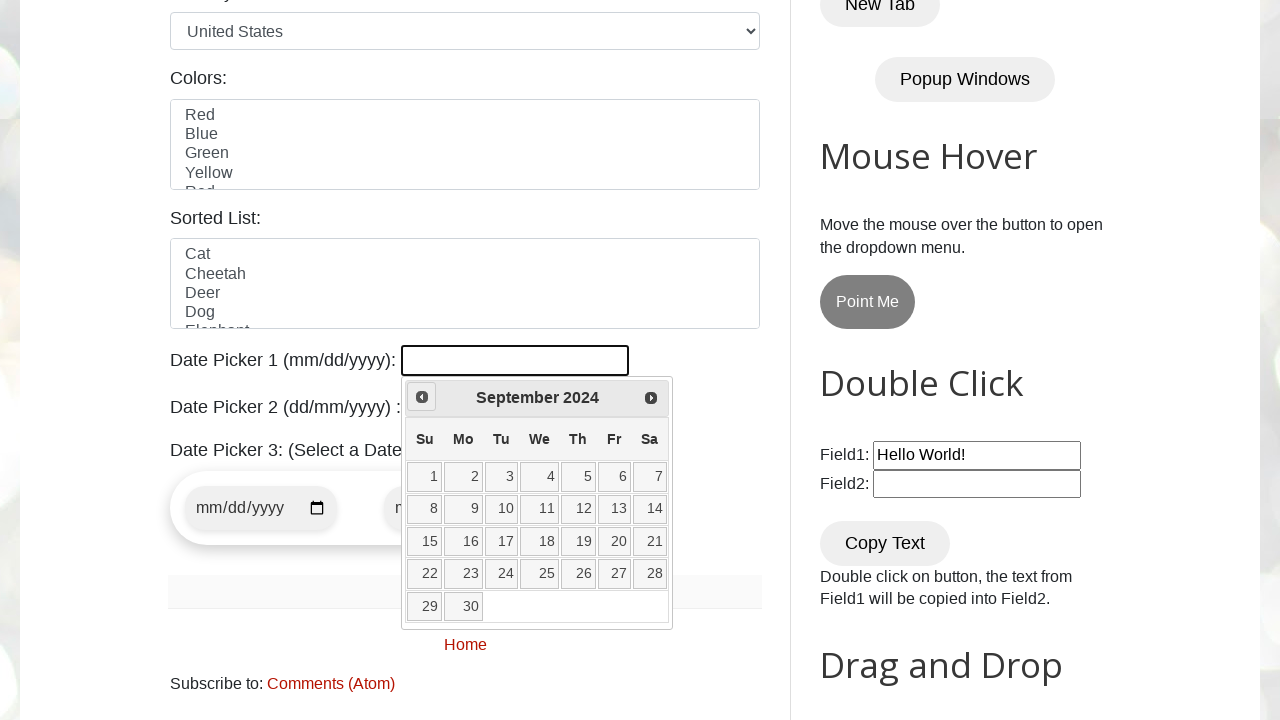

Retrieved current month: September
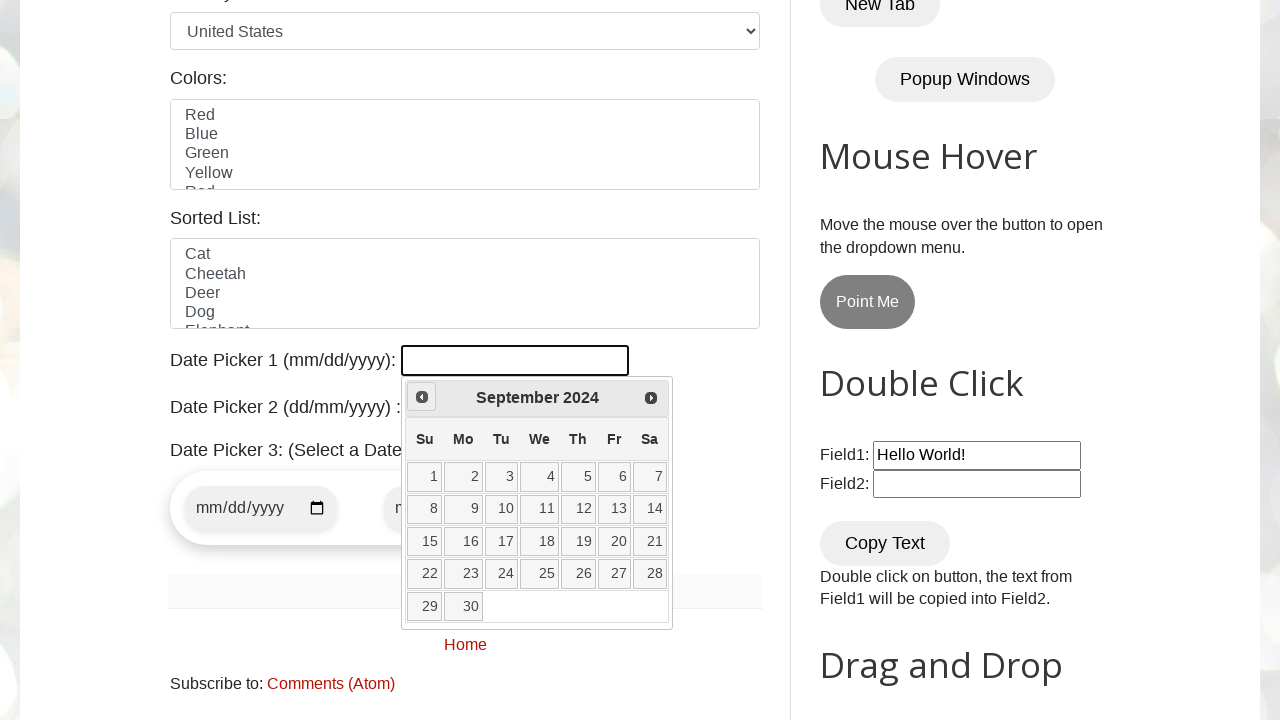

Retrieved current year: 2024
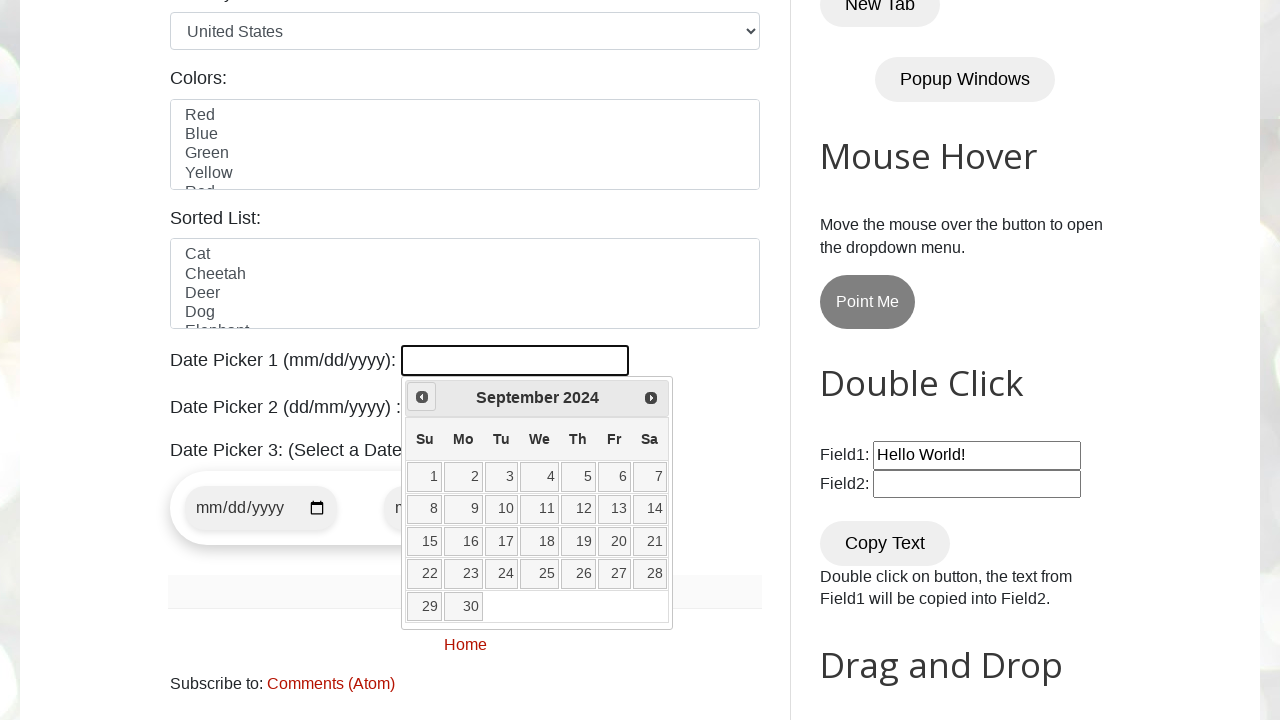

Clicked previous month button to navigate from September 2024 at (422, 397) on span.ui-icon.ui-icon-circle-triangle-w
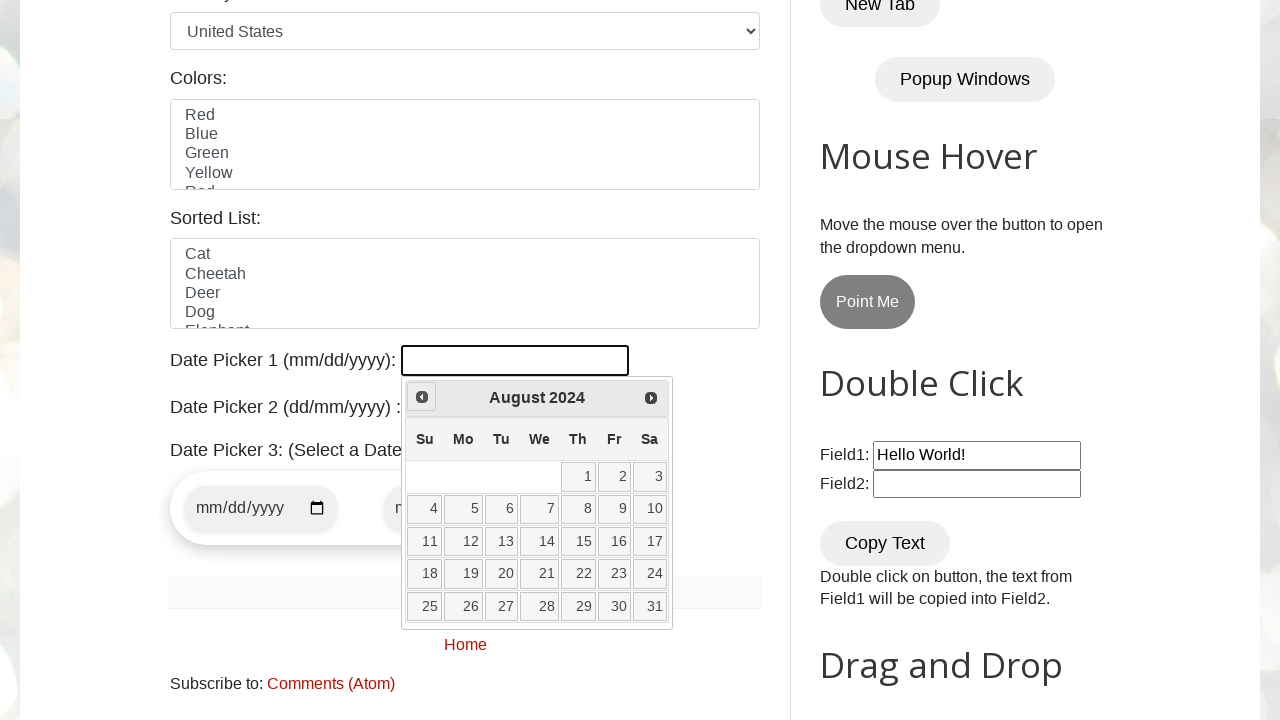

Retrieved current month: August
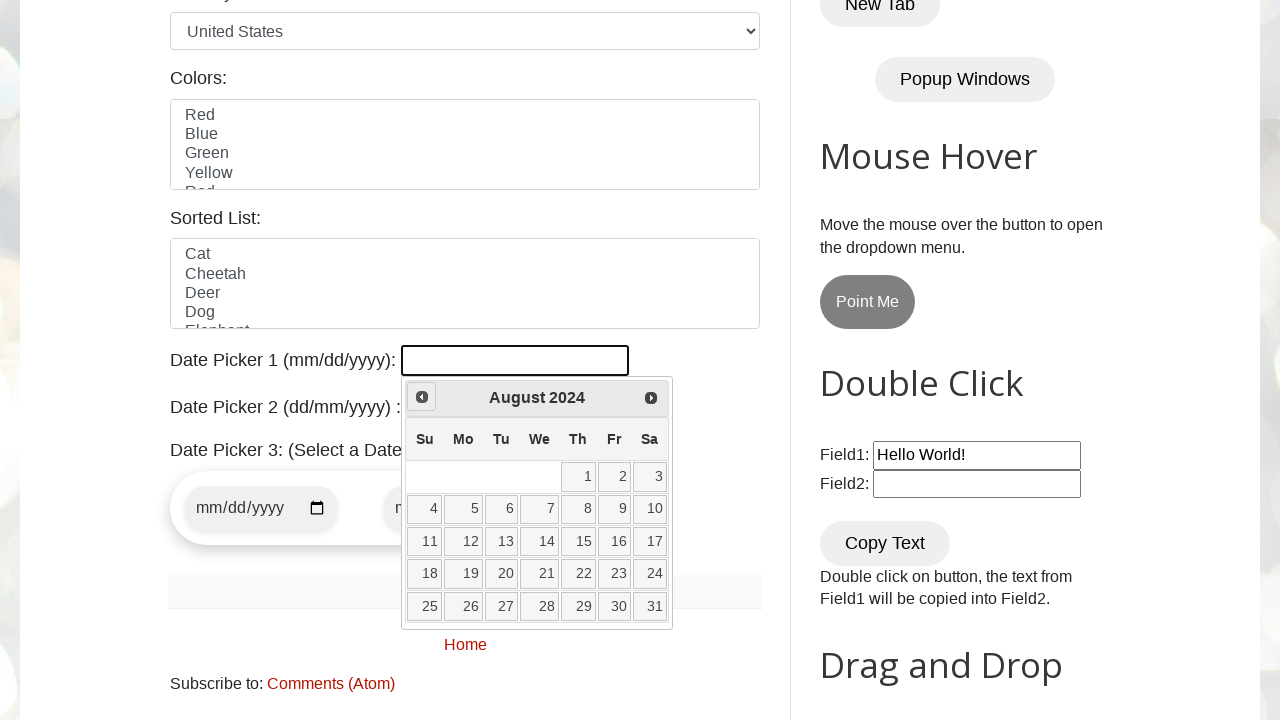

Retrieved current year: 2024
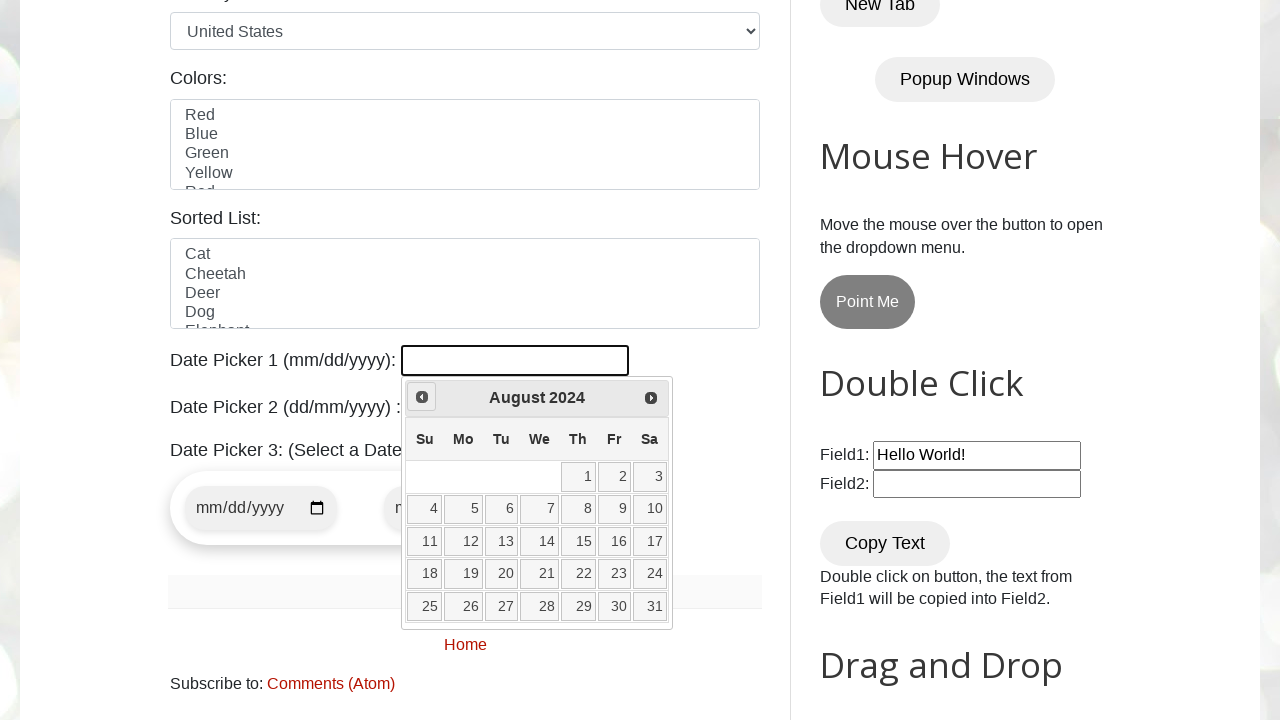

Clicked previous month button to navigate from August 2024 at (422, 397) on span.ui-icon.ui-icon-circle-triangle-w
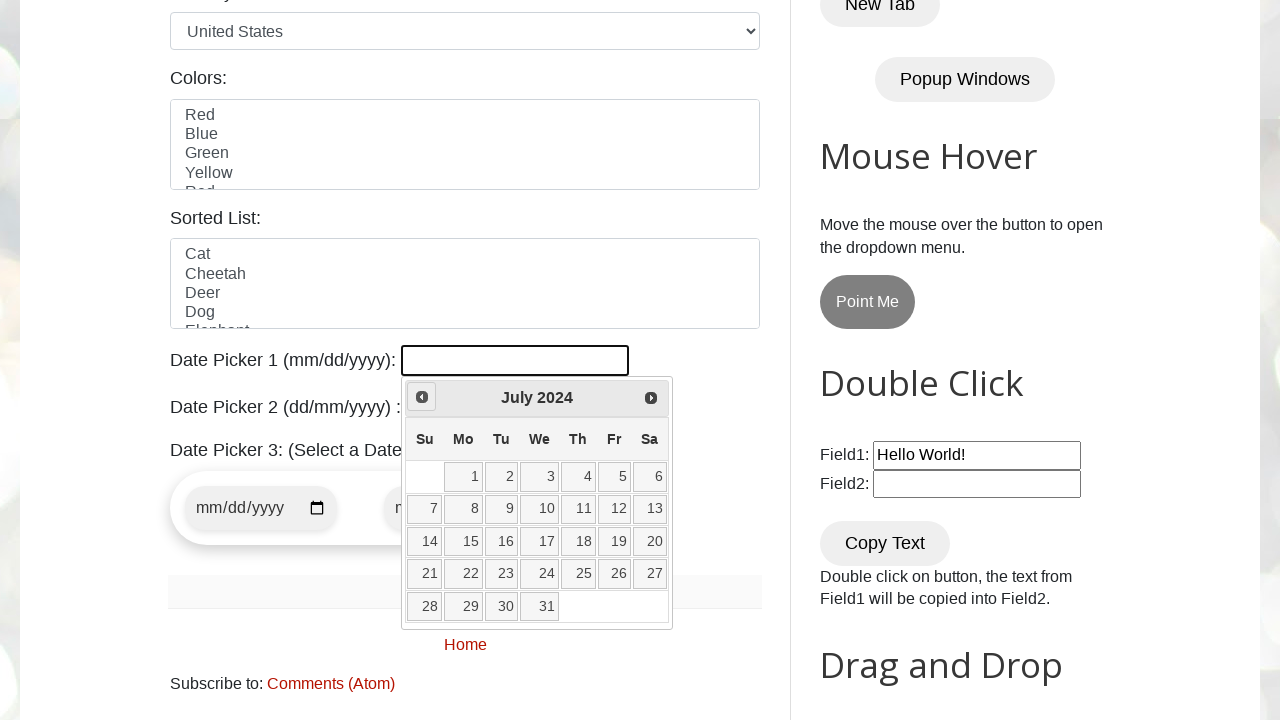

Retrieved current month: July
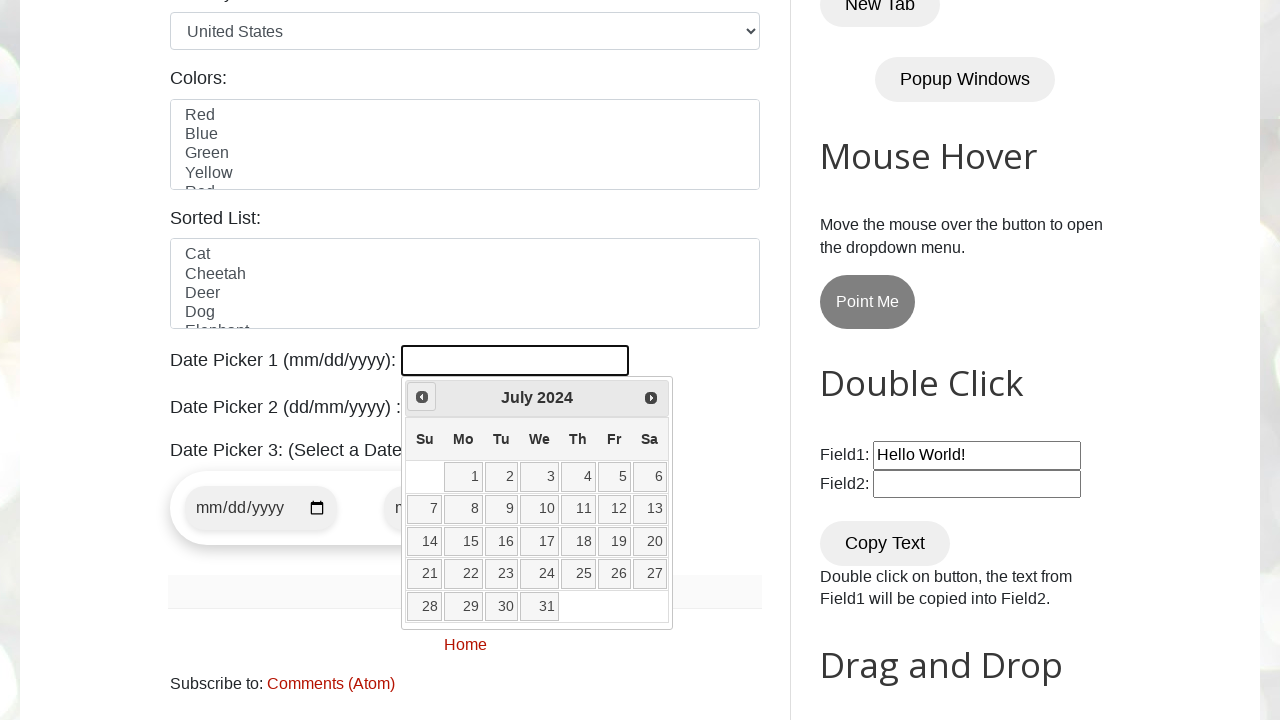

Retrieved current year: 2024
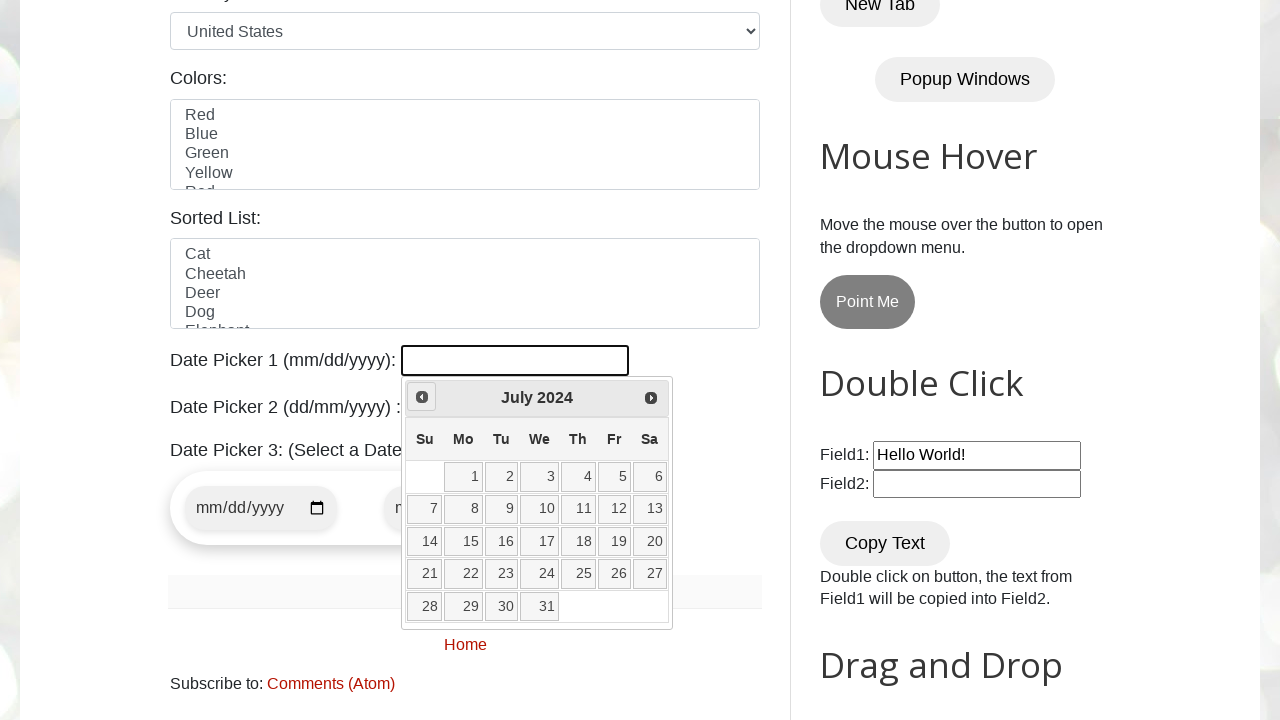

Clicked previous month button to navigate from July 2024 at (422, 397) on span.ui-icon.ui-icon-circle-triangle-w
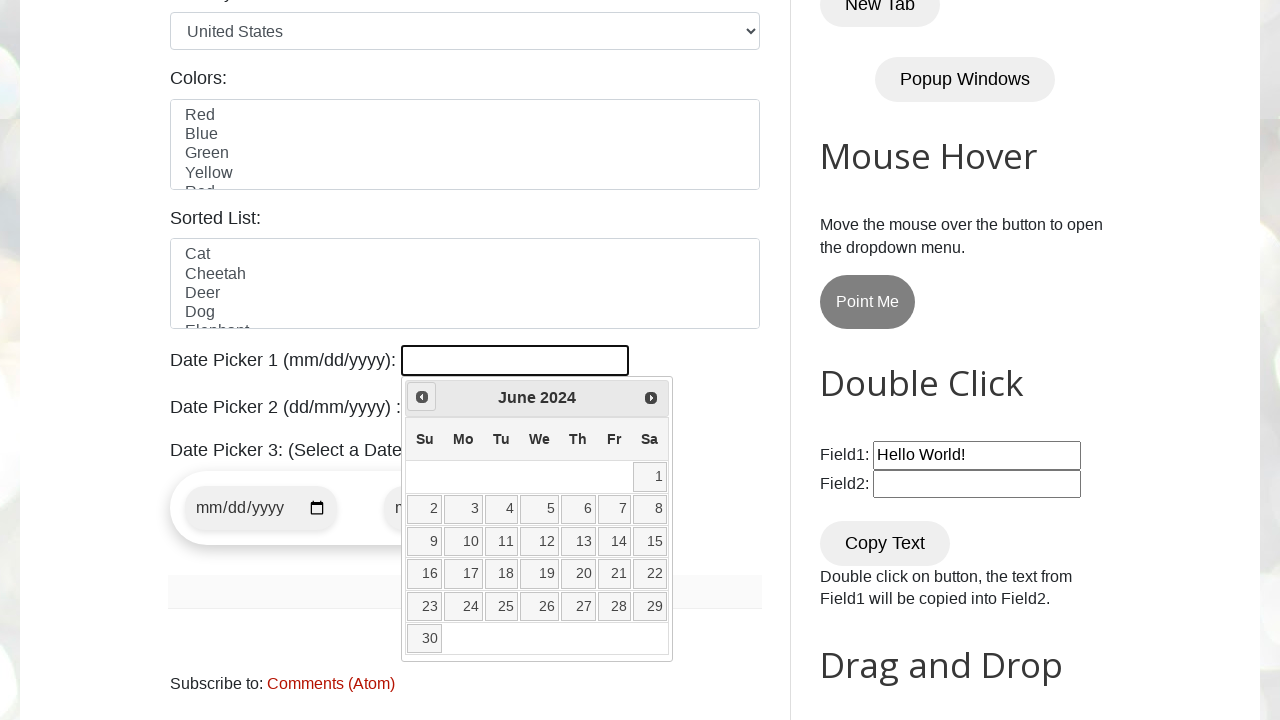

Retrieved current month: June
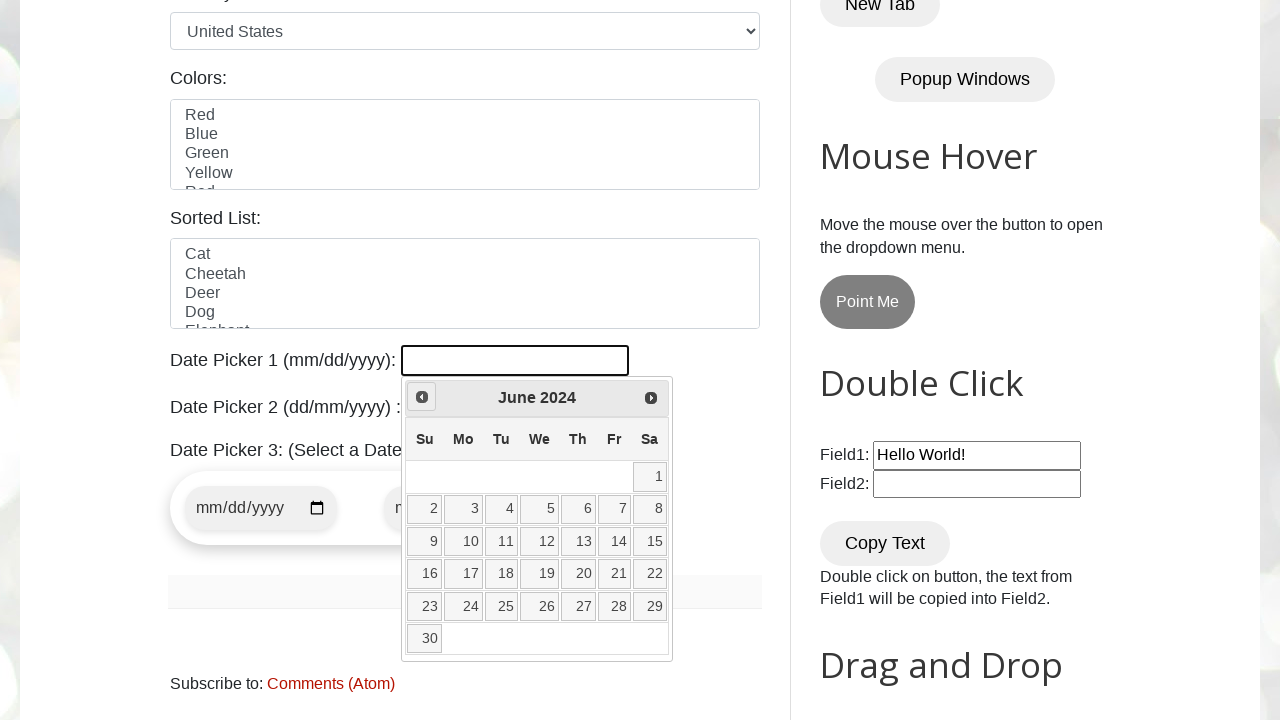

Retrieved current year: 2024
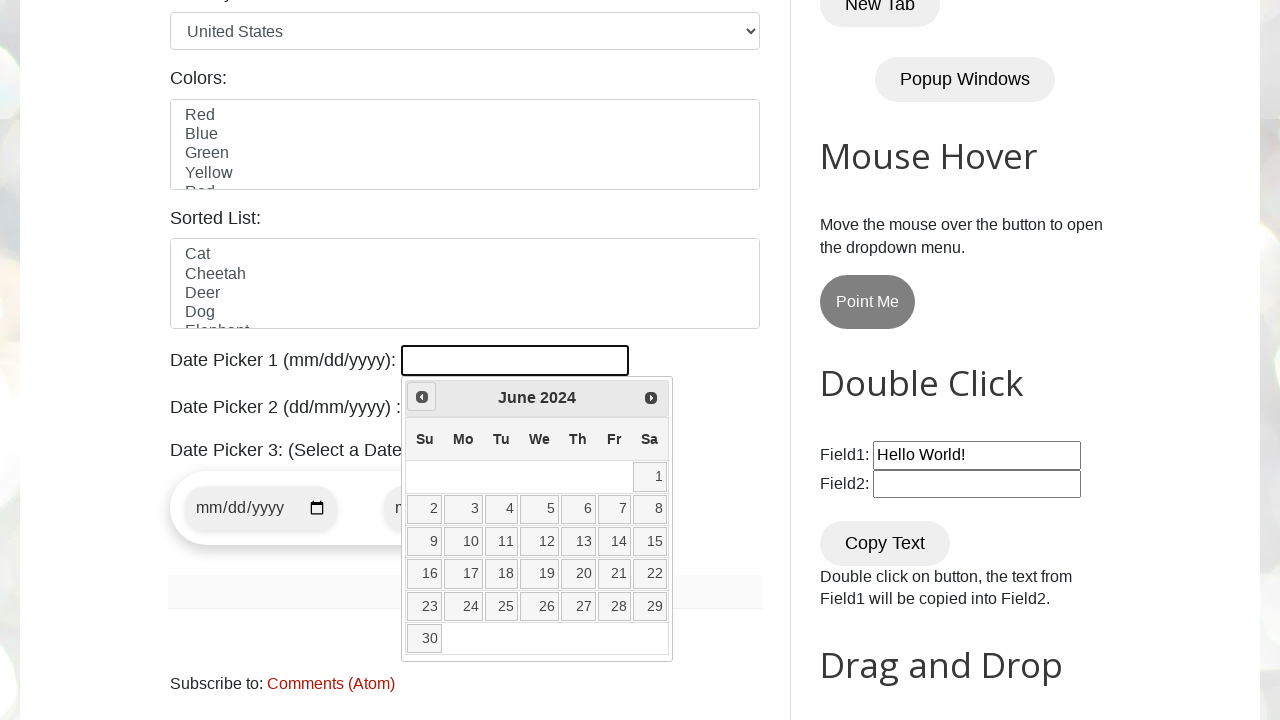

Clicked previous month button to navigate from June 2024 at (422, 397) on span.ui-icon.ui-icon-circle-triangle-w
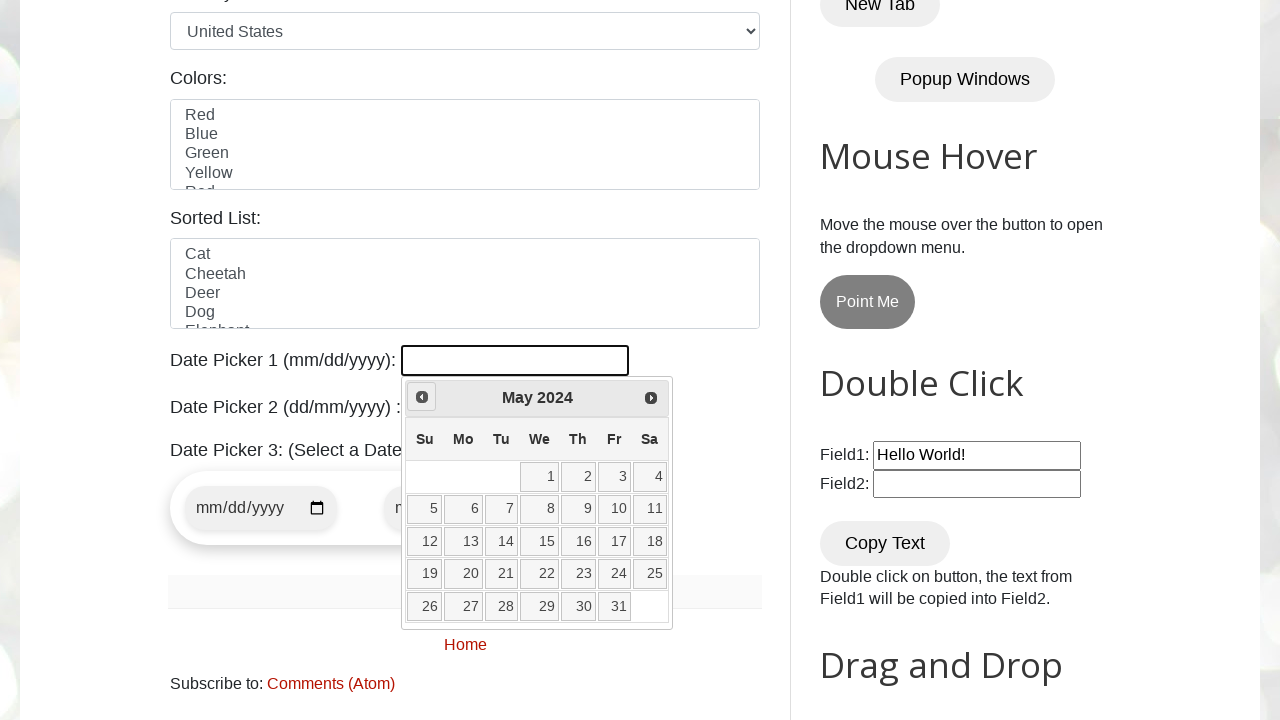

Retrieved current month: May
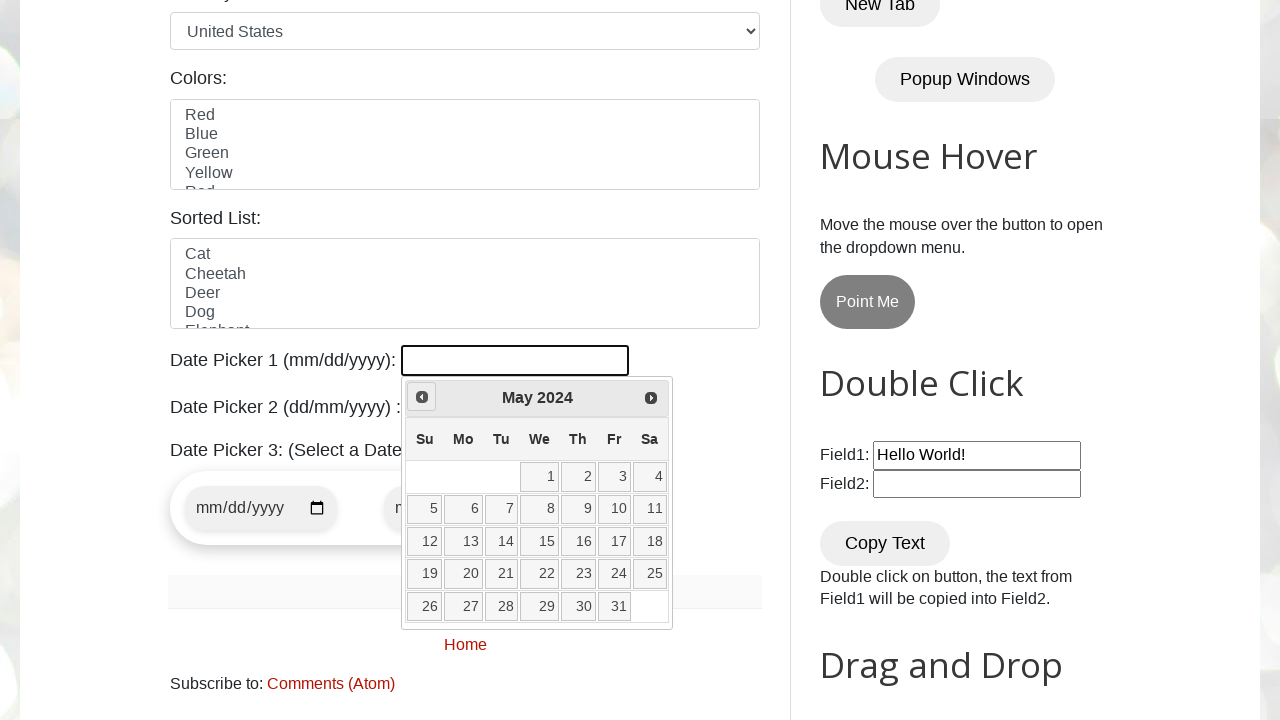

Retrieved current year: 2024
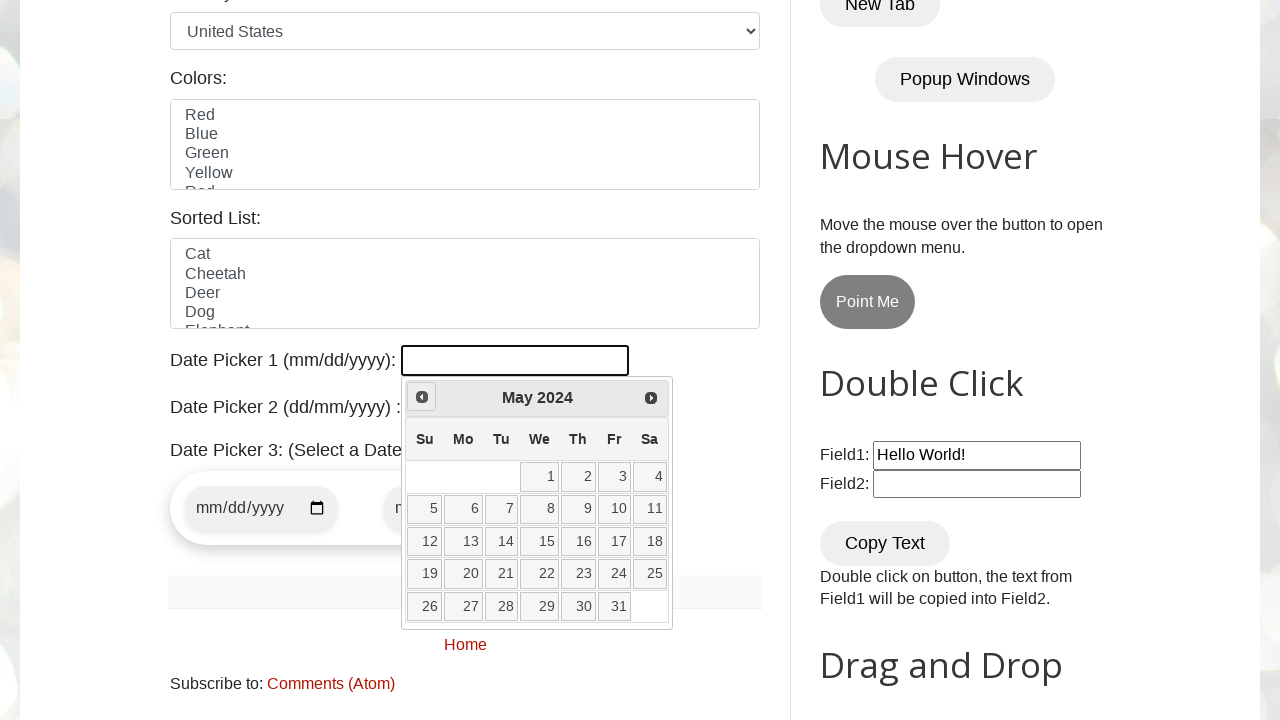

Clicked previous month button to navigate from May 2024 at (422, 397) on span.ui-icon.ui-icon-circle-triangle-w
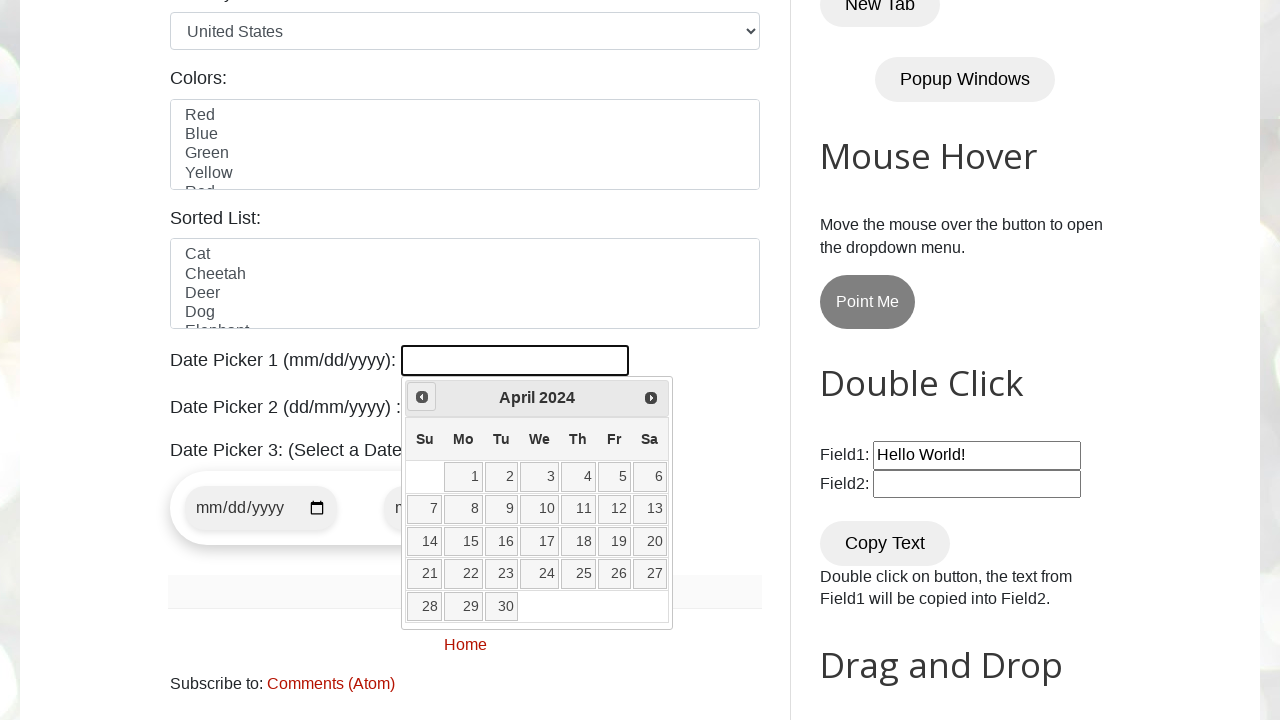

Retrieved current month: April
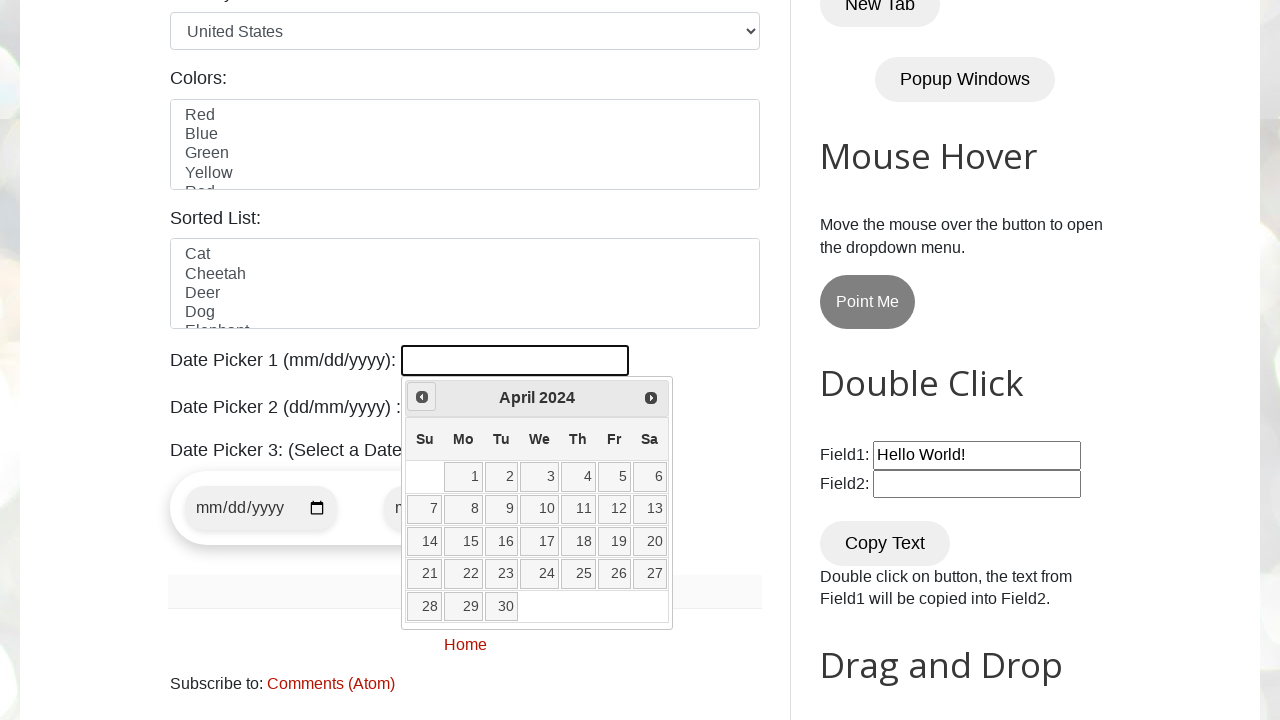

Retrieved current year: 2024
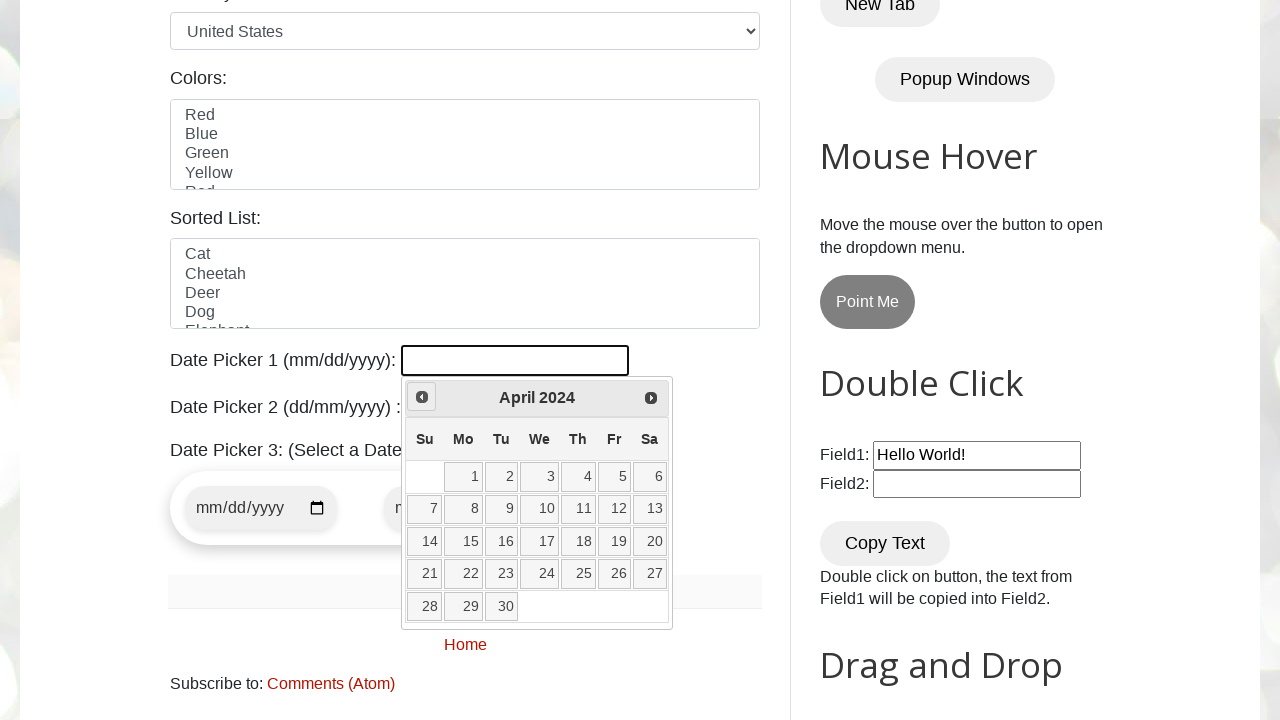

Clicked previous month button to navigate from April 2024 at (422, 397) on span.ui-icon.ui-icon-circle-triangle-w
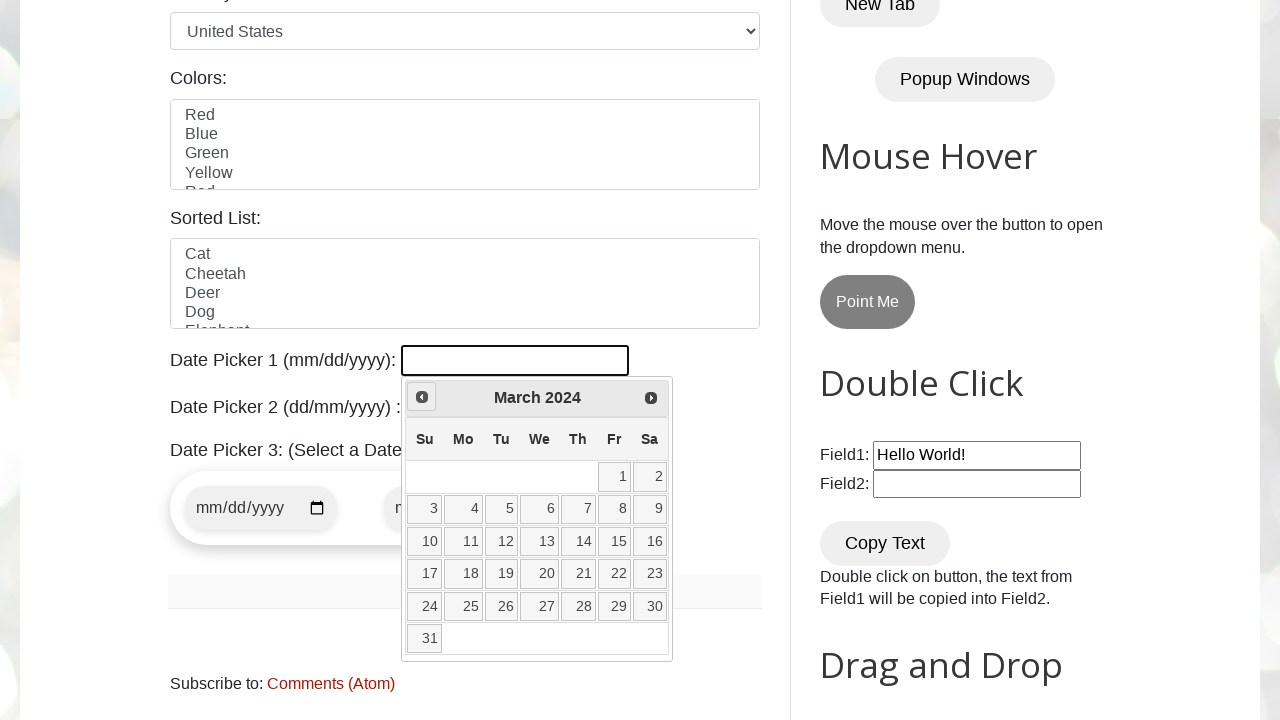

Retrieved current month: March
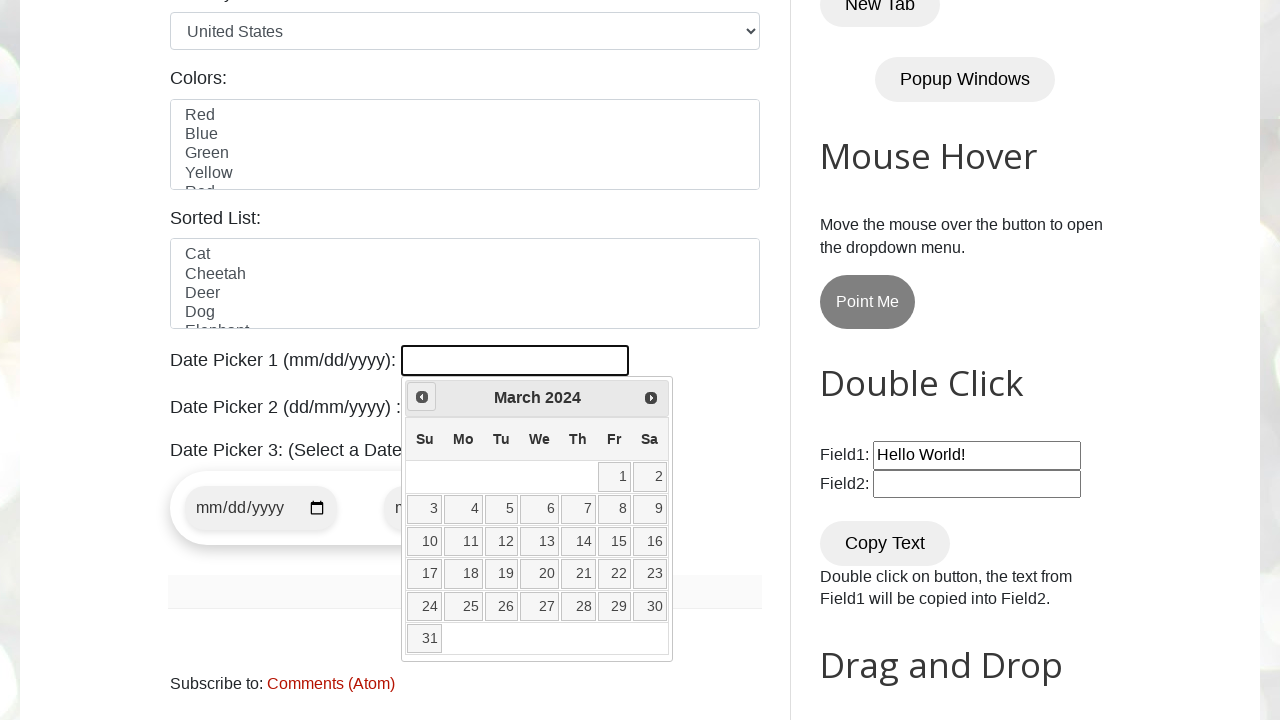

Retrieved current year: 2024
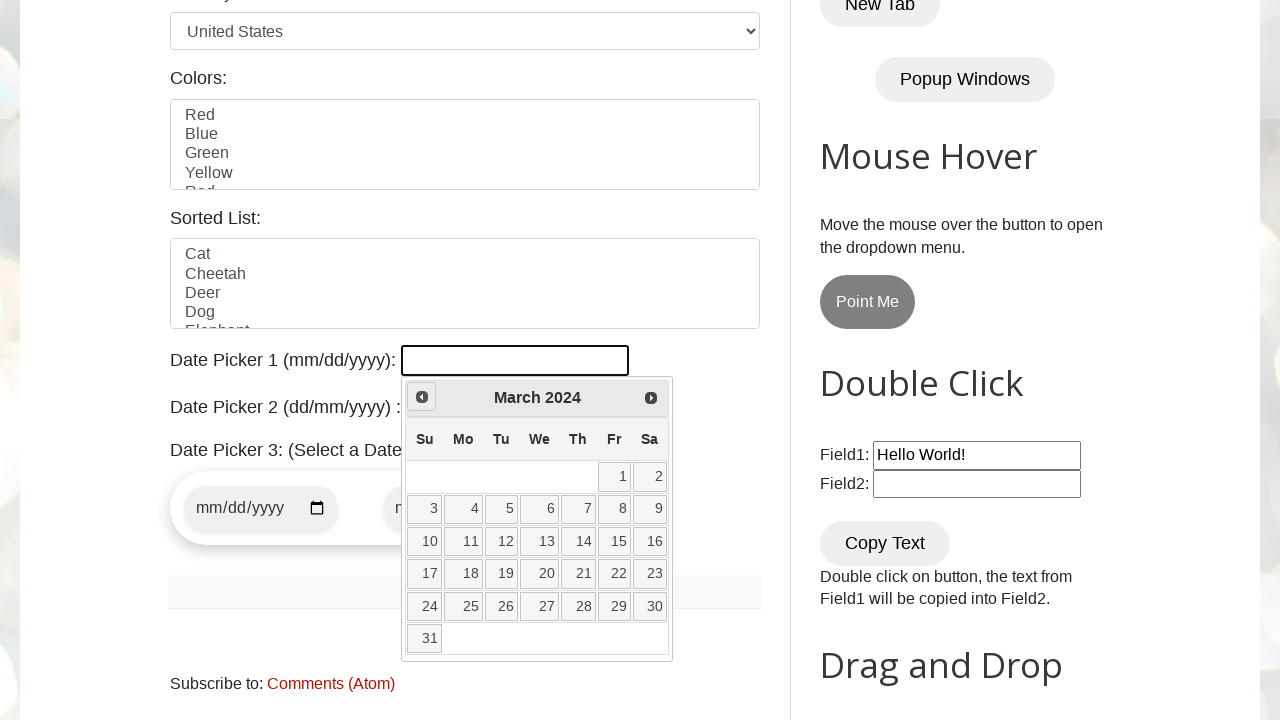

Clicked previous month button to navigate from March 2024 at (422, 397) on span.ui-icon.ui-icon-circle-triangle-w
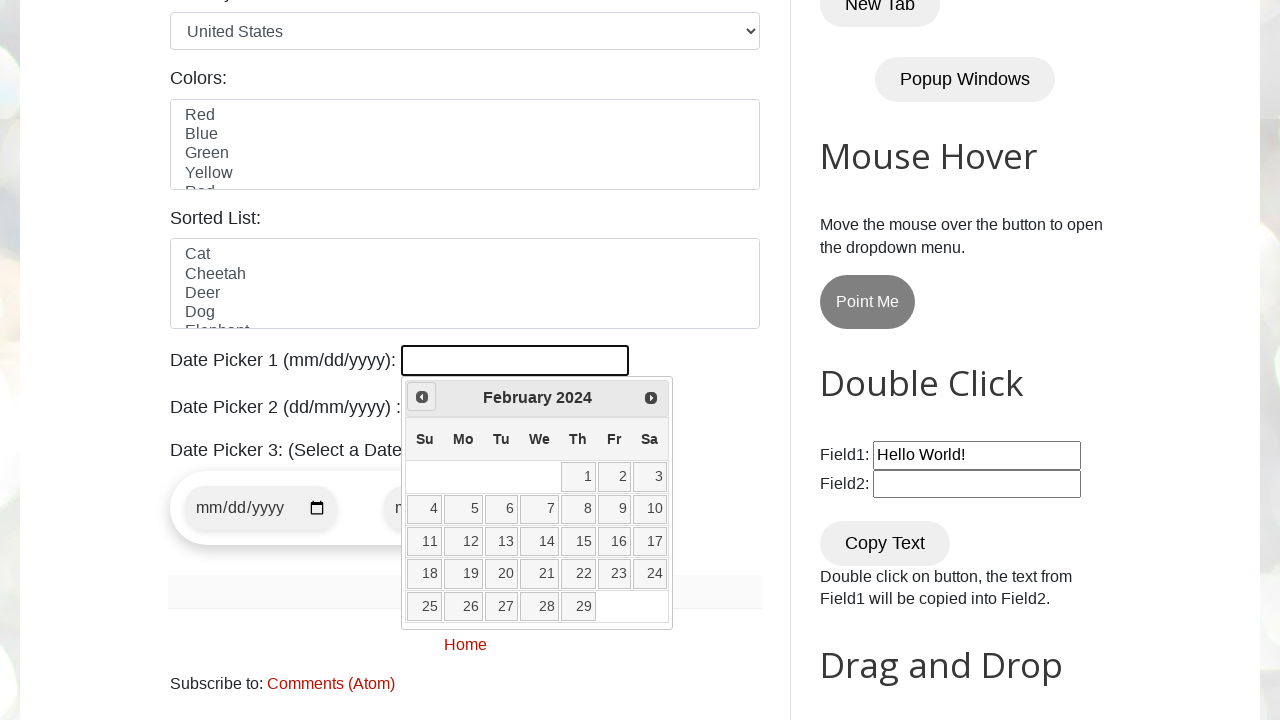

Retrieved current month: February
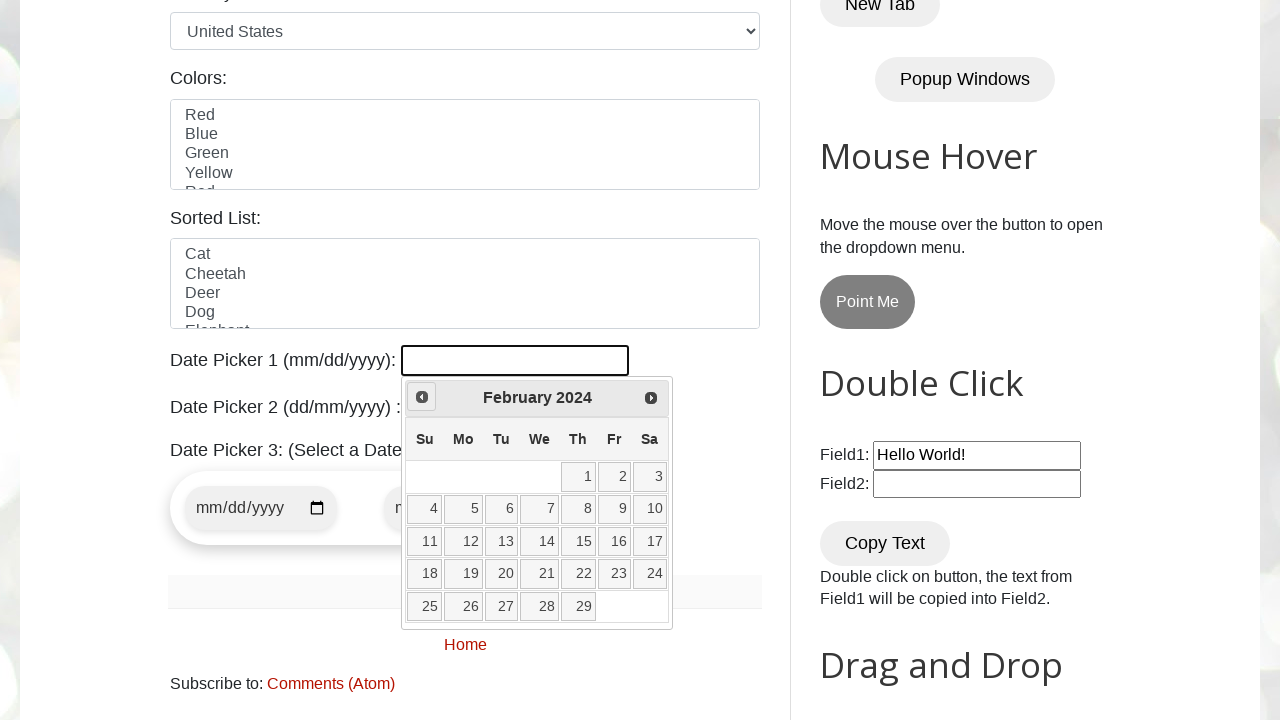

Retrieved current year: 2024
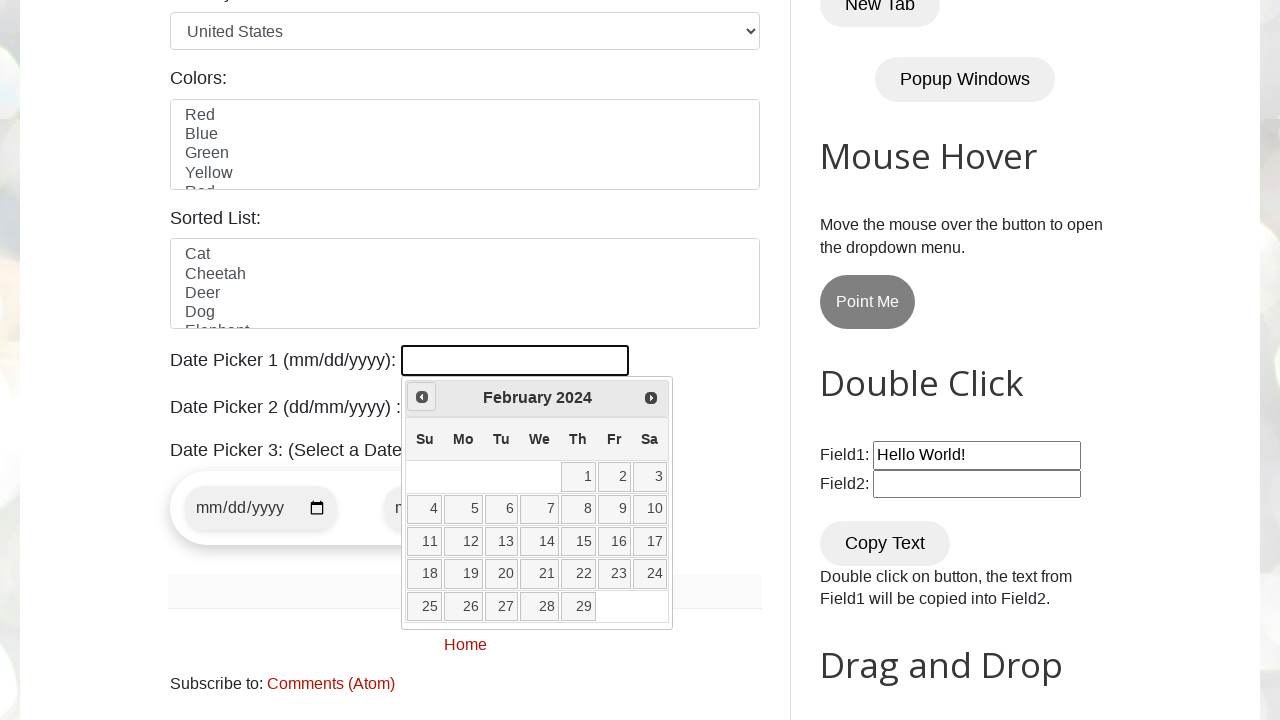

Clicked previous month button to navigate from February 2024 at (422, 397) on span.ui-icon.ui-icon-circle-triangle-w
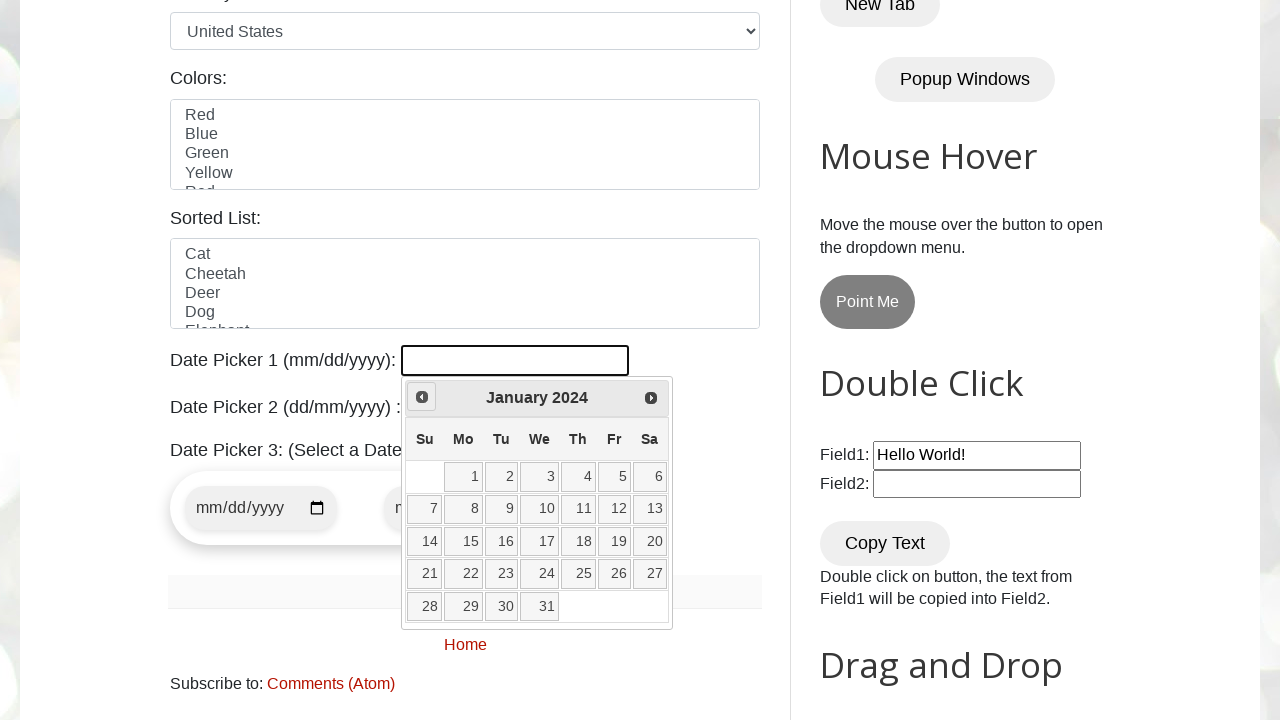

Retrieved current month: January
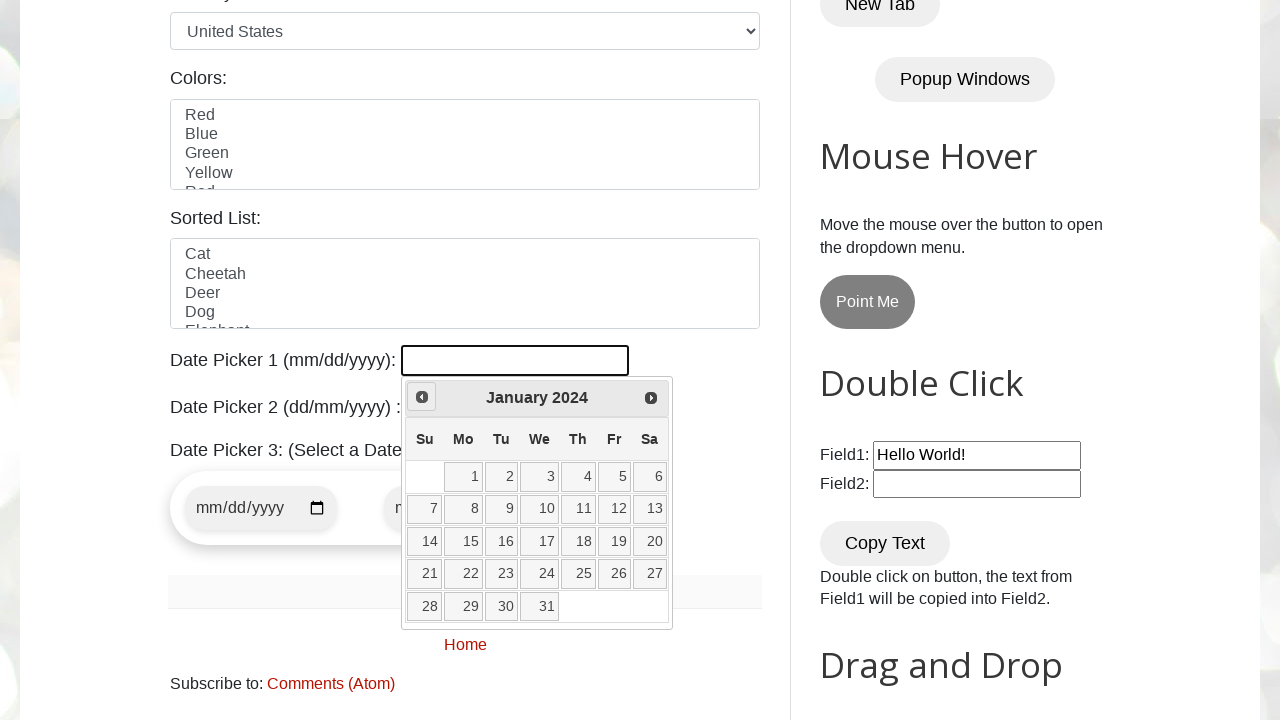

Retrieved current year: 2024
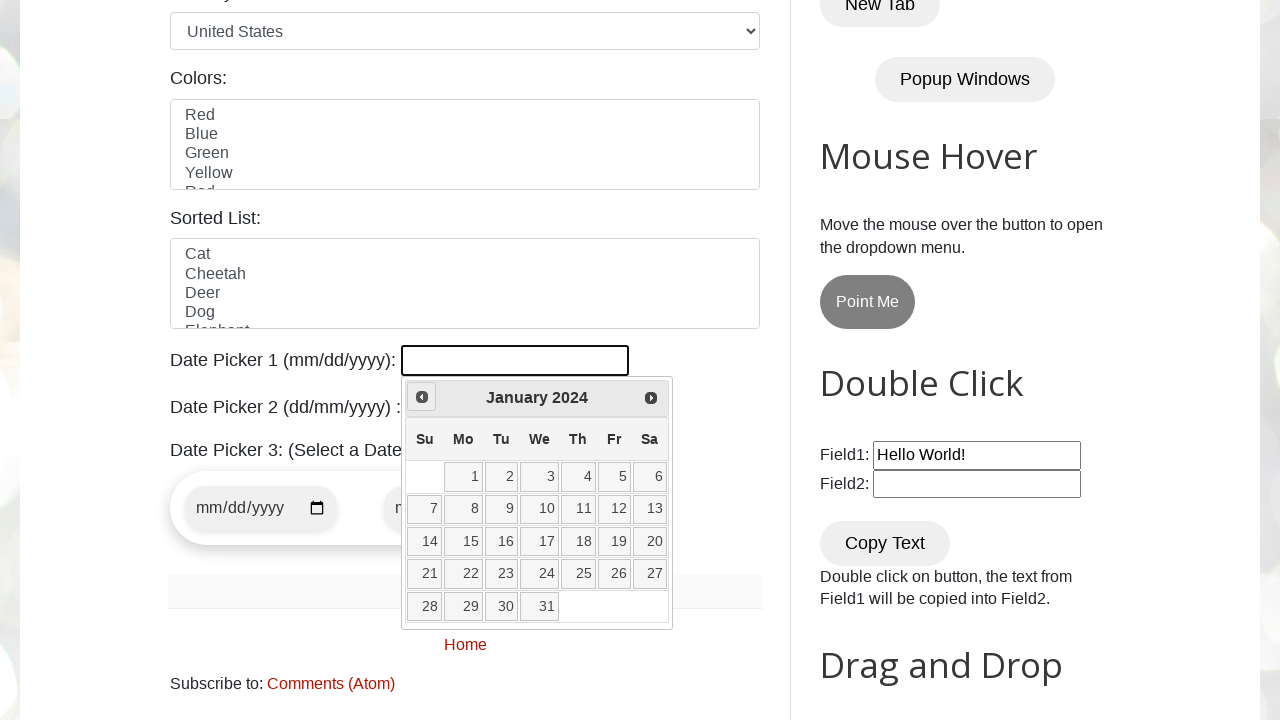

Clicked previous month button to navigate from January 2024 at (422, 397) on span.ui-icon.ui-icon-circle-triangle-w
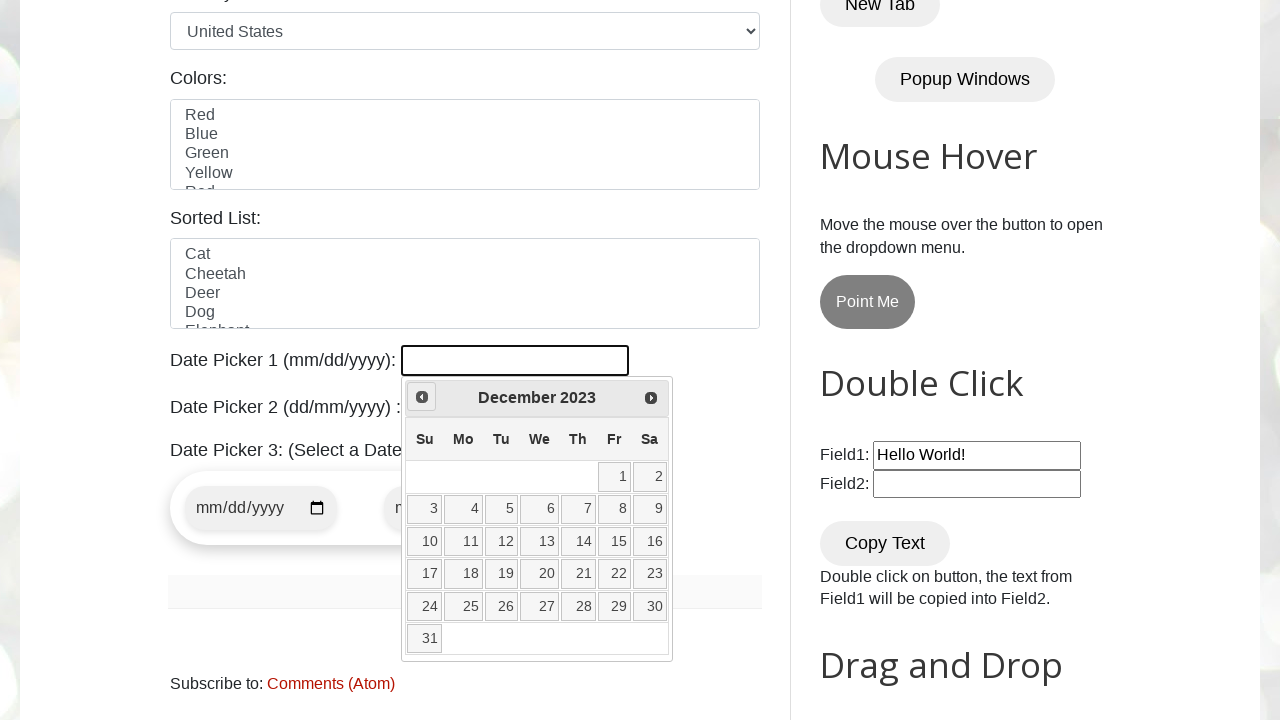

Retrieved current month: December
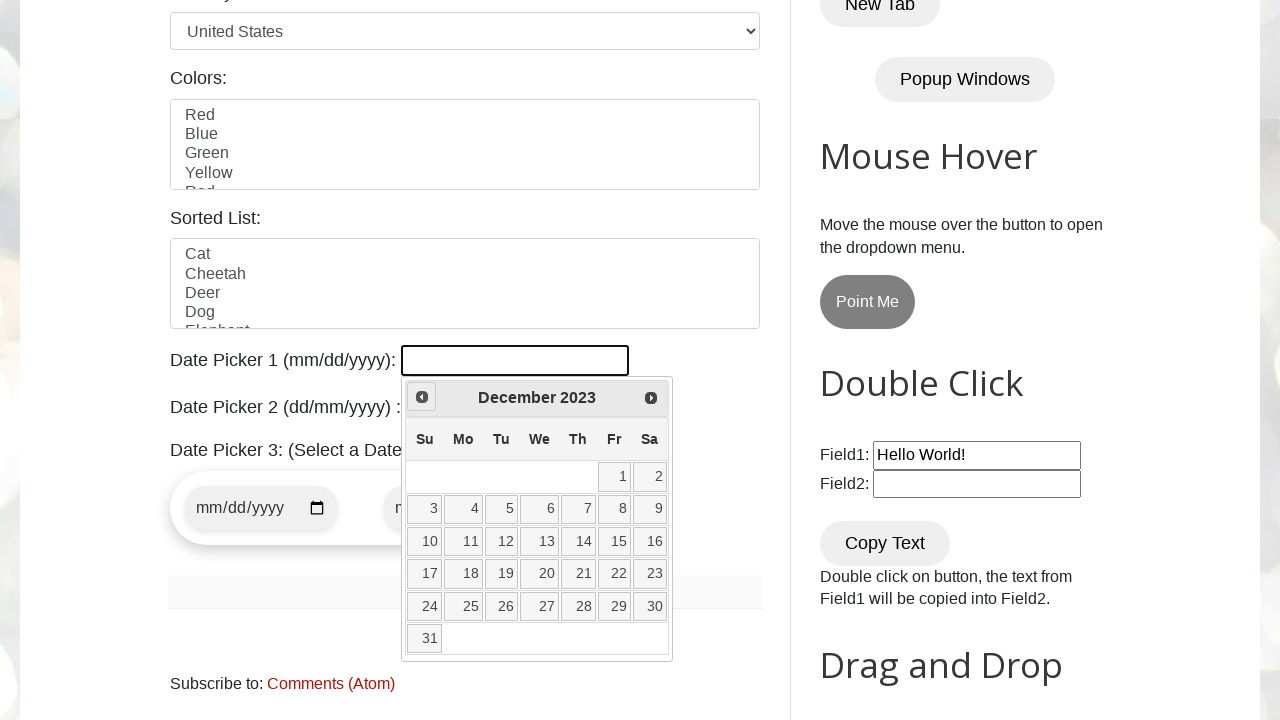

Retrieved current year: 2023
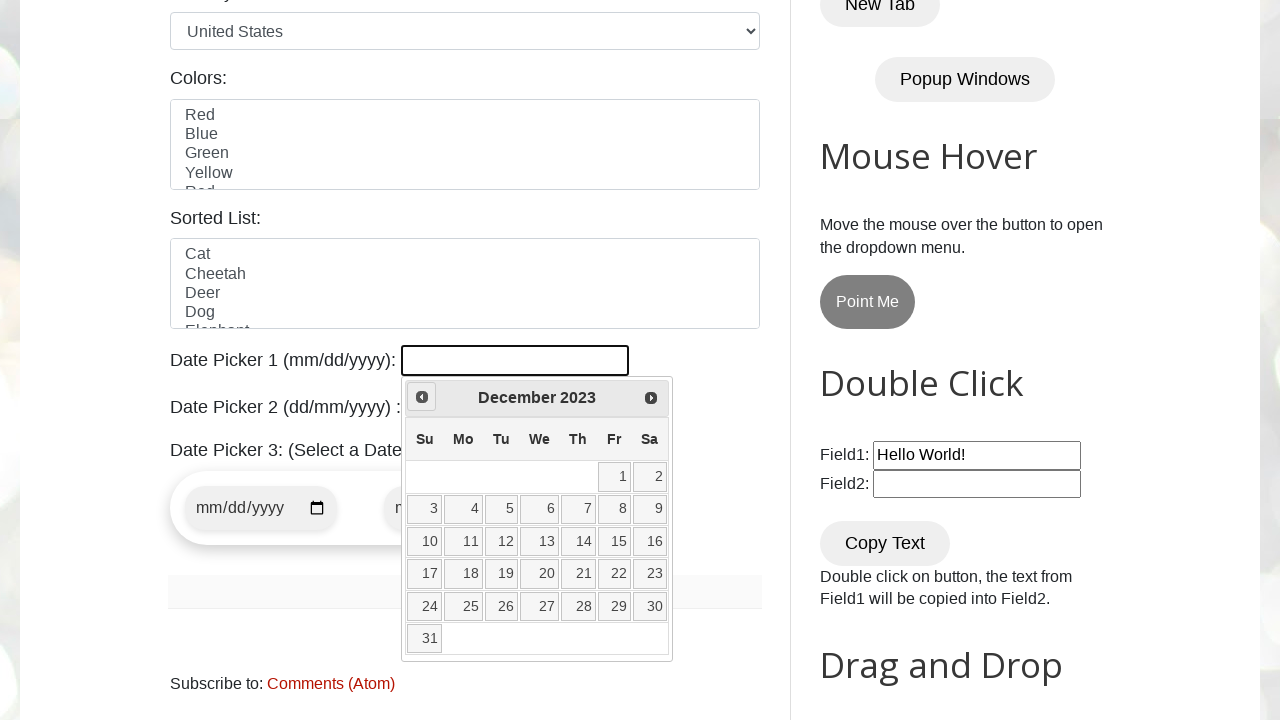

Clicked previous month button to navigate from December 2023 at (422, 397) on span.ui-icon.ui-icon-circle-triangle-w
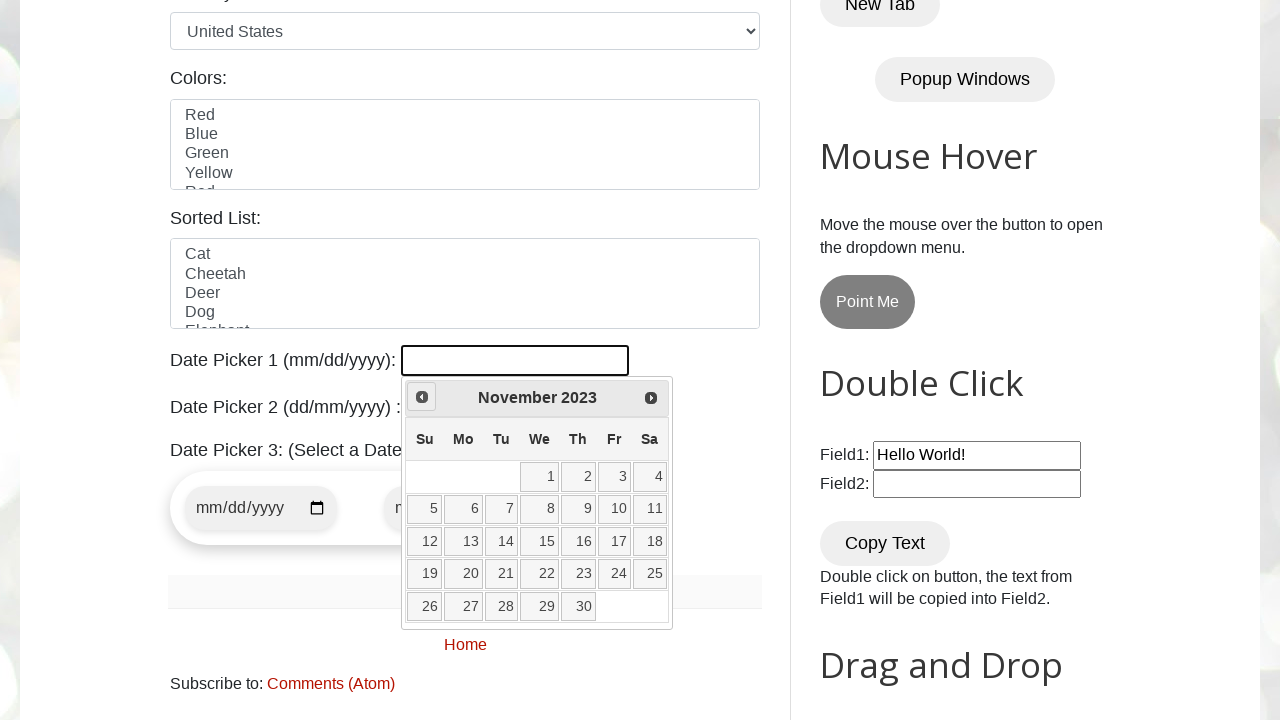

Retrieved current month: November
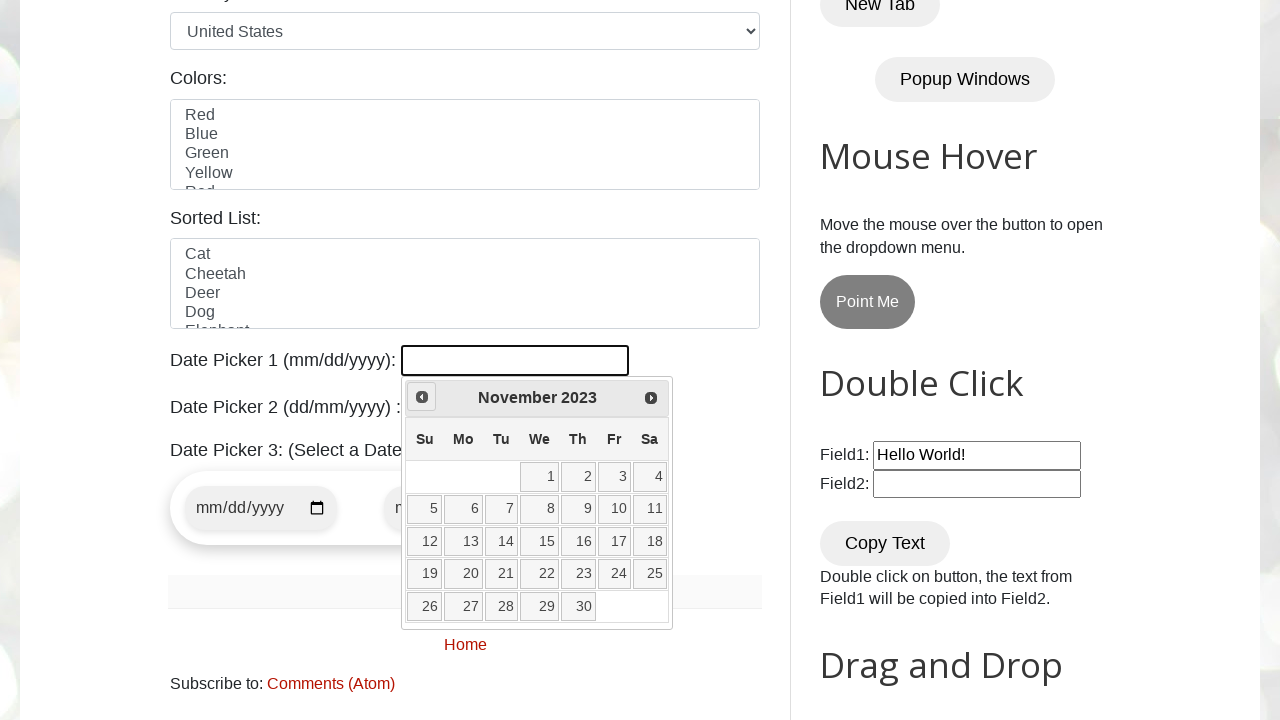

Retrieved current year: 2023
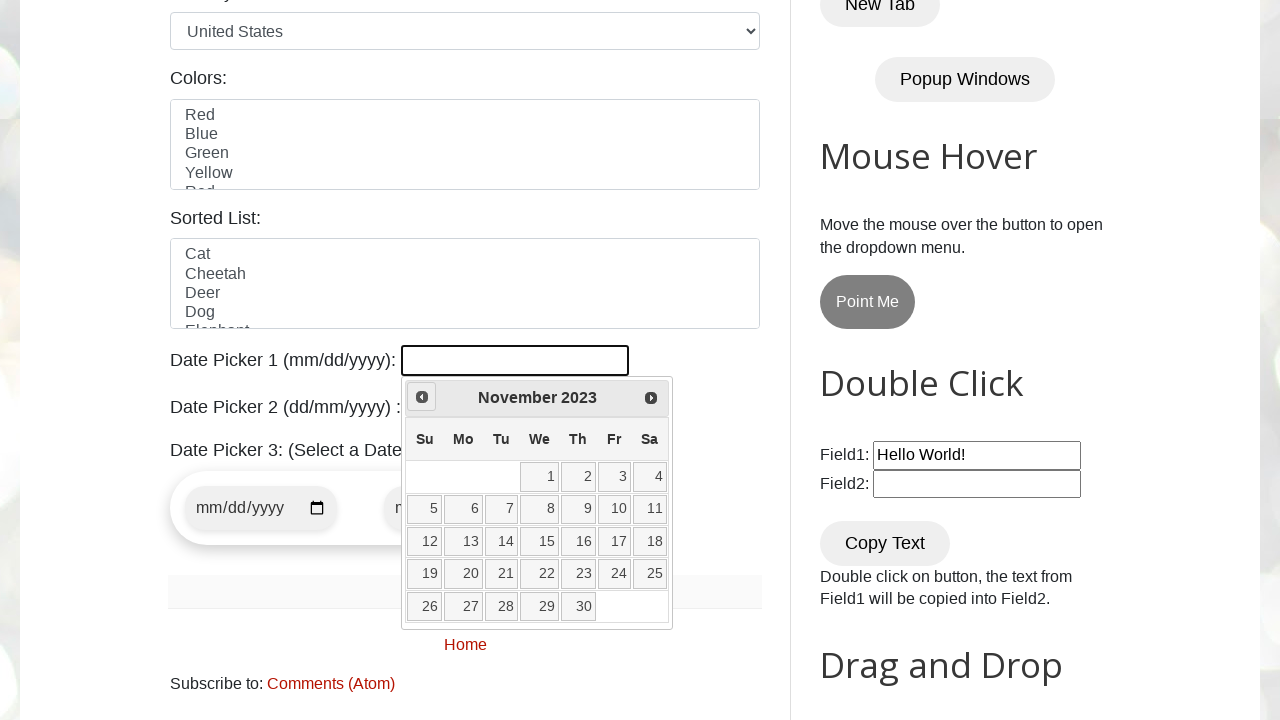

Clicked previous month button to navigate from November 2023 at (422, 397) on span.ui-icon.ui-icon-circle-triangle-w
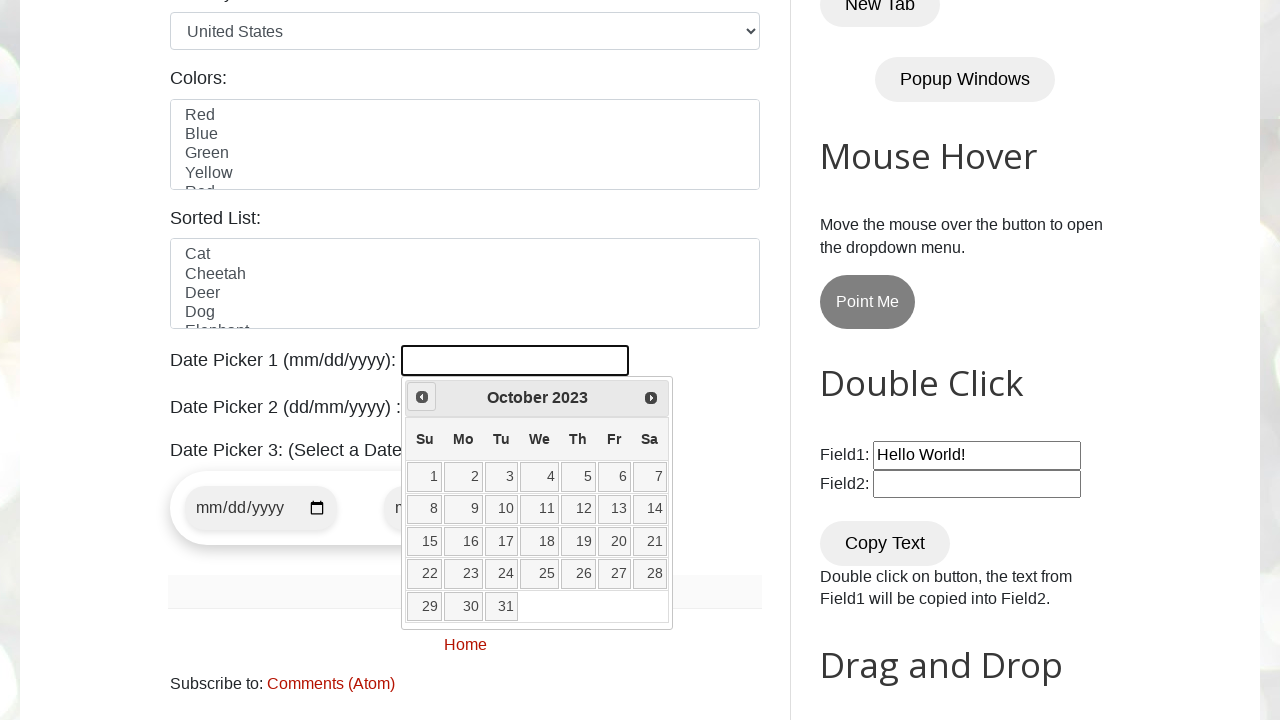

Retrieved current month: October
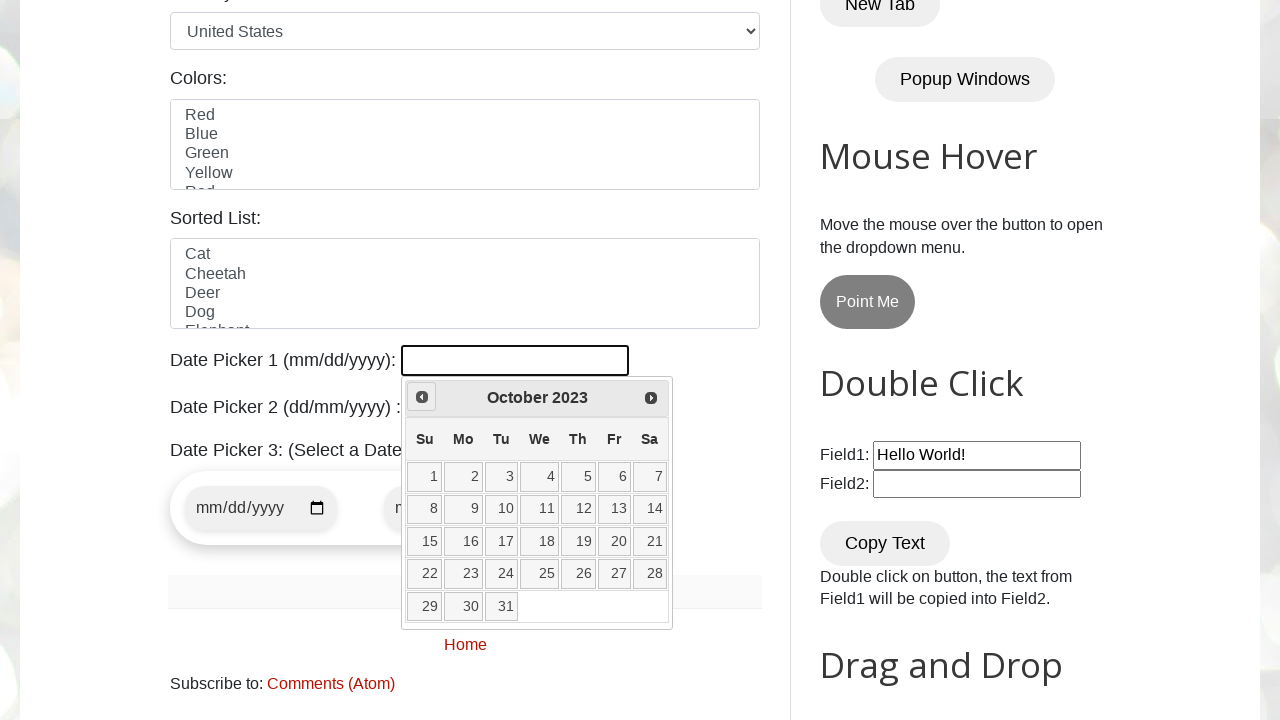

Retrieved current year: 2023
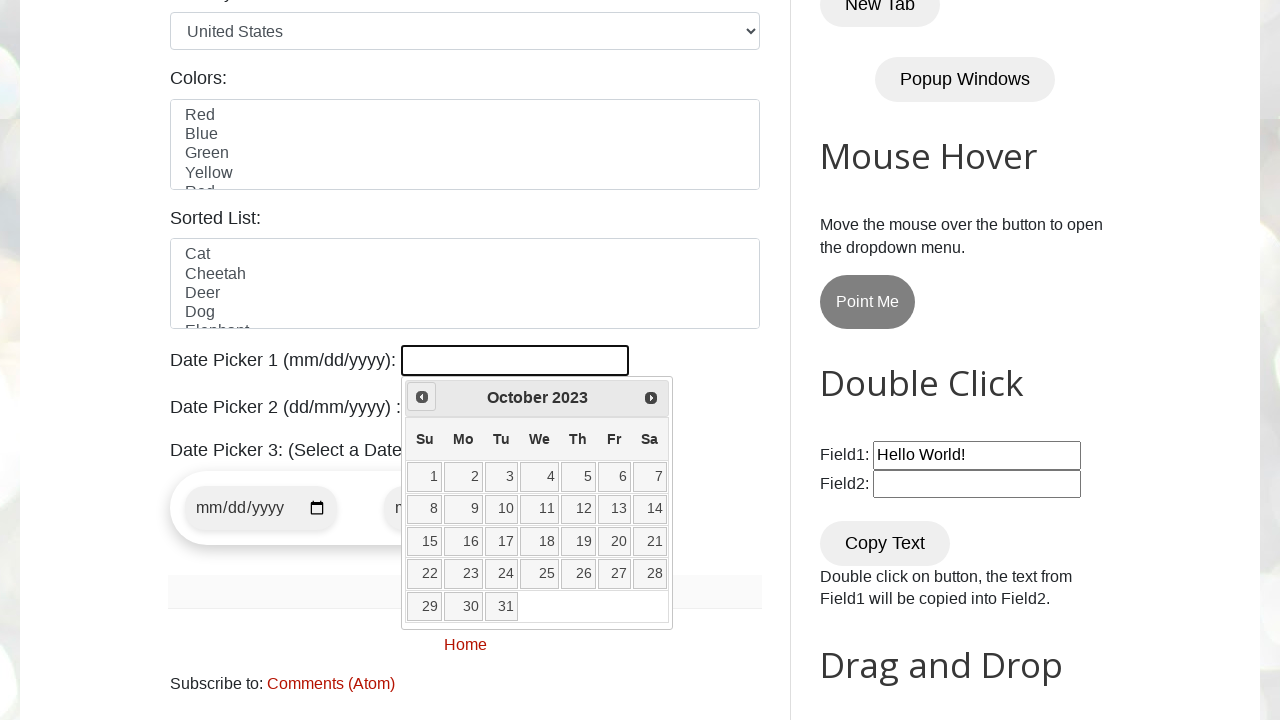

Clicked previous month button to navigate from October 2023 at (422, 397) on span.ui-icon.ui-icon-circle-triangle-w
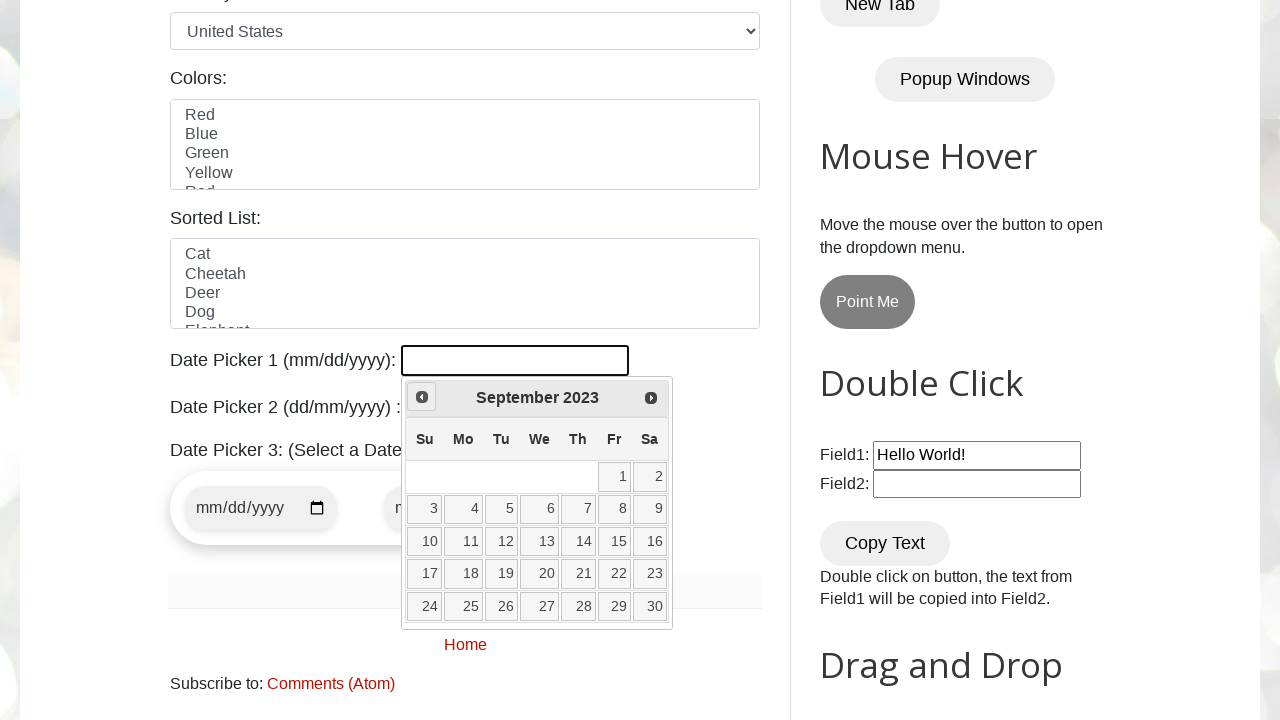

Retrieved current month: September
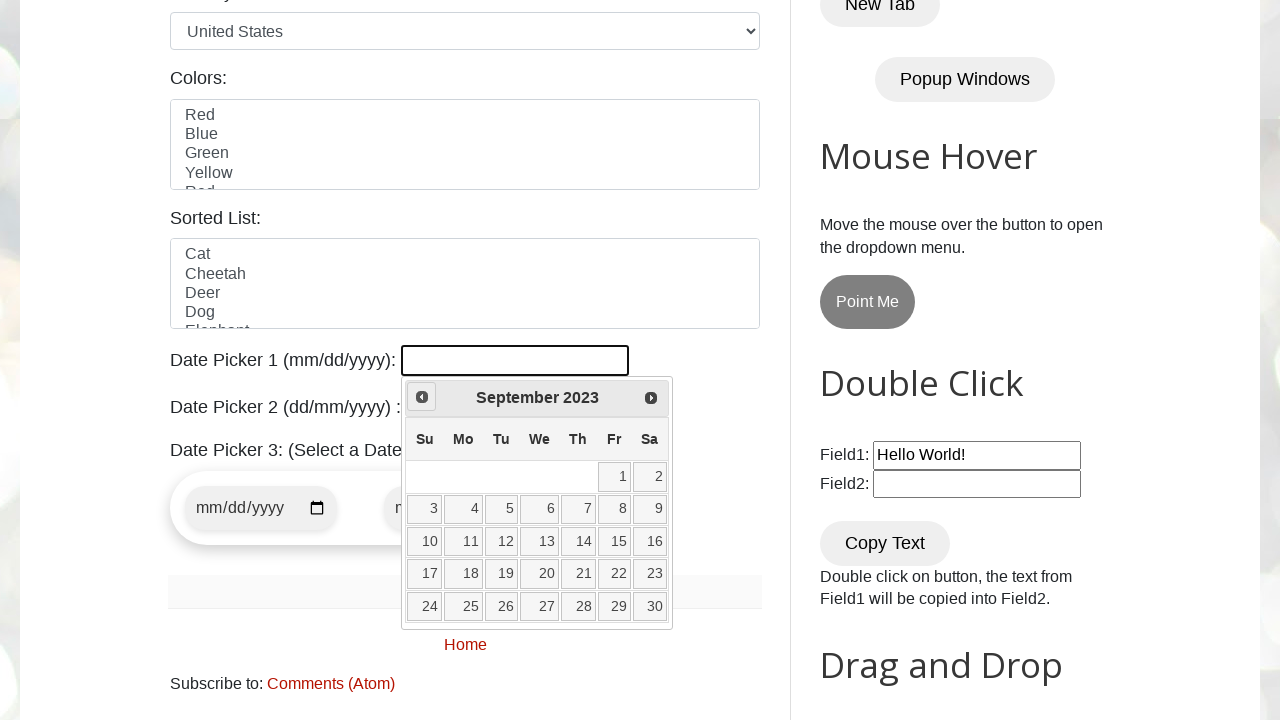

Retrieved current year: 2023
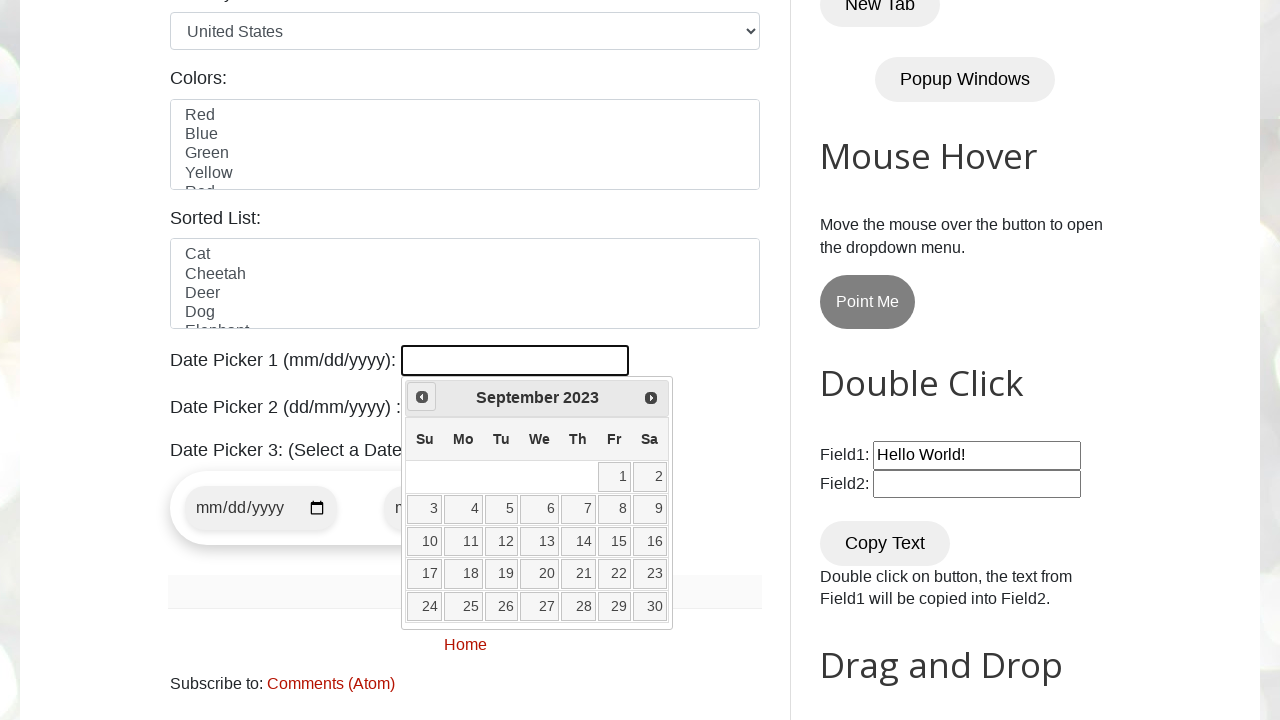

Clicked previous month button to navigate from September 2023 at (422, 397) on span.ui-icon.ui-icon-circle-triangle-w
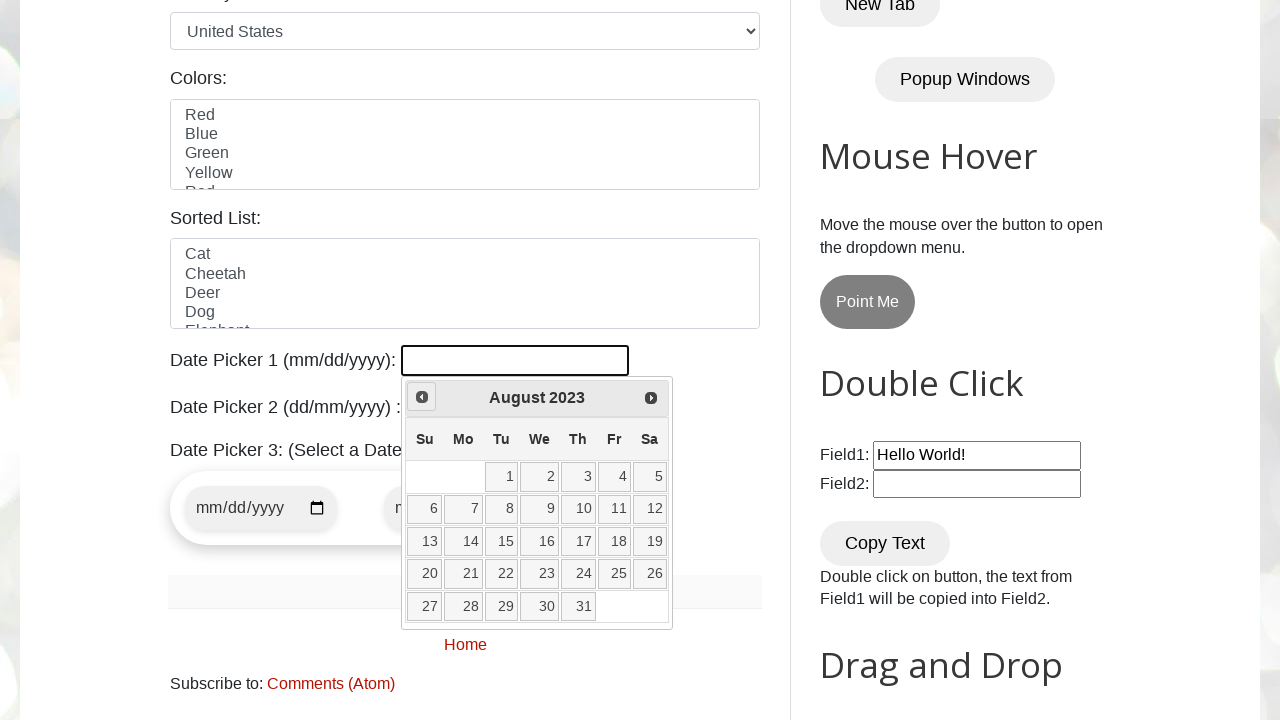

Retrieved current month: August
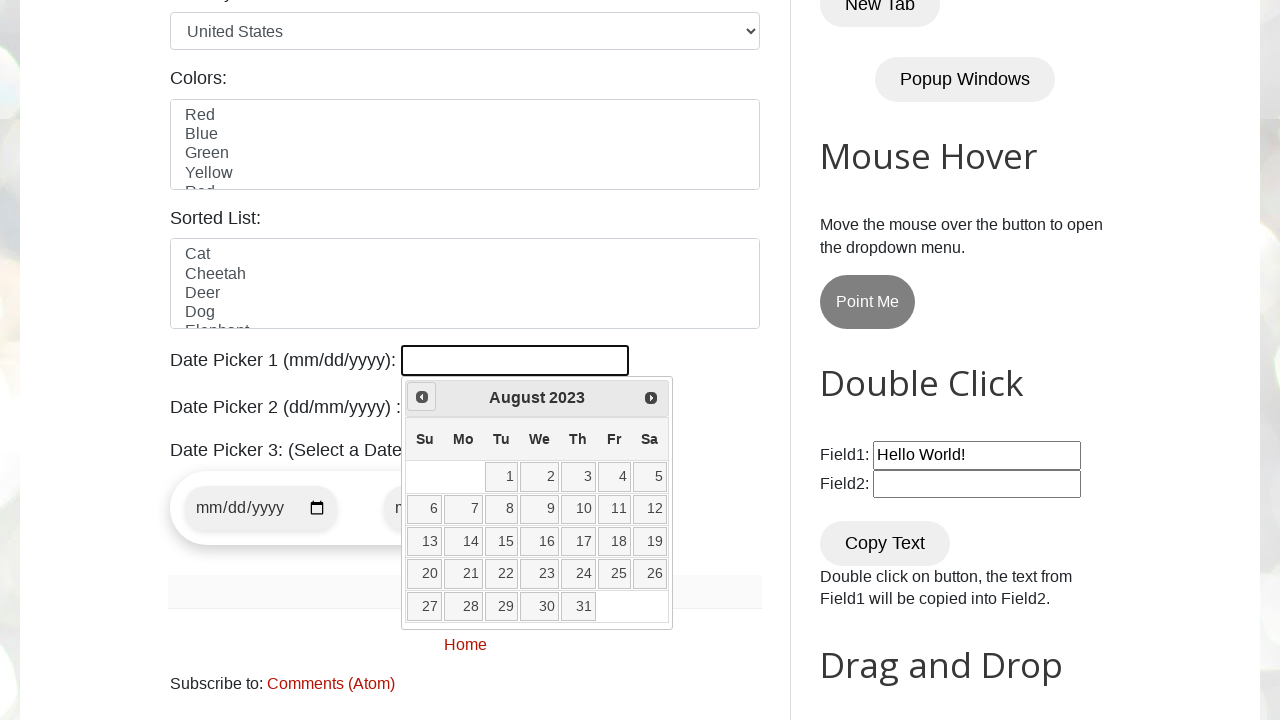

Retrieved current year: 2023
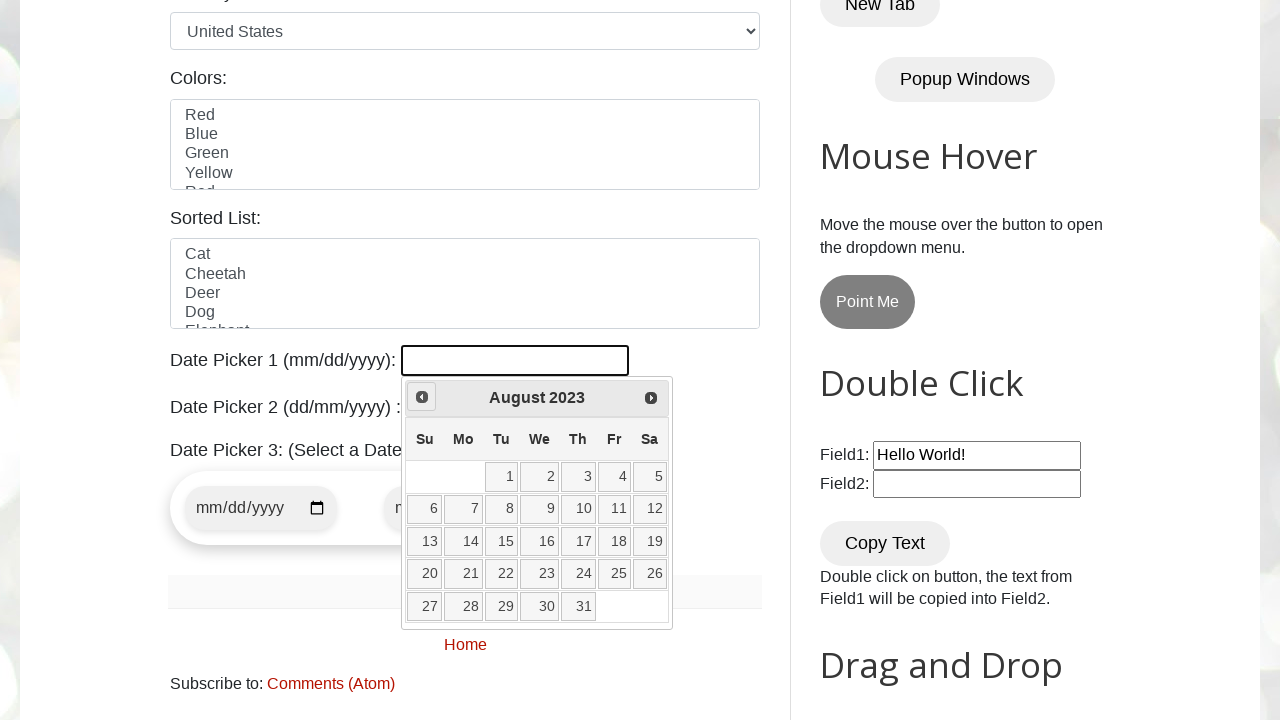

Clicked previous month button to navigate from August 2023 at (422, 397) on span.ui-icon.ui-icon-circle-triangle-w
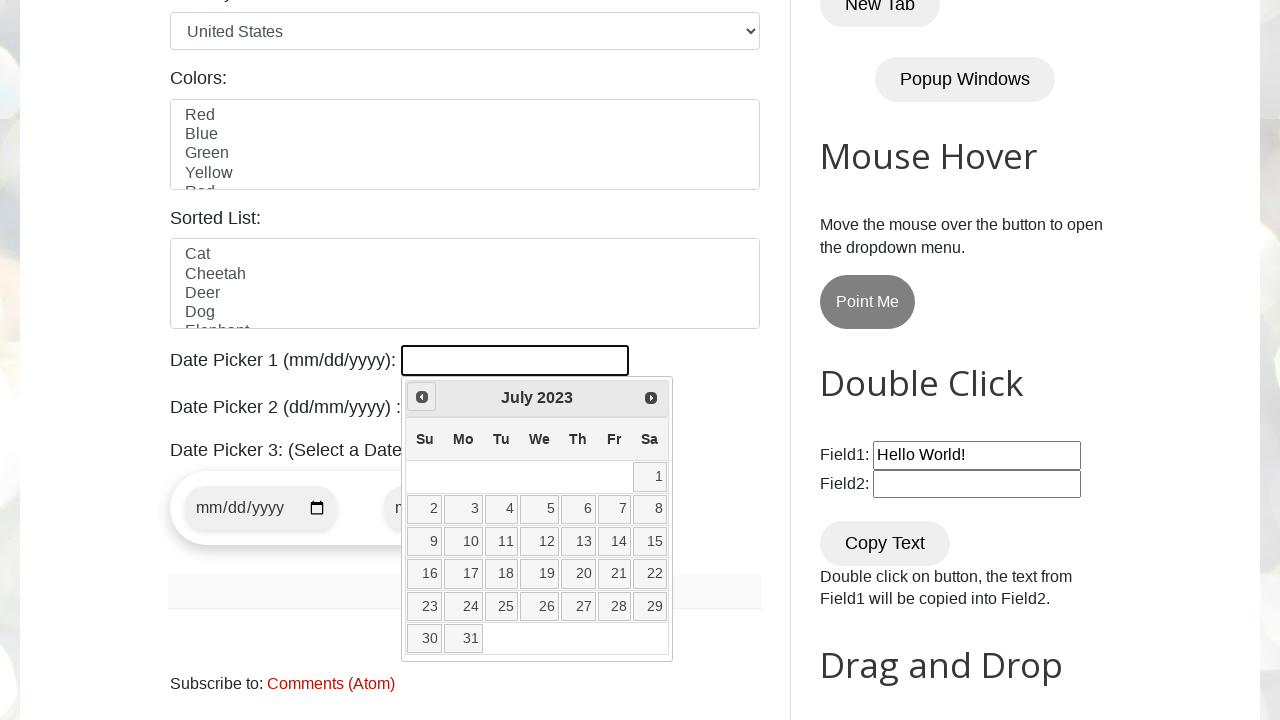

Retrieved current month: July
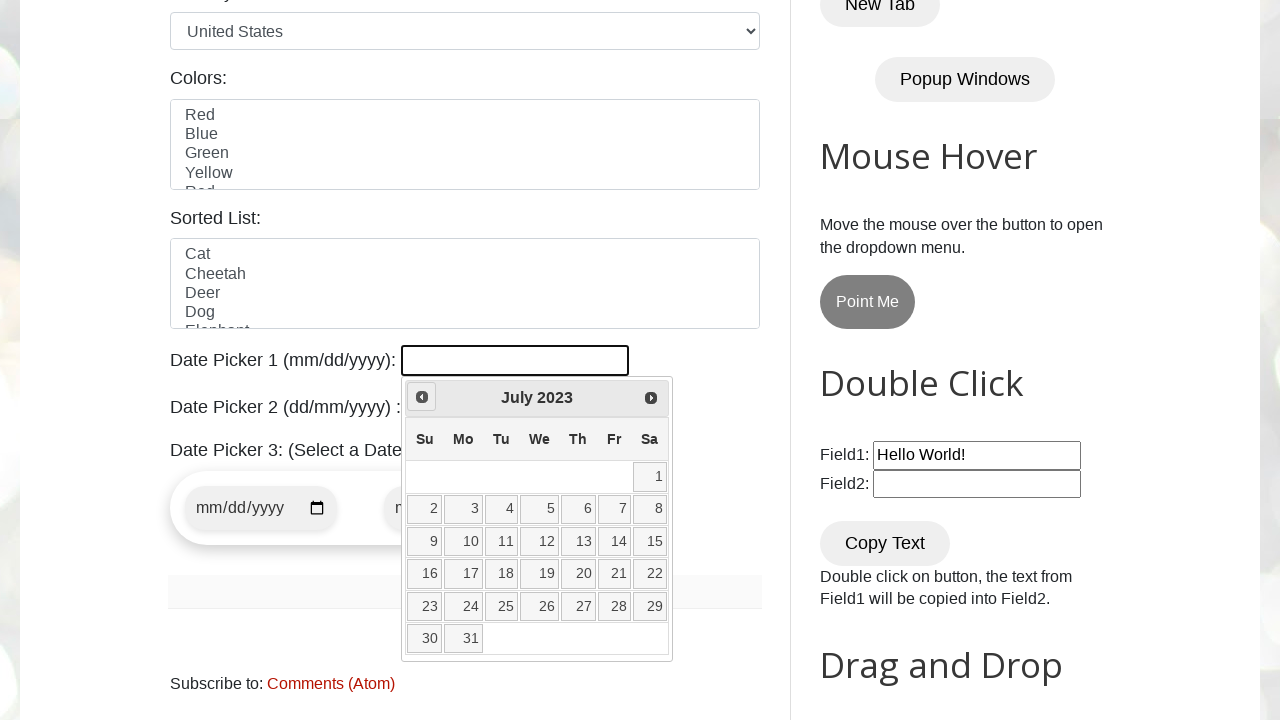

Retrieved current year: 2023
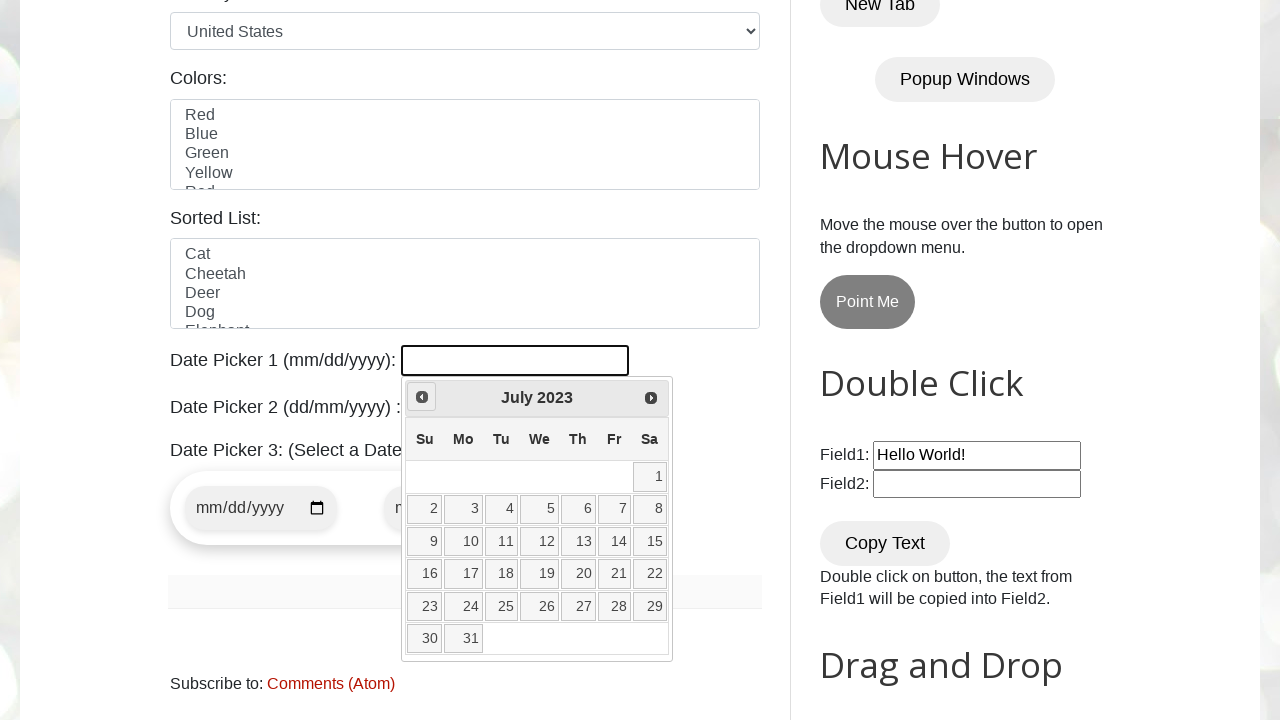

Clicked previous month button to navigate from July 2023 at (422, 397) on span.ui-icon.ui-icon-circle-triangle-w
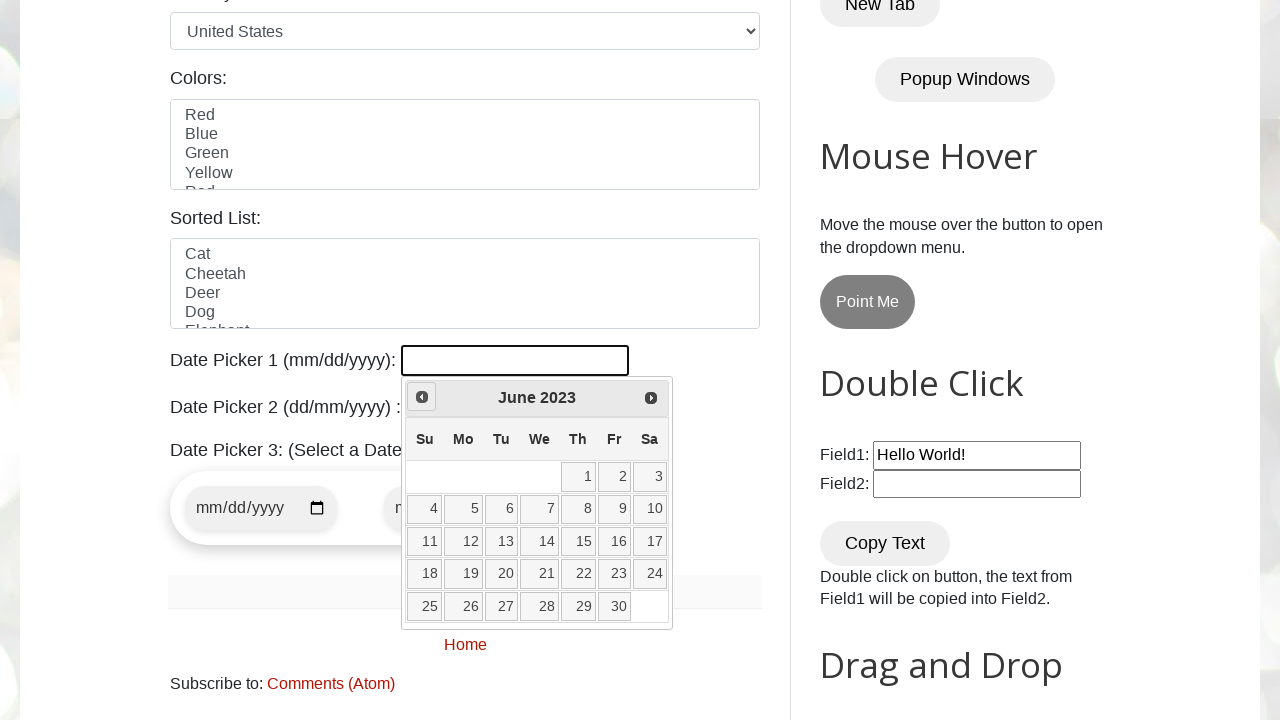

Retrieved current month: June
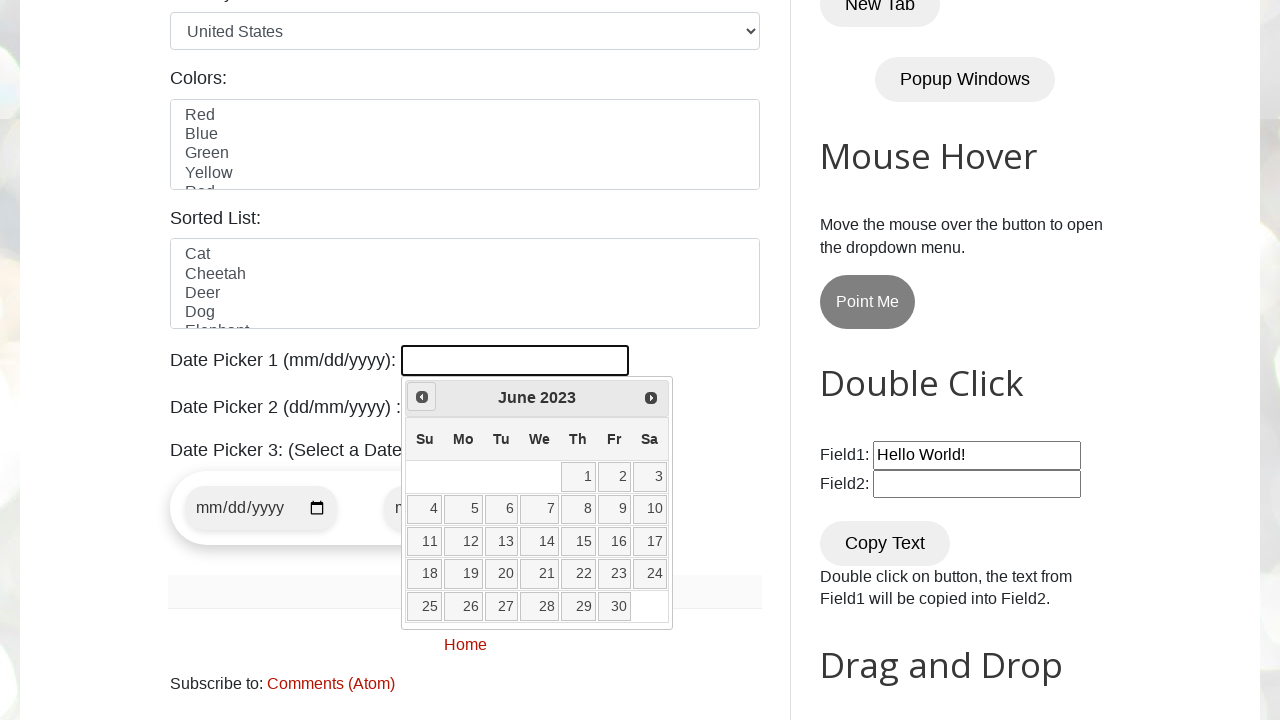

Retrieved current year: 2023
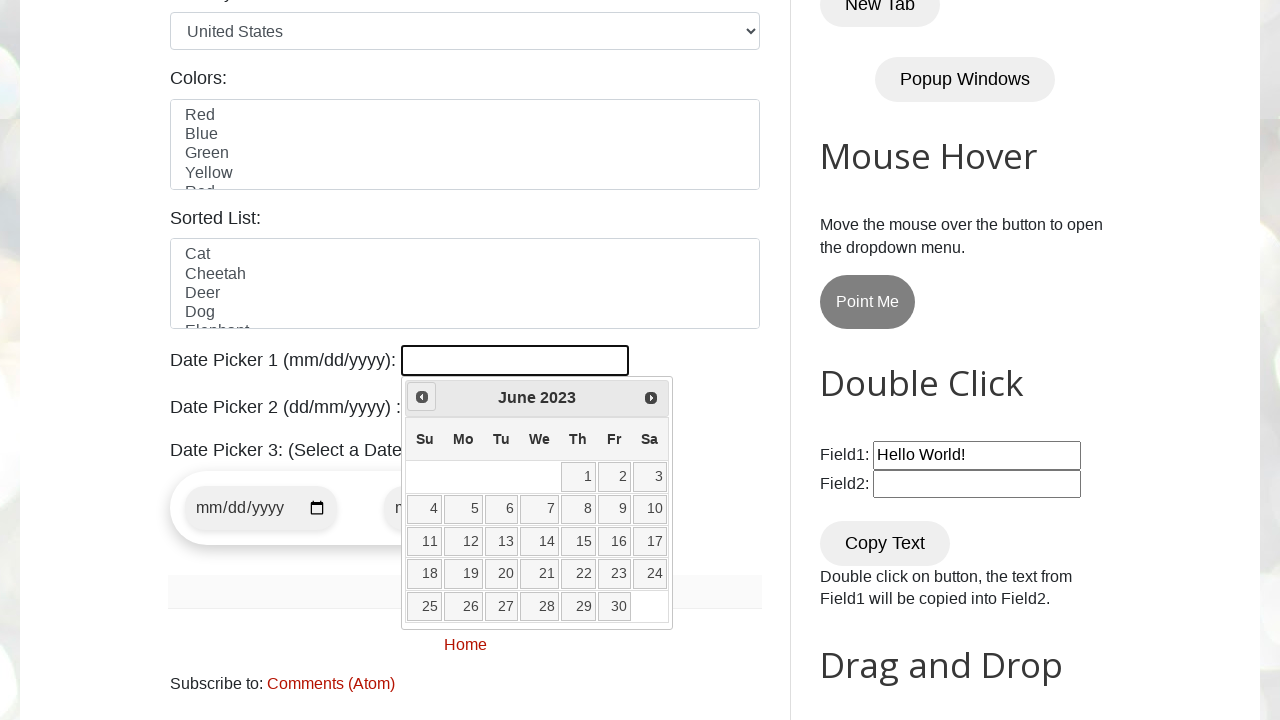

Clicked previous month button to navigate from June 2023 at (422, 397) on span.ui-icon.ui-icon-circle-triangle-w
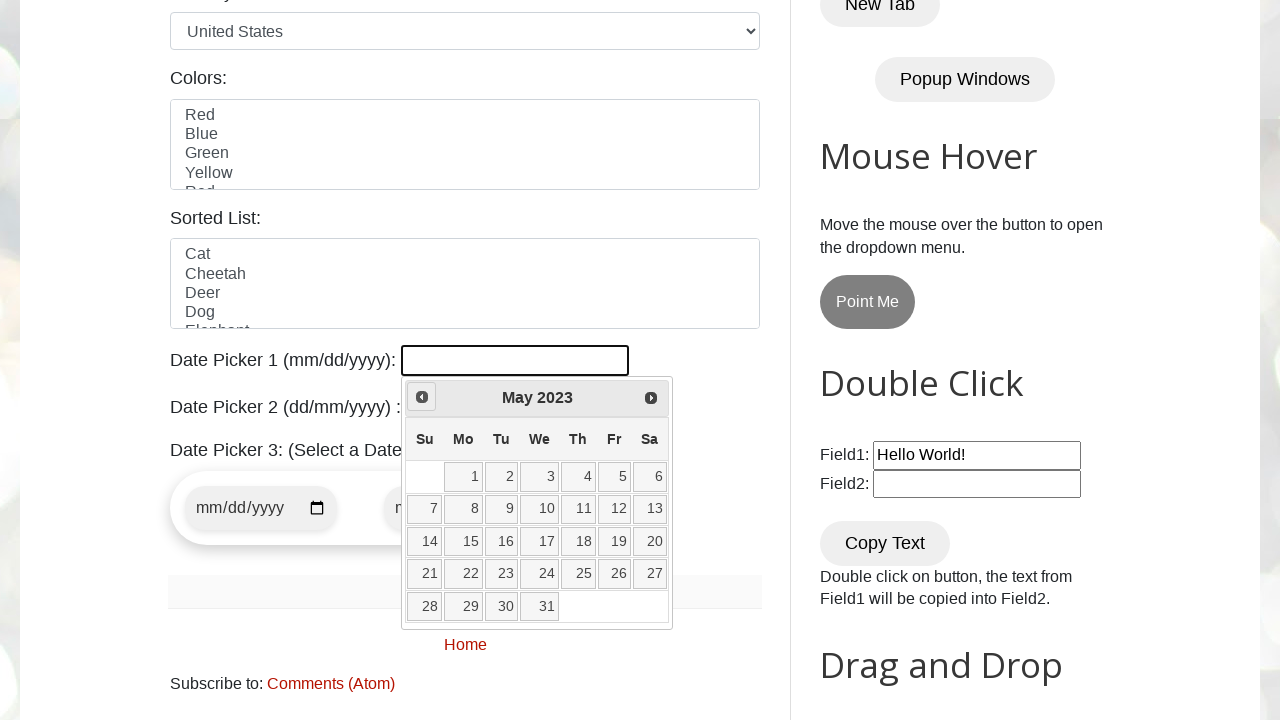

Retrieved current month: May
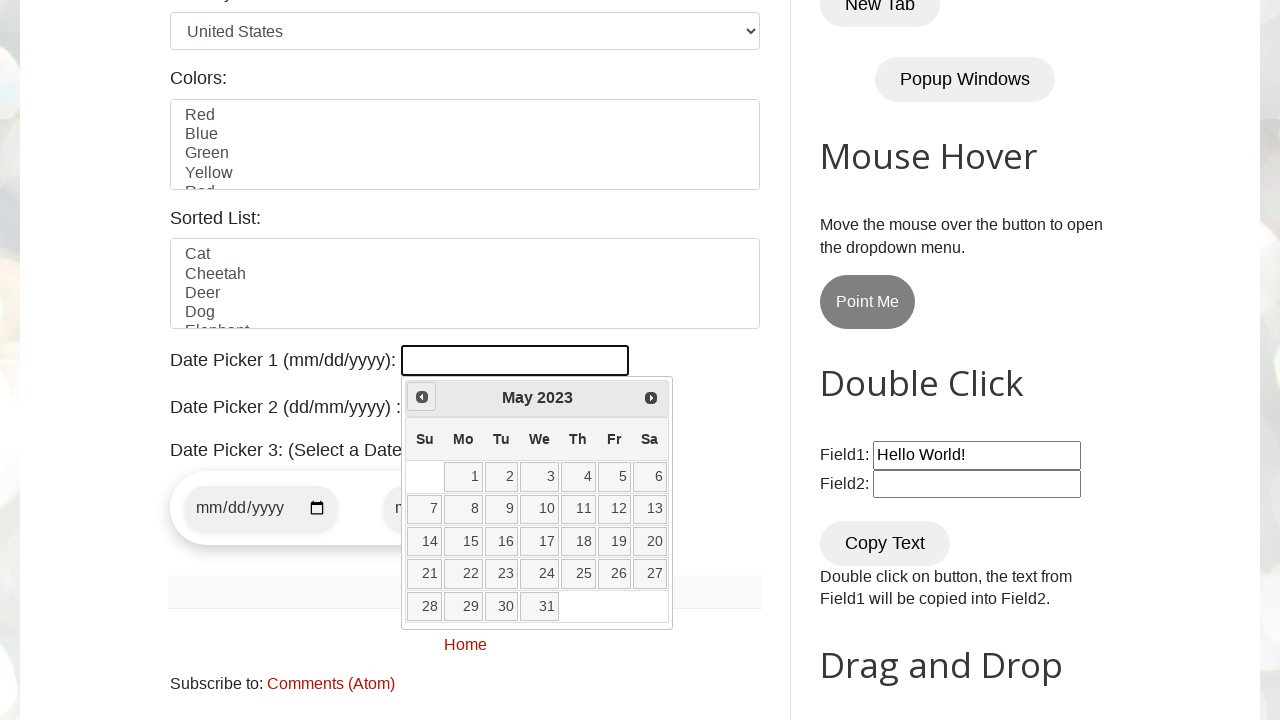

Retrieved current year: 2023
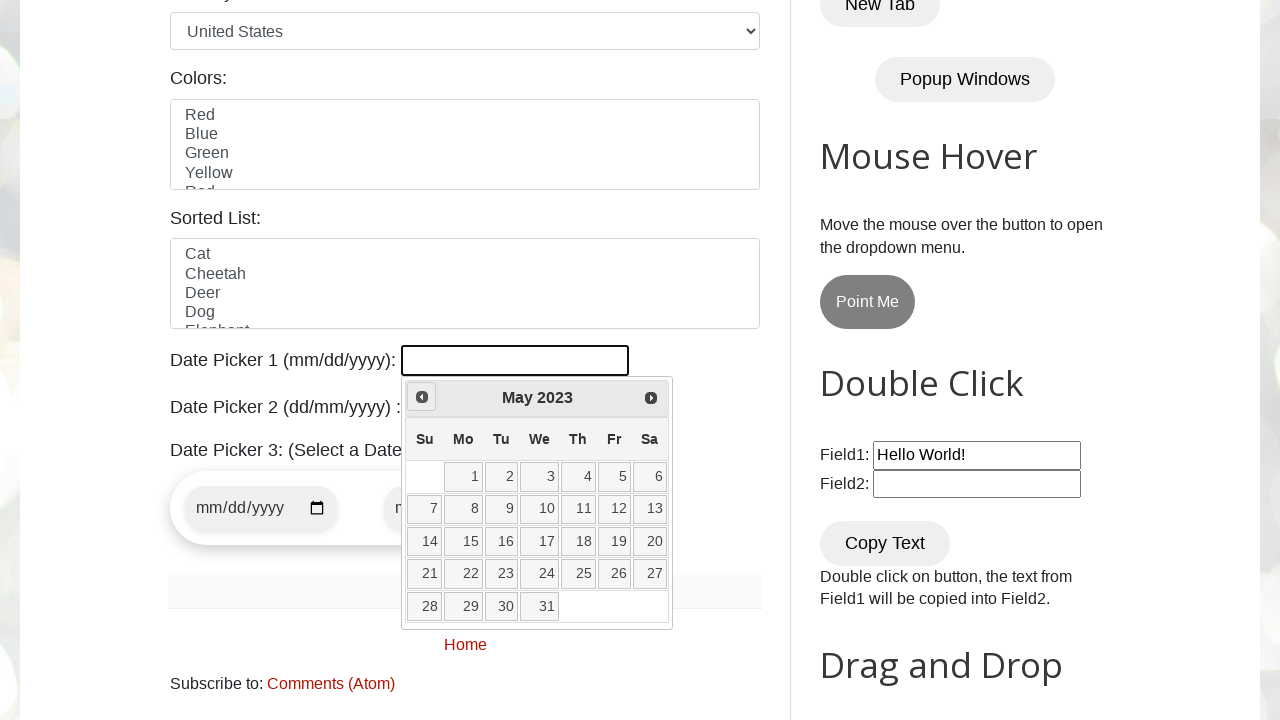

Clicked previous month button to navigate from May 2023 at (422, 397) on span.ui-icon.ui-icon-circle-triangle-w
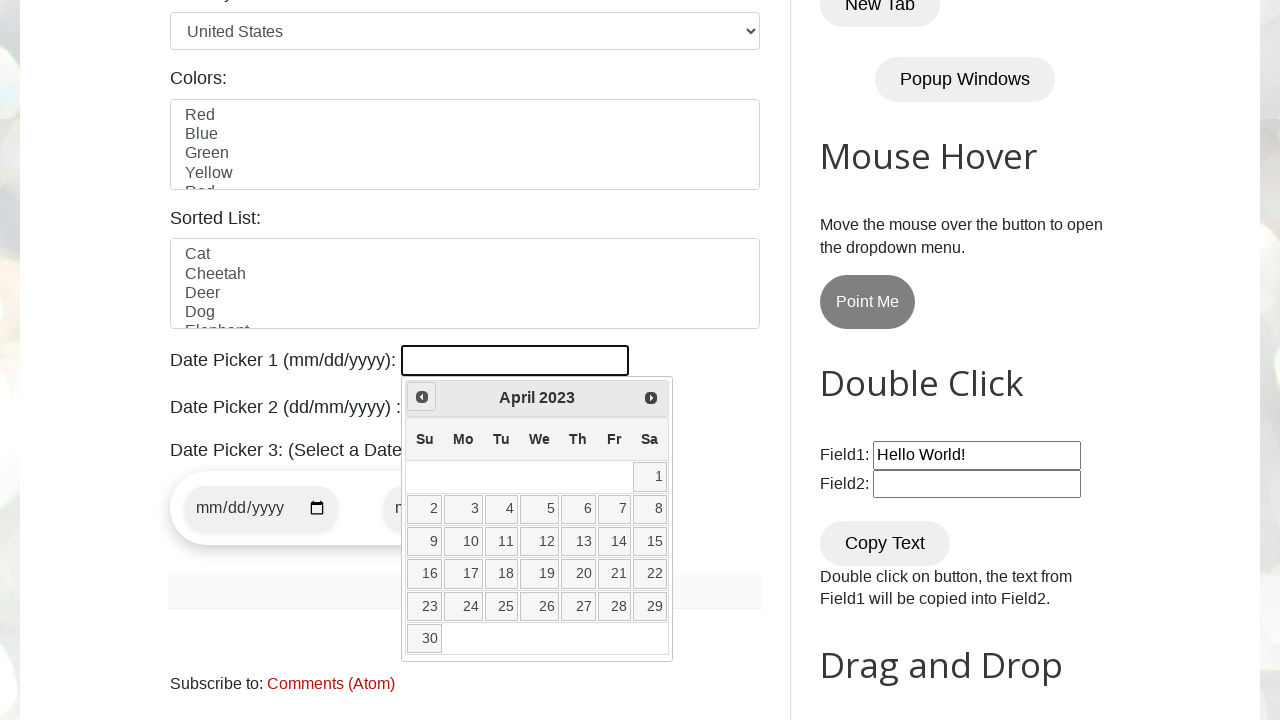

Retrieved current month: April
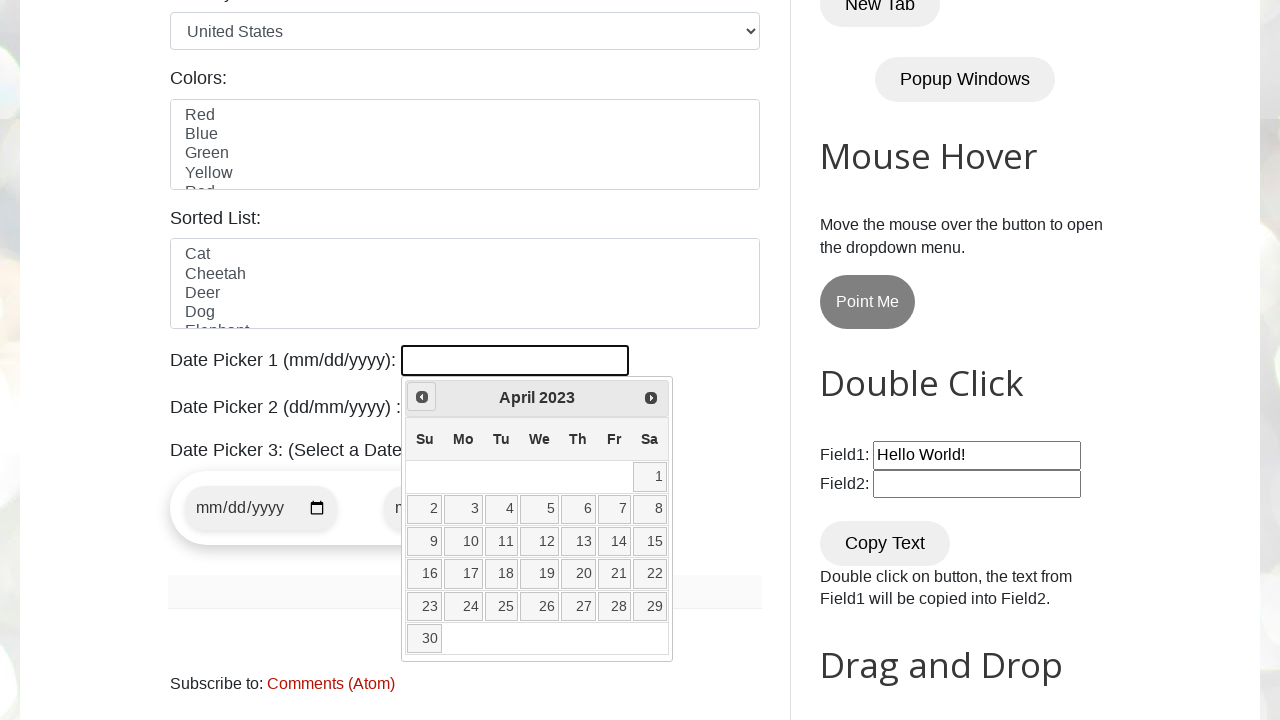

Retrieved current year: 2023
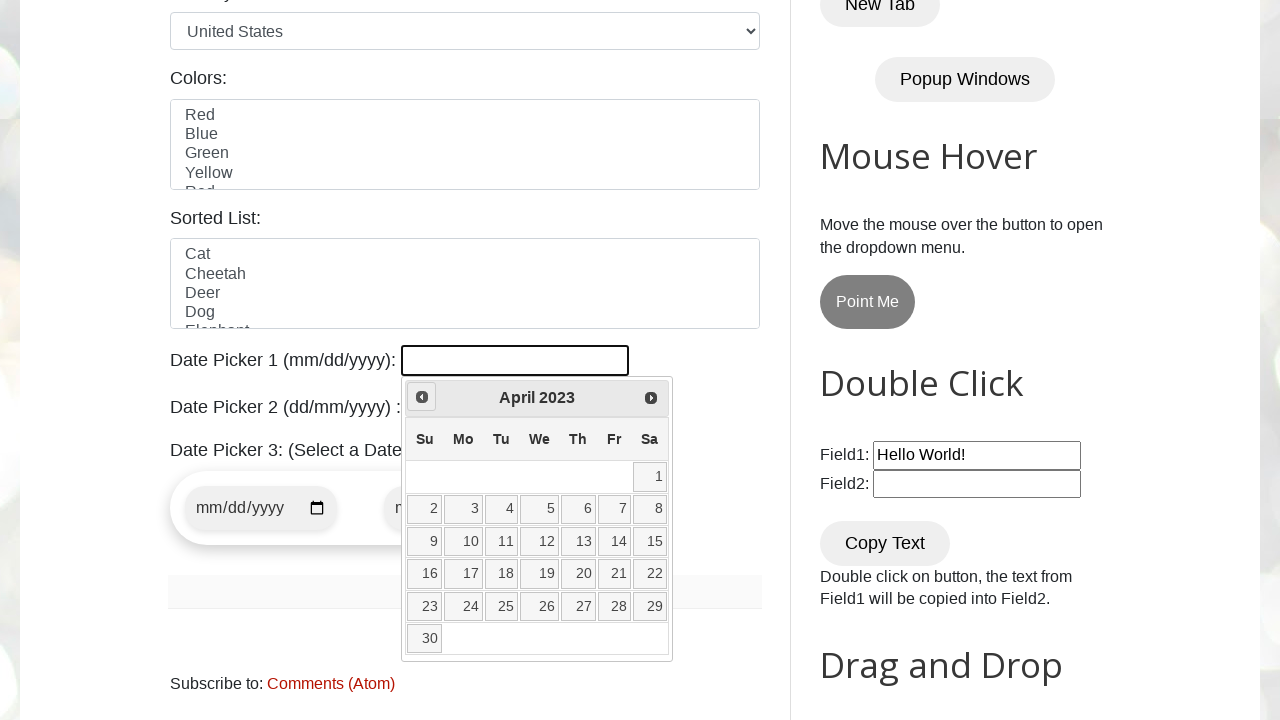

Clicked previous month button to navigate from April 2023 at (422, 397) on span.ui-icon.ui-icon-circle-triangle-w
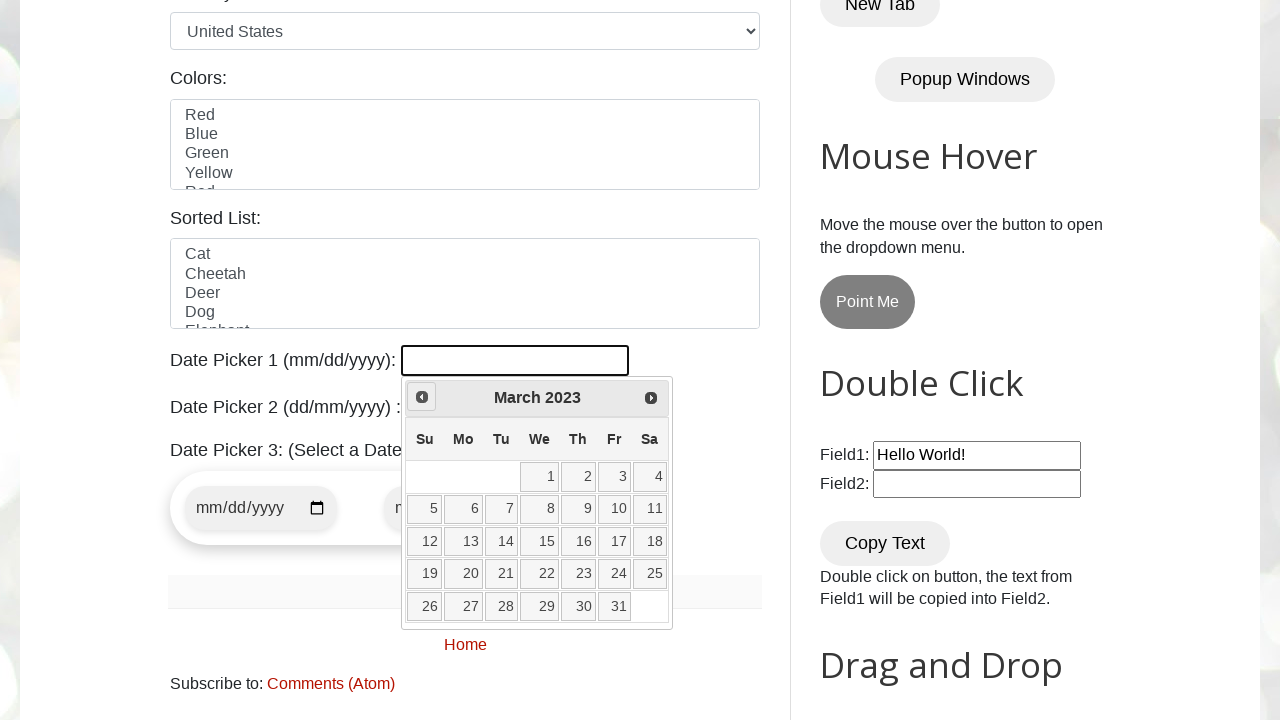

Retrieved current month: March
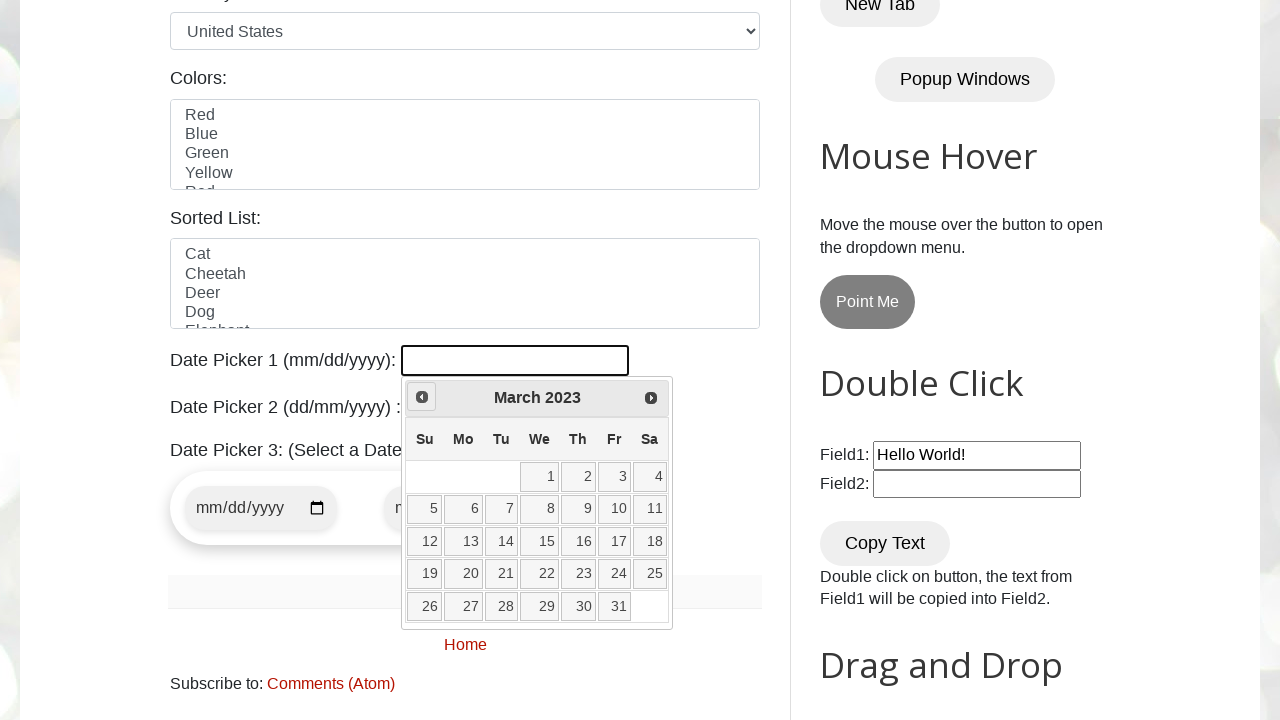

Retrieved current year: 2023
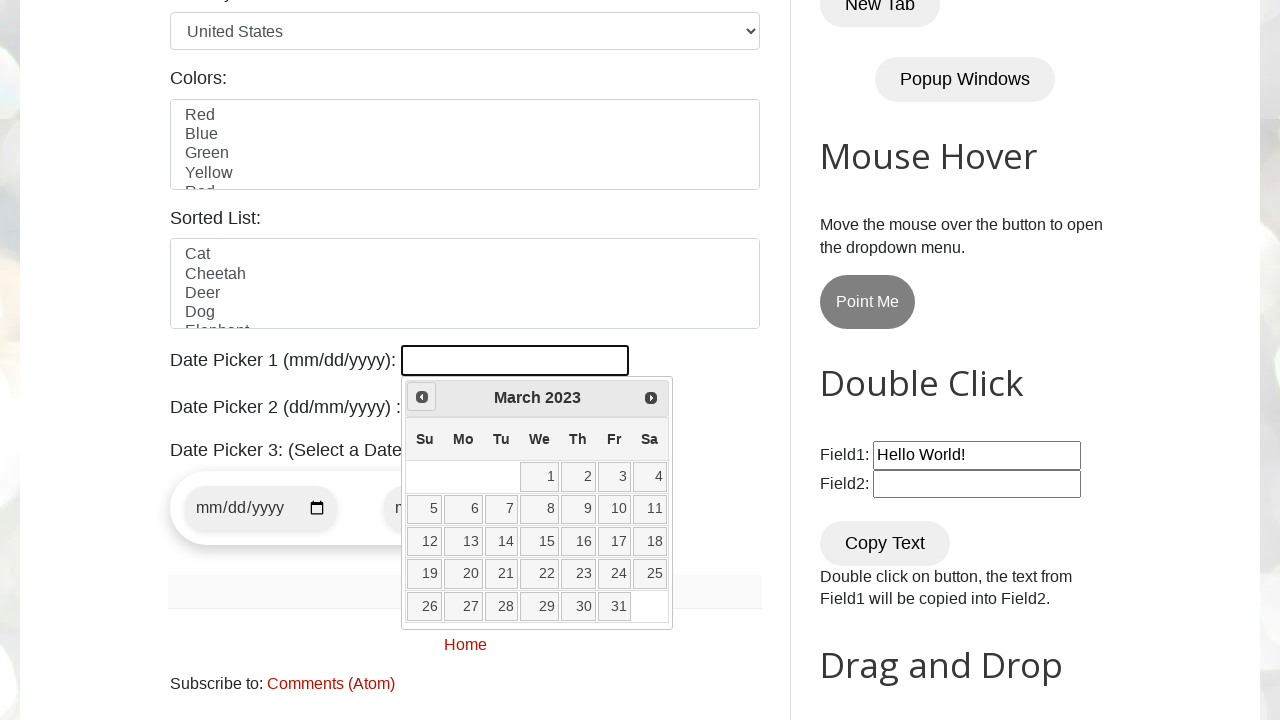

Clicked previous month button to navigate from March 2023 at (422, 397) on span.ui-icon.ui-icon-circle-triangle-w
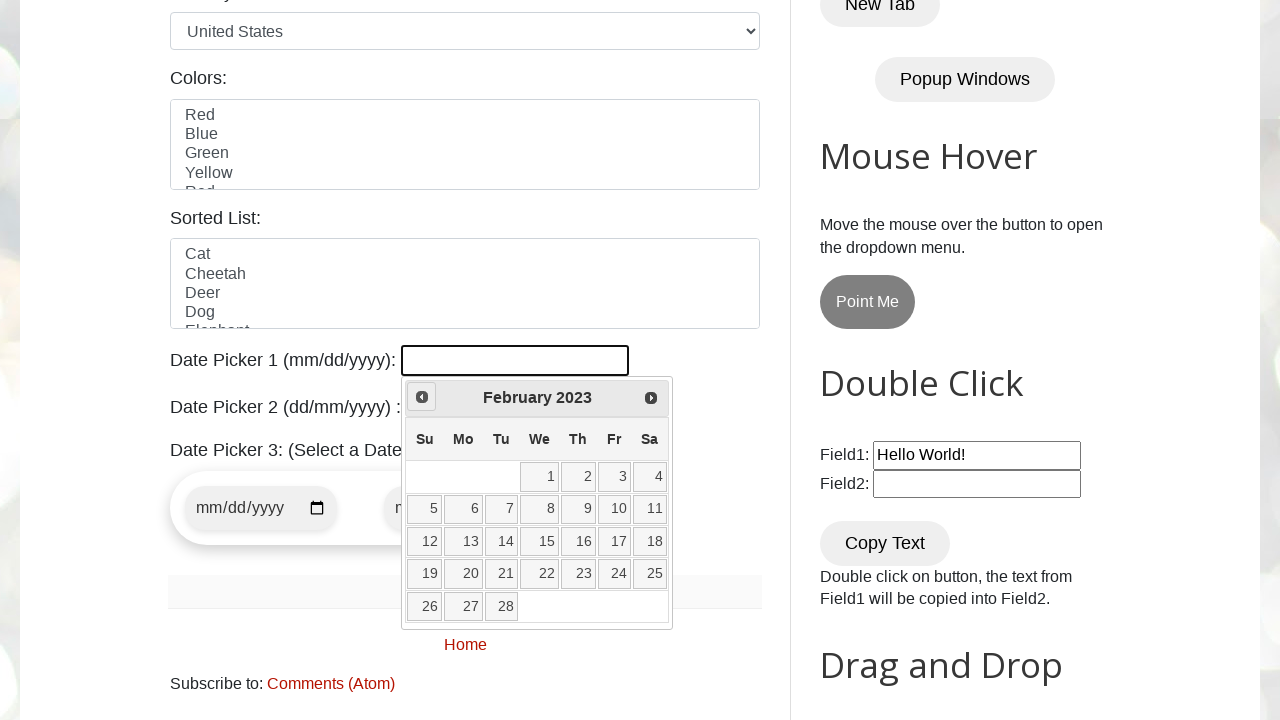

Retrieved current month: February
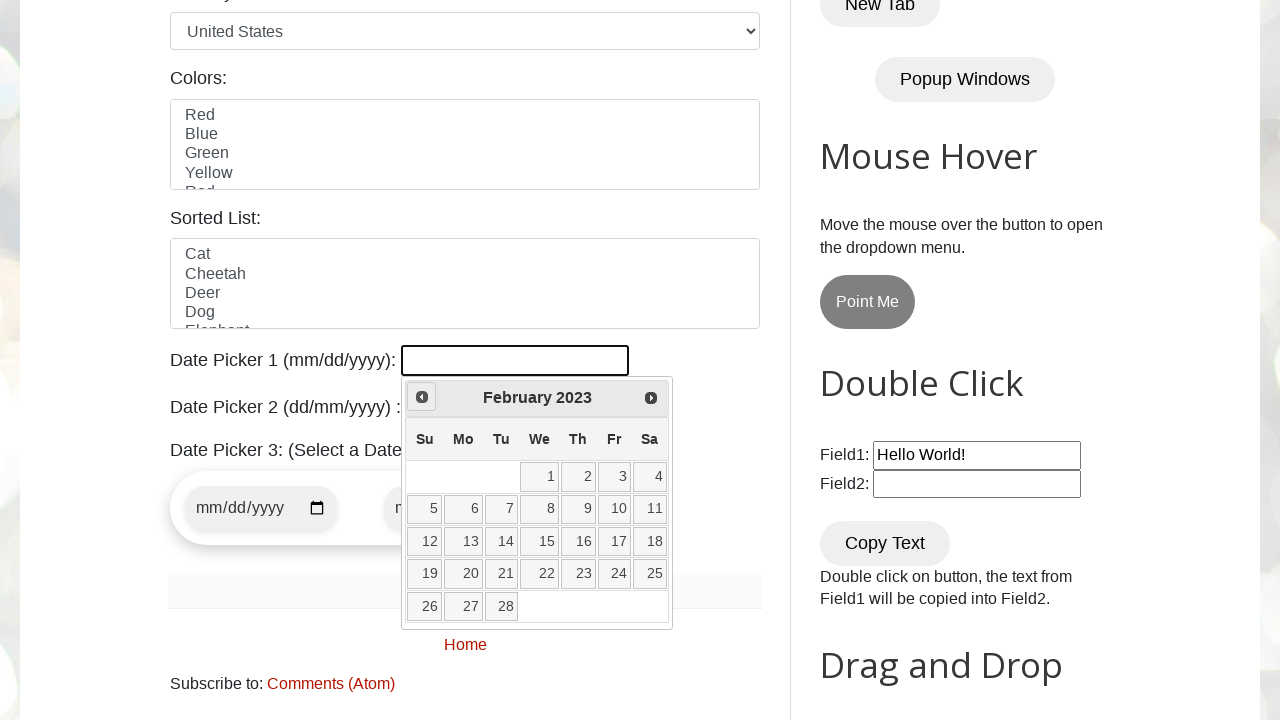

Retrieved current year: 2023
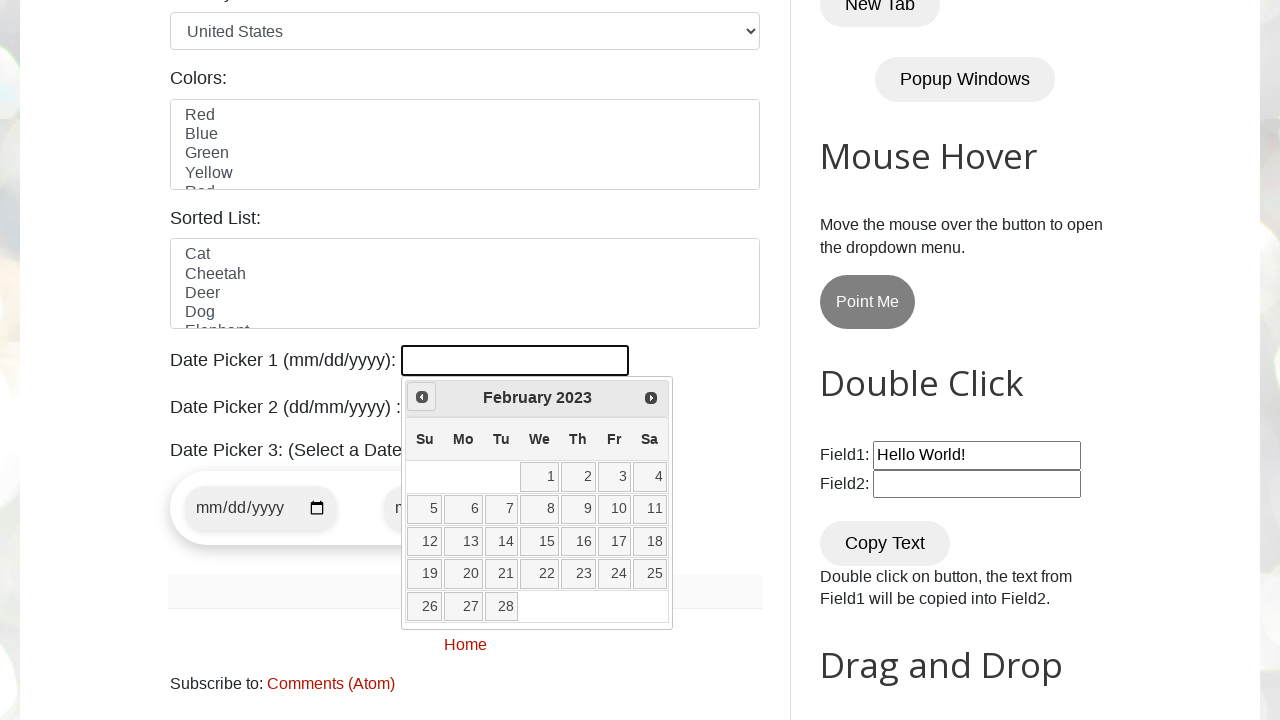

Clicked previous month button to navigate from February 2023 at (422, 397) on span.ui-icon.ui-icon-circle-triangle-w
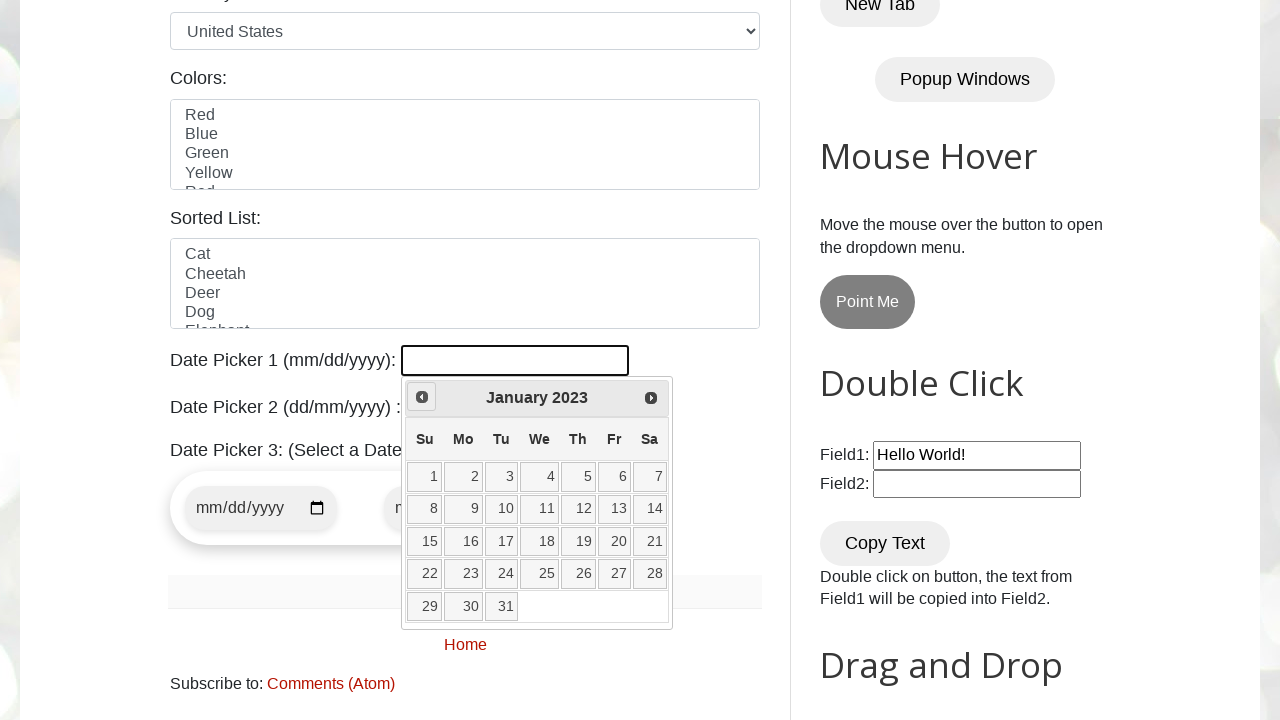

Retrieved current month: January
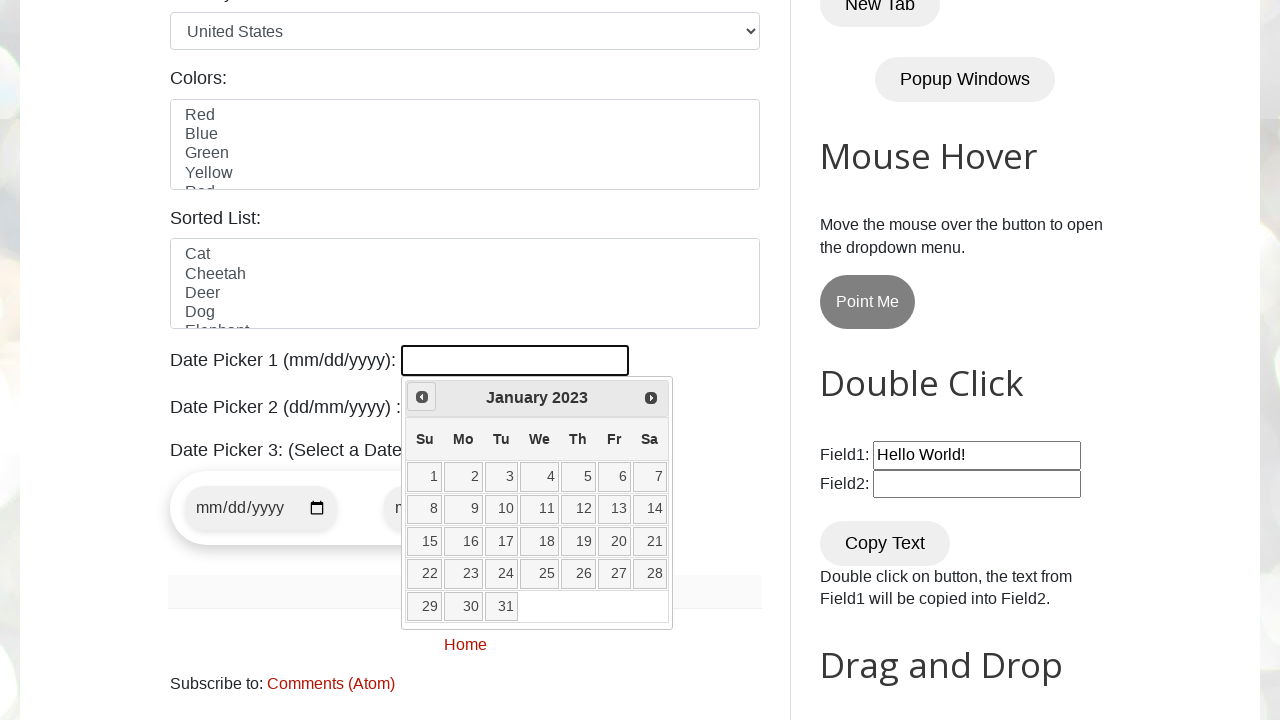

Retrieved current year: 2023
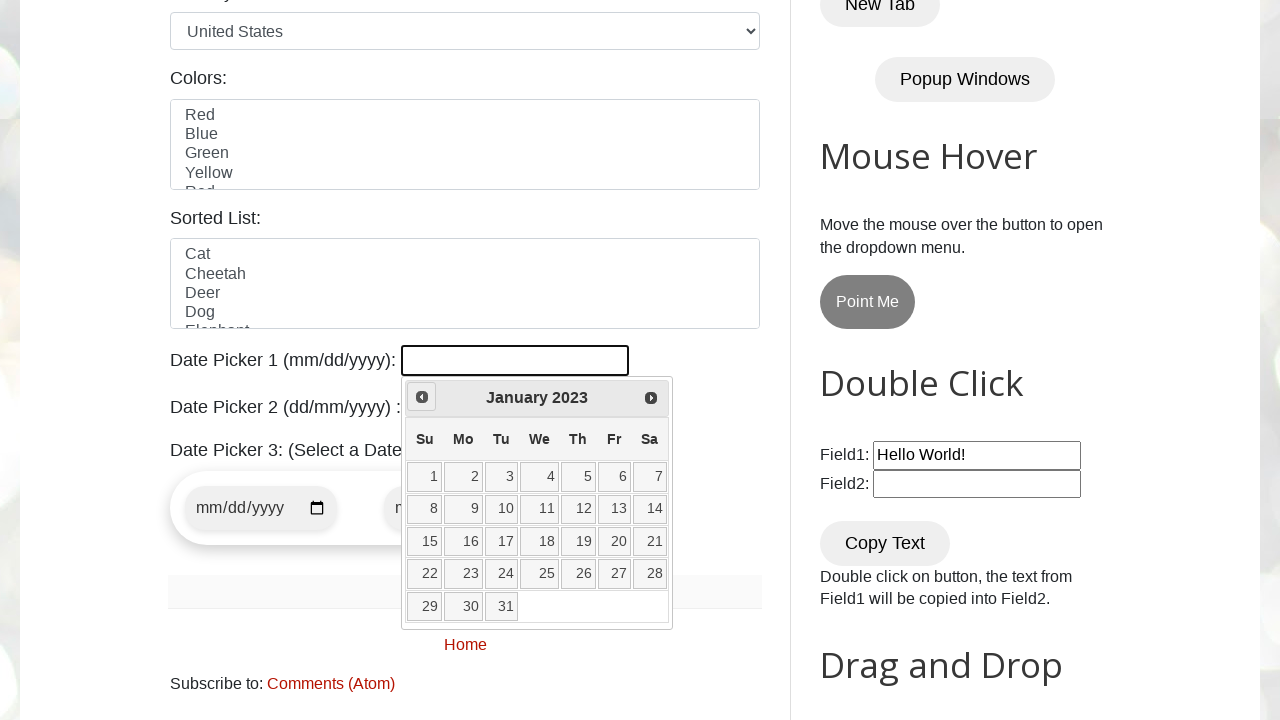

Clicked previous month button to navigate from January 2023 at (422, 397) on span.ui-icon.ui-icon-circle-triangle-w
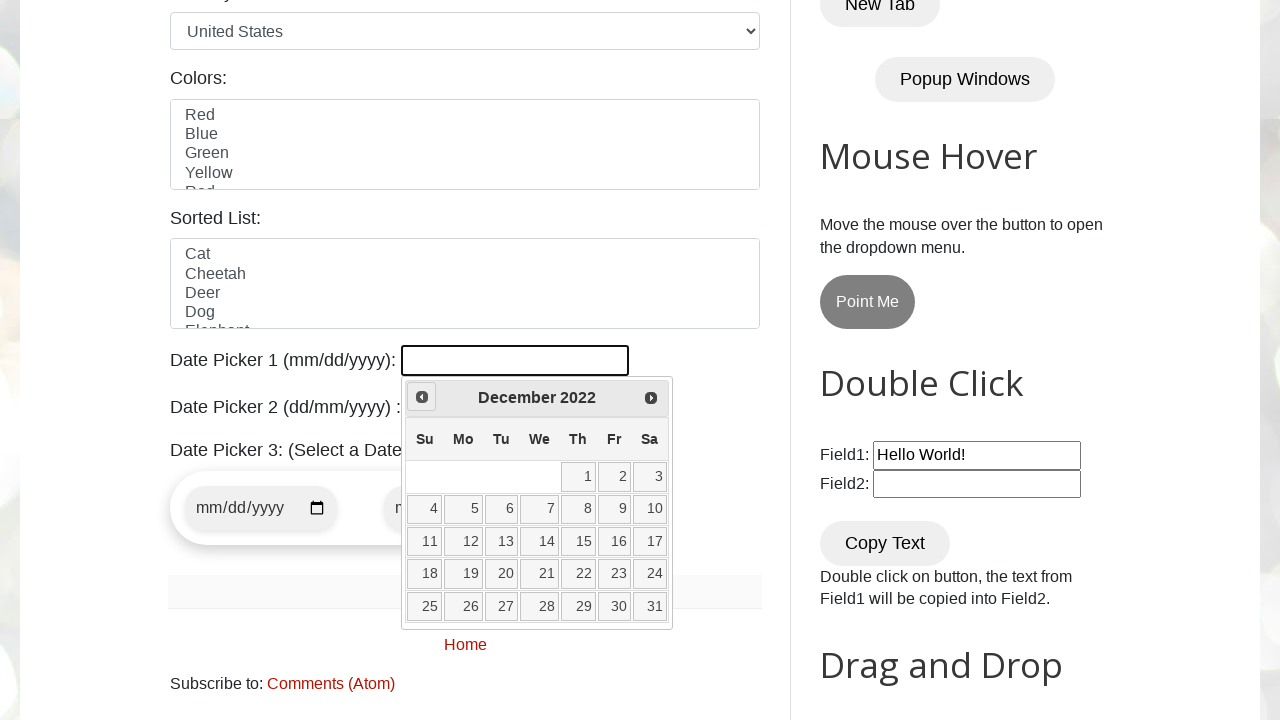

Retrieved current month: December
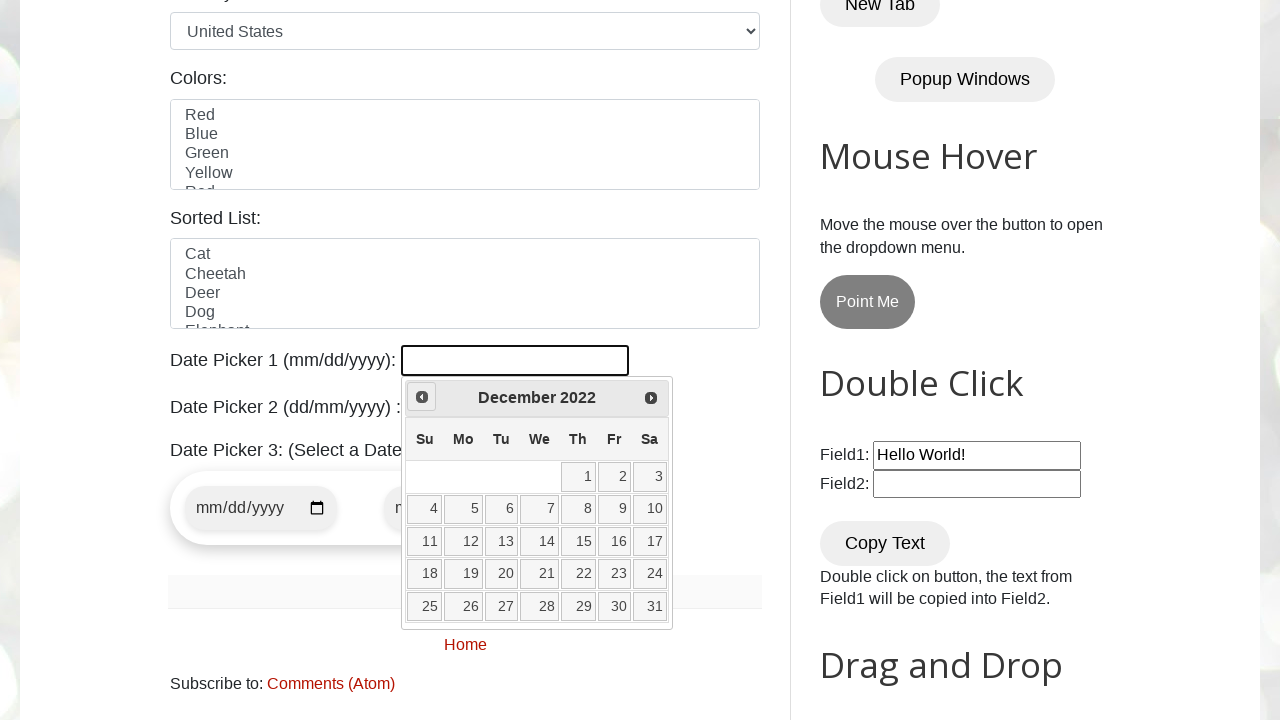

Retrieved current year: 2022
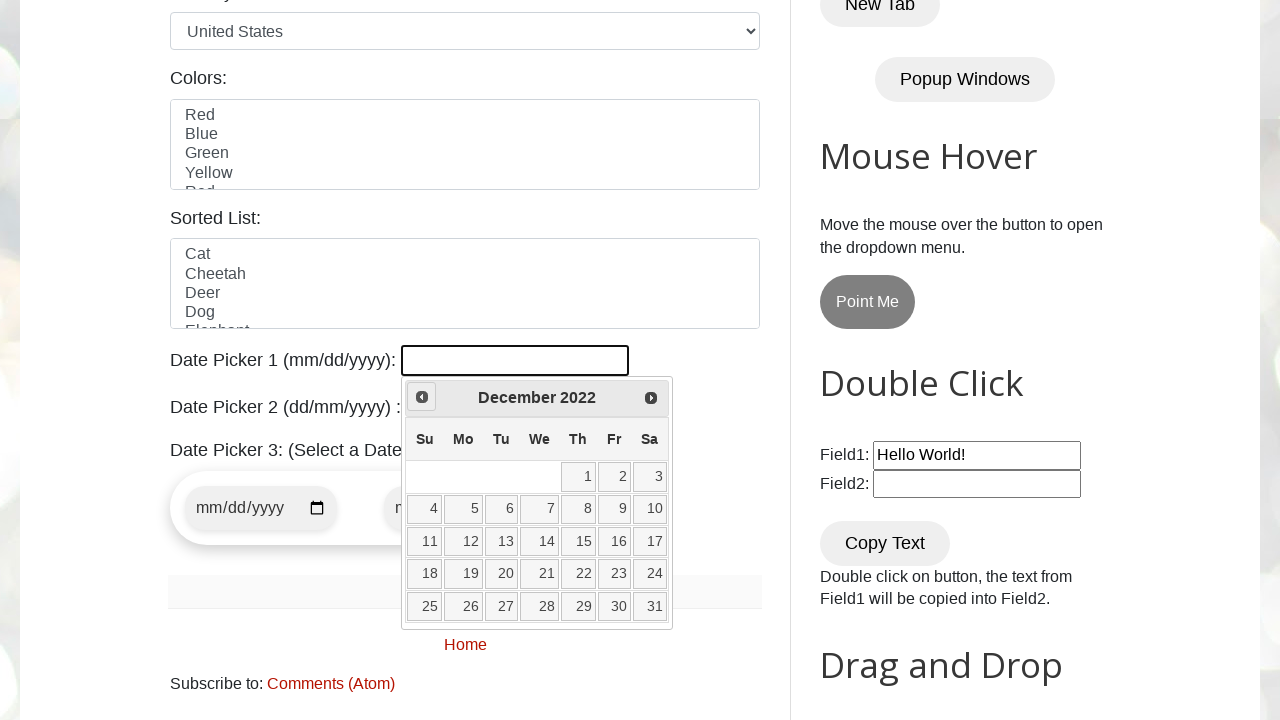

Clicked previous month button to navigate from December 2022 at (422, 397) on span.ui-icon.ui-icon-circle-triangle-w
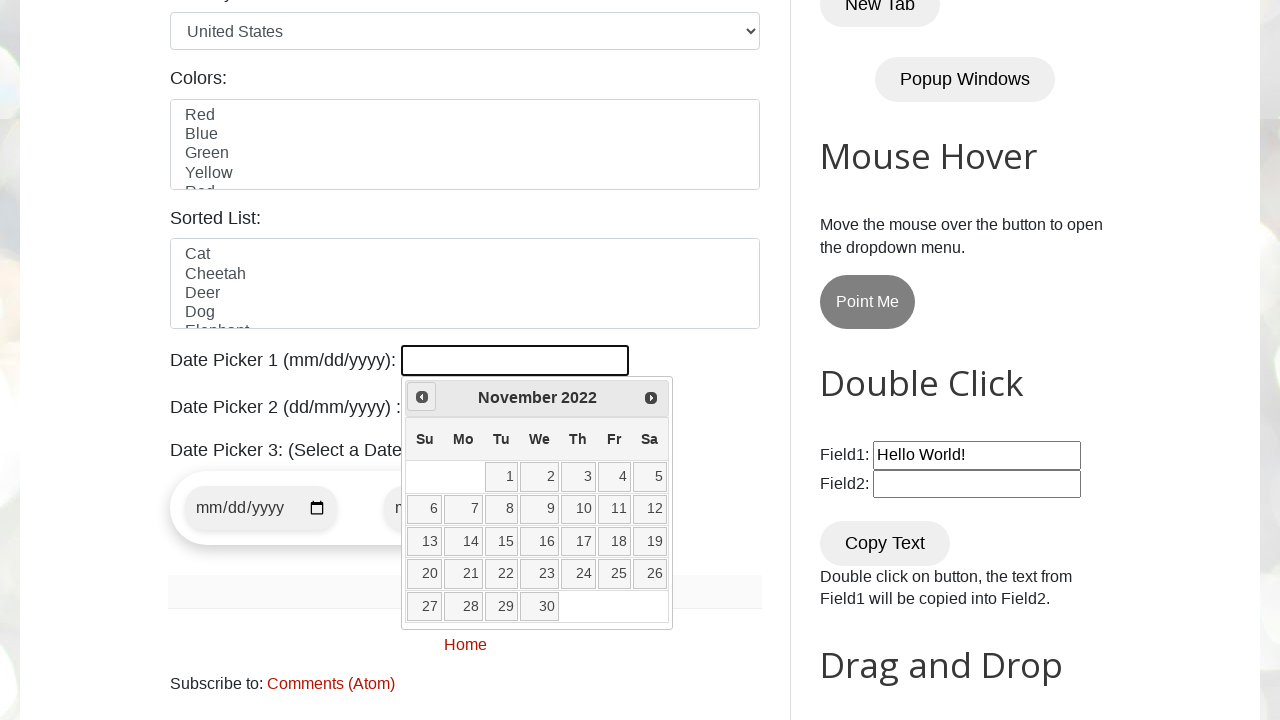

Retrieved current month: November
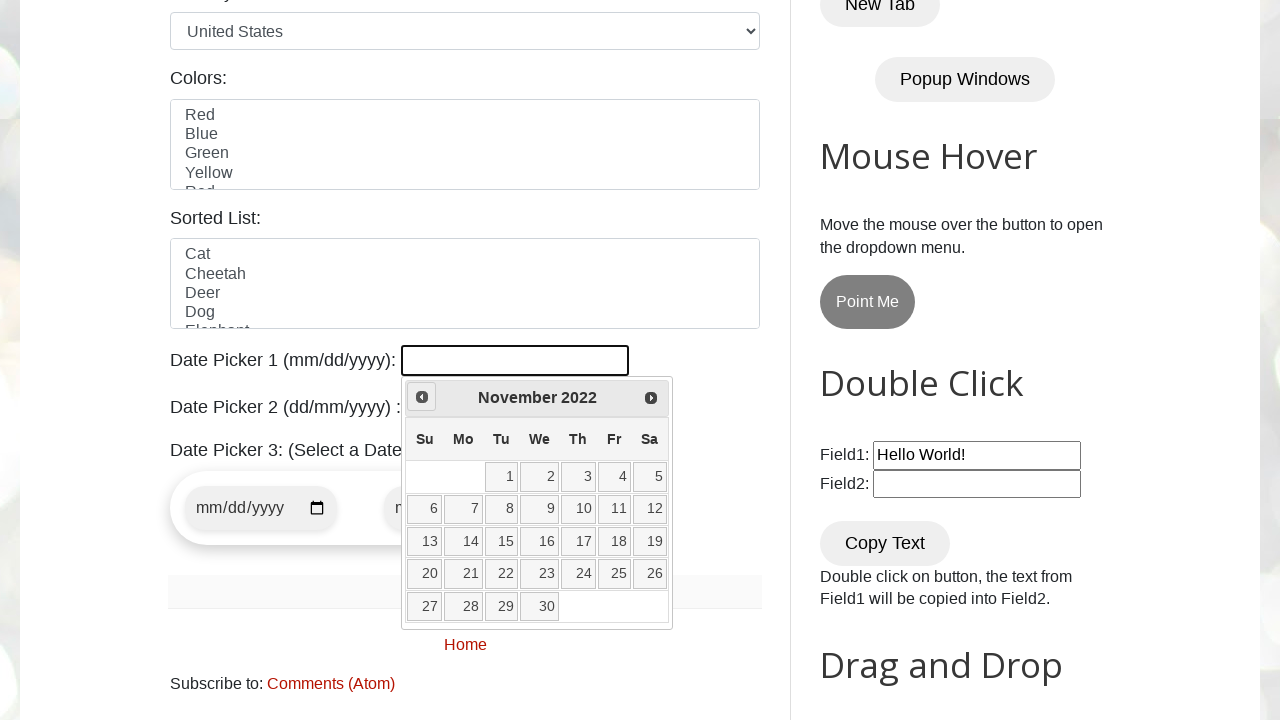

Retrieved current year: 2022
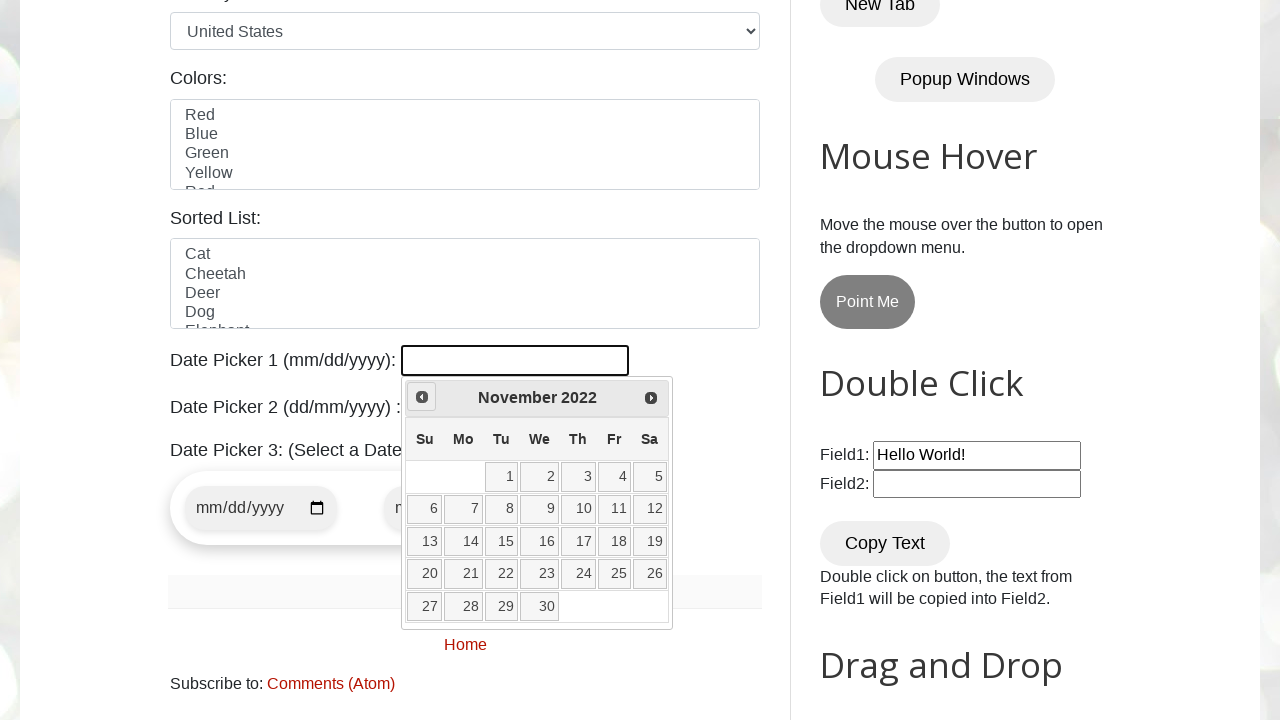

Clicked previous month button to navigate from November 2022 at (422, 397) on span.ui-icon.ui-icon-circle-triangle-w
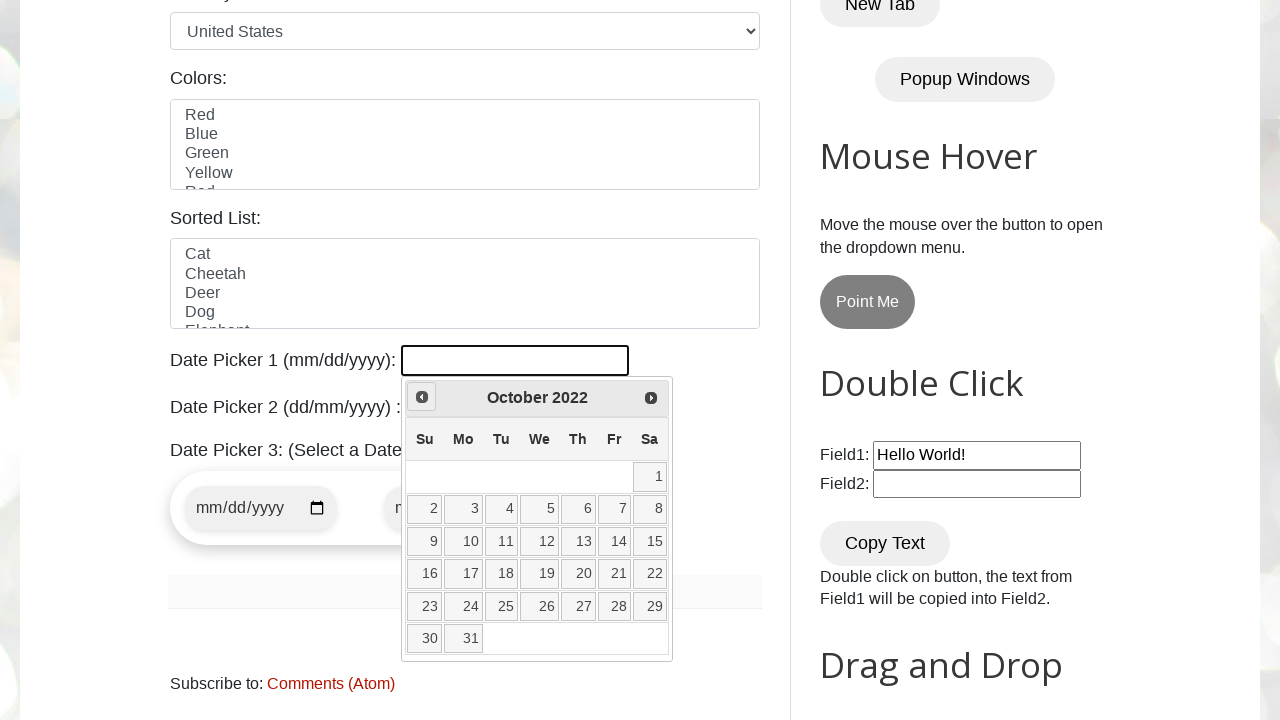

Retrieved current month: October
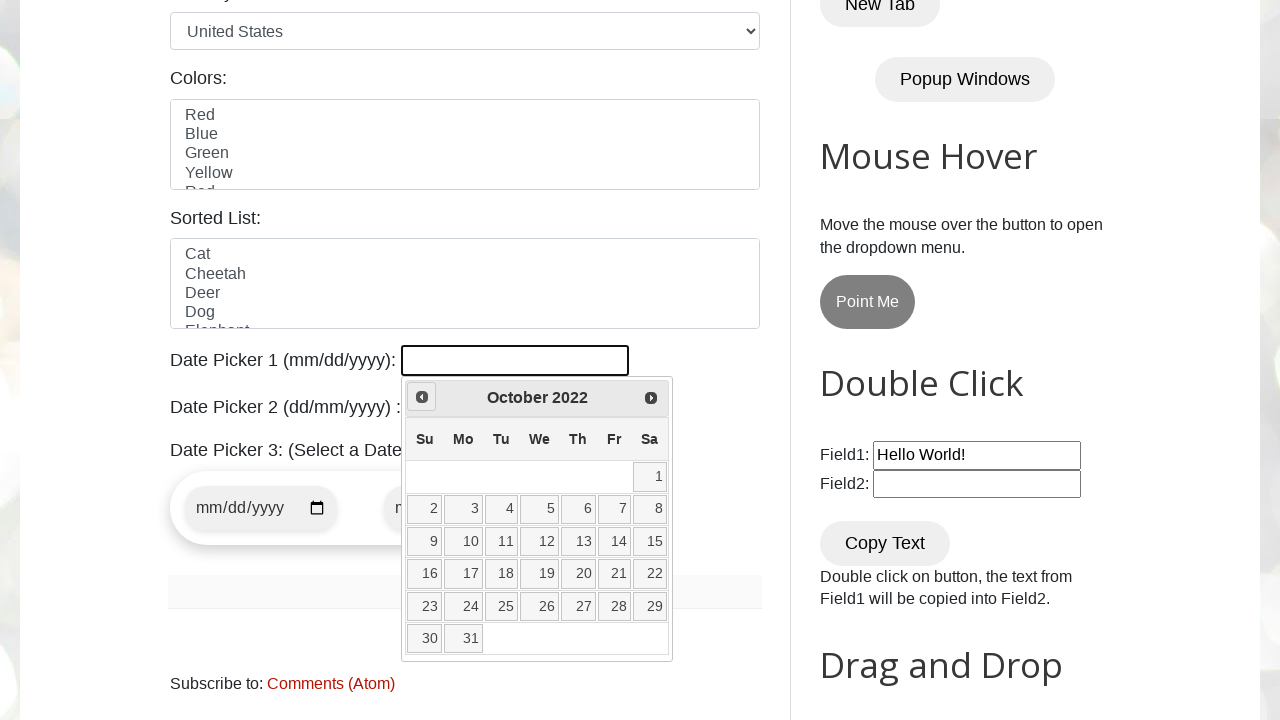

Retrieved current year: 2022
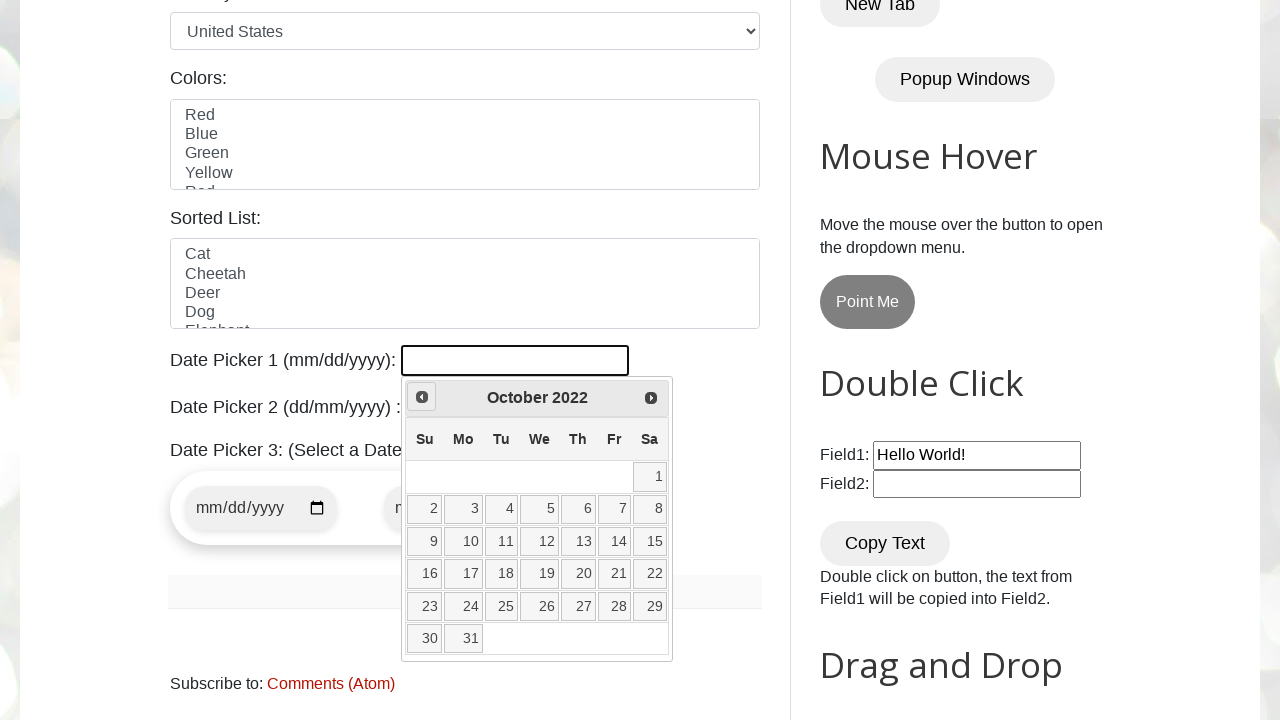

Clicked previous month button to navigate from October 2022 at (422, 397) on span.ui-icon.ui-icon-circle-triangle-w
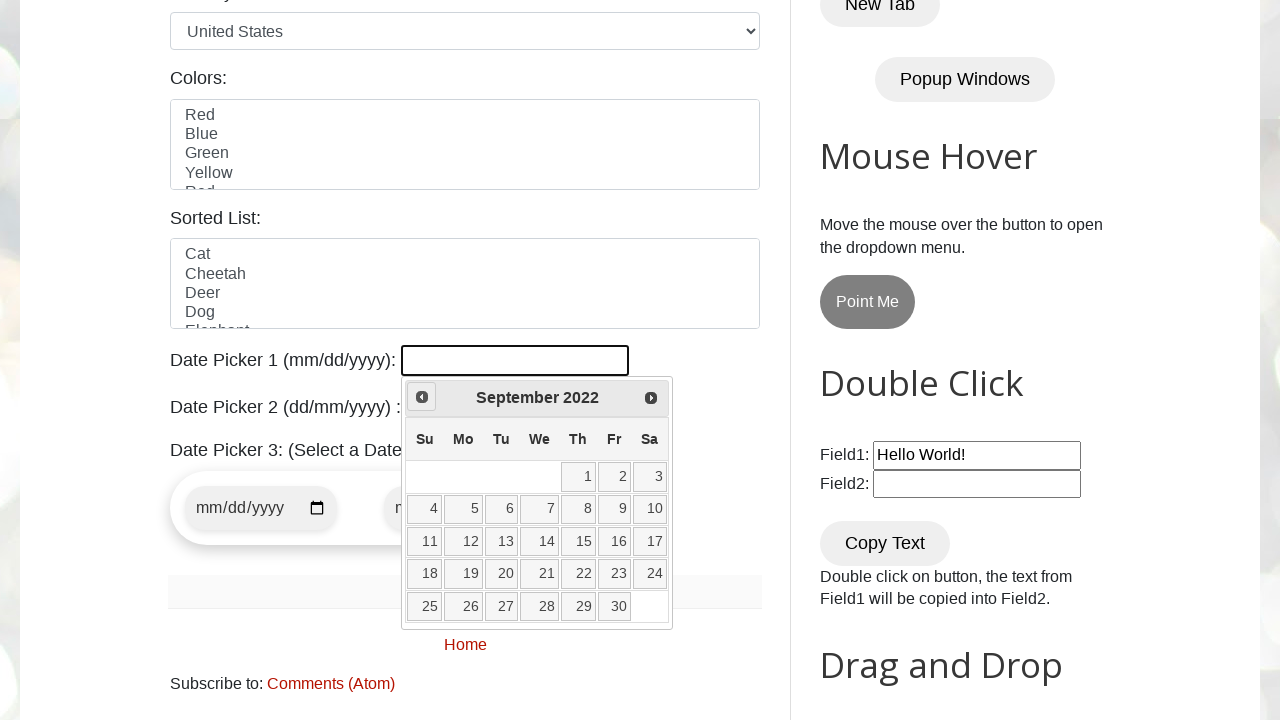

Retrieved current month: September
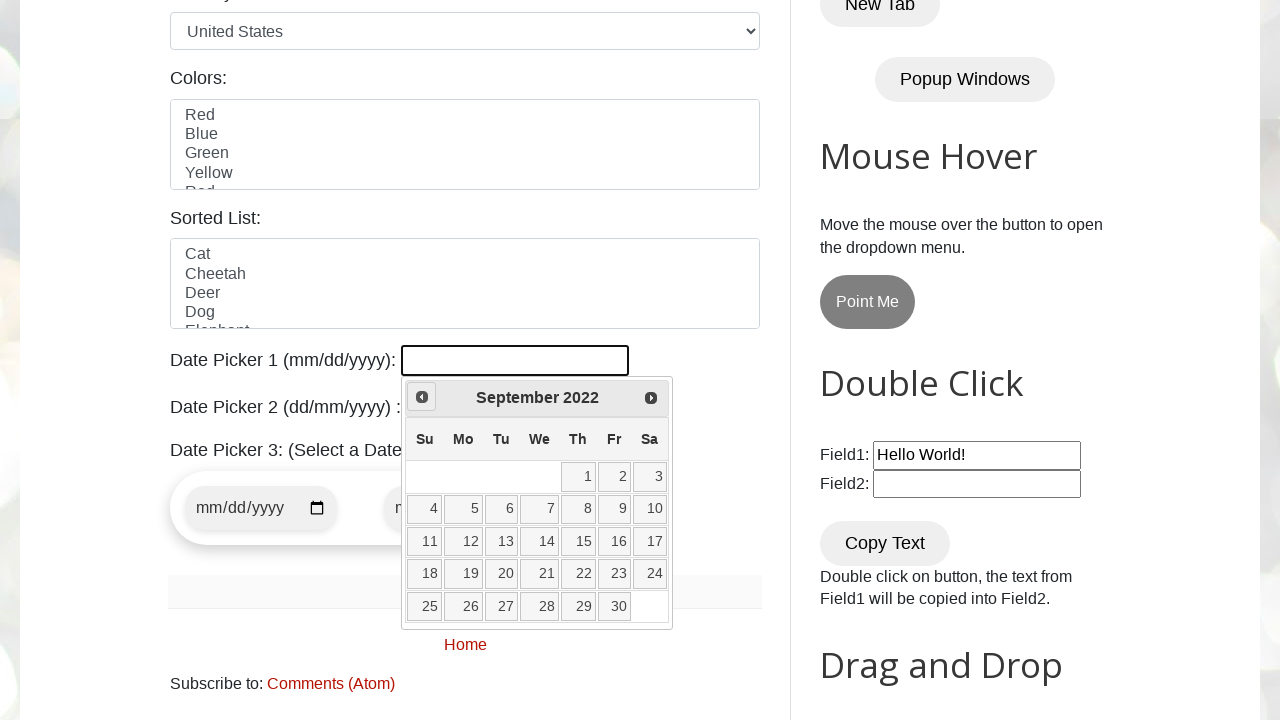

Retrieved current year: 2022
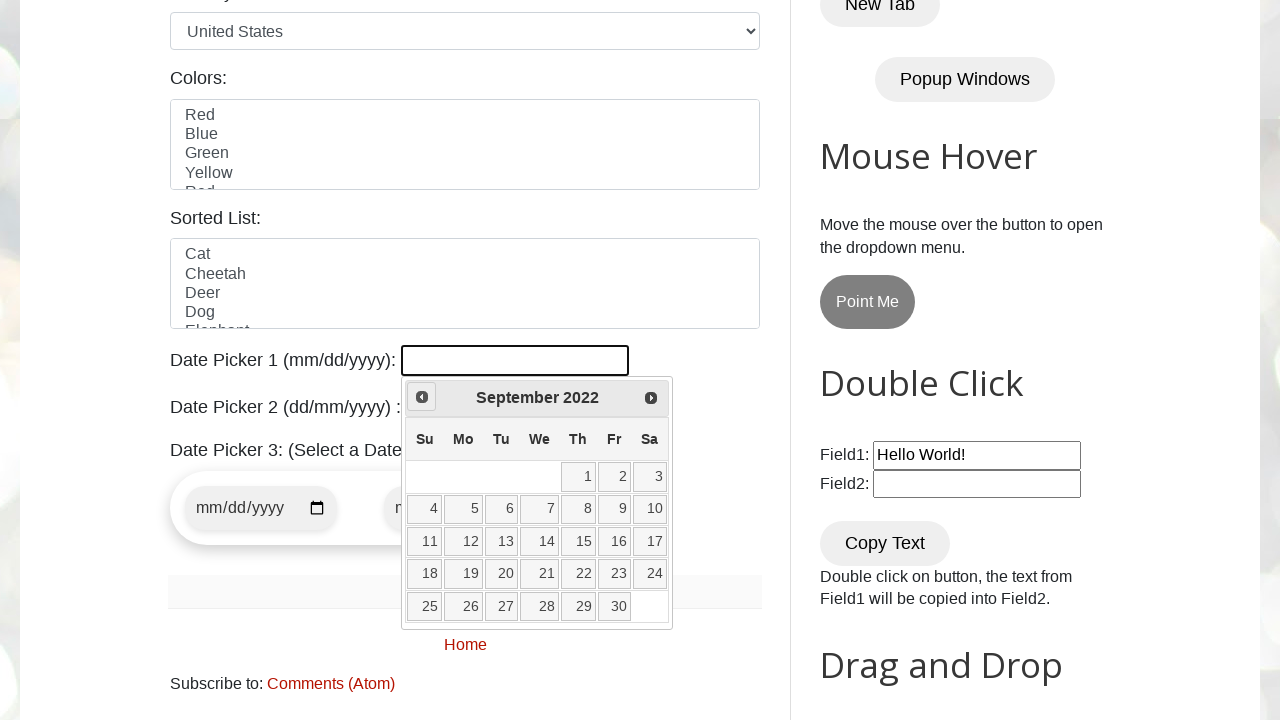

Clicked previous month button to navigate from September 2022 at (422, 397) on span.ui-icon.ui-icon-circle-triangle-w
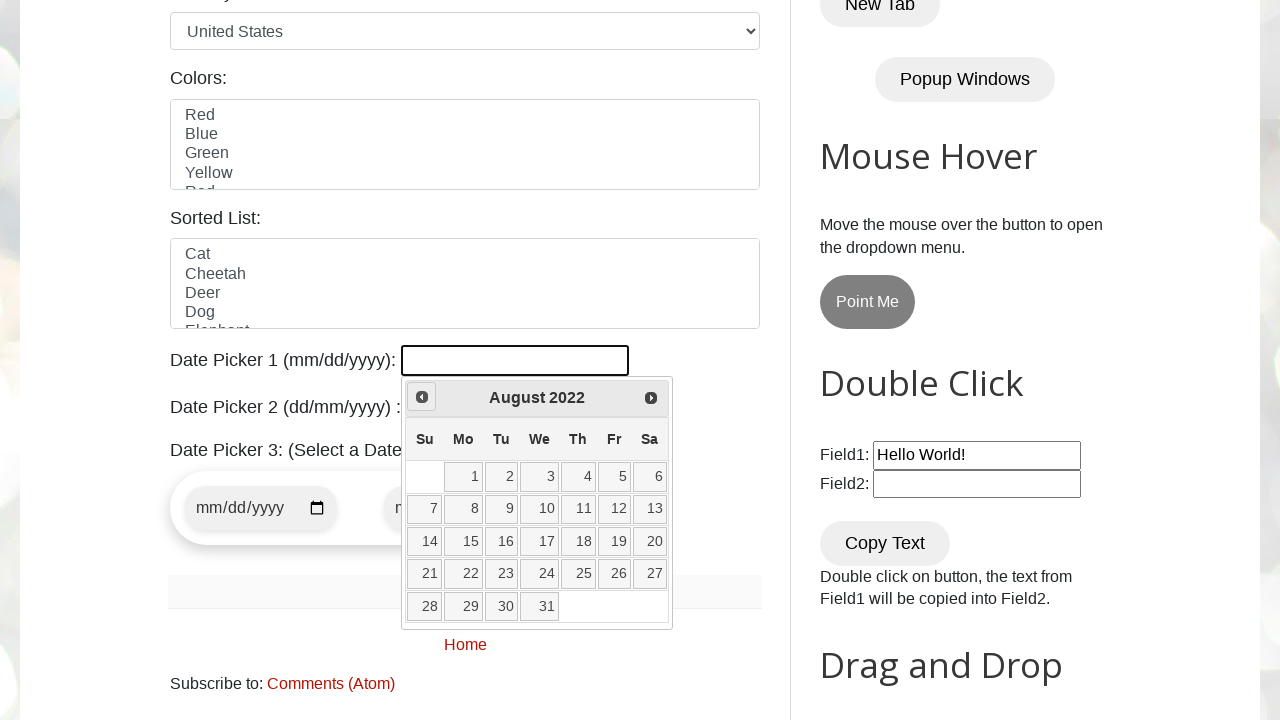

Retrieved current month: August
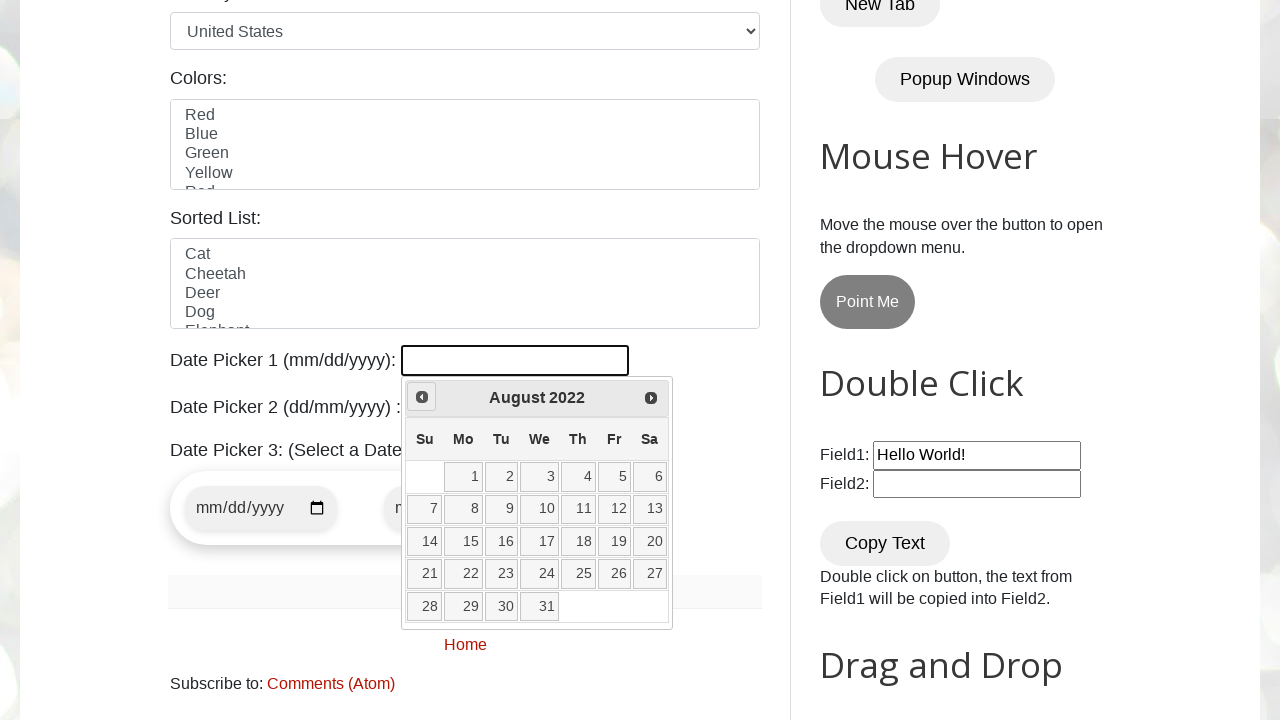

Retrieved current year: 2022
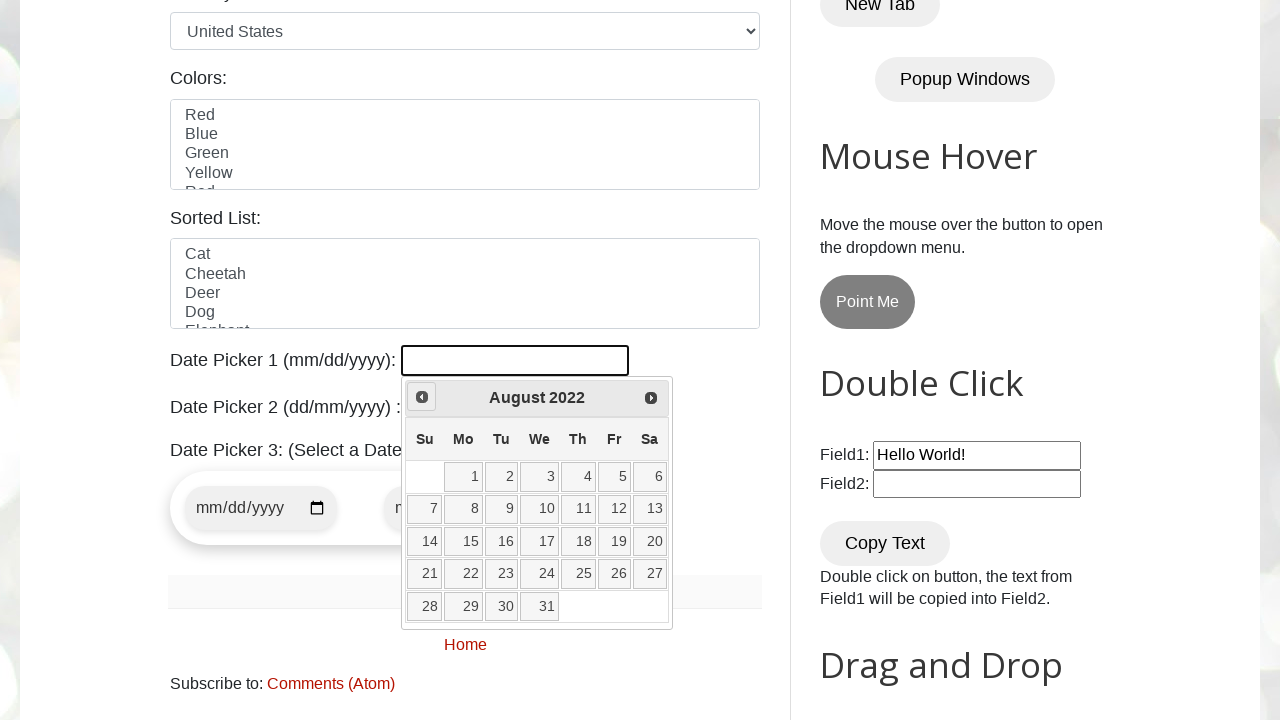

Clicked previous month button to navigate from August 2022 at (422, 397) on span.ui-icon.ui-icon-circle-triangle-w
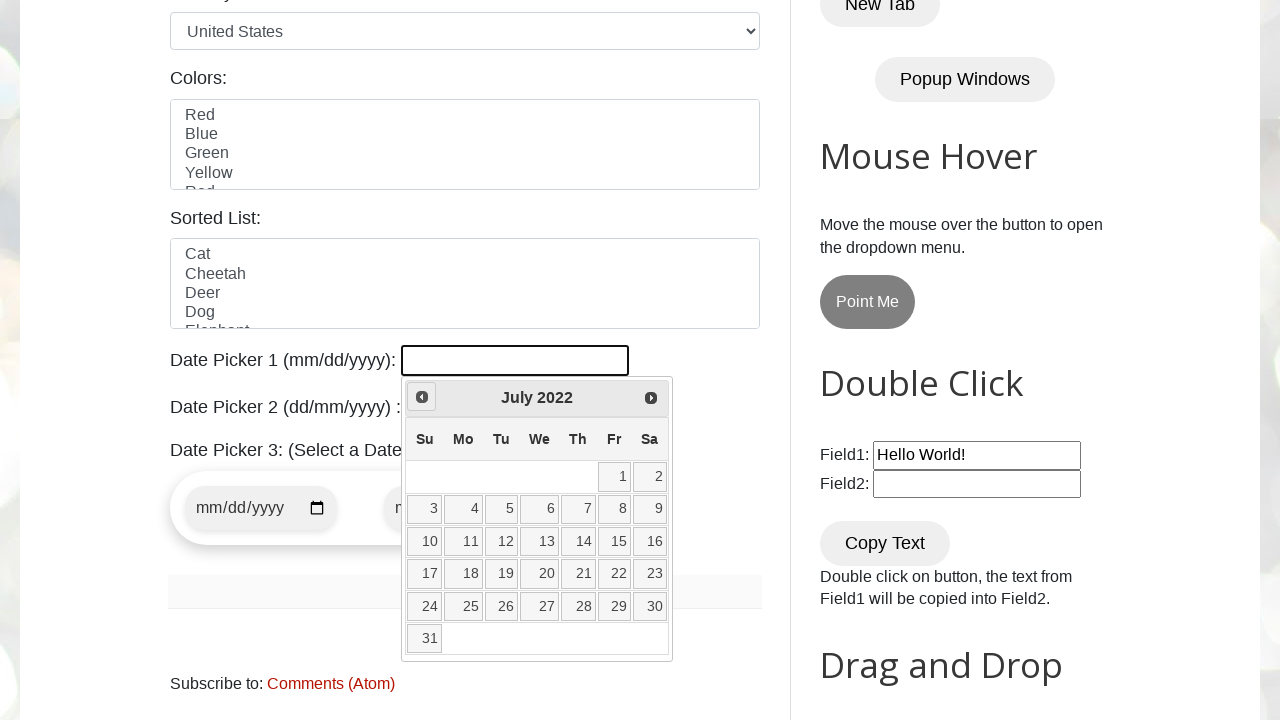

Retrieved current month: July
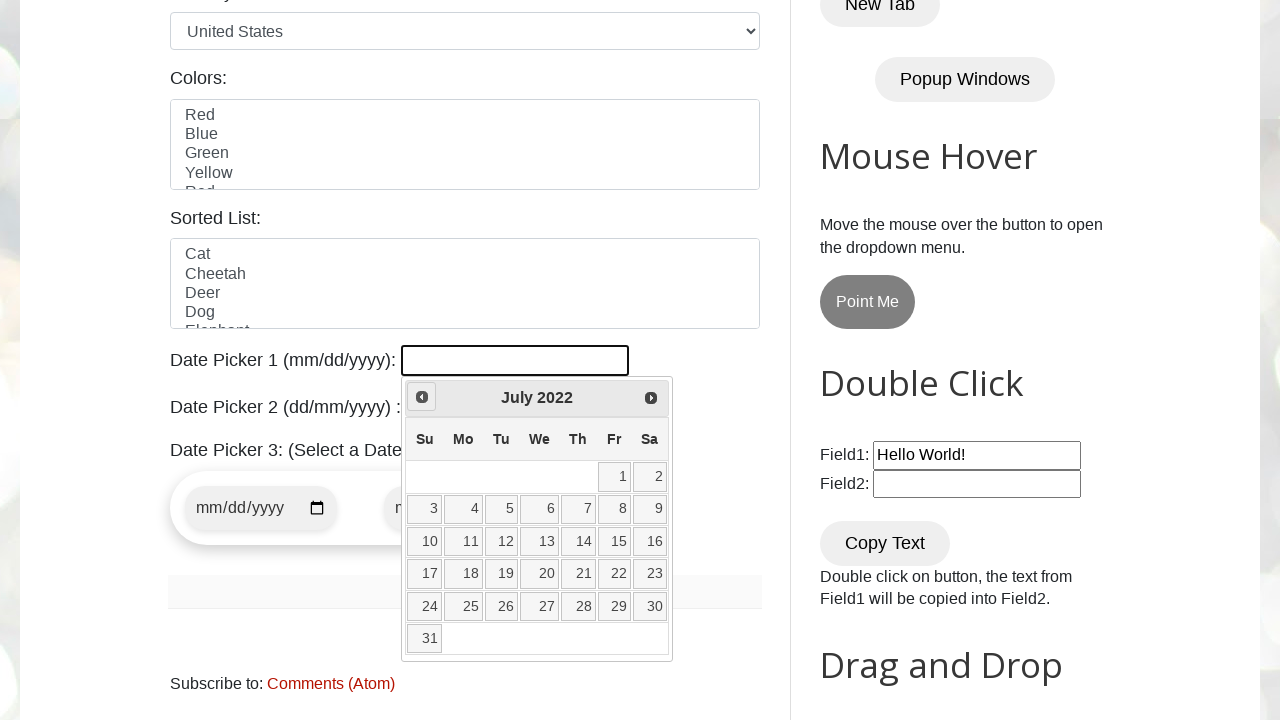

Retrieved current year: 2022
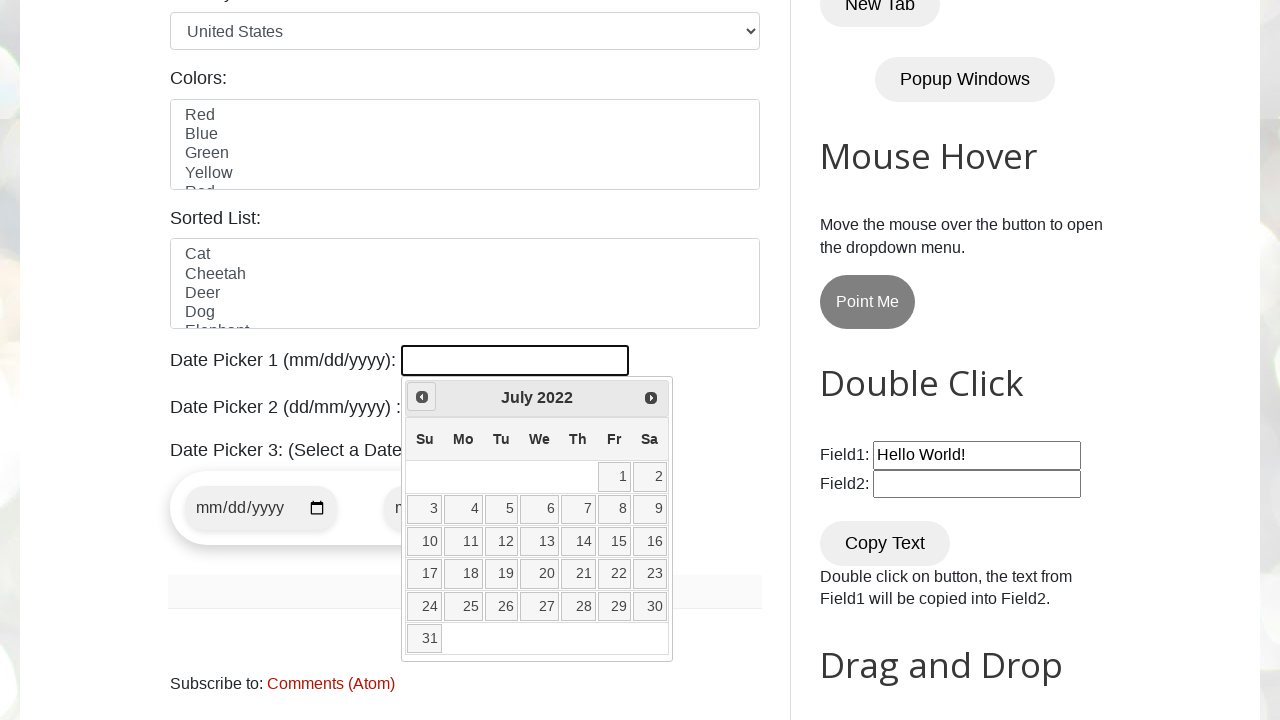

Clicked previous month button to navigate from July 2022 at (422, 397) on span.ui-icon.ui-icon-circle-triangle-w
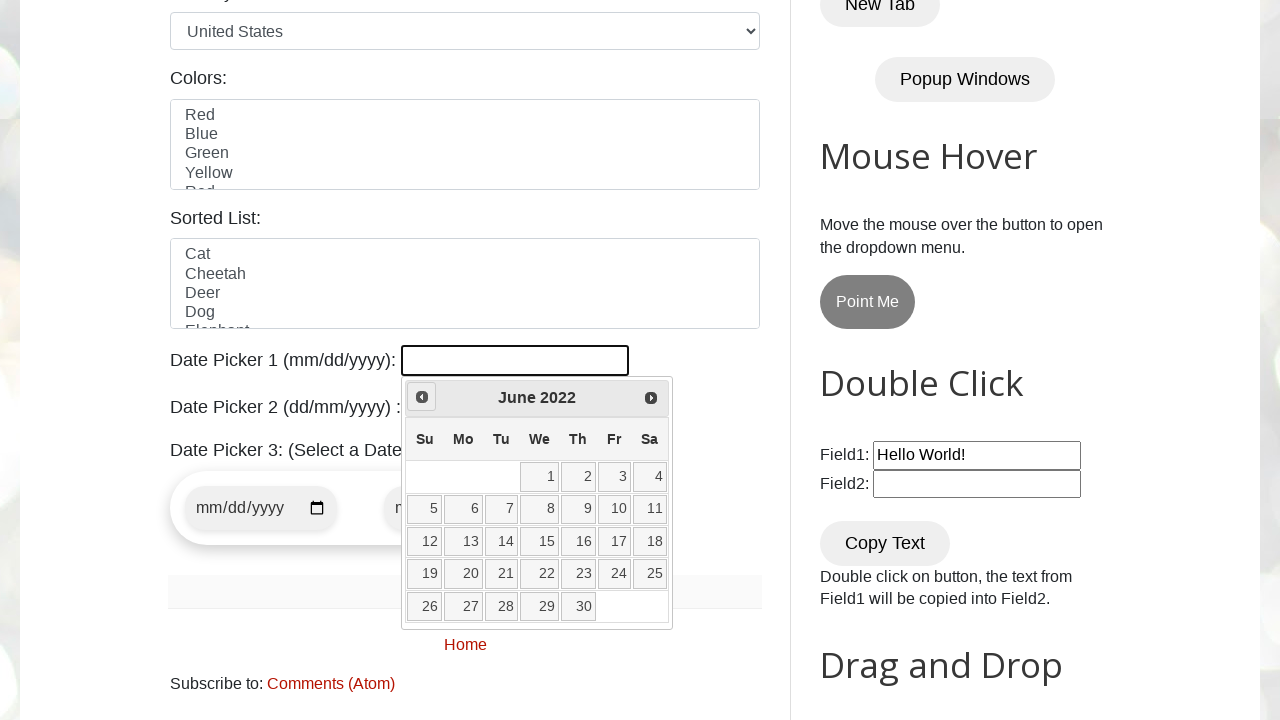

Retrieved current month: June
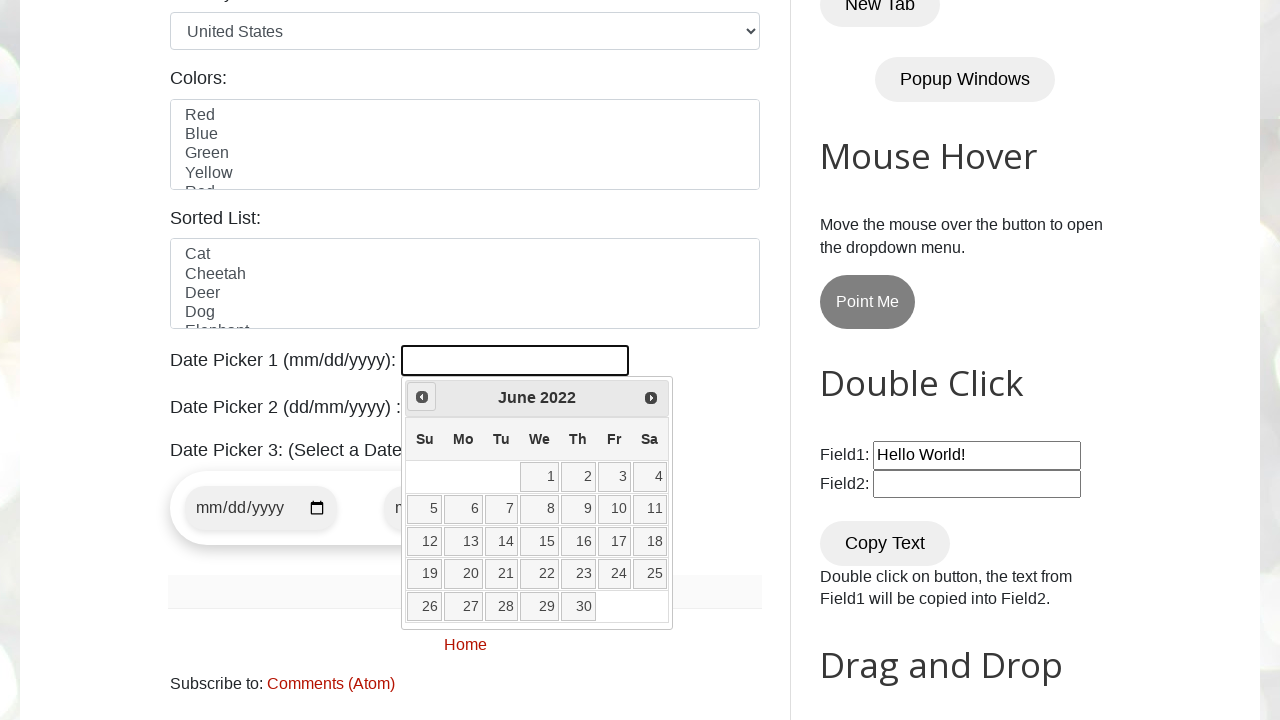

Retrieved current year: 2022
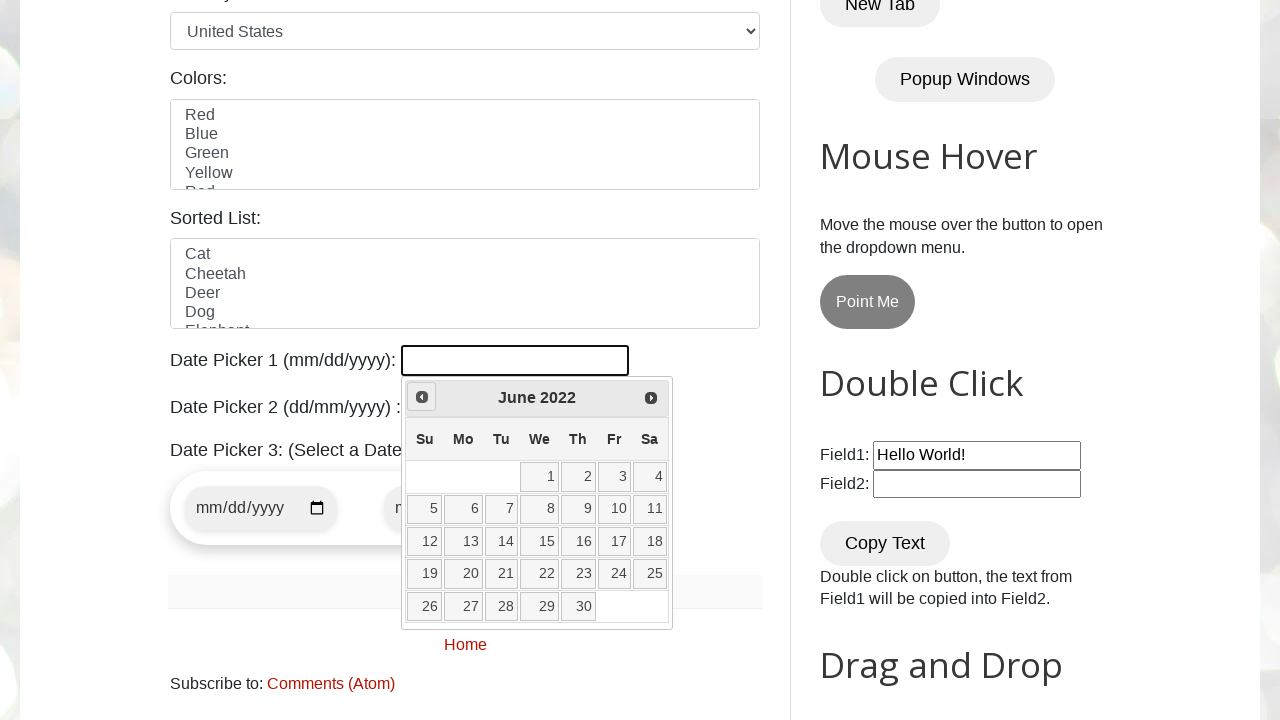

Clicked previous month button to navigate from June 2022 at (422, 397) on span.ui-icon.ui-icon-circle-triangle-w
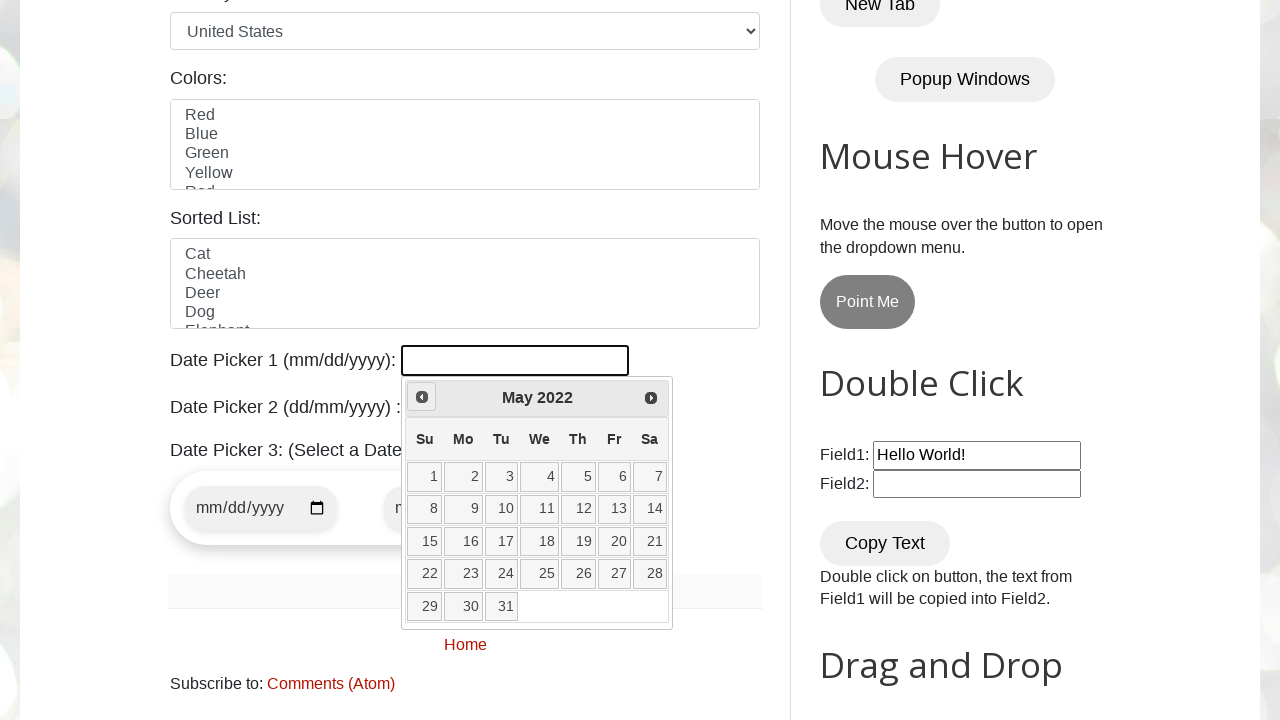

Retrieved current month: May
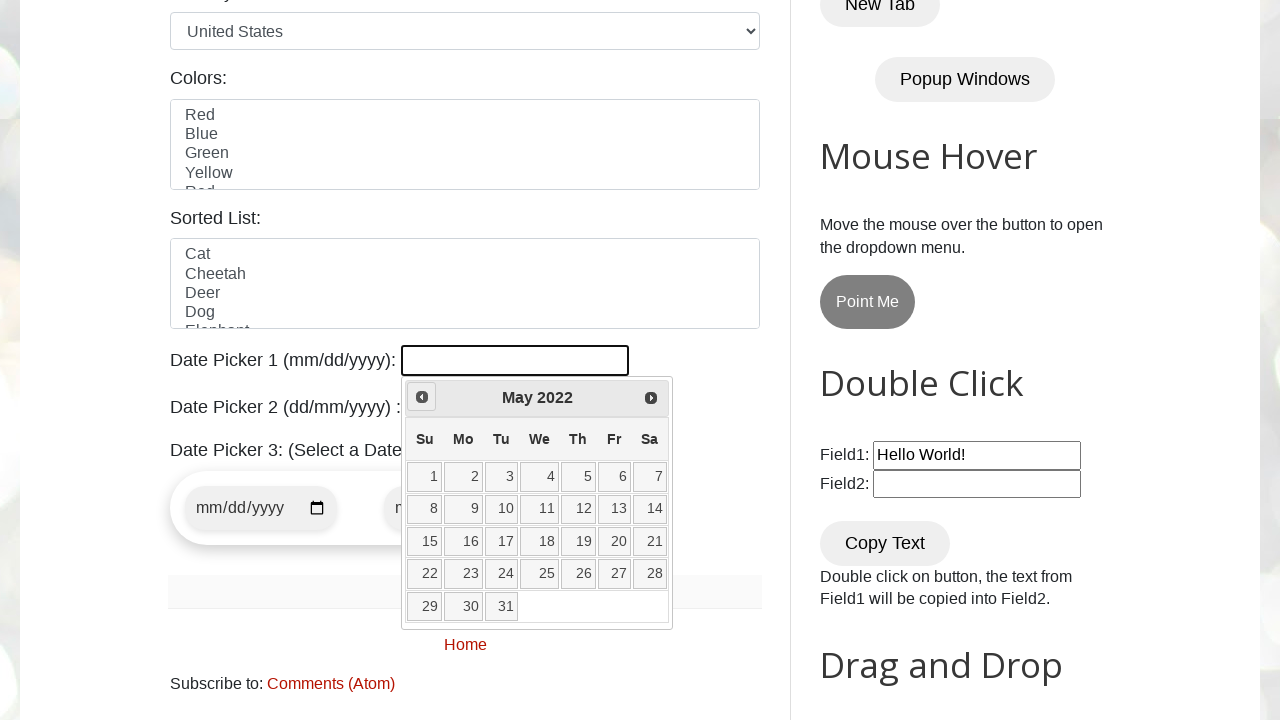

Retrieved current year: 2022
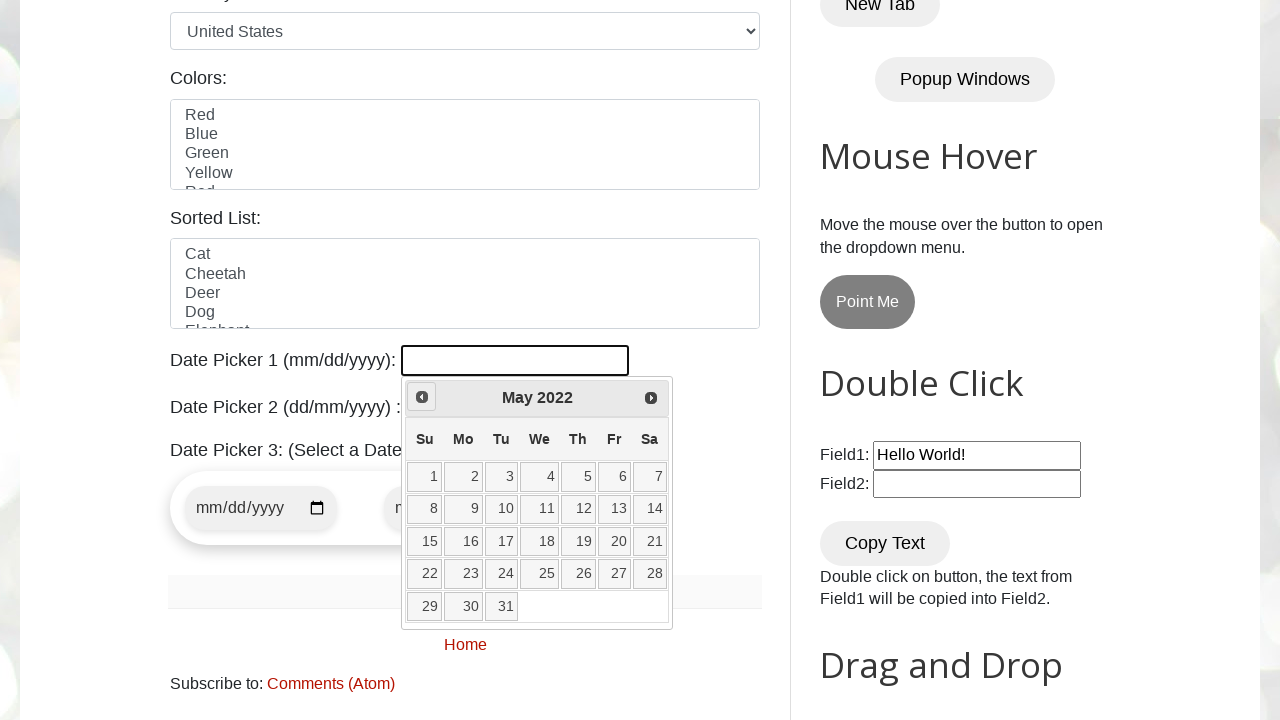

Clicked previous month button to navigate from May 2022 at (422, 397) on span.ui-icon.ui-icon-circle-triangle-w
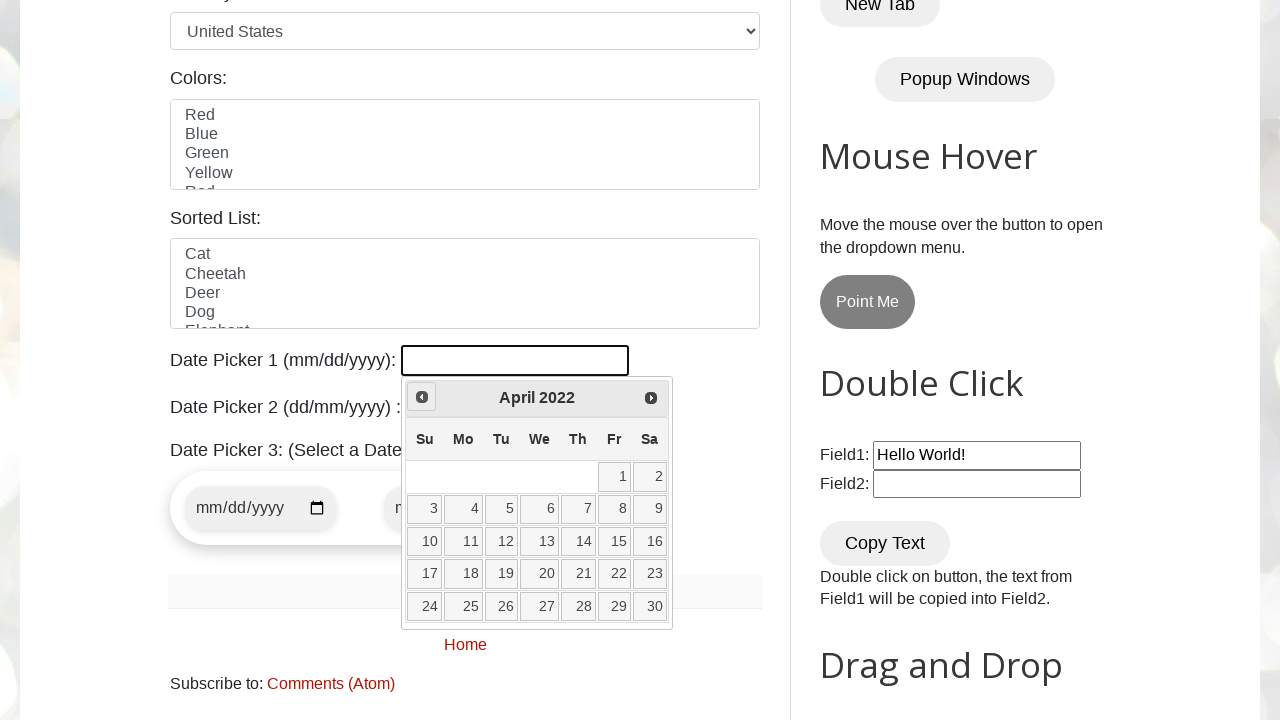

Retrieved current month: April
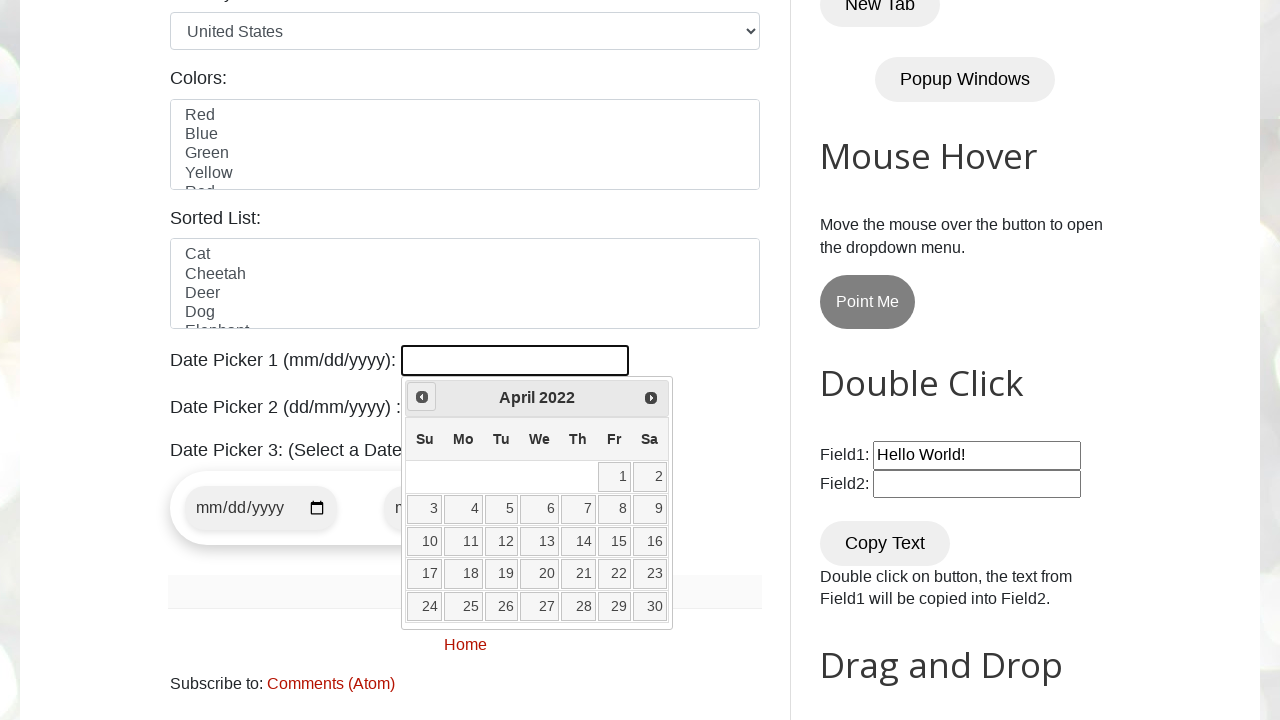

Retrieved current year: 2022
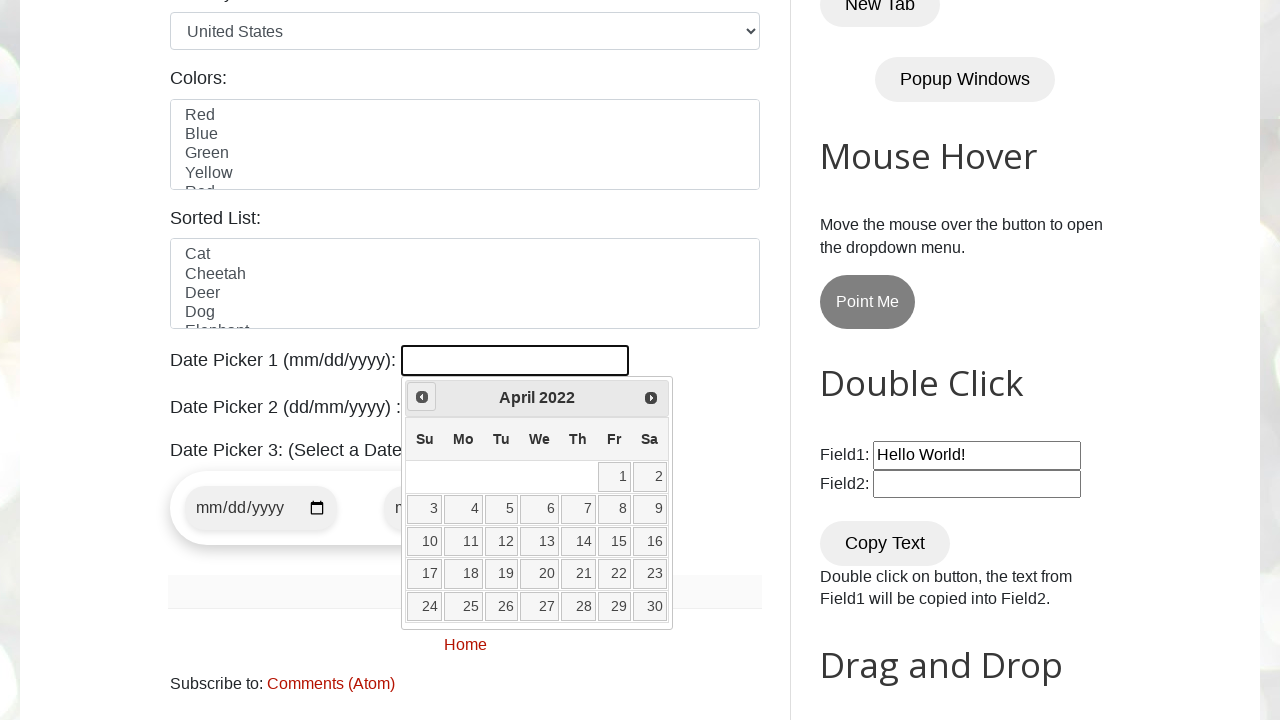

Clicked previous month button to navigate from April 2022 at (422, 397) on span.ui-icon.ui-icon-circle-triangle-w
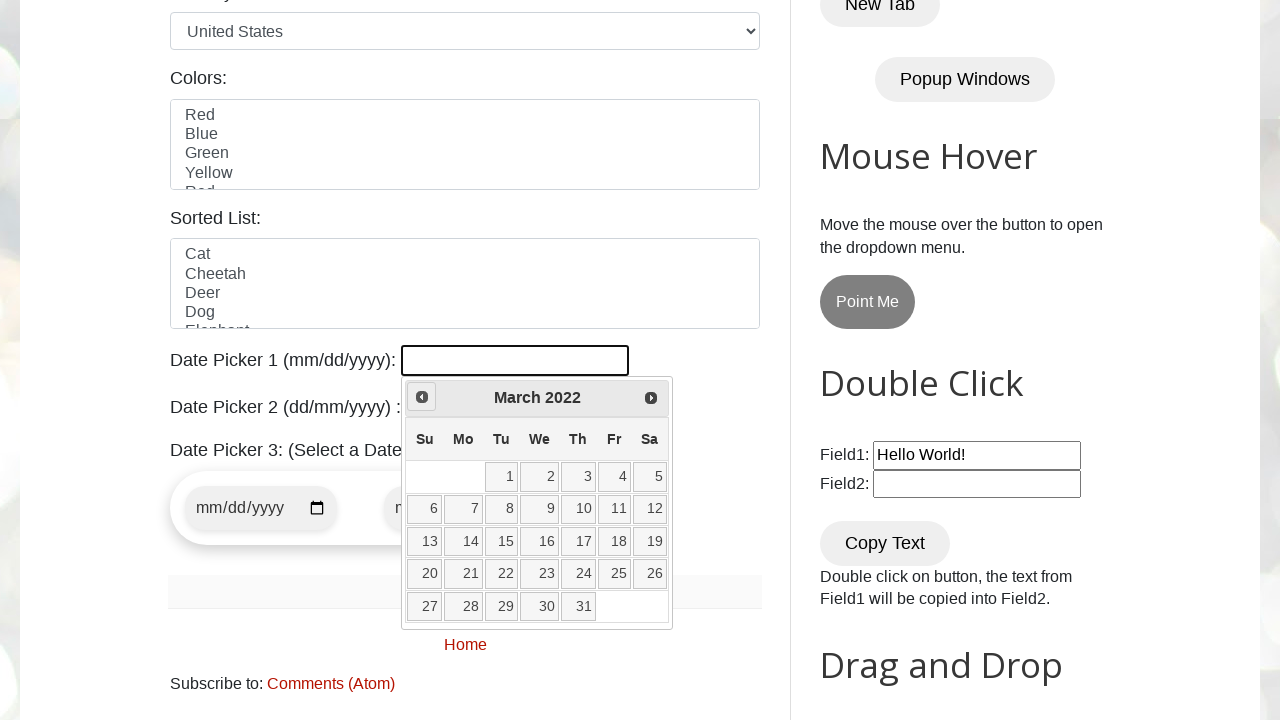

Retrieved current month: March
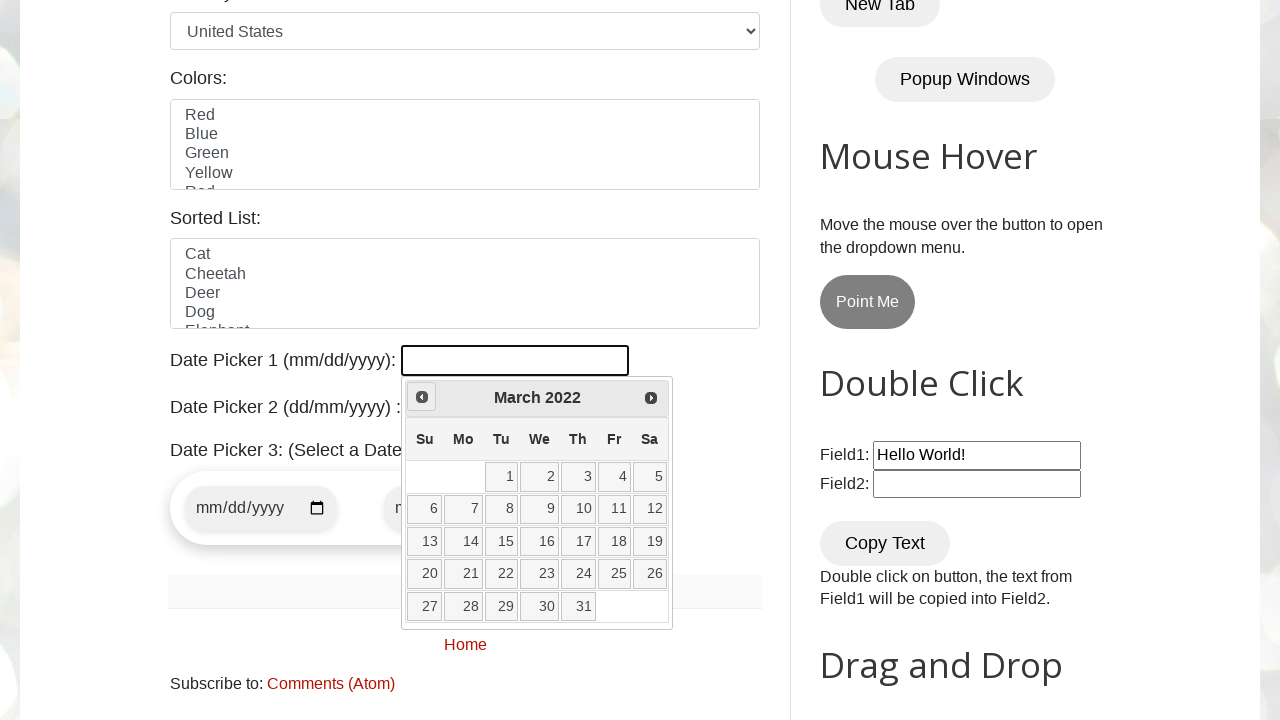

Retrieved current year: 2022
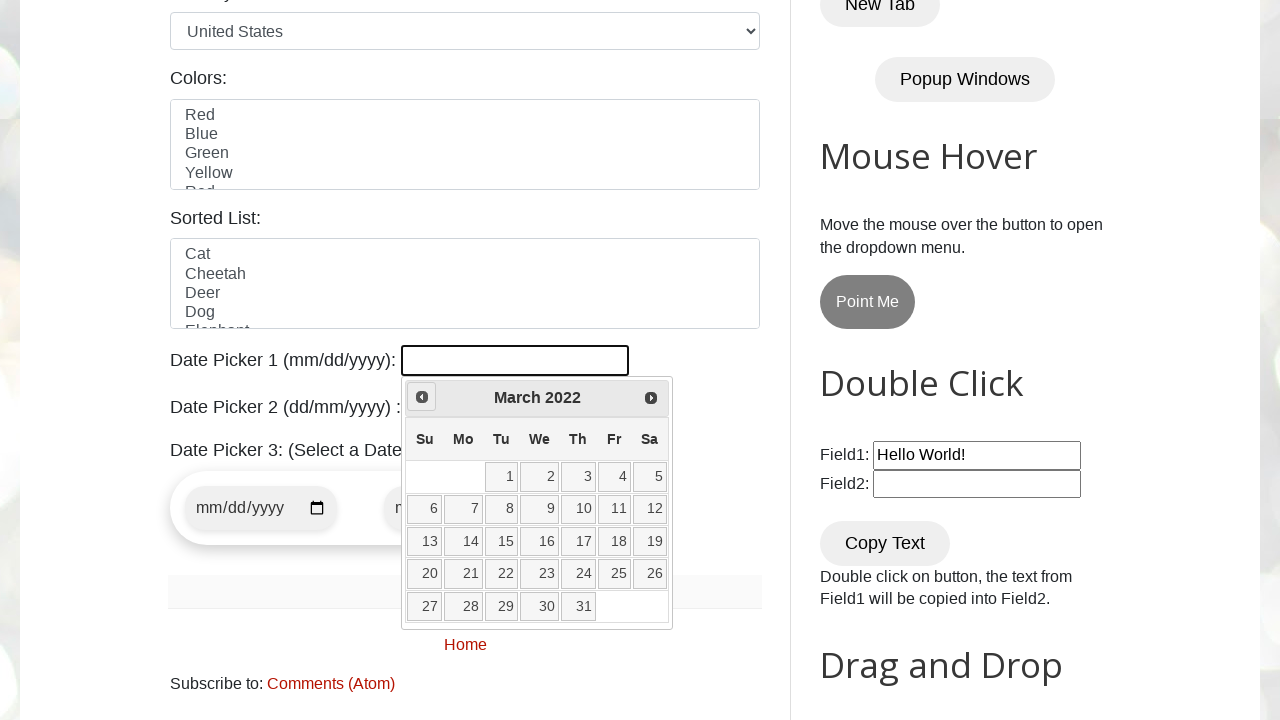

Clicked previous month button to navigate from March 2022 at (422, 397) on span.ui-icon.ui-icon-circle-triangle-w
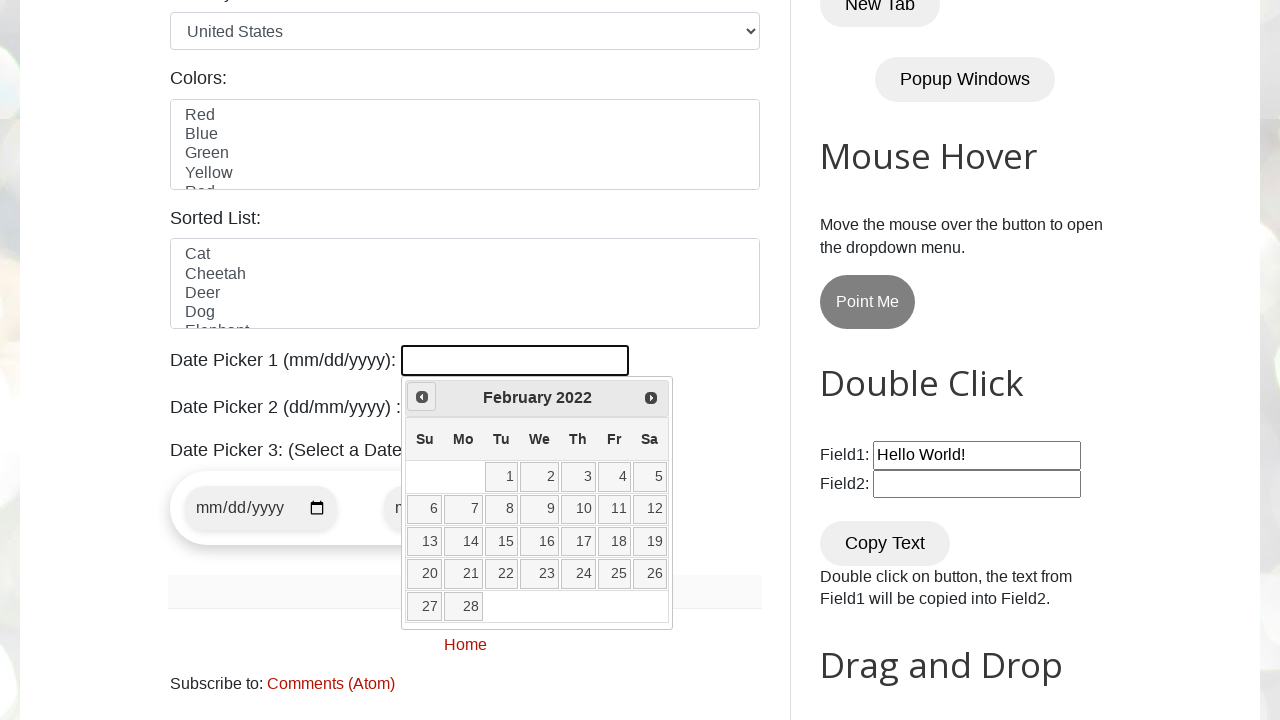

Retrieved current month: February
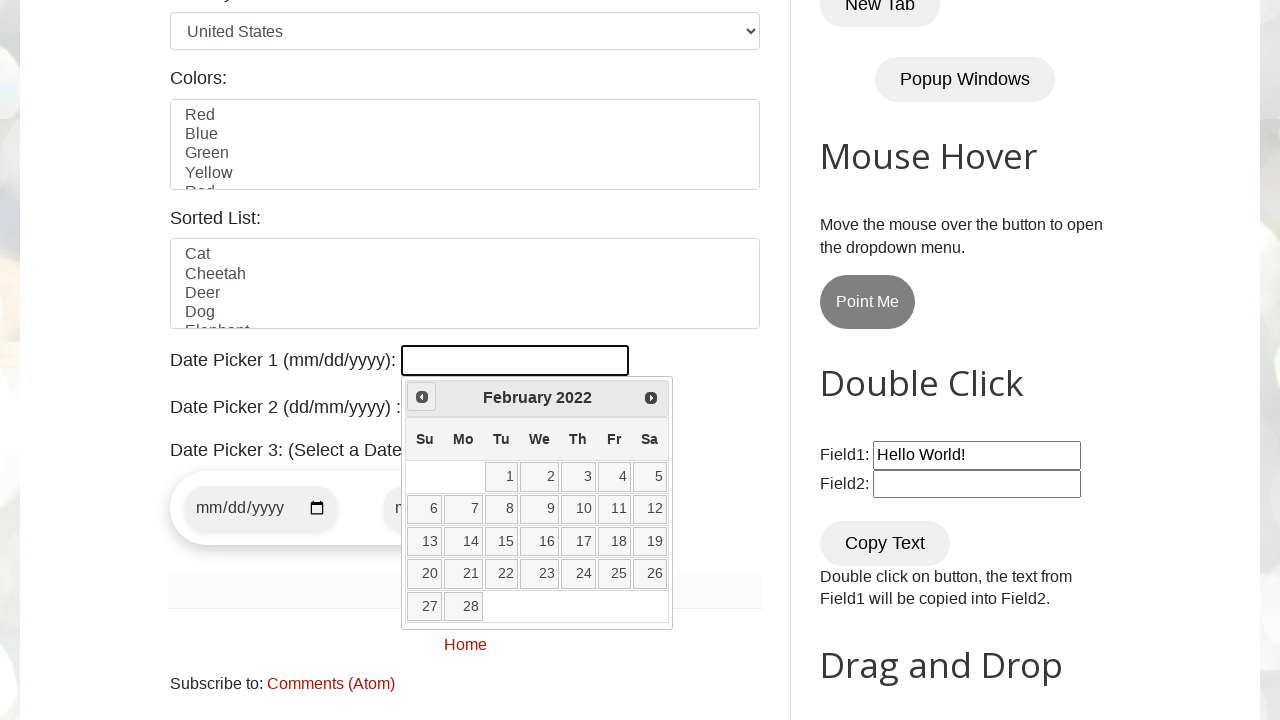

Retrieved current year: 2022
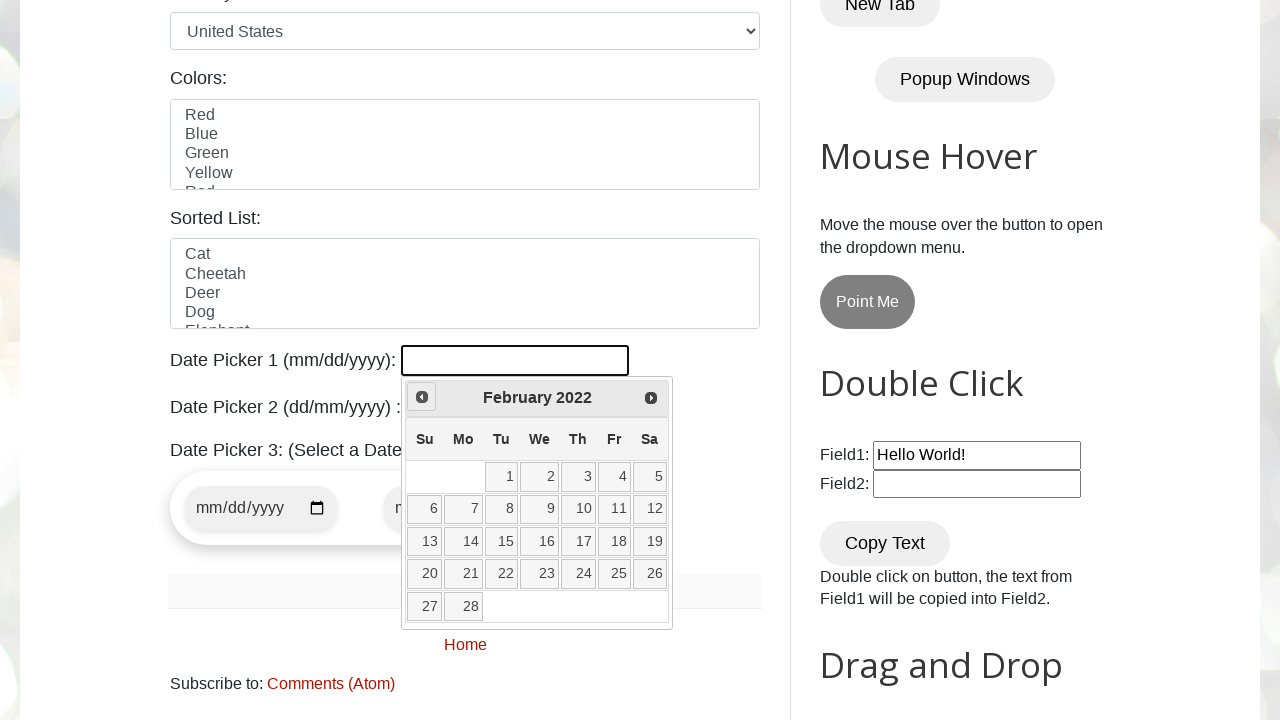

Clicked previous month button to navigate from February 2022 at (422, 397) on span.ui-icon.ui-icon-circle-triangle-w
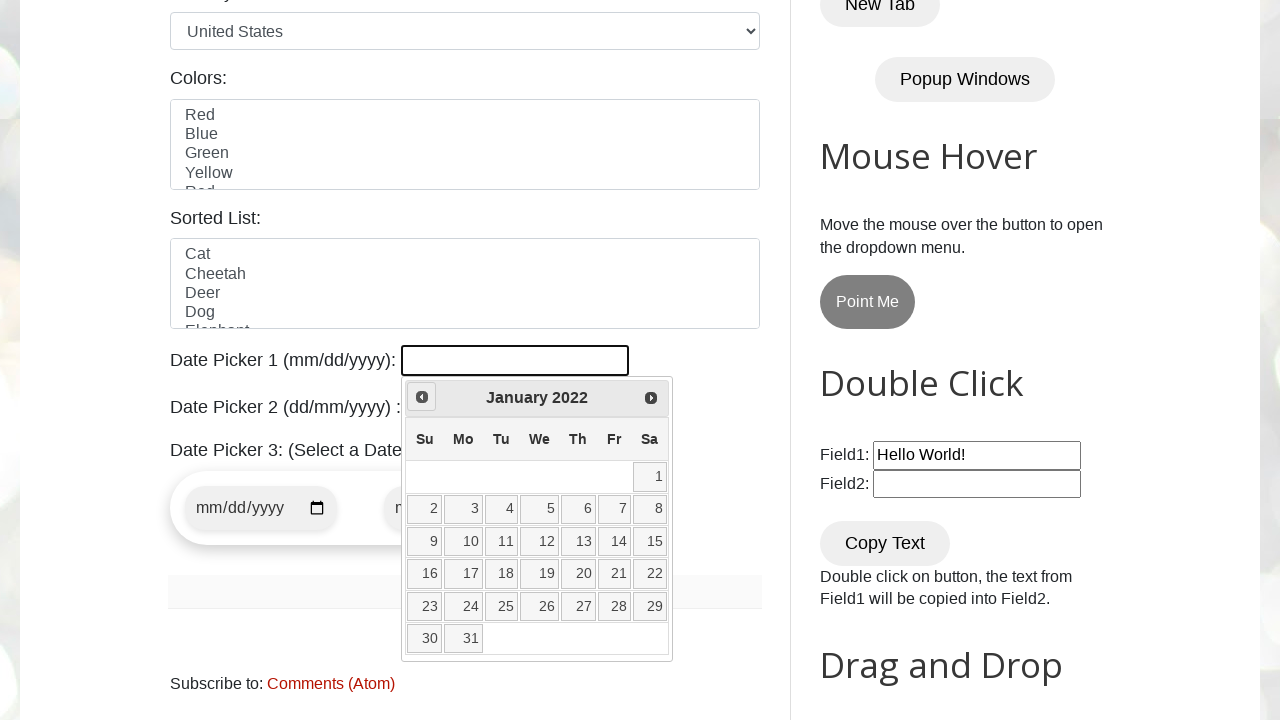

Retrieved current month: January
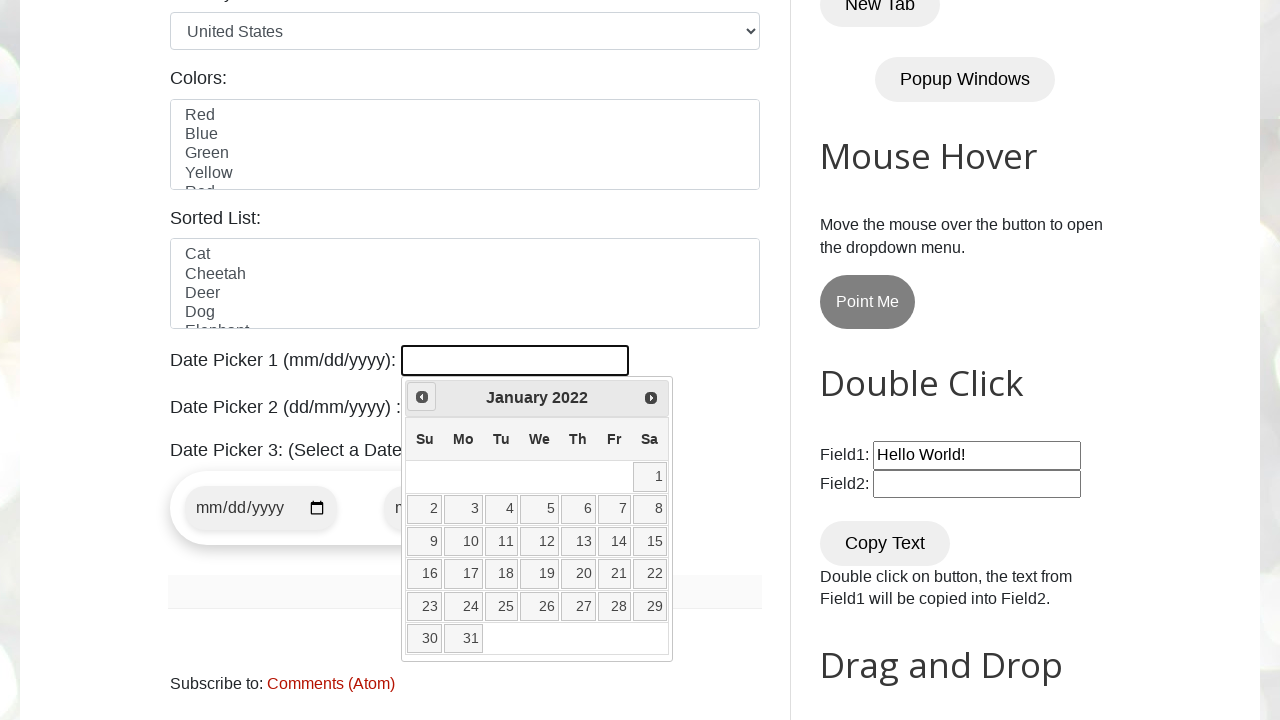

Retrieved current year: 2022
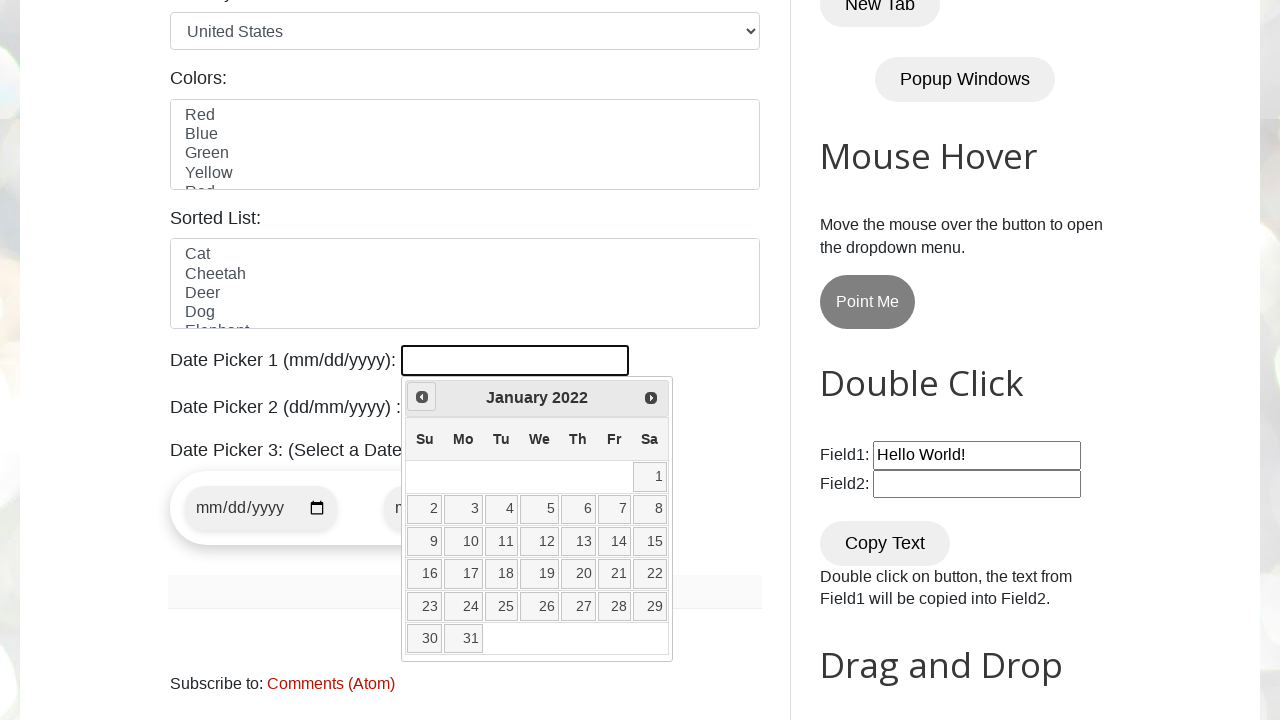

Clicked previous month button to navigate from January 2022 at (422, 397) on span.ui-icon.ui-icon-circle-triangle-w
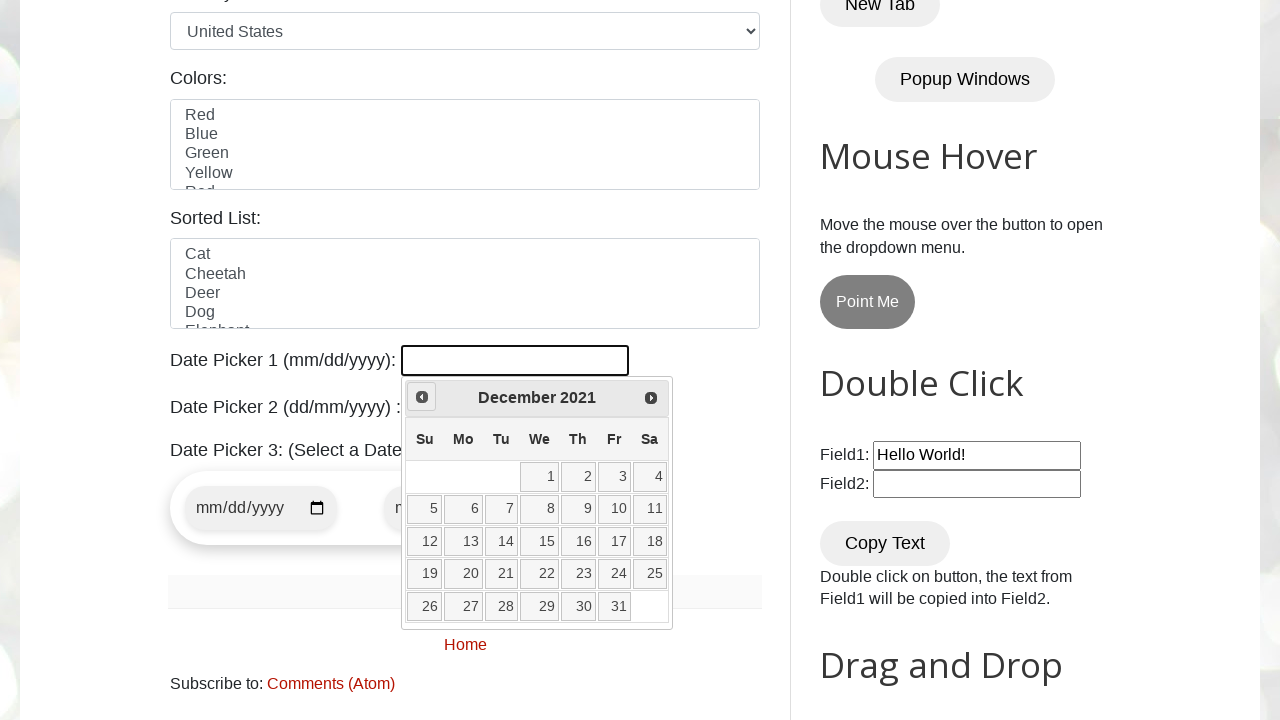

Retrieved current month: December
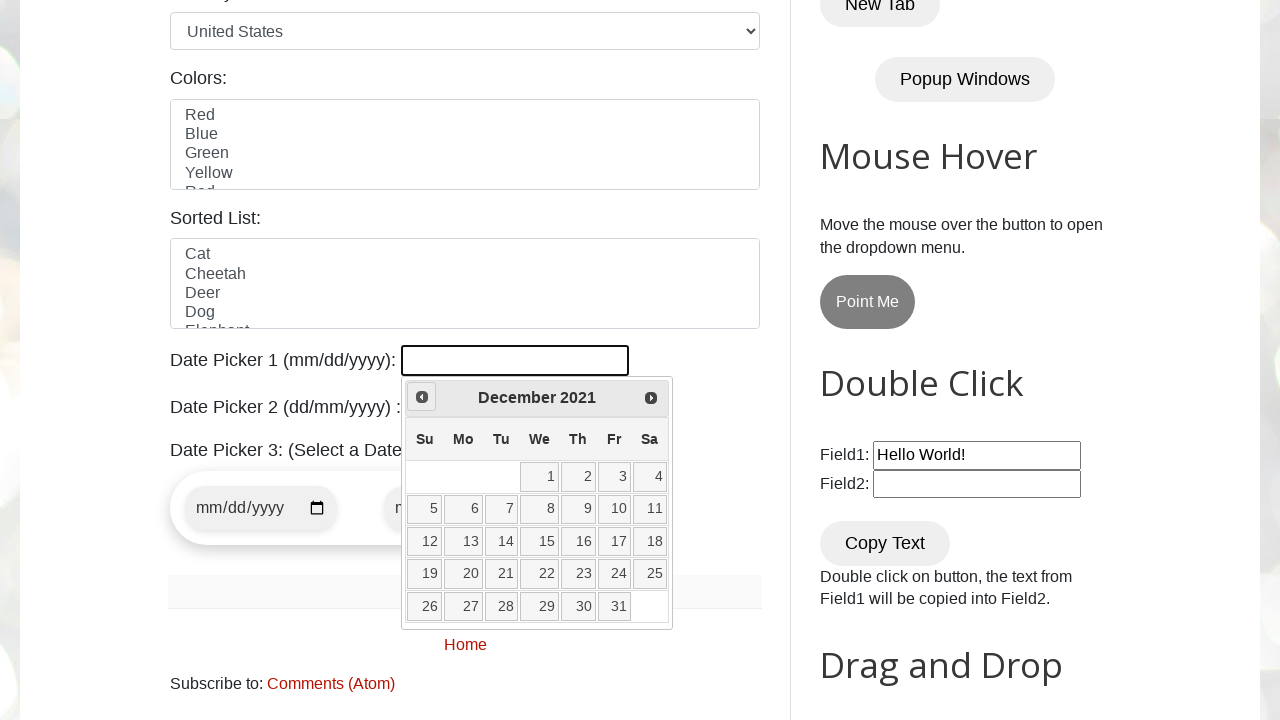

Retrieved current year: 2021
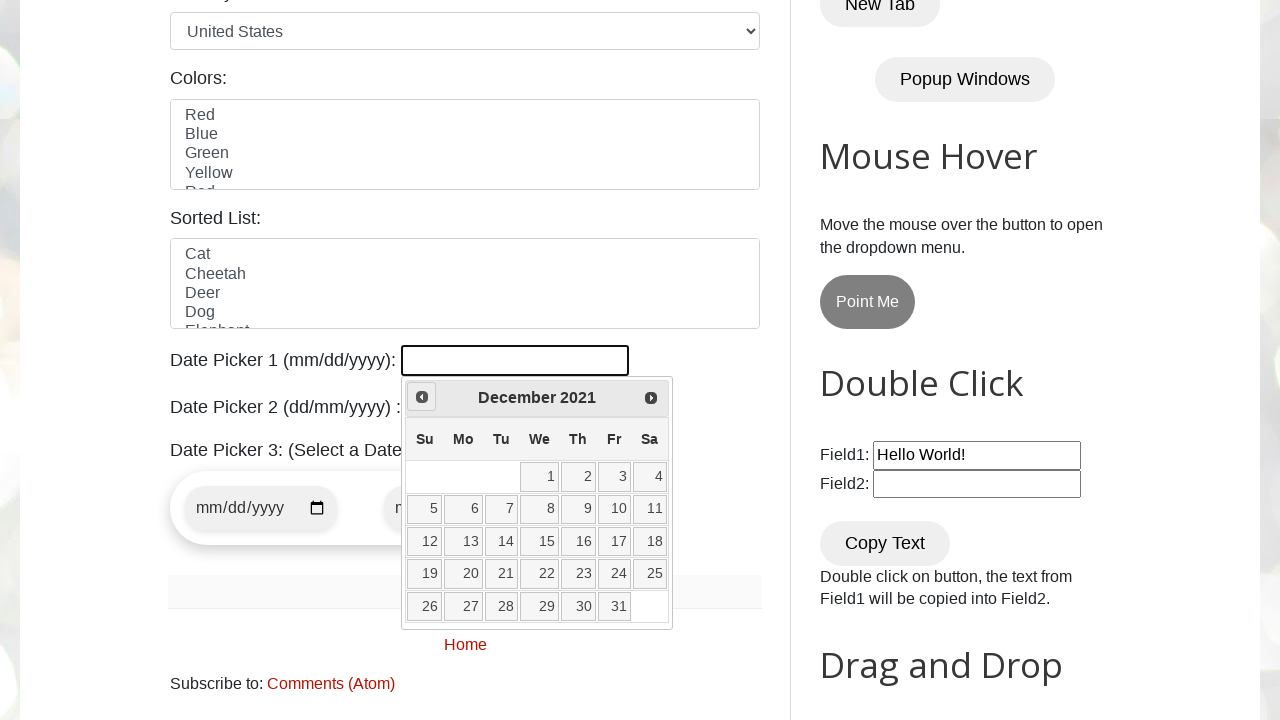

Clicked previous month button to navigate from December 2021 at (422, 397) on span.ui-icon.ui-icon-circle-triangle-w
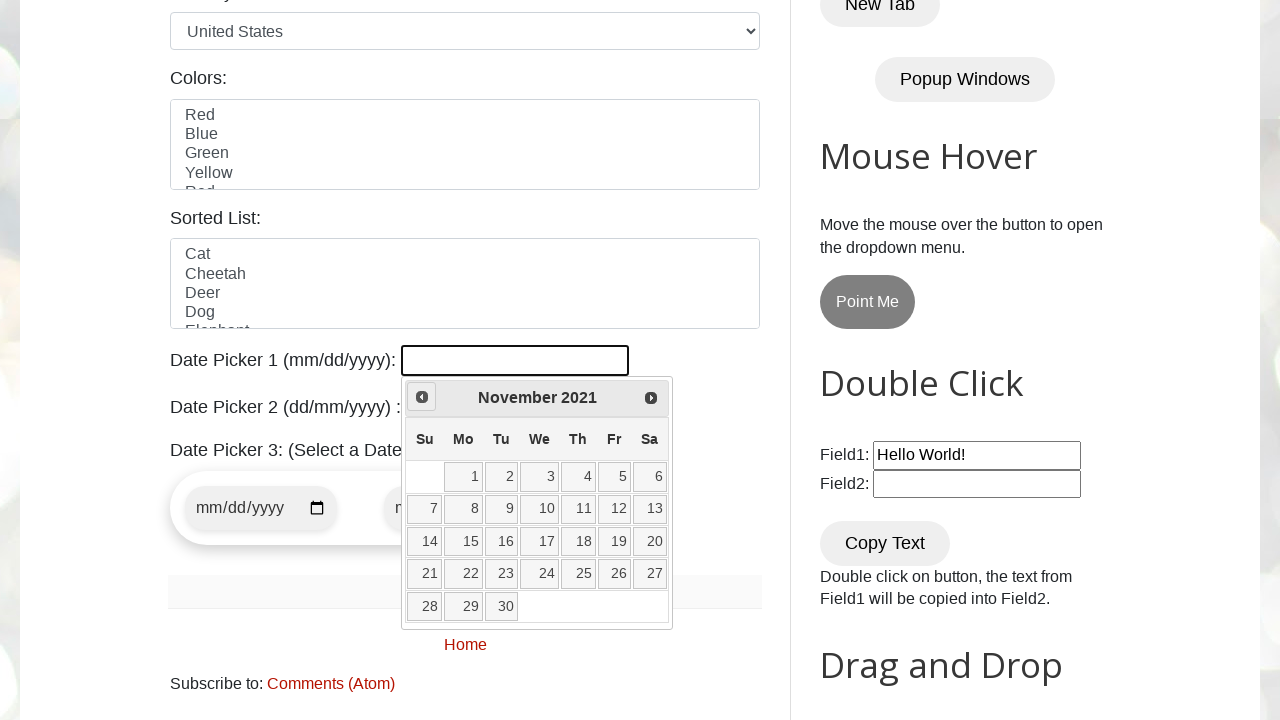

Retrieved current month: November
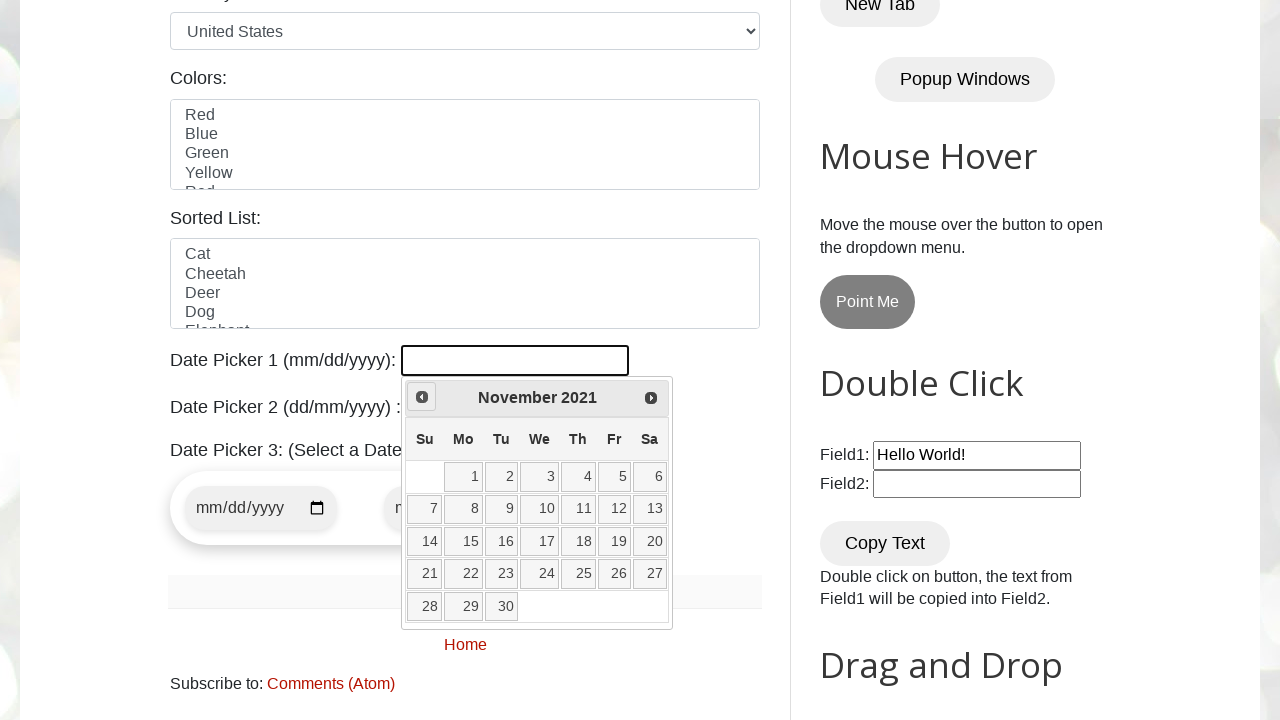

Retrieved current year: 2021
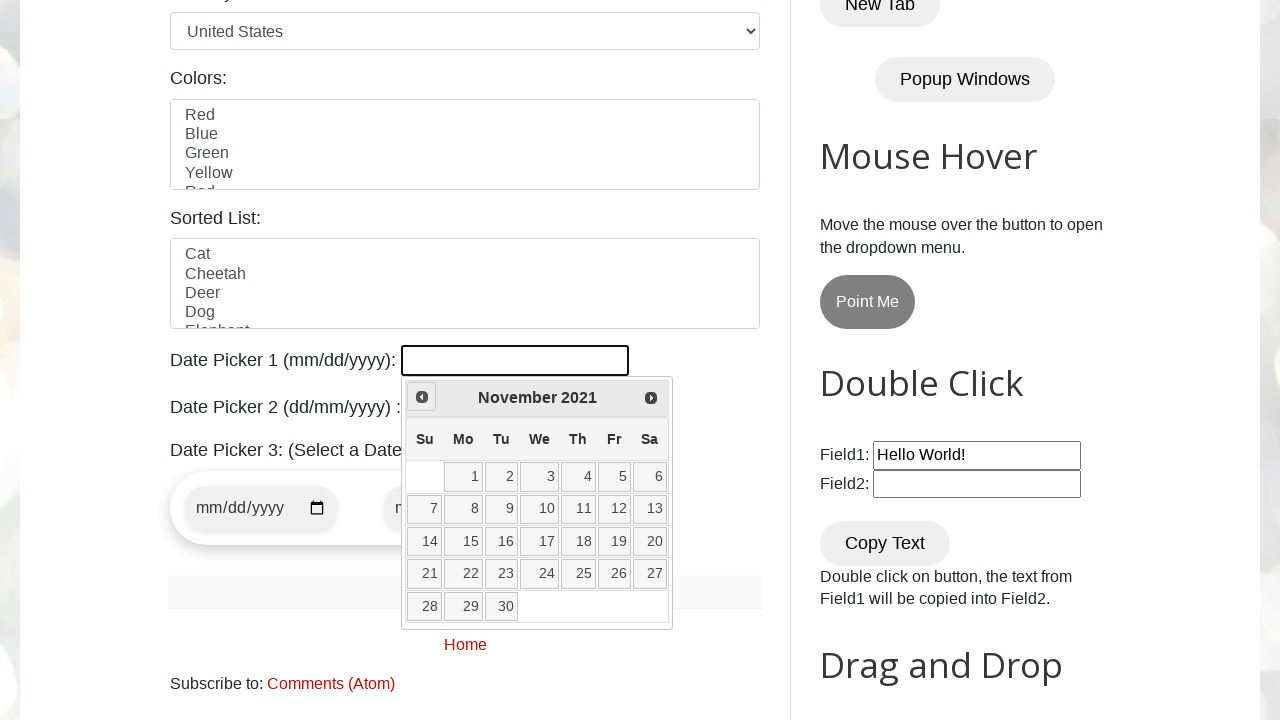

Clicked previous month button to navigate from November 2021 at (422, 397) on span.ui-icon.ui-icon-circle-triangle-w
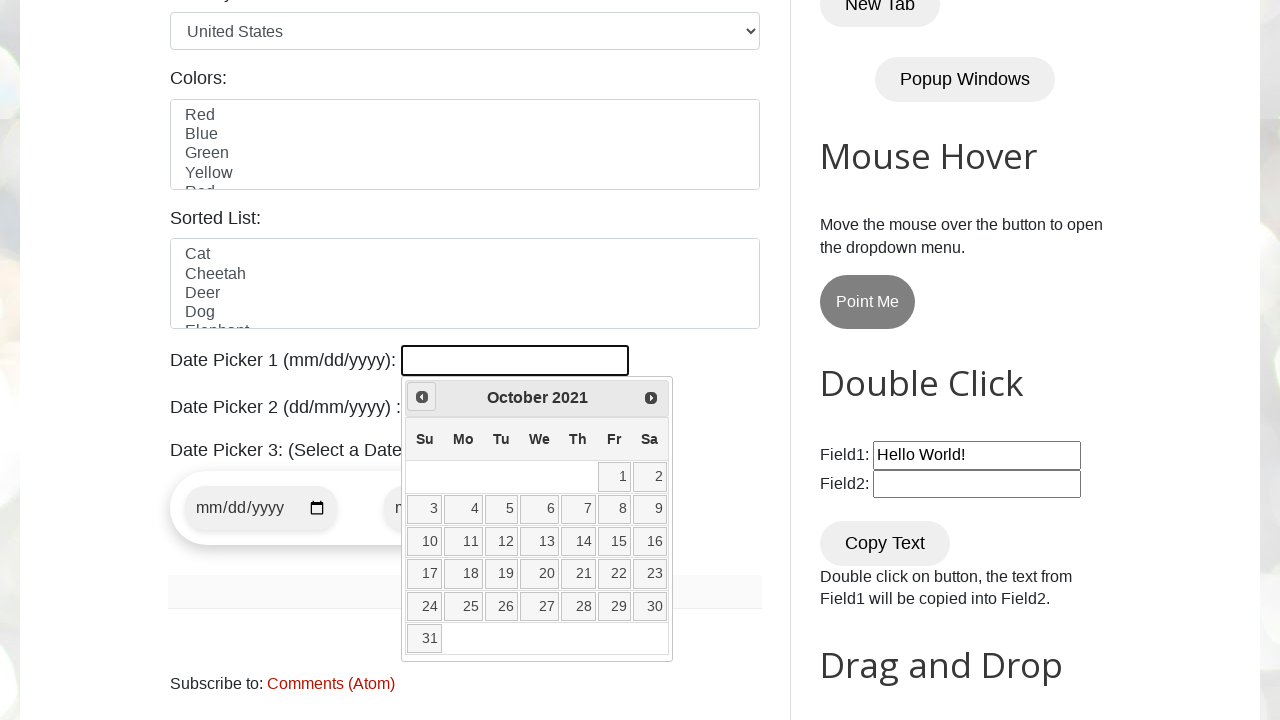

Retrieved current month: October
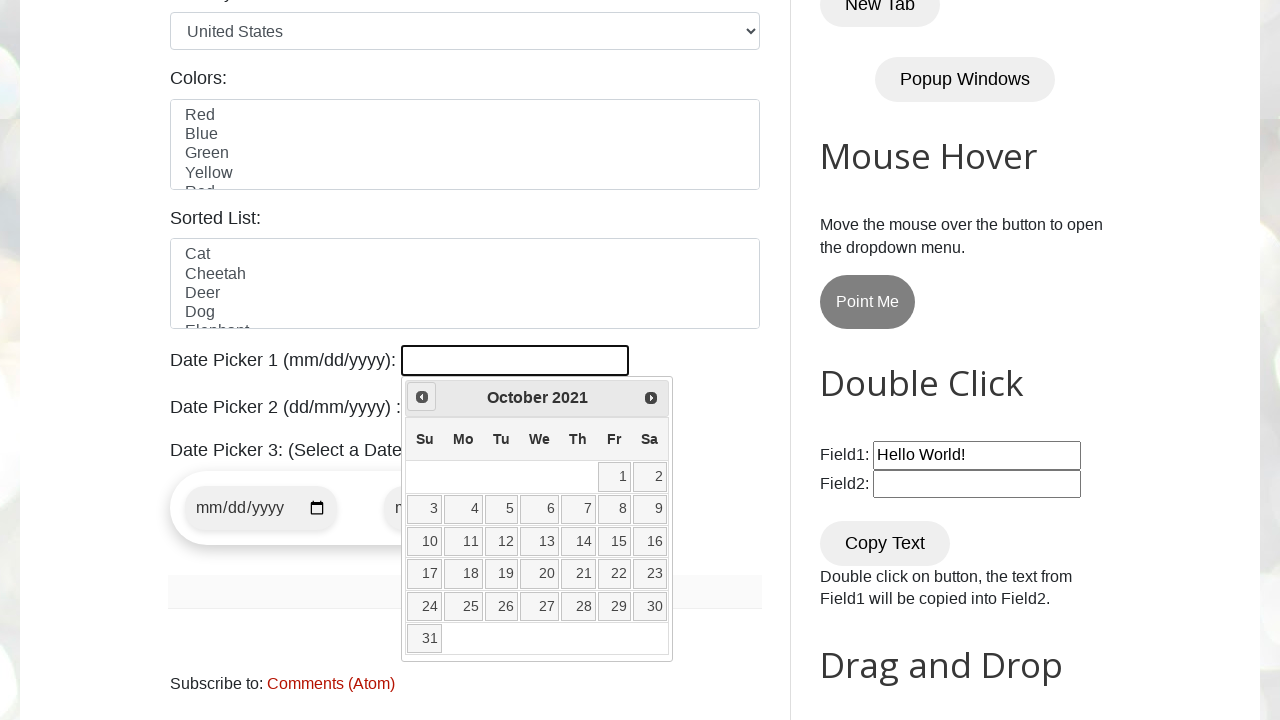

Retrieved current year: 2021
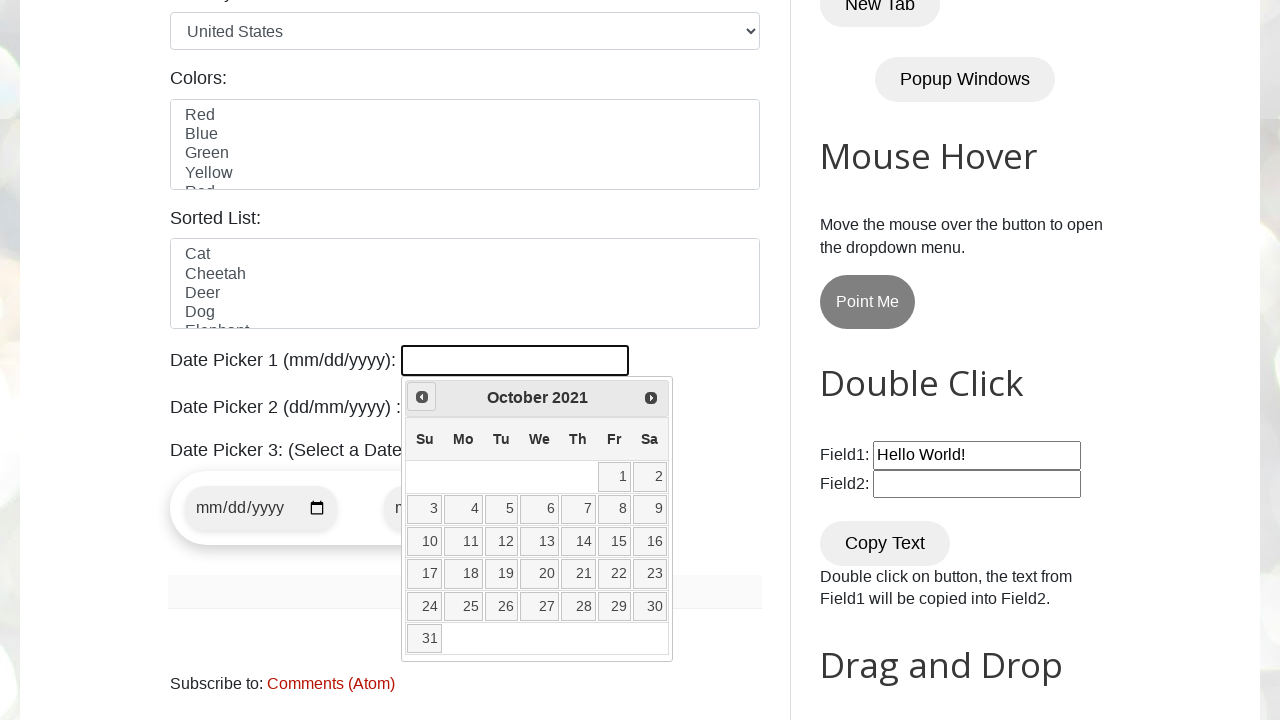

Clicked previous month button to navigate from October 2021 at (422, 397) on span.ui-icon.ui-icon-circle-triangle-w
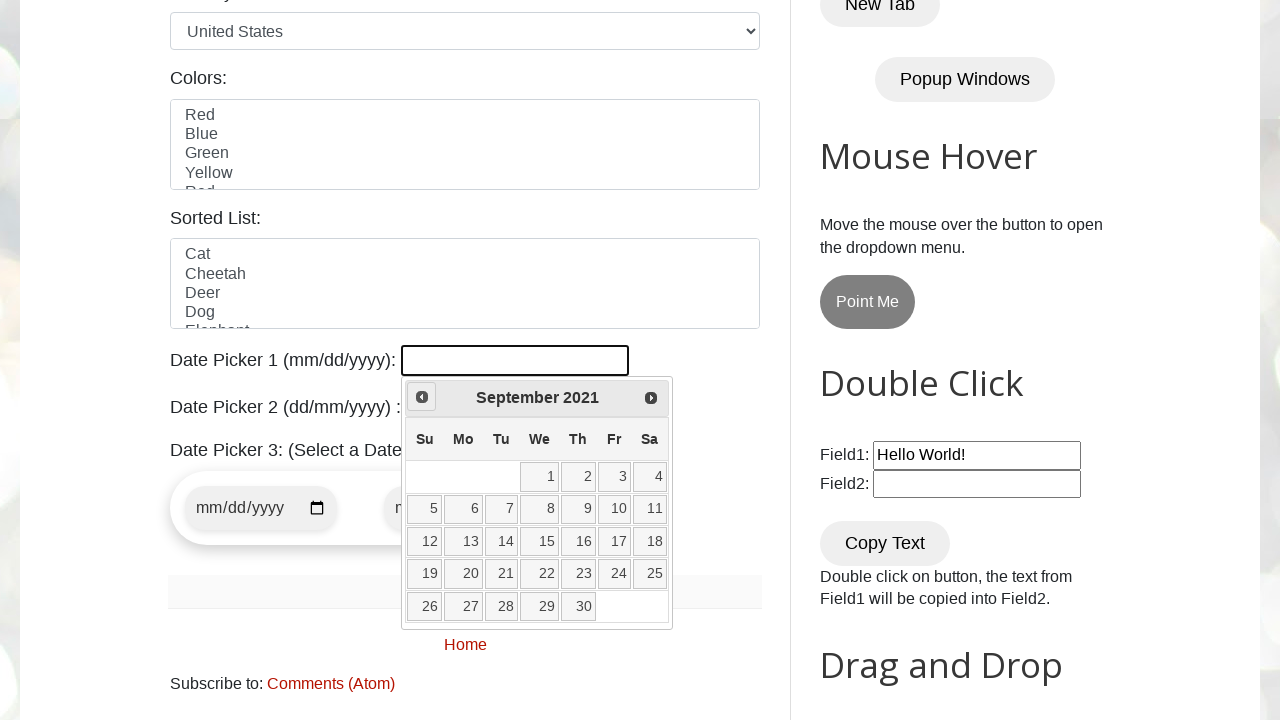

Retrieved current month: September
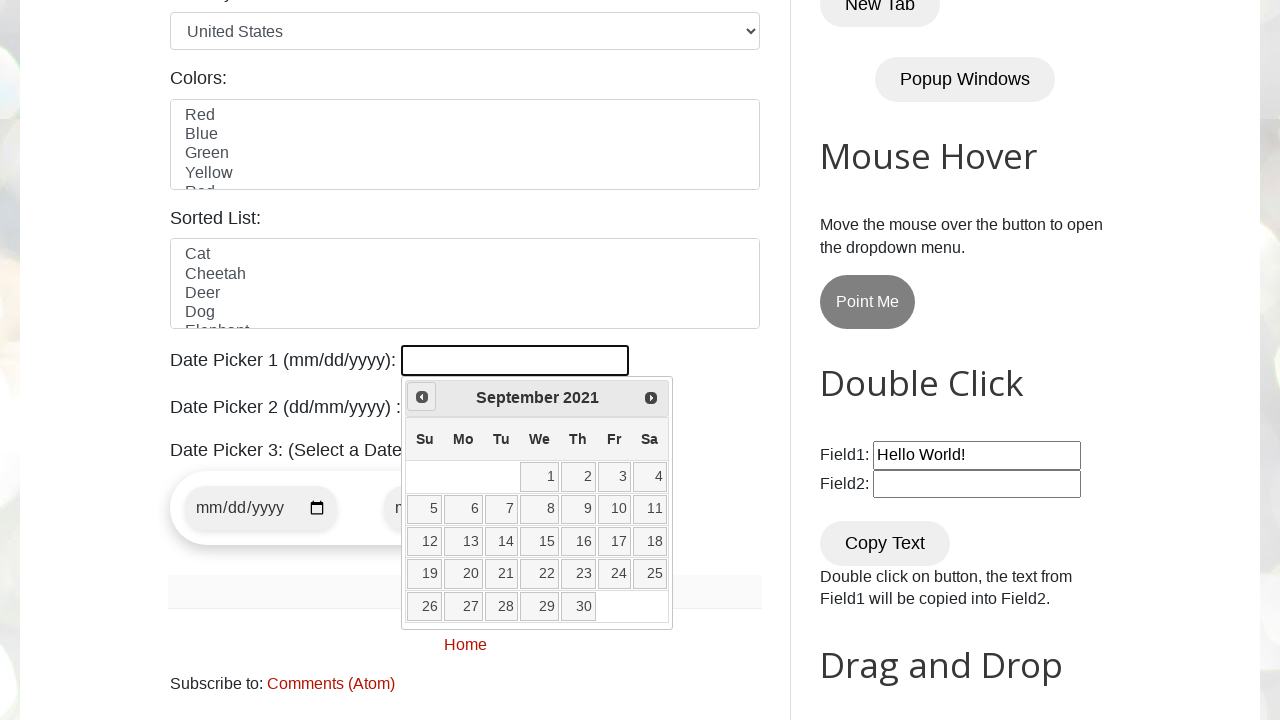

Retrieved current year: 2021
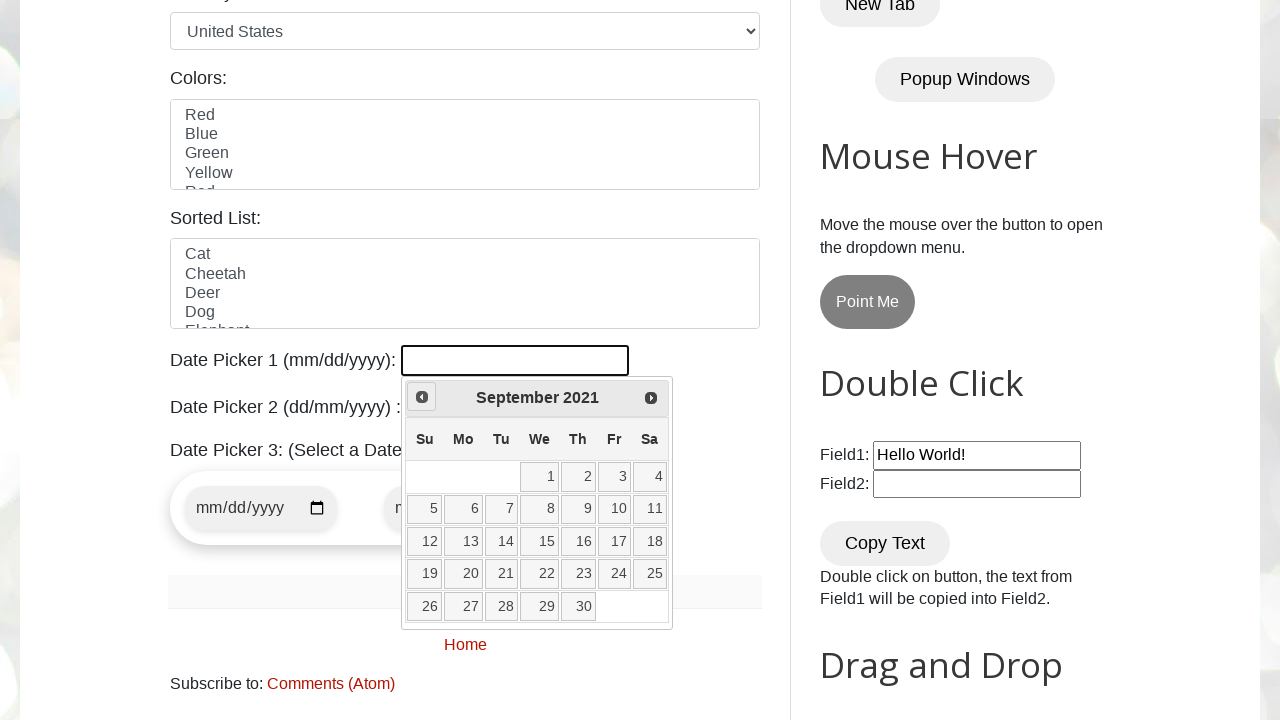

Clicked previous month button to navigate from September 2021 at (422, 397) on span.ui-icon.ui-icon-circle-triangle-w
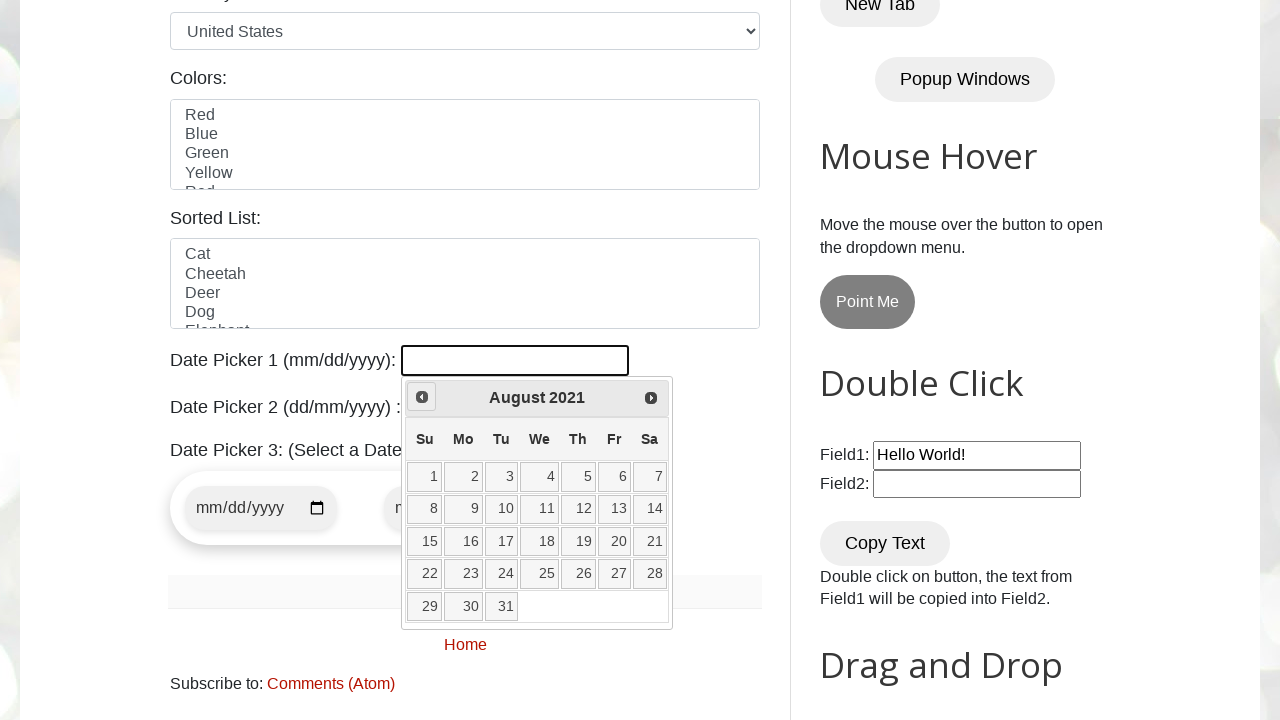

Retrieved current month: August
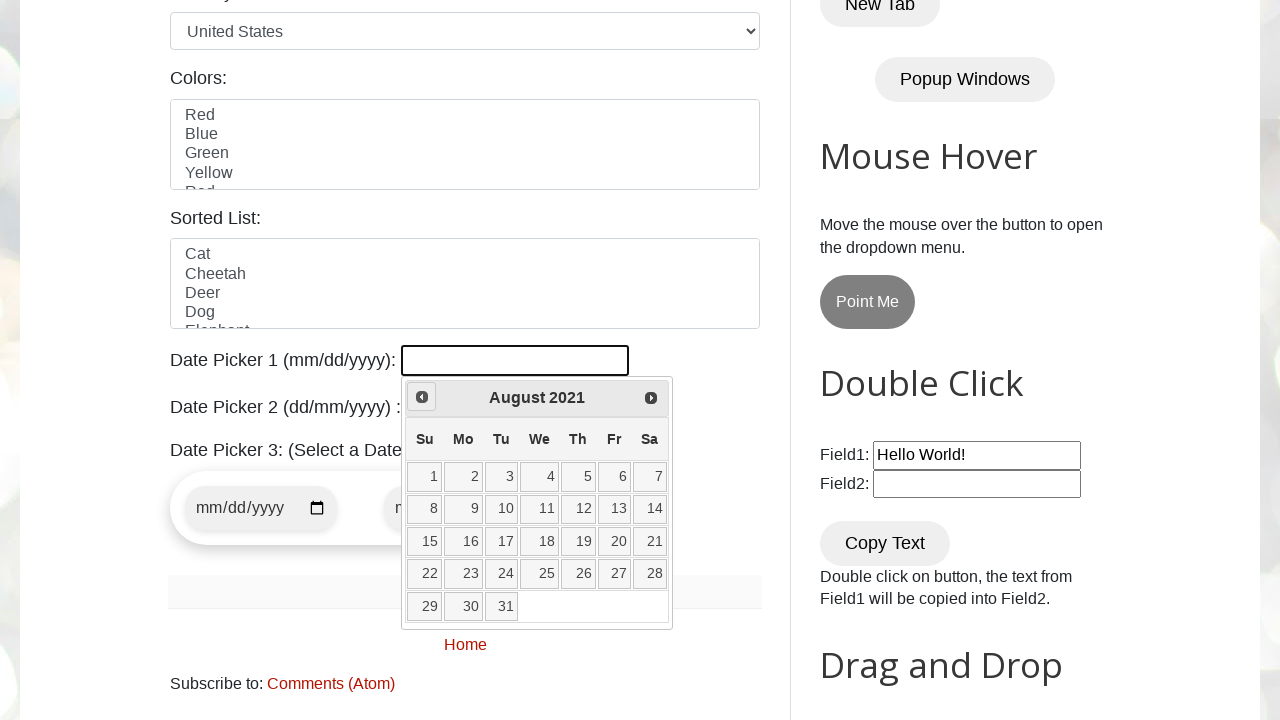

Retrieved current year: 2021
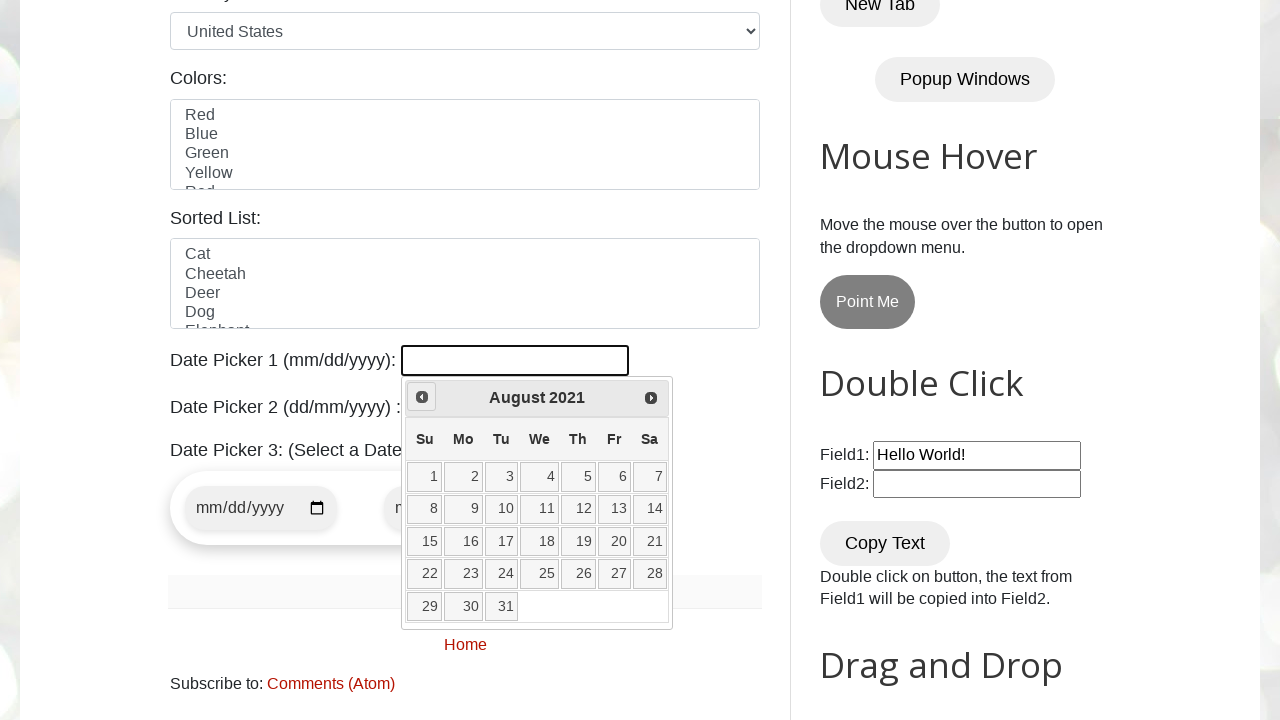

Clicked previous month button to navigate from August 2021 at (422, 397) on span.ui-icon.ui-icon-circle-triangle-w
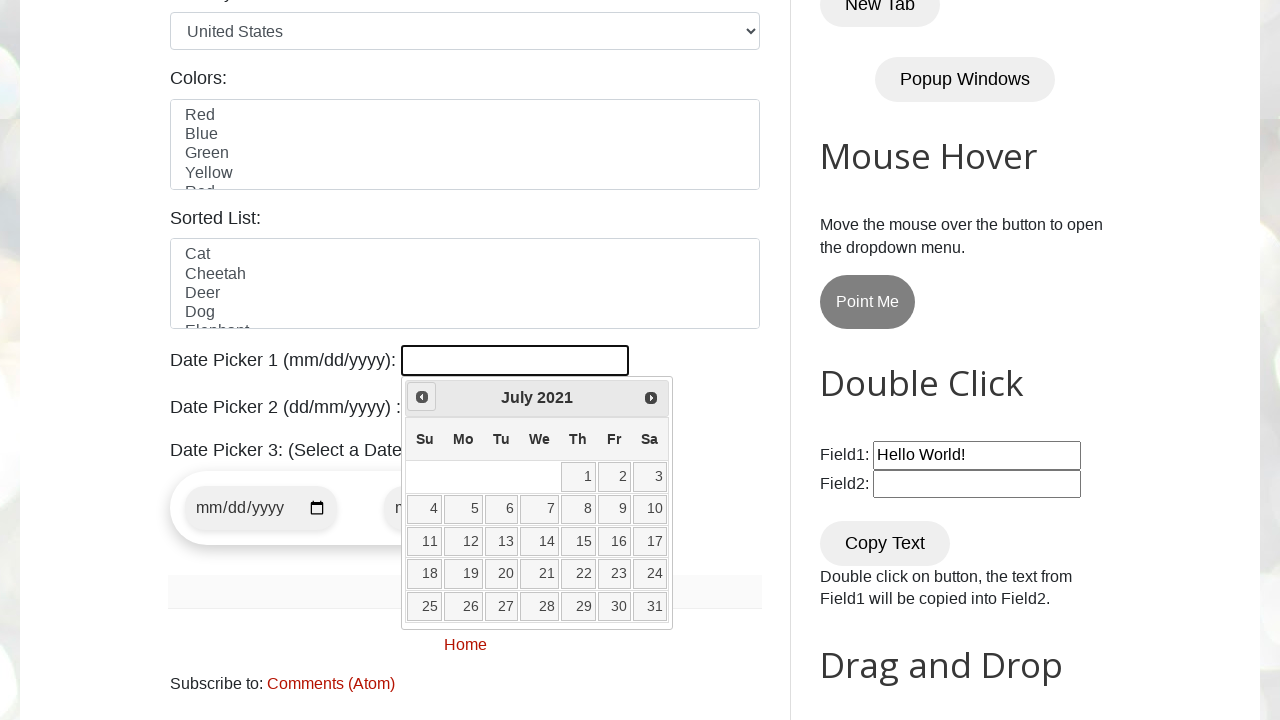

Retrieved current month: July
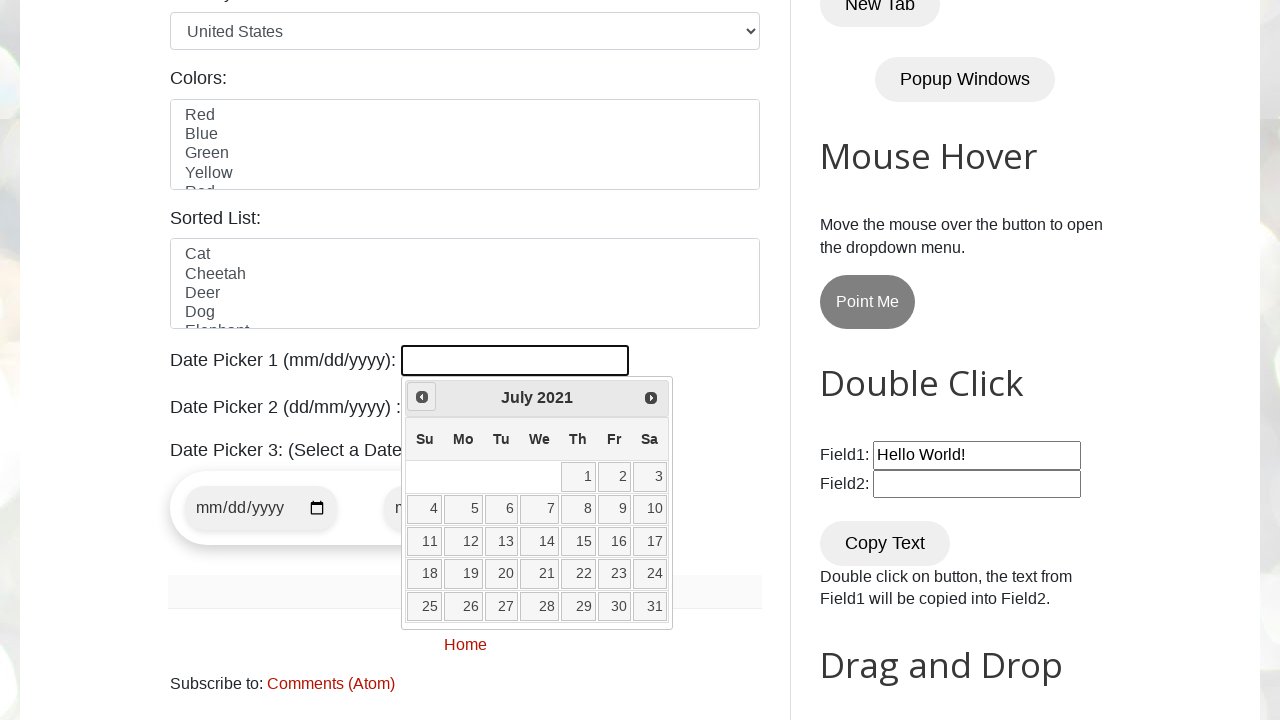

Retrieved current year: 2021
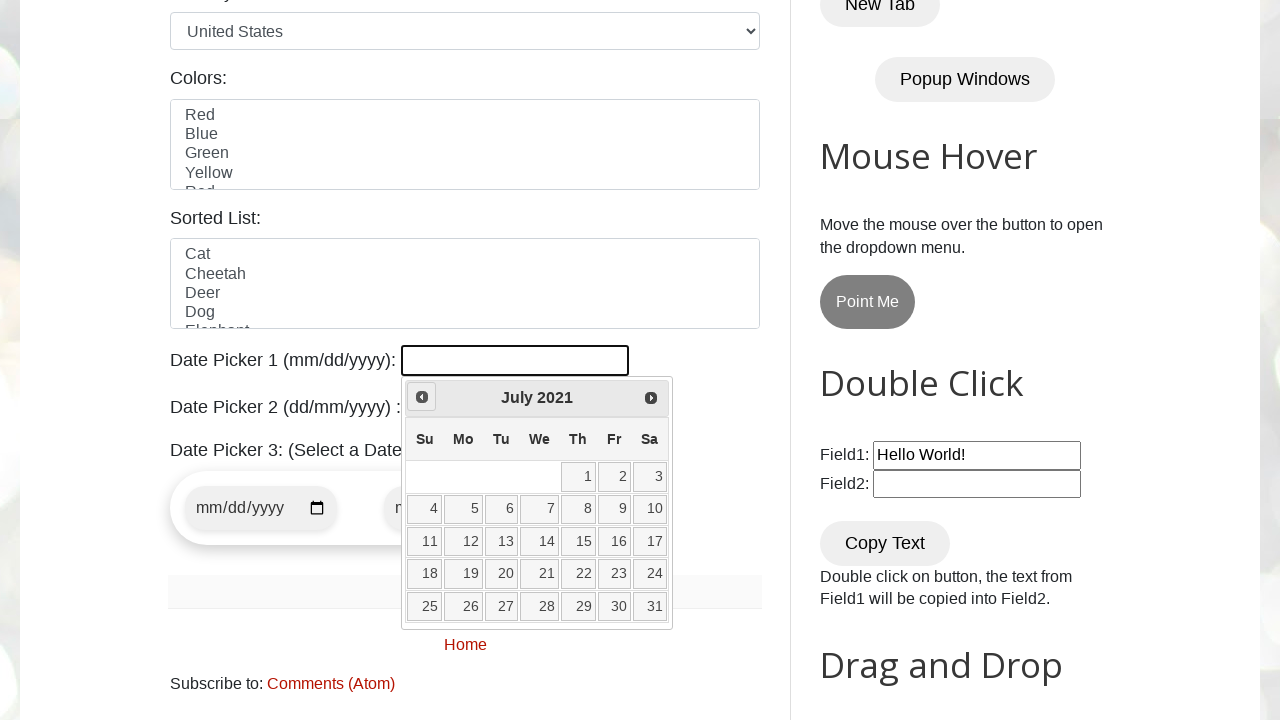

Clicked previous month button to navigate from July 2021 at (422, 397) on span.ui-icon.ui-icon-circle-triangle-w
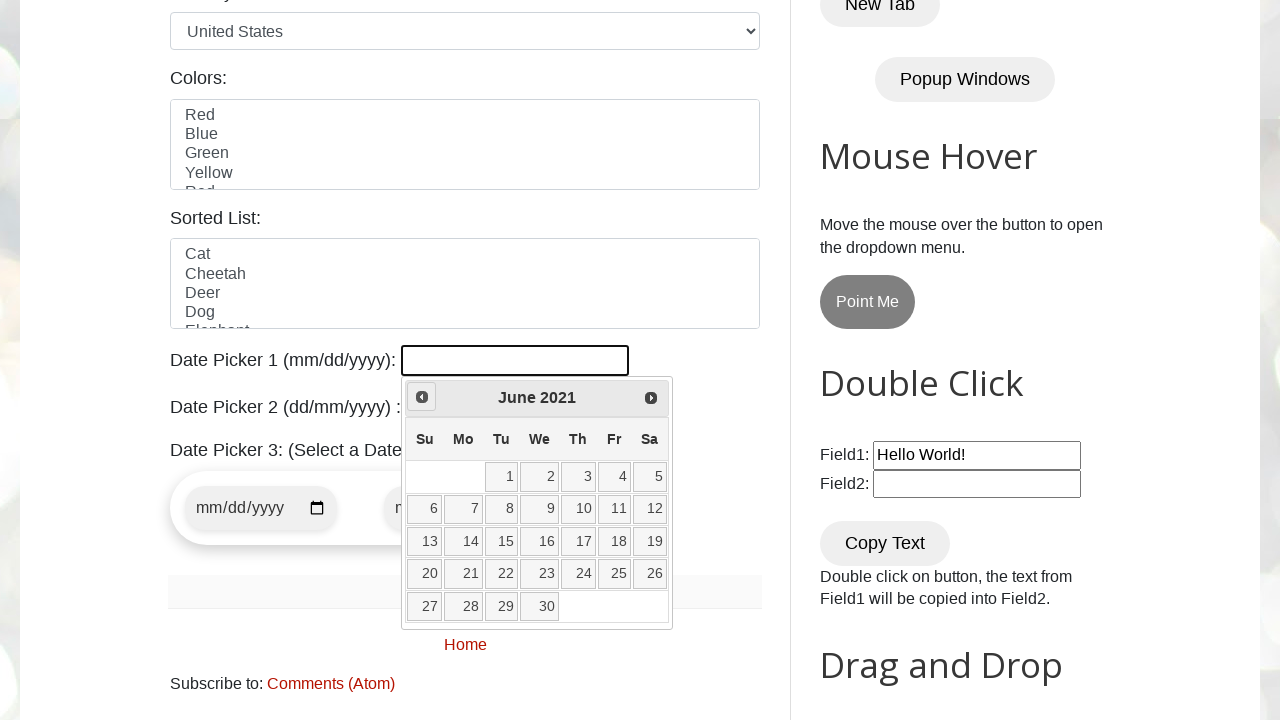

Retrieved current month: June
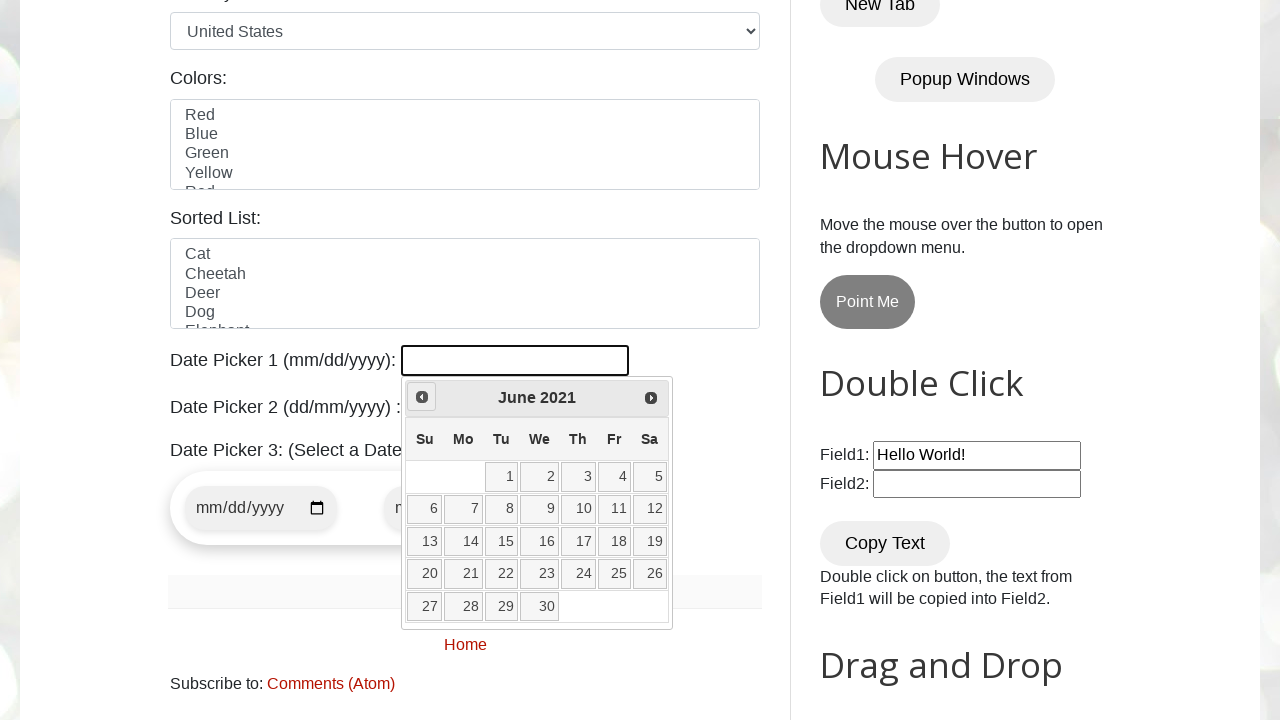

Retrieved current year: 2021
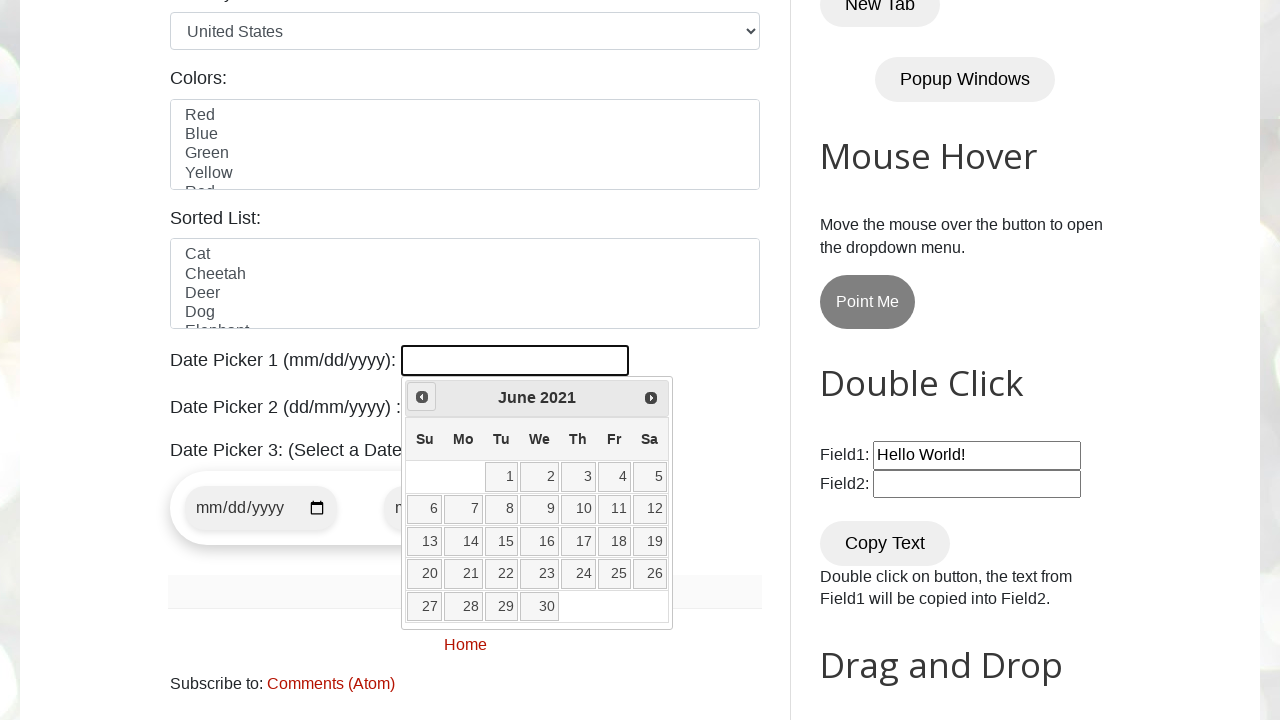

Clicked previous month button to navigate from June 2021 at (422, 397) on span.ui-icon.ui-icon-circle-triangle-w
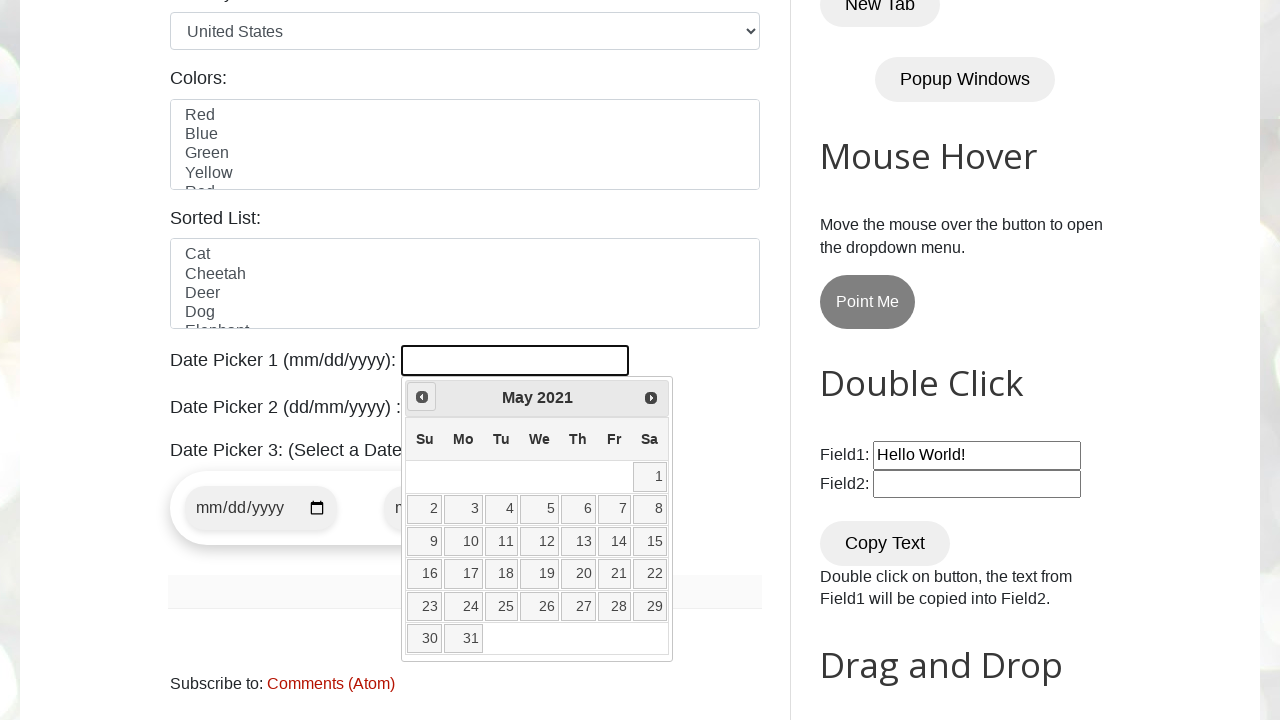

Retrieved current month: May
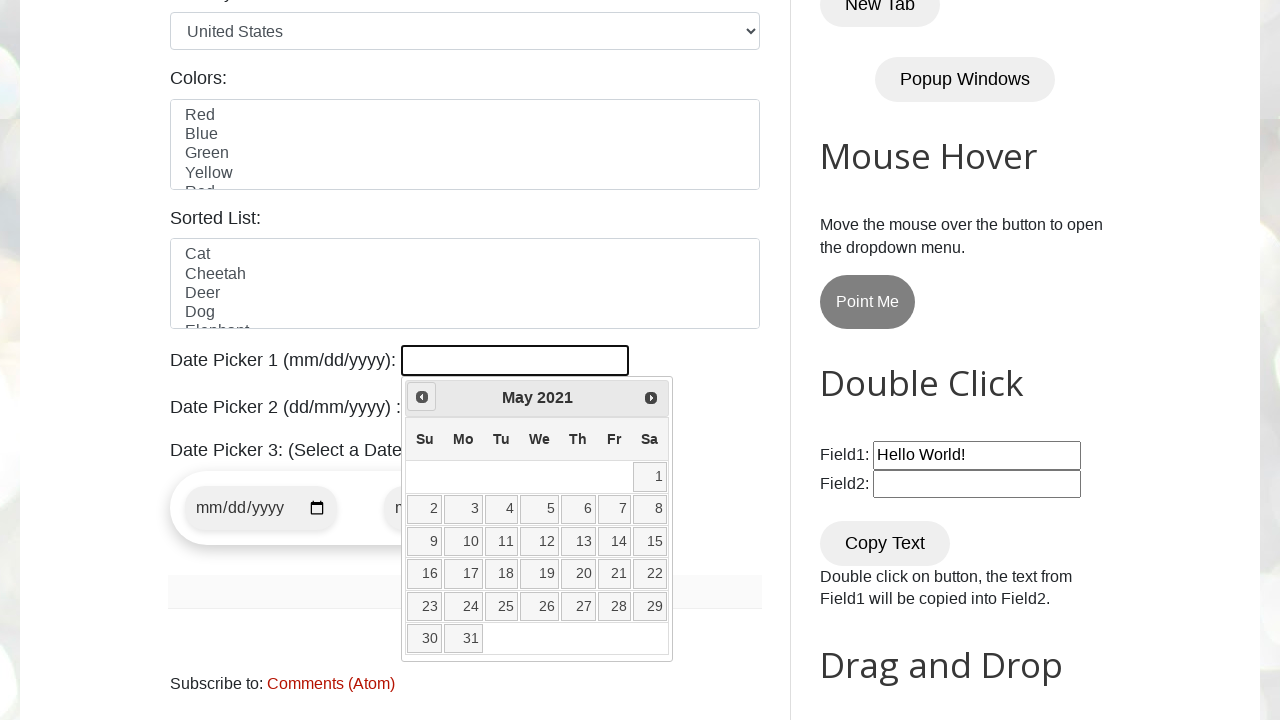

Retrieved current year: 2021
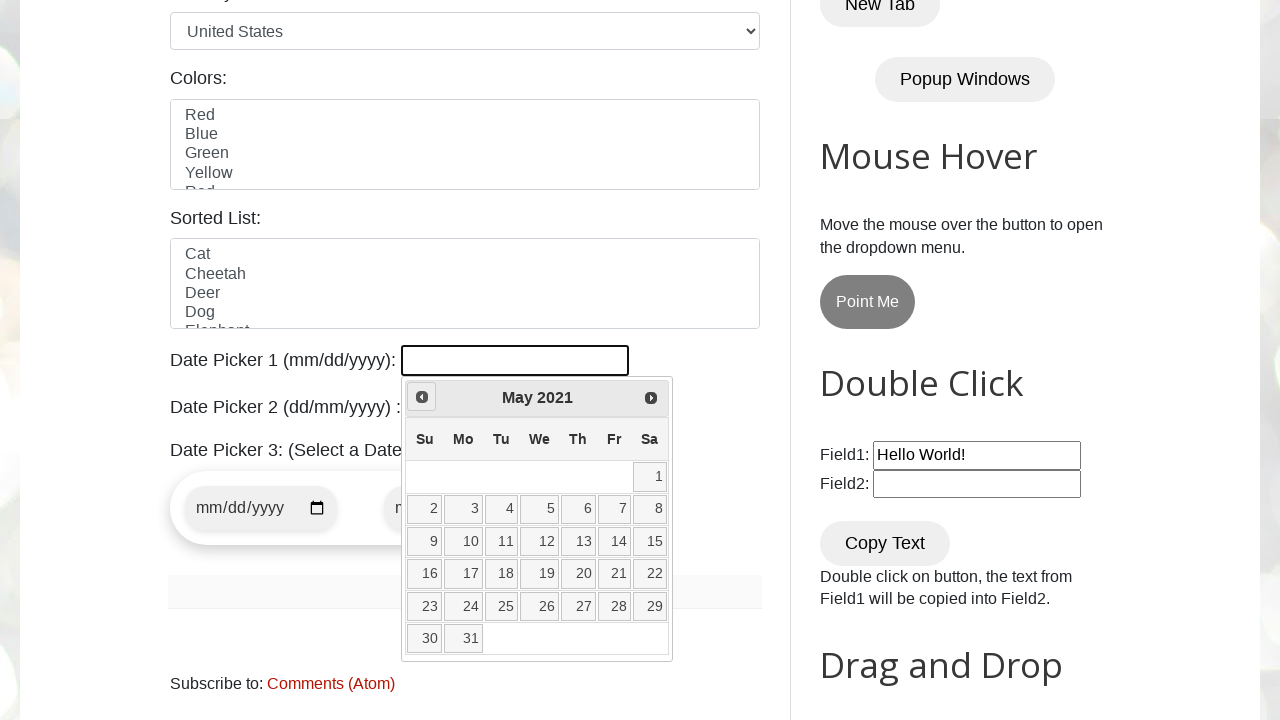

Clicked previous month button to navigate from May 2021 at (422, 397) on span.ui-icon.ui-icon-circle-triangle-w
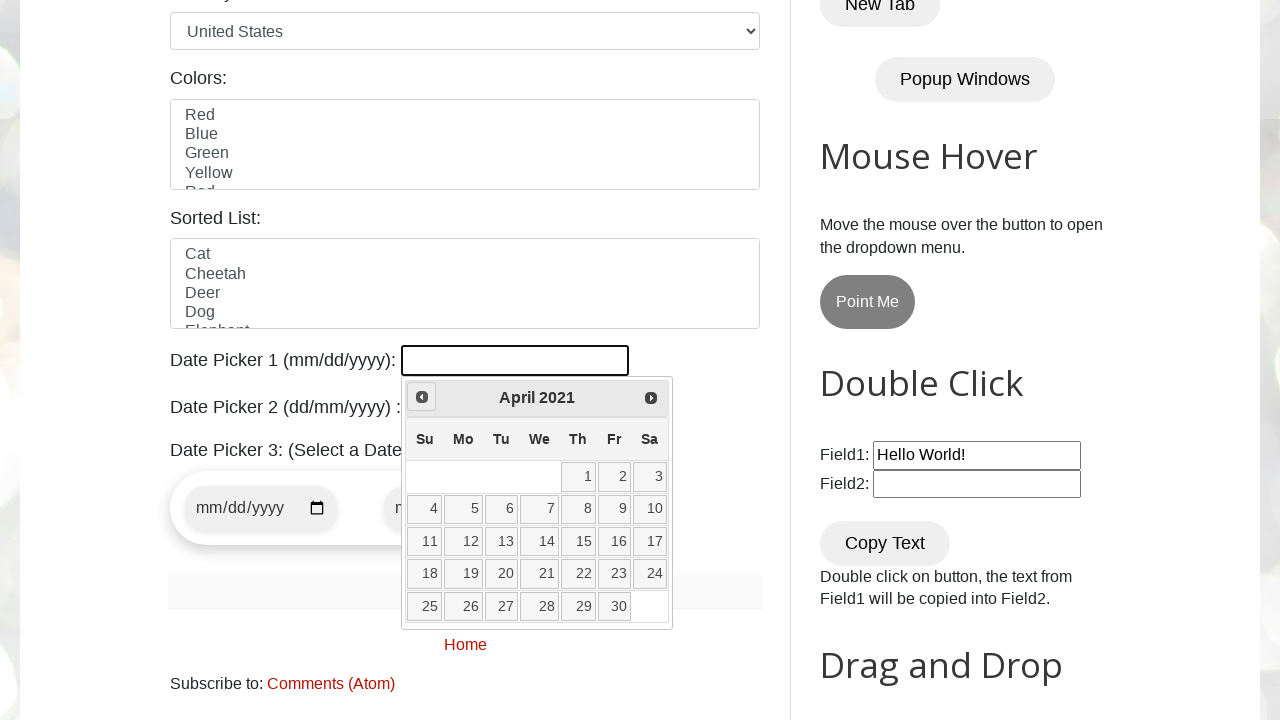

Retrieved current month: April
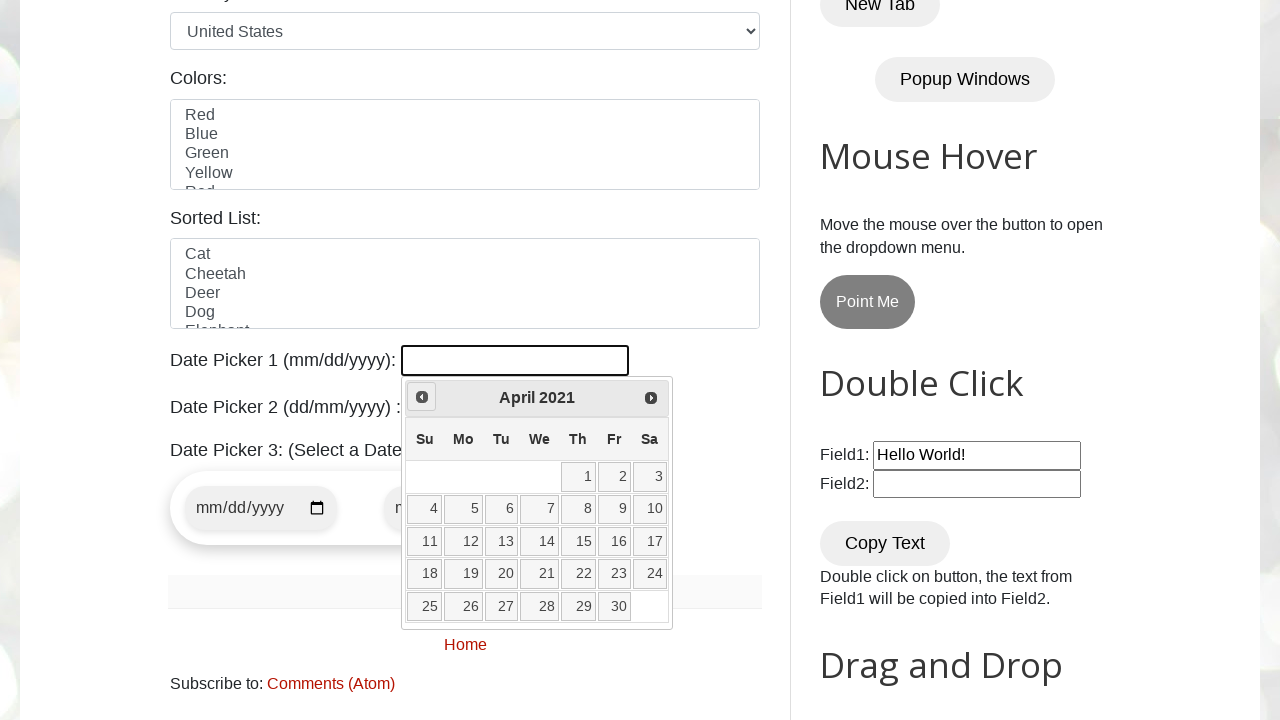

Retrieved current year: 2021
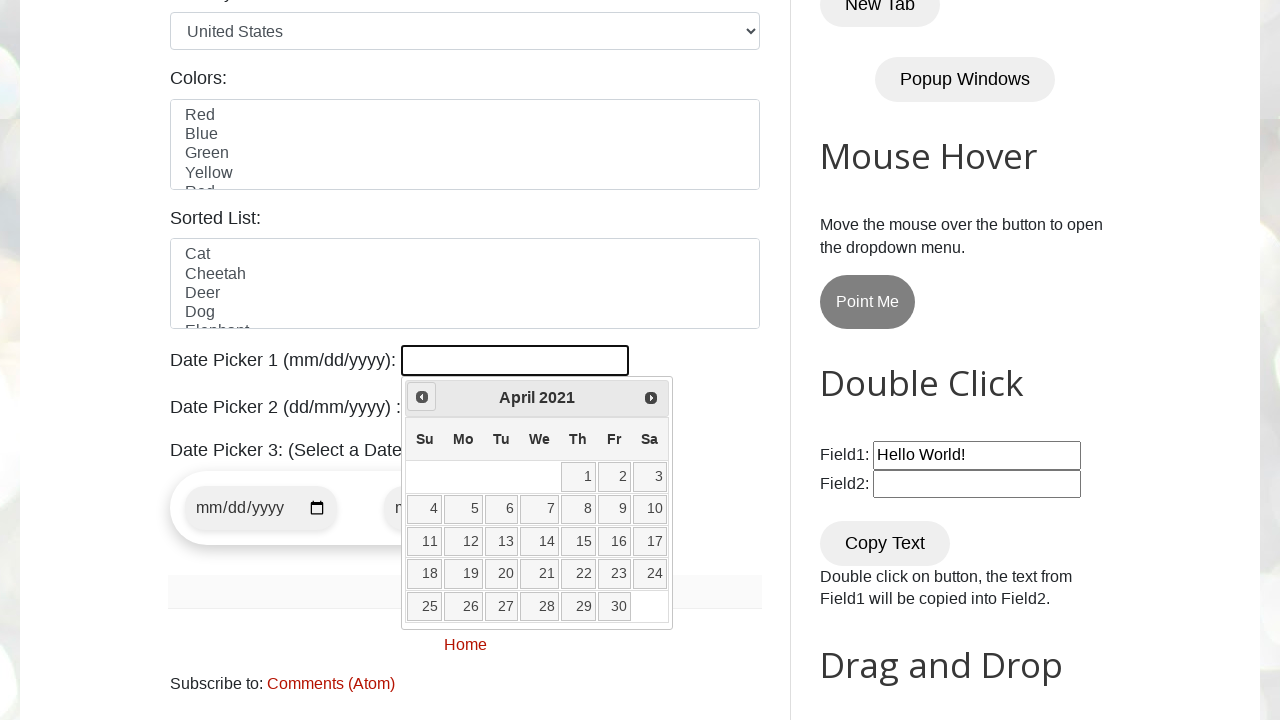

Clicked previous month button to navigate from April 2021 at (422, 397) on span.ui-icon.ui-icon-circle-triangle-w
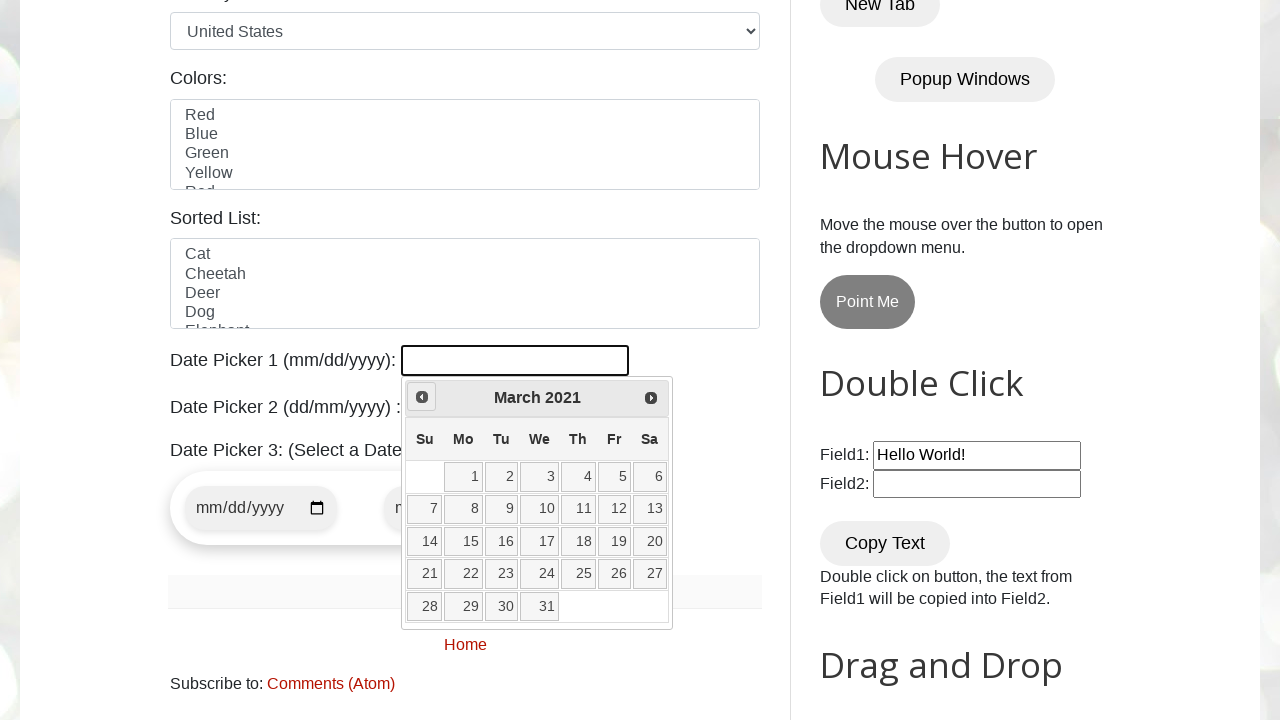

Retrieved current month: March
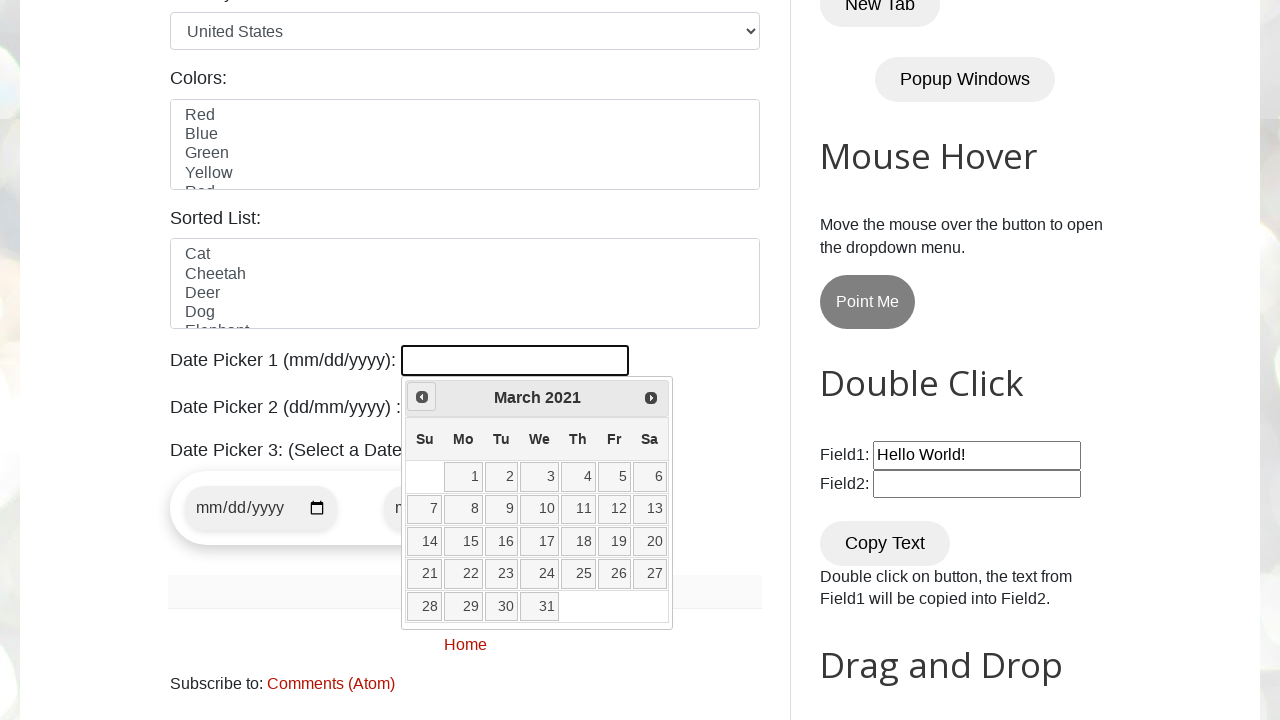

Retrieved current year: 2021
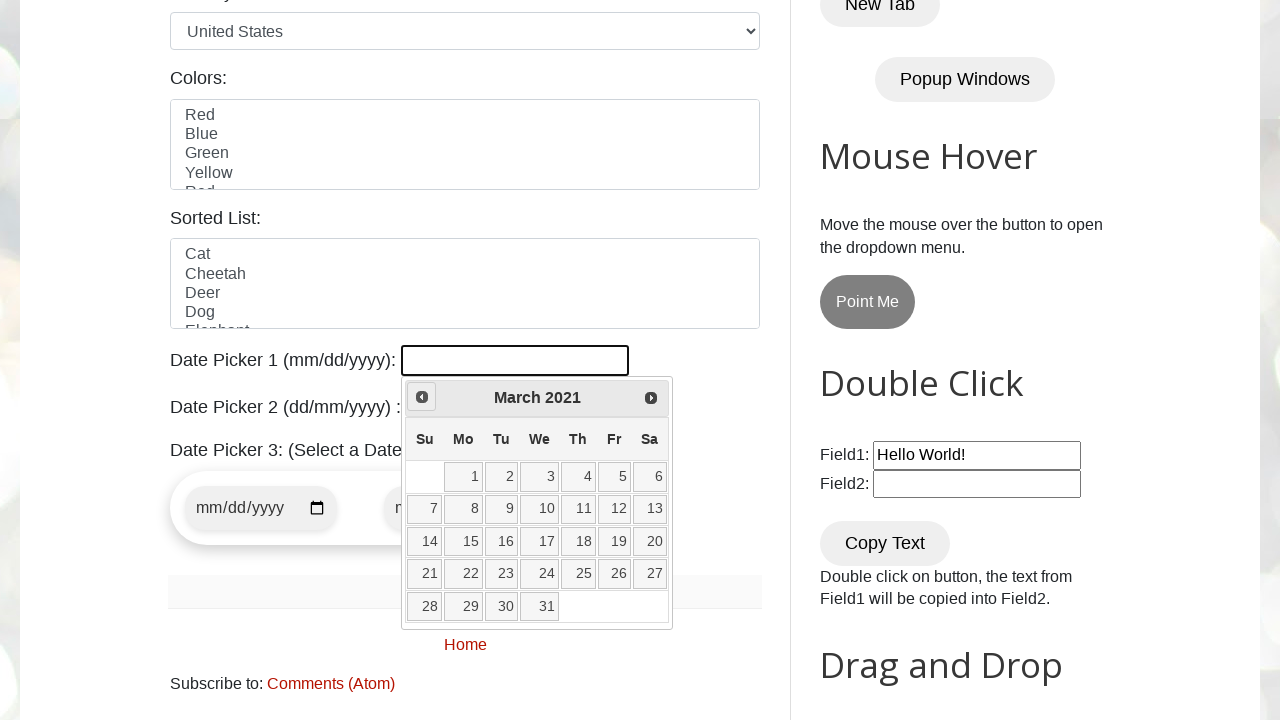

Clicked previous month button to navigate from March 2021 at (422, 397) on span.ui-icon.ui-icon-circle-triangle-w
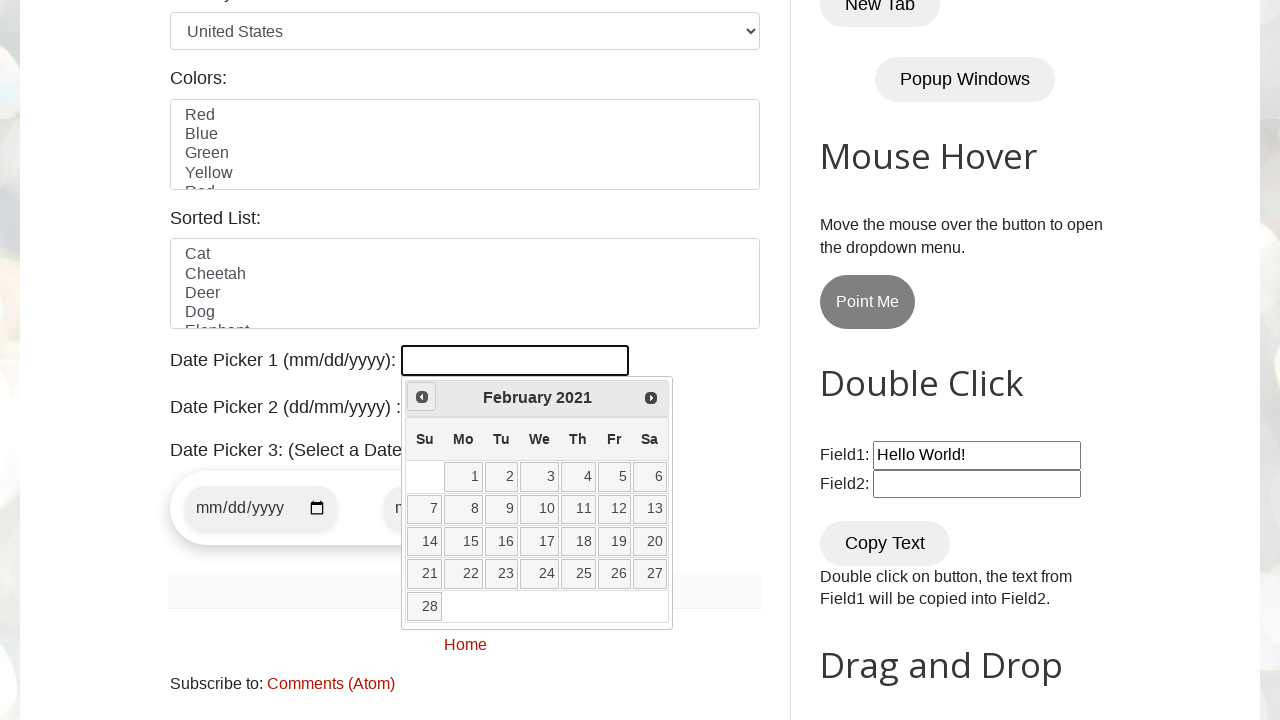

Retrieved current month: February
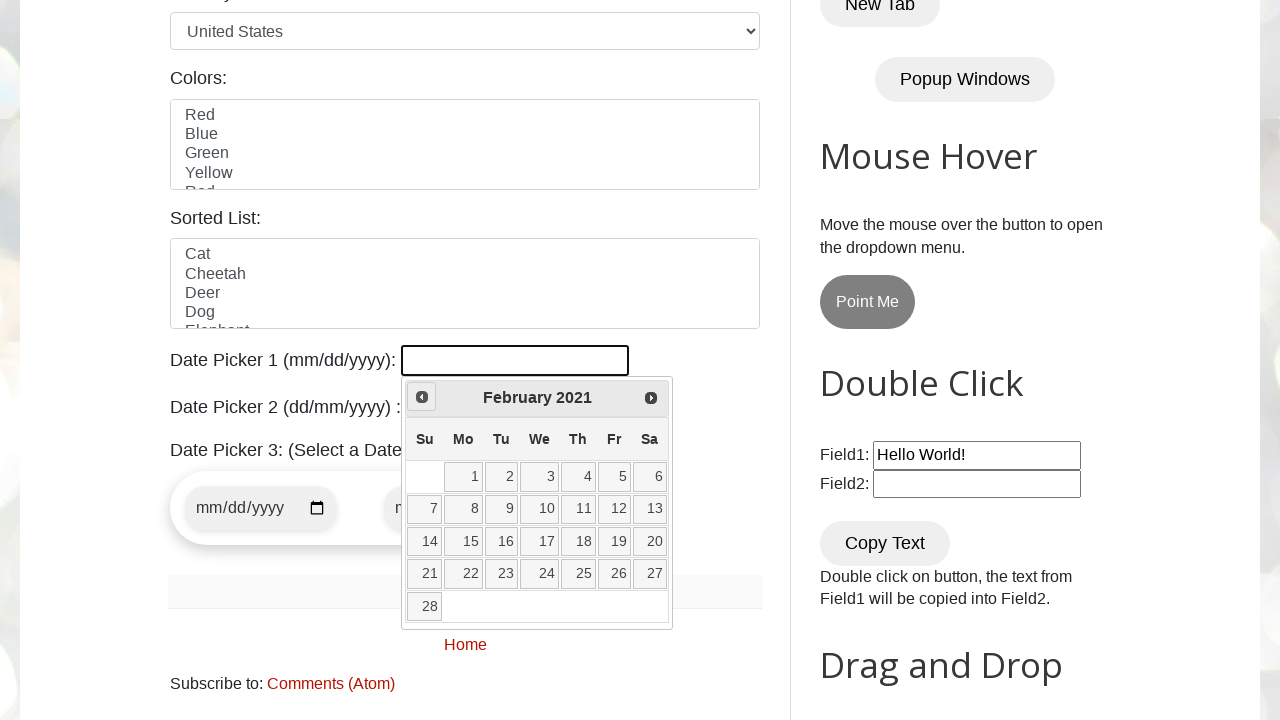

Retrieved current year: 2021
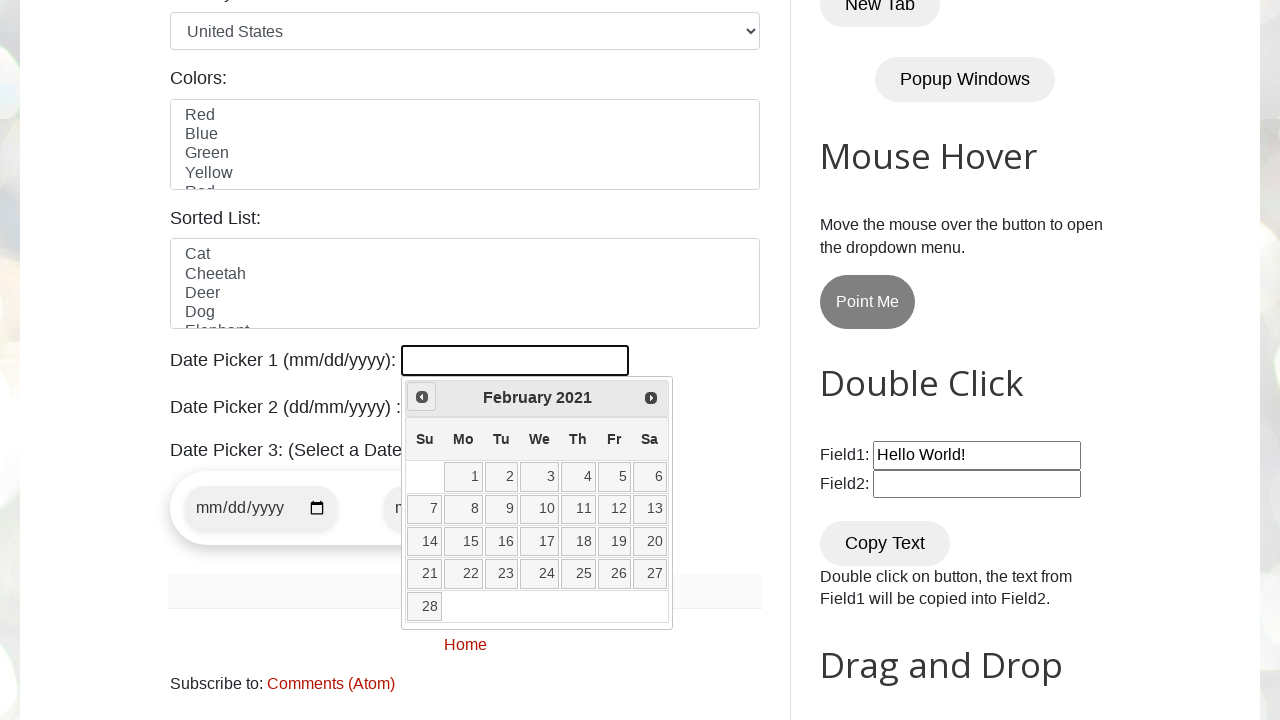

Clicked previous month button to navigate from February 2021 at (422, 397) on span.ui-icon.ui-icon-circle-triangle-w
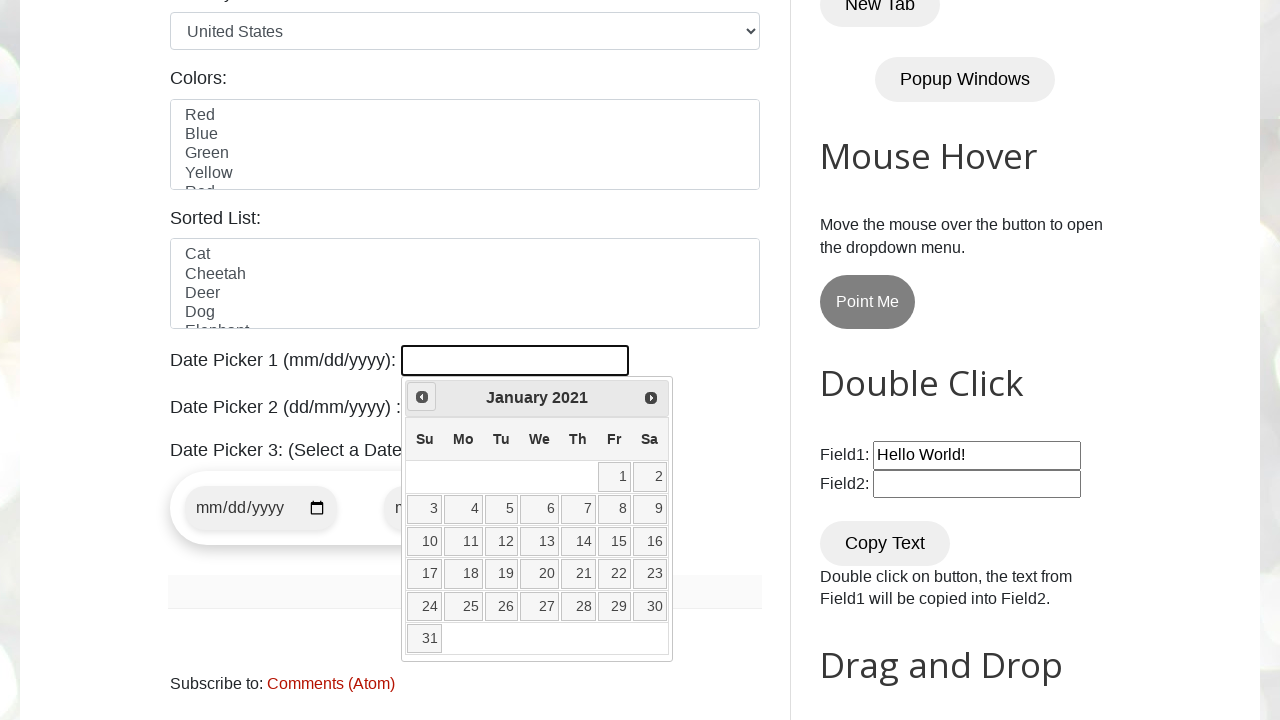

Retrieved current month: January
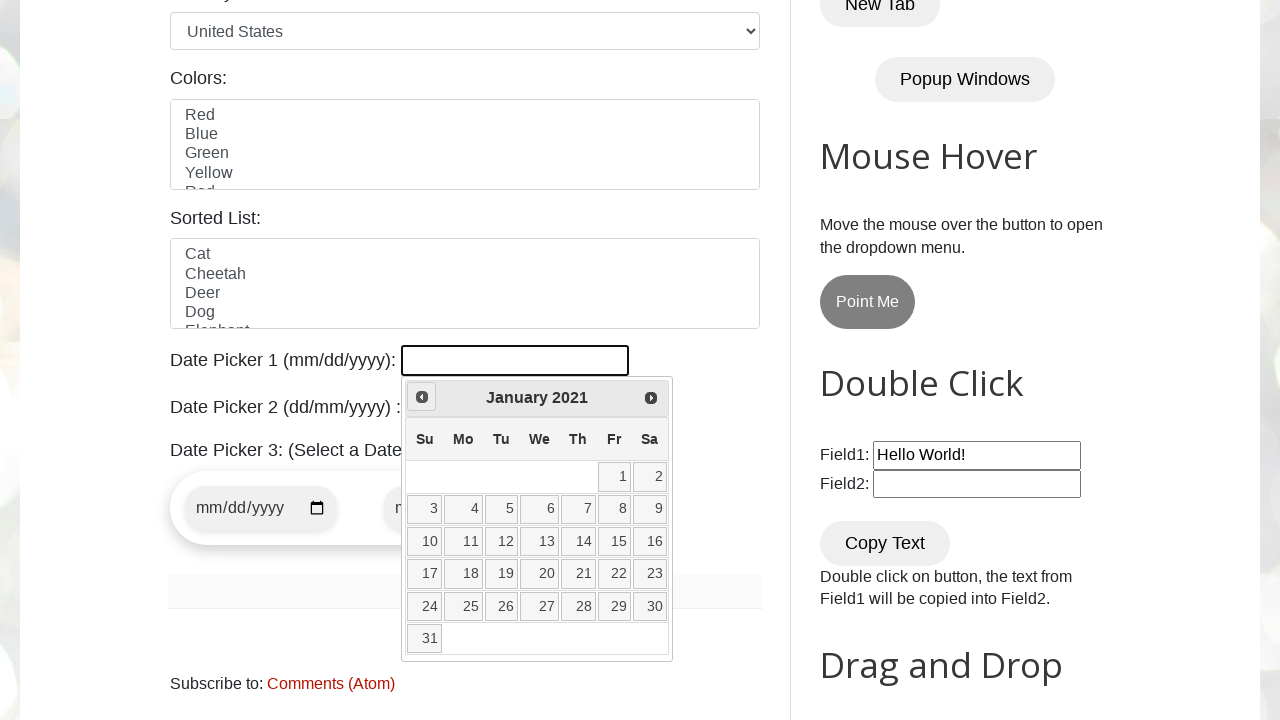

Retrieved current year: 2021
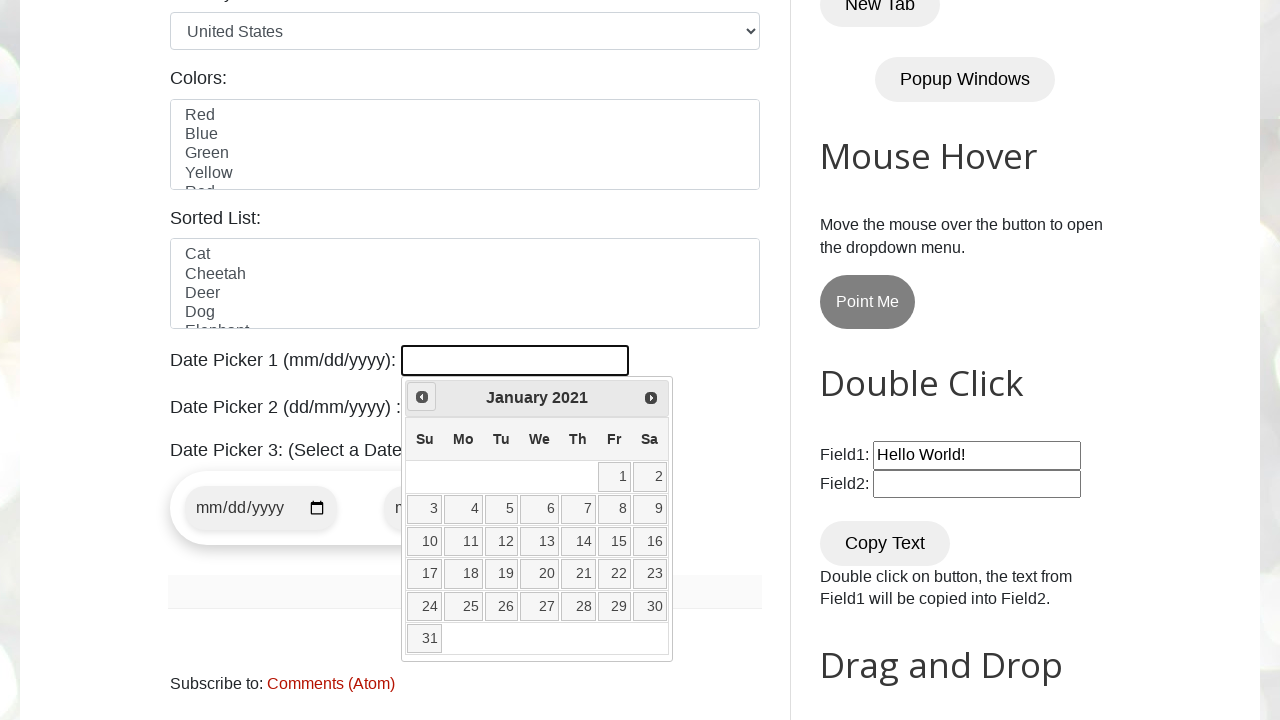

Clicked previous month button to navigate from January 2021 at (422, 397) on span.ui-icon.ui-icon-circle-triangle-w
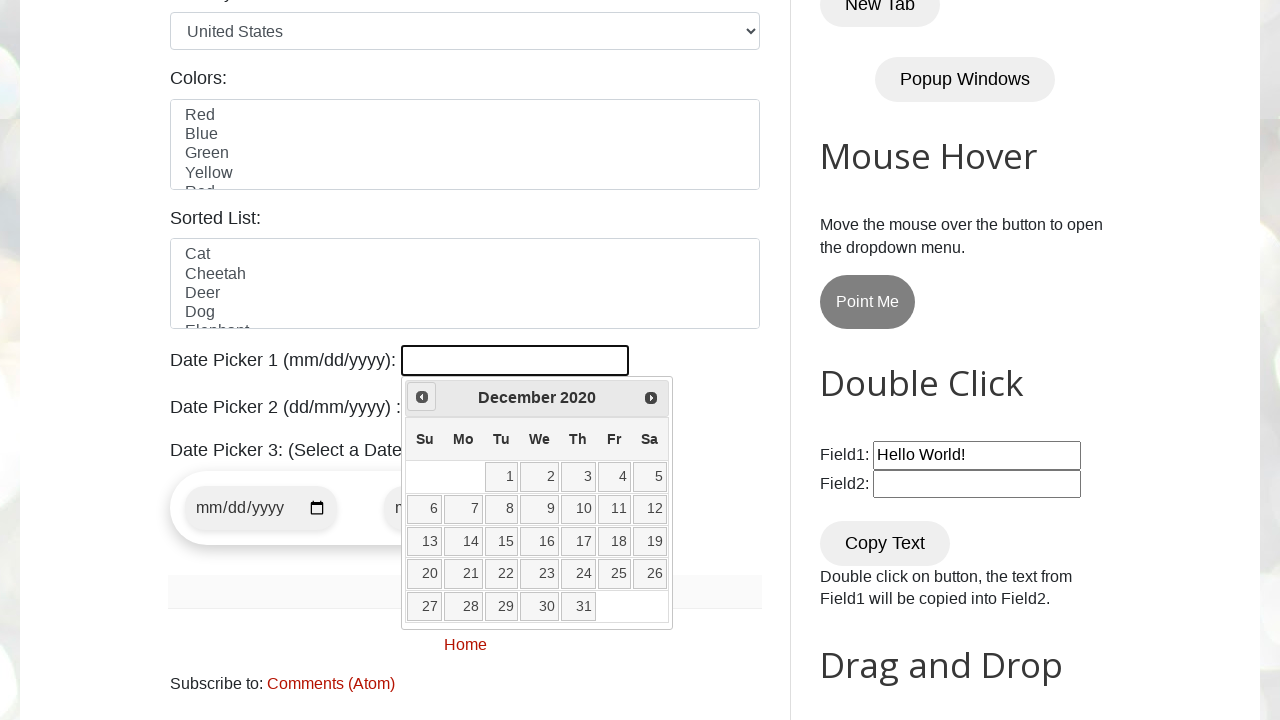

Retrieved current month: December
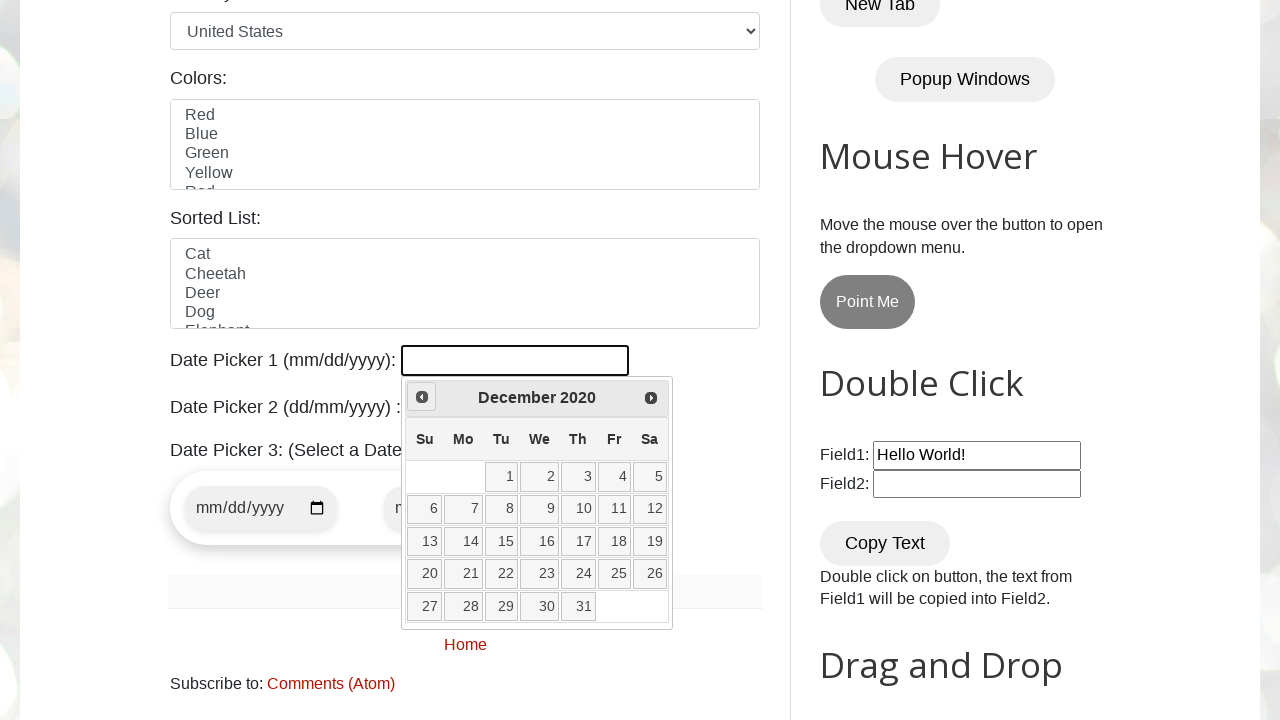

Retrieved current year: 2020
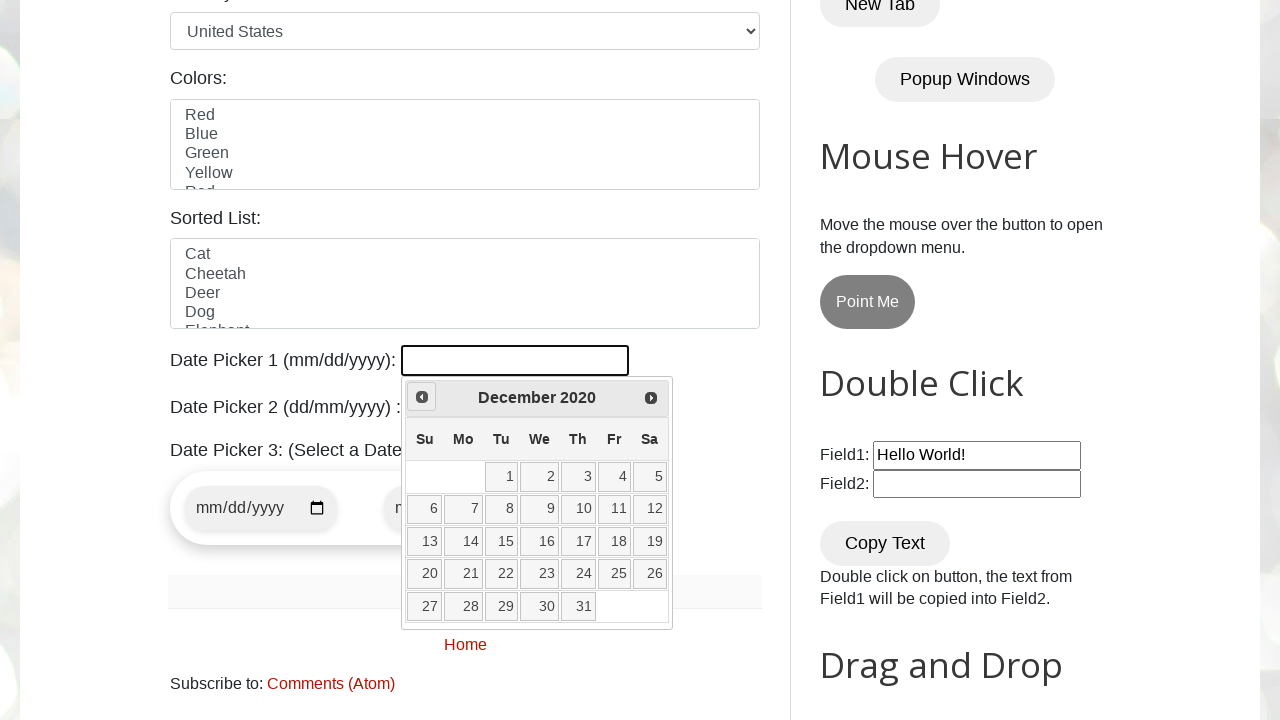

Clicked previous month button to navigate from December 2020 at (422, 397) on span.ui-icon.ui-icon-circle-triangle-w
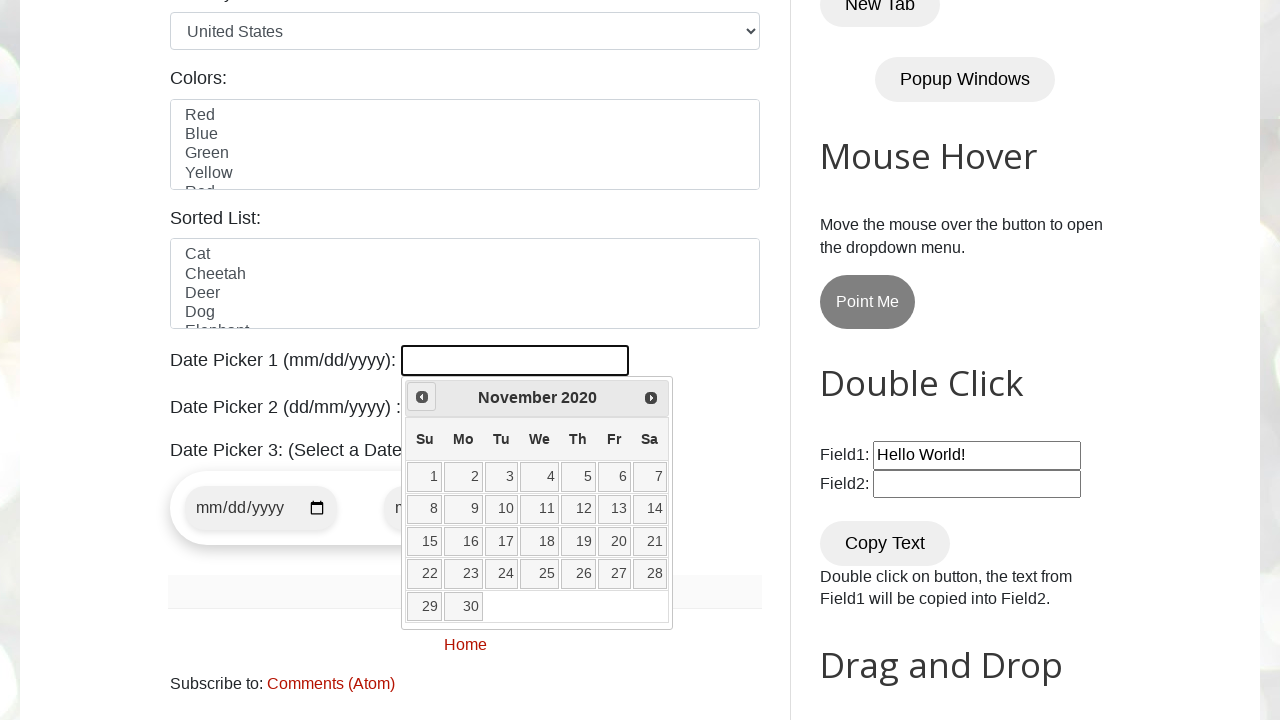

Retrieved current month: November
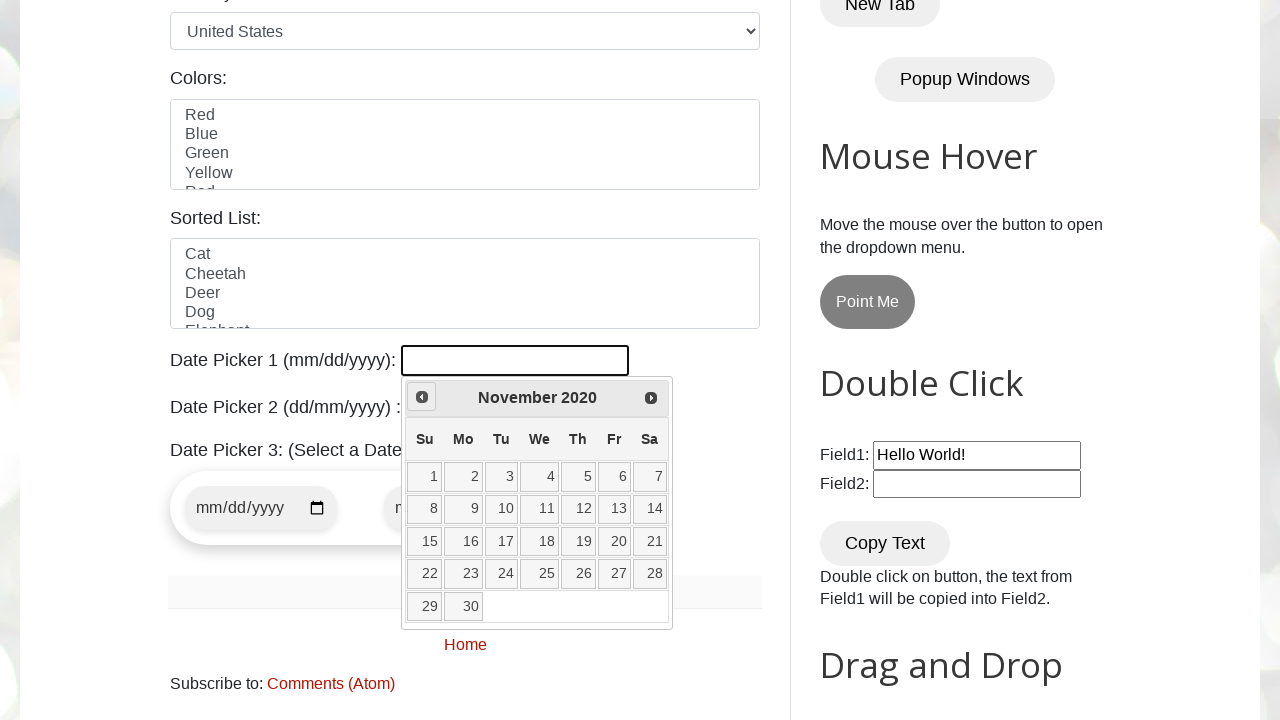

Retrieved current year: 2020
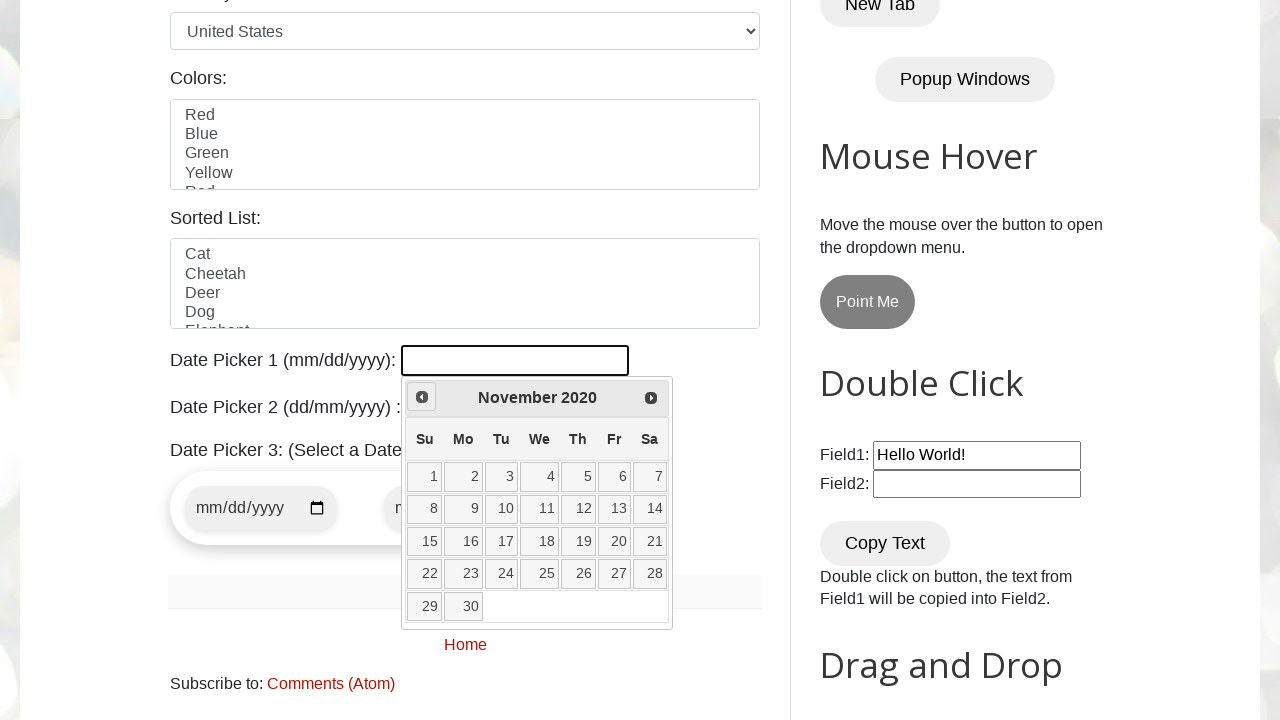

Clicked previous month button to navigate from November 2020 at (422, 397) on span.ui-icon.ui-icon-circle-triangle-w
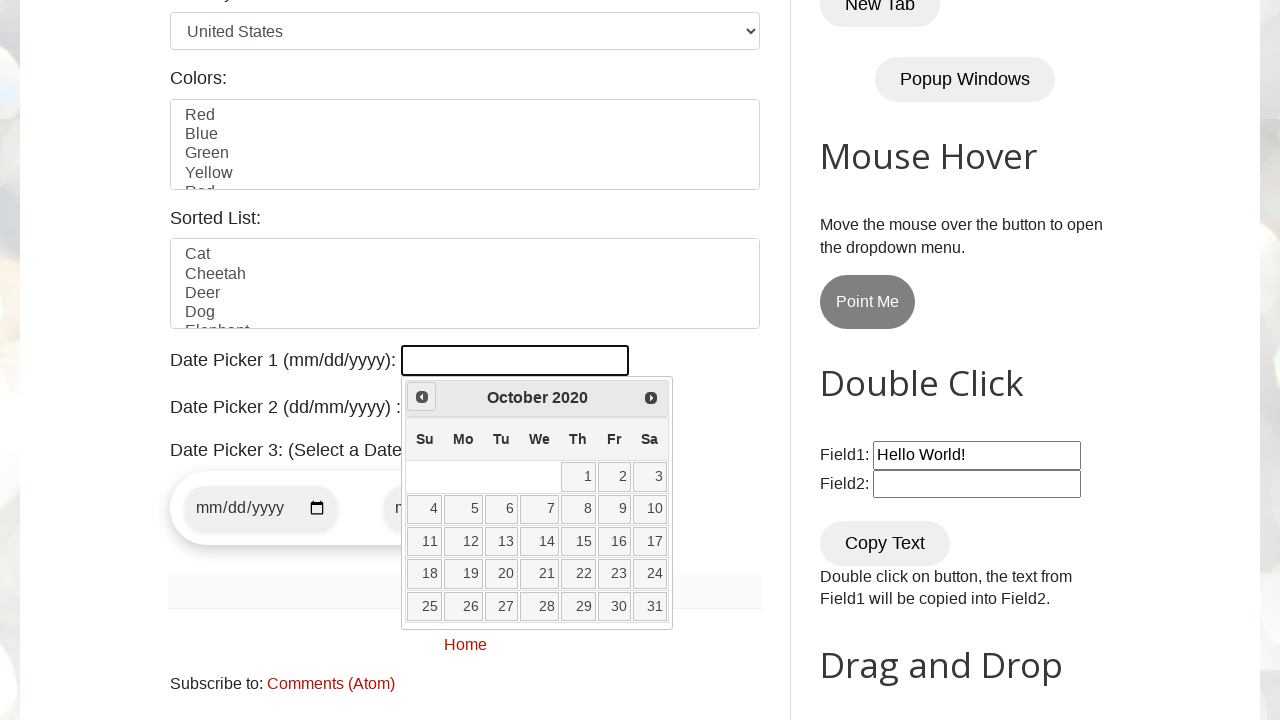

Retrieved current month: October
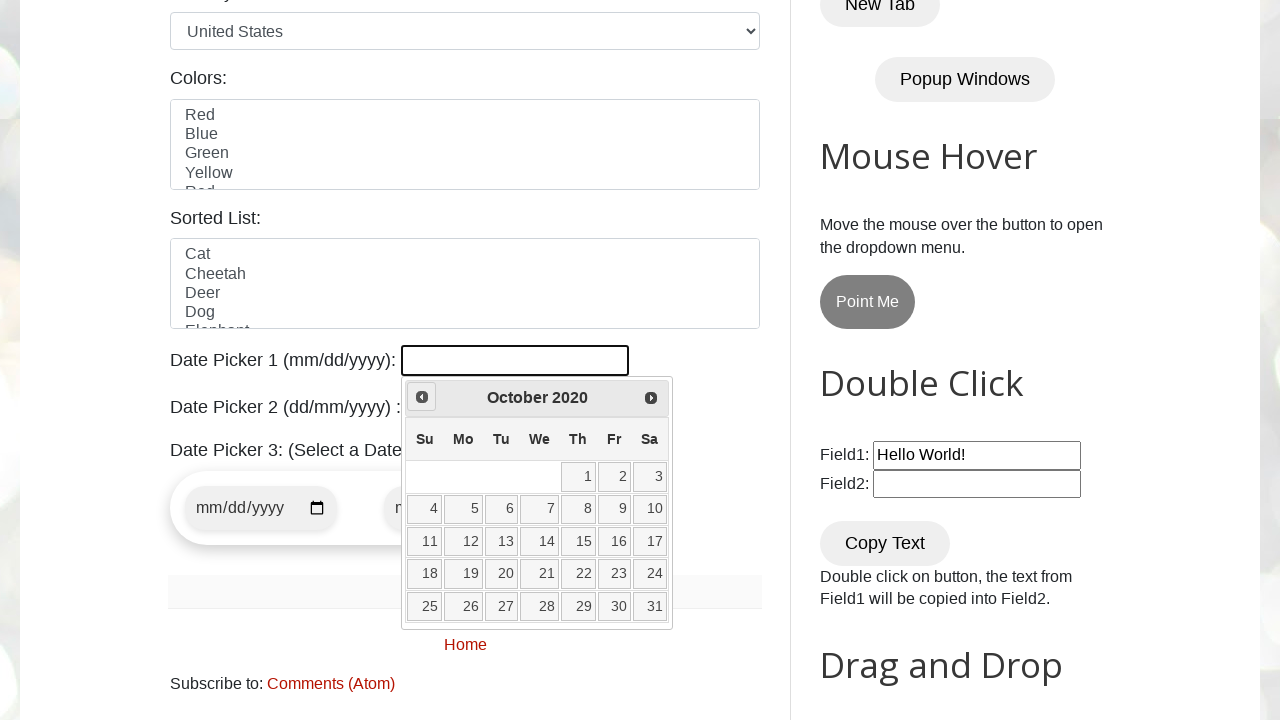

Retrieved current year: 2020
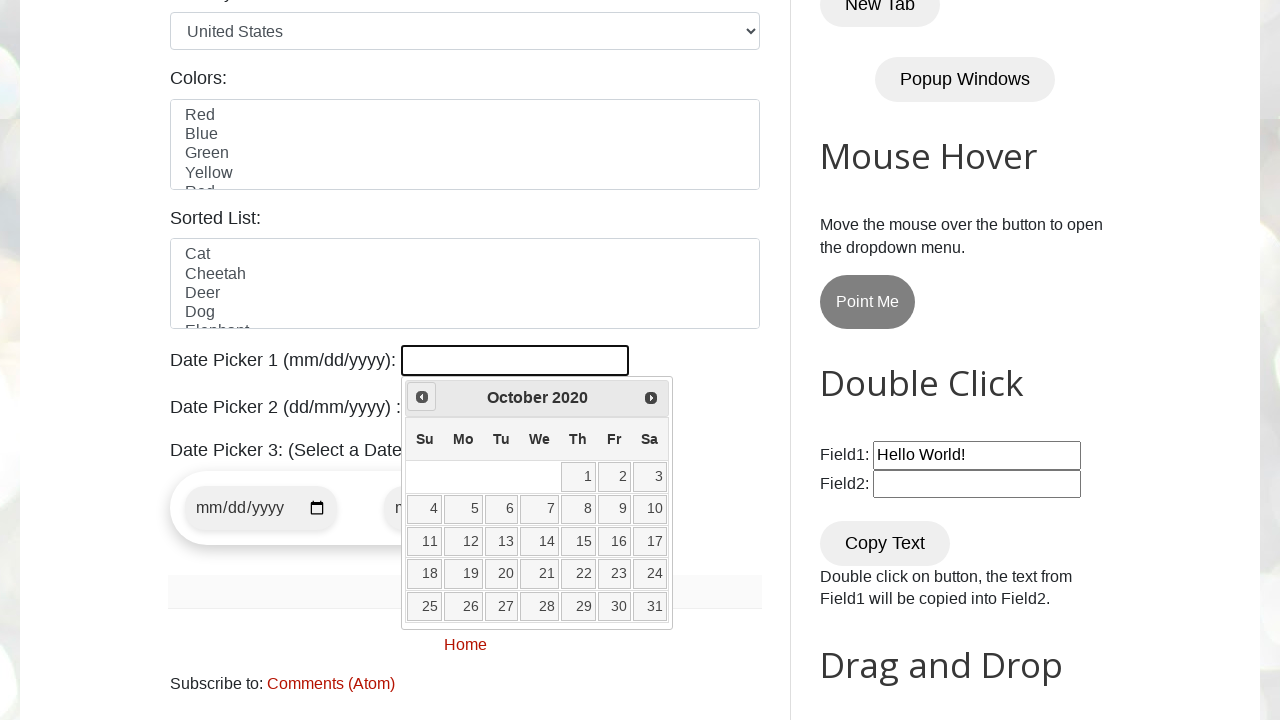

Clicked previous month button to navigate from October 2020 at (422, 397) on span.ui-icon.ui-icon-circle-triangle-w
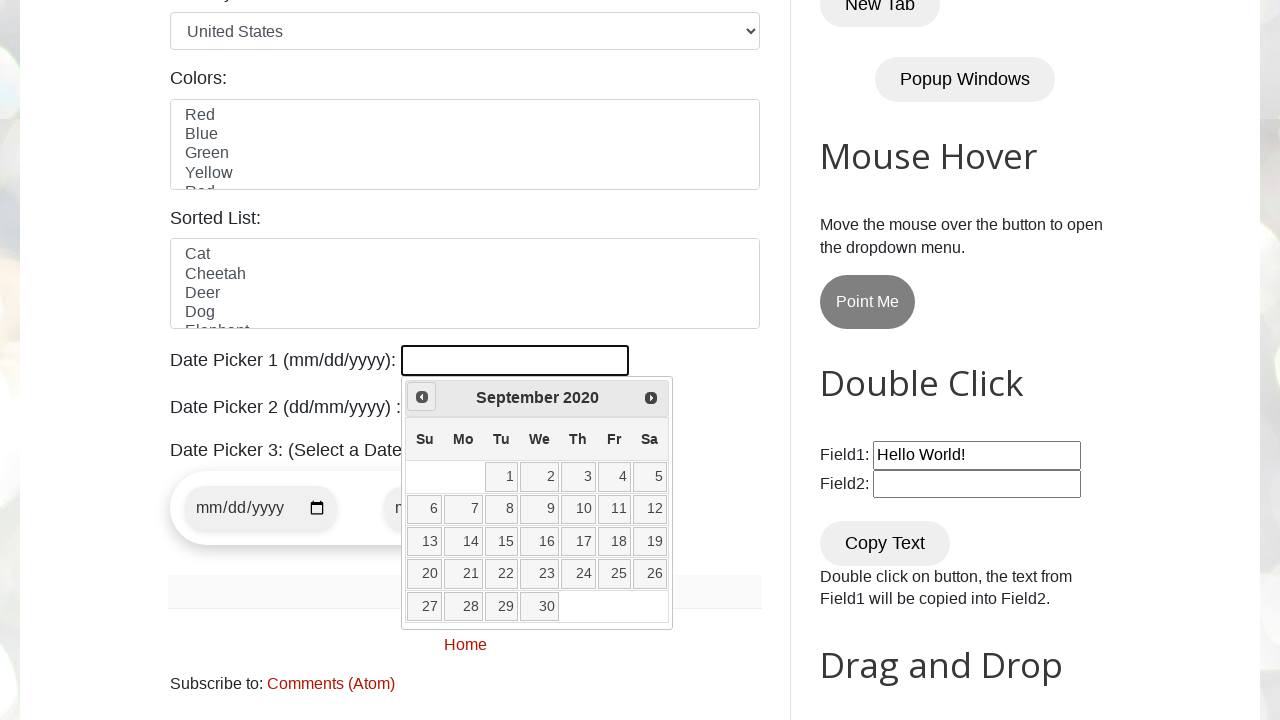

Retrieved current month: September
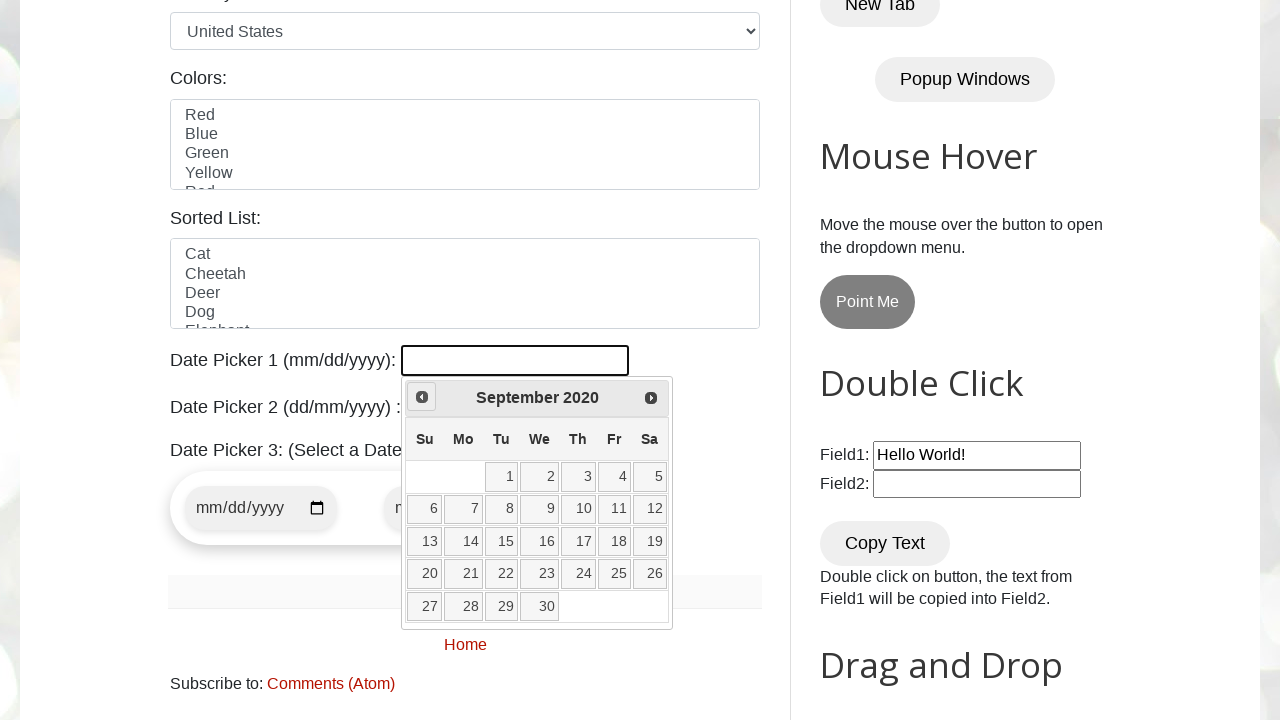

Retrieved current year: 2020
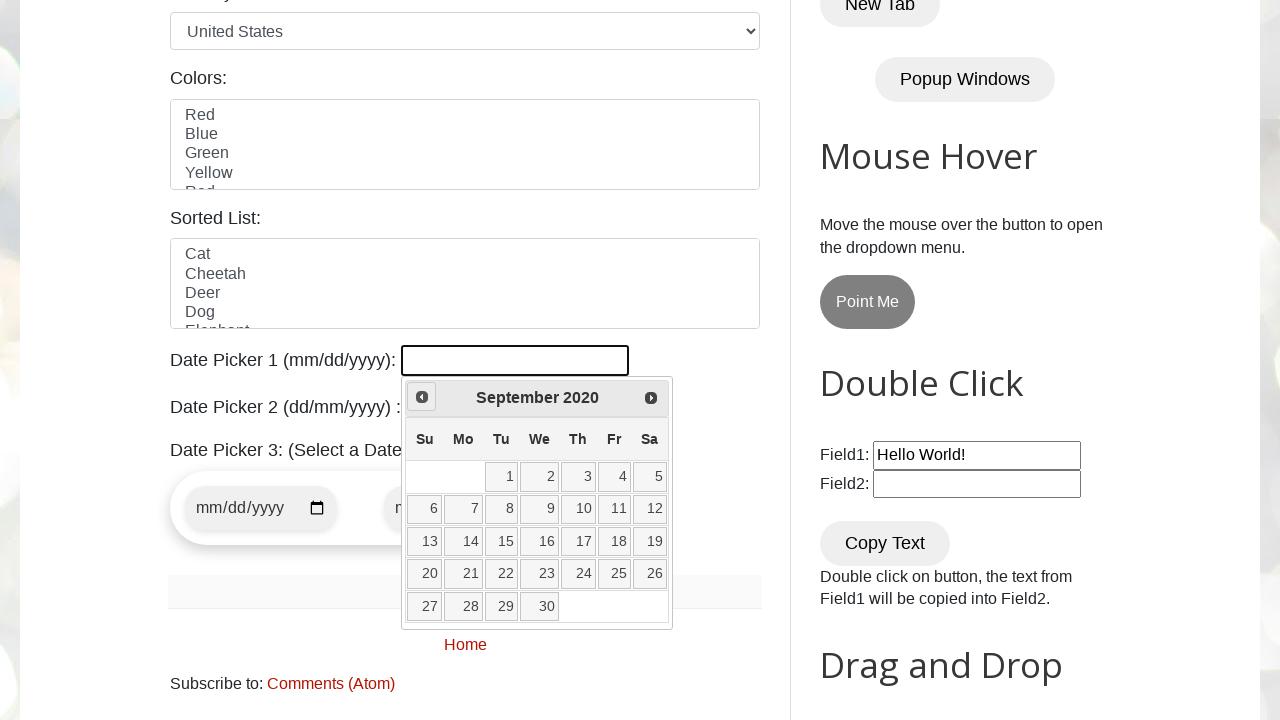

Clicked previous month button to navigate from September 2020 at (422, 397) on span.ui-icon.ui-icon-circle-triangle-w
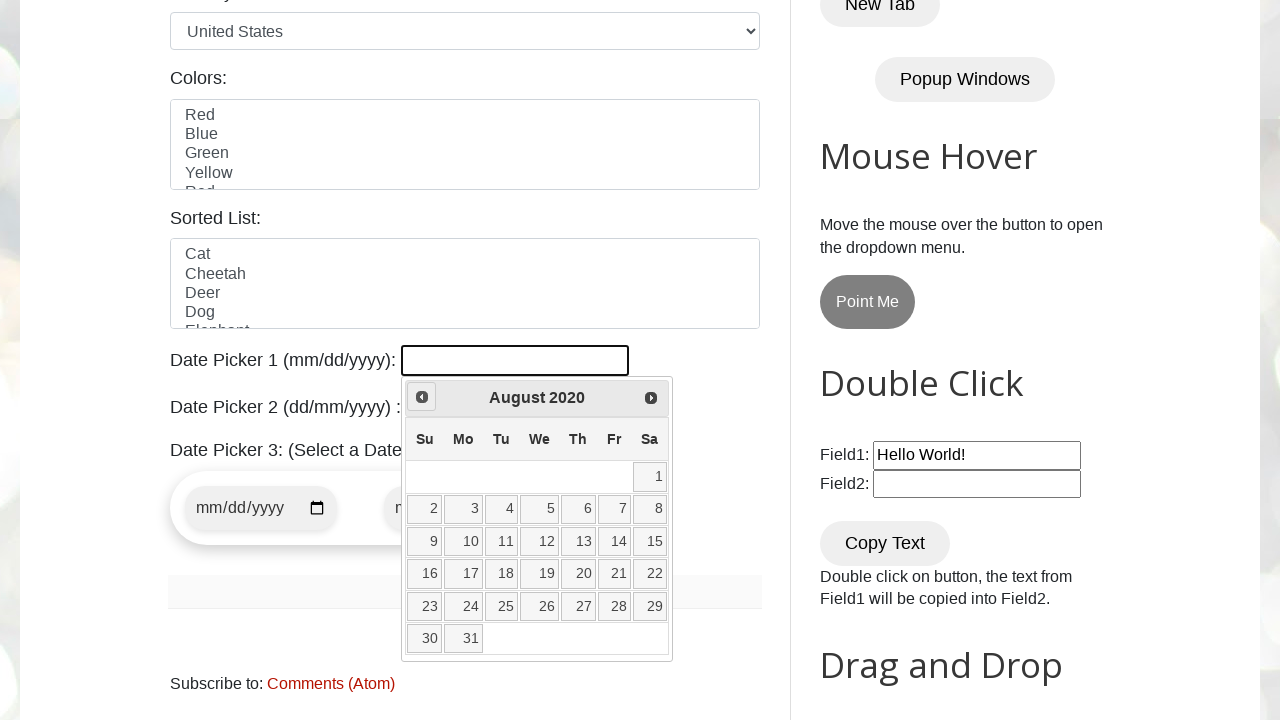

Retrieved current month: August
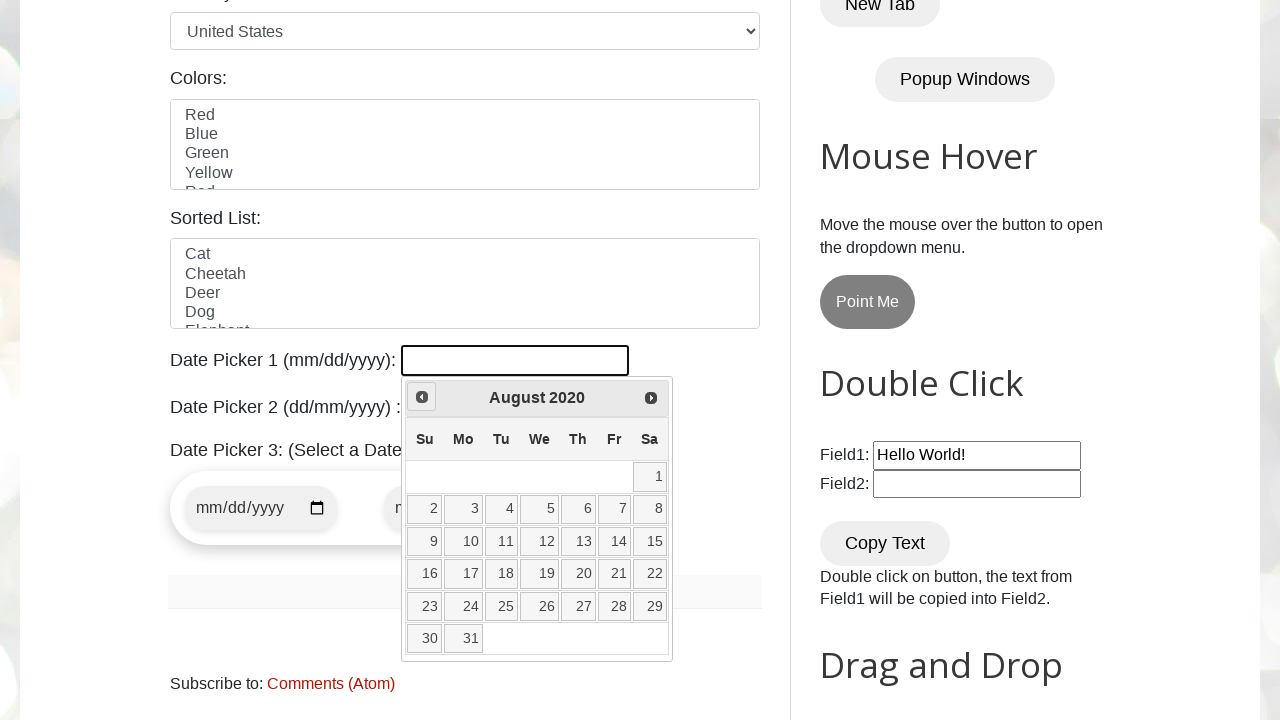

Retrieved current year: 2020
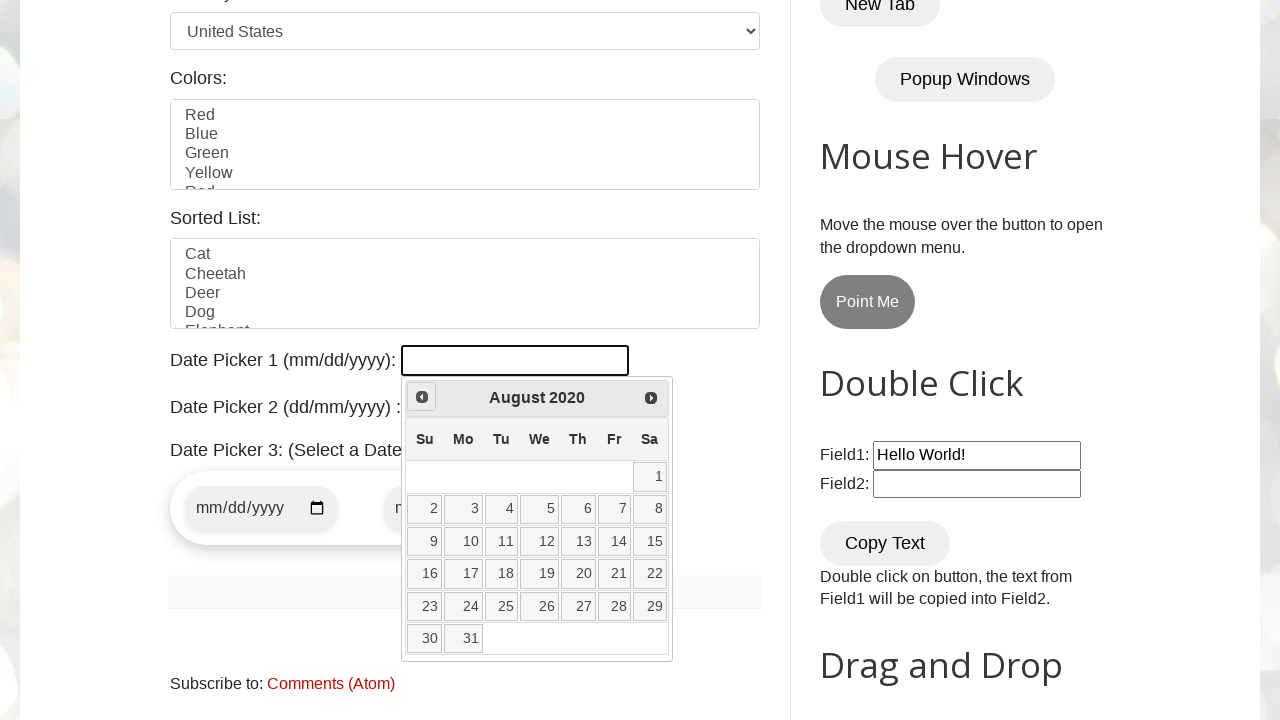

Clicked previous month button to navigate from August 2020 at (422, 397) on span.ui-icon.ui-icon-circle-triangle-w
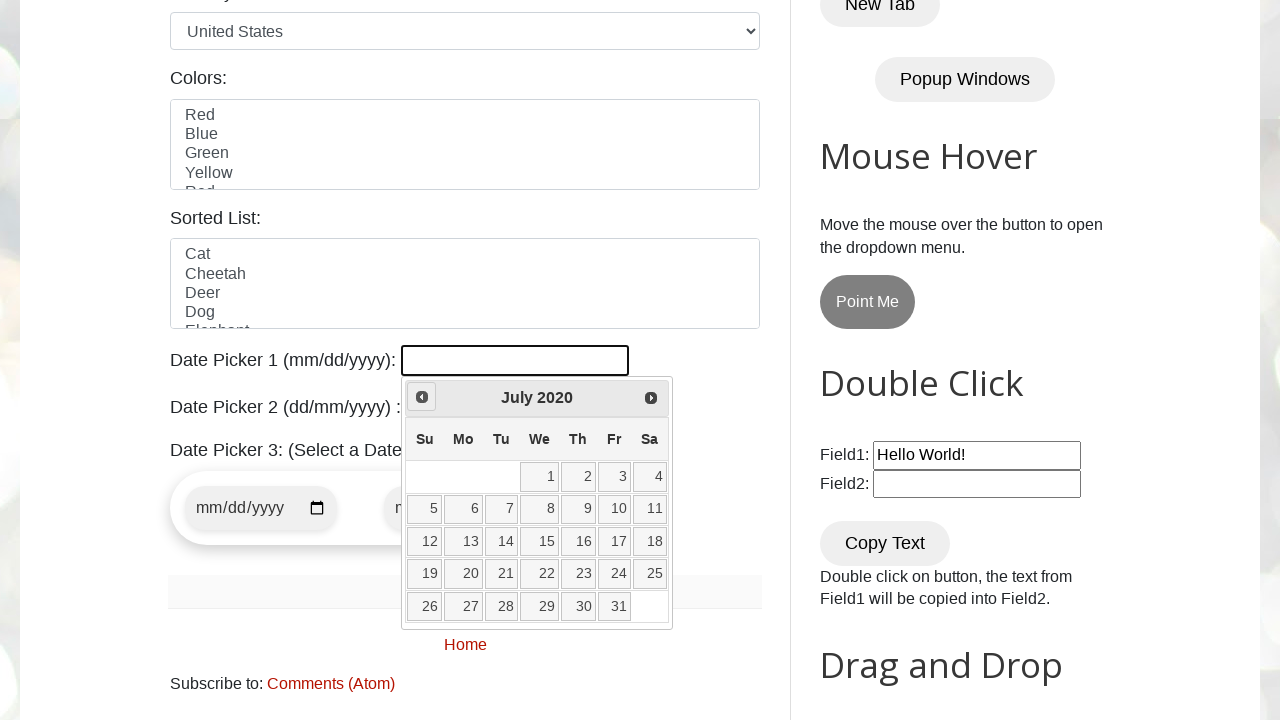

Retrieved current month: July
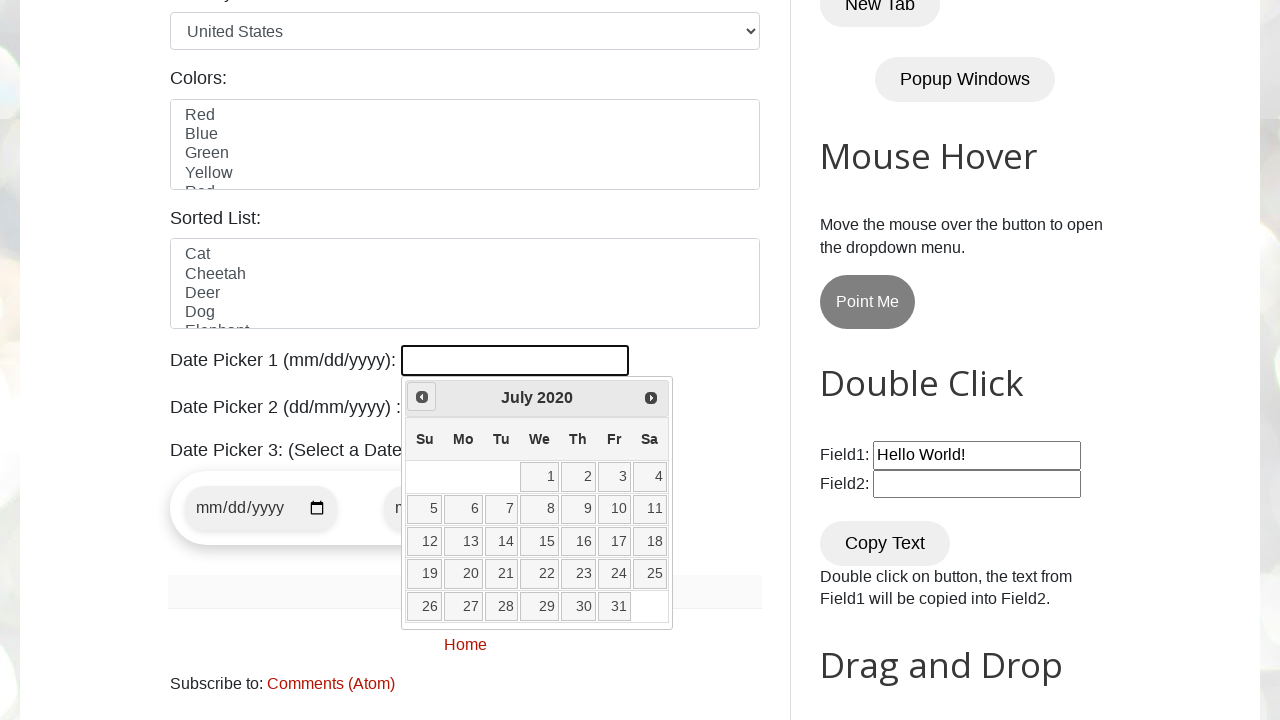

Retrieved current year: 2020
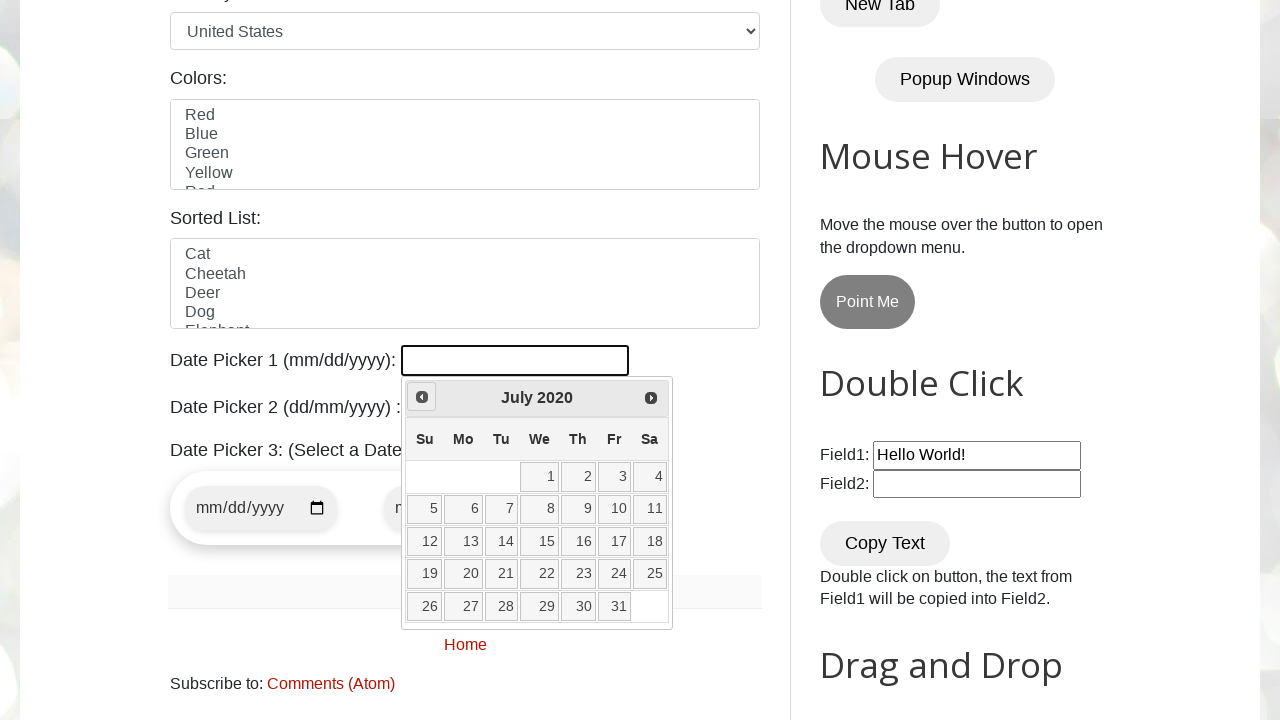

Clicked previous month button to navigate from July 2020 at (422, 397) on span.ui-icon.ui-icon-circle-triangle-w
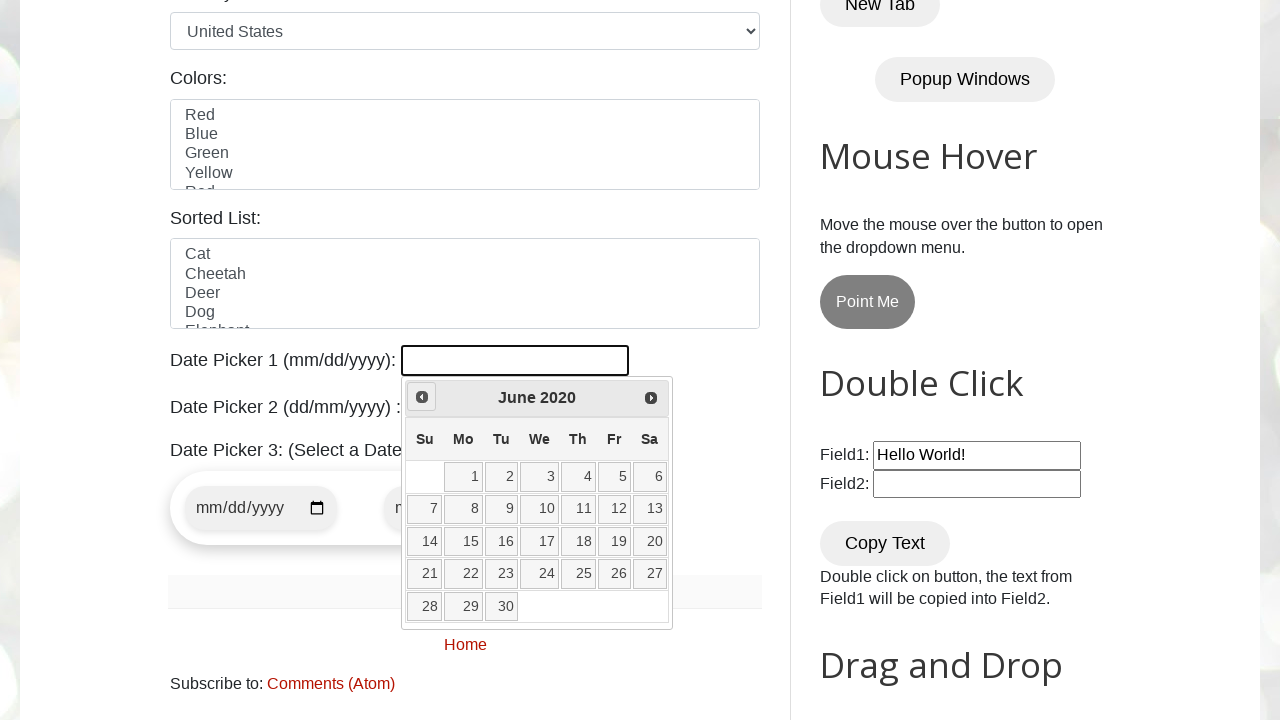

Retrieved current month: June
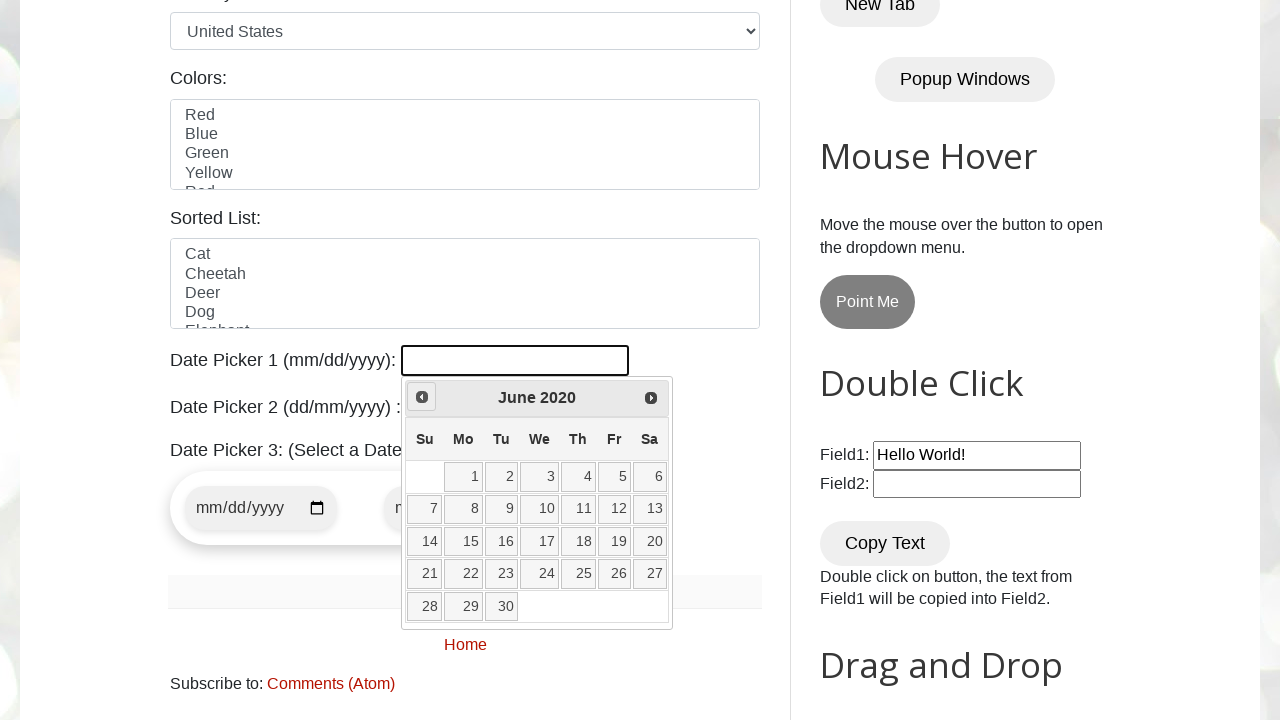

Retrieved current year: 2020
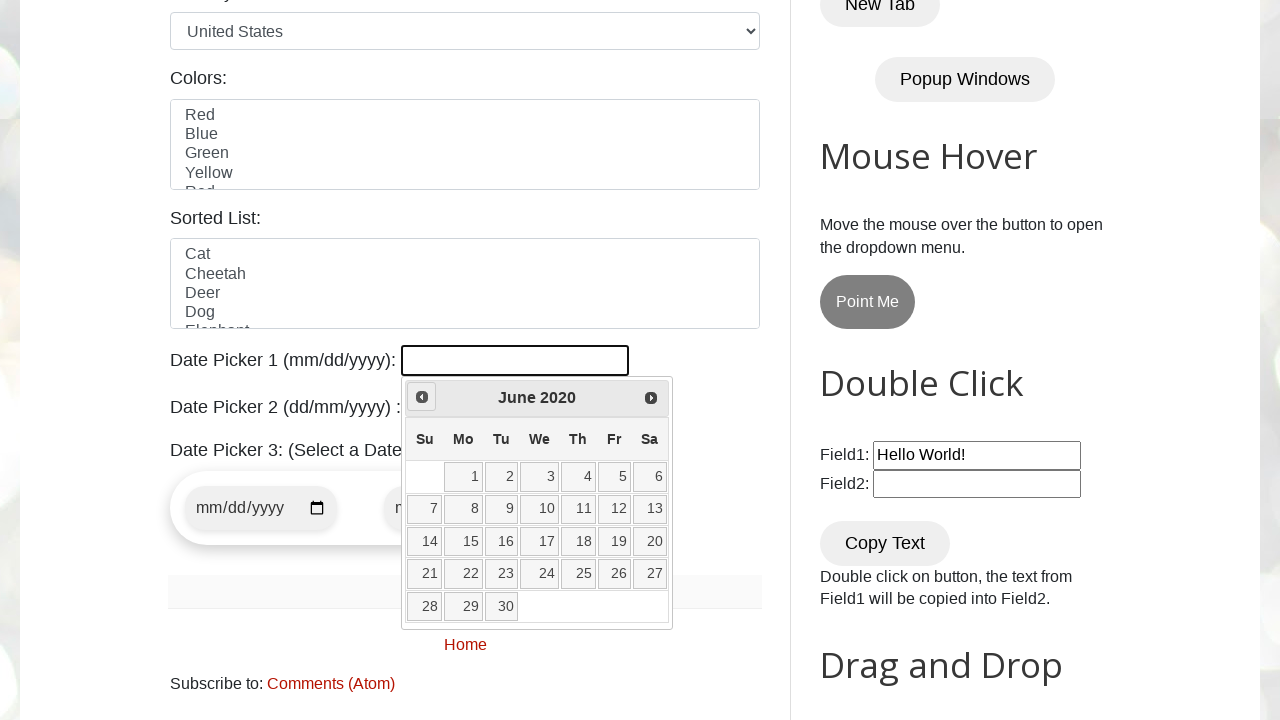

Clicked previous month button to navigate from June 2020 at (422, 397) on span.ui-icon.ui-icon-circle-triangle-w
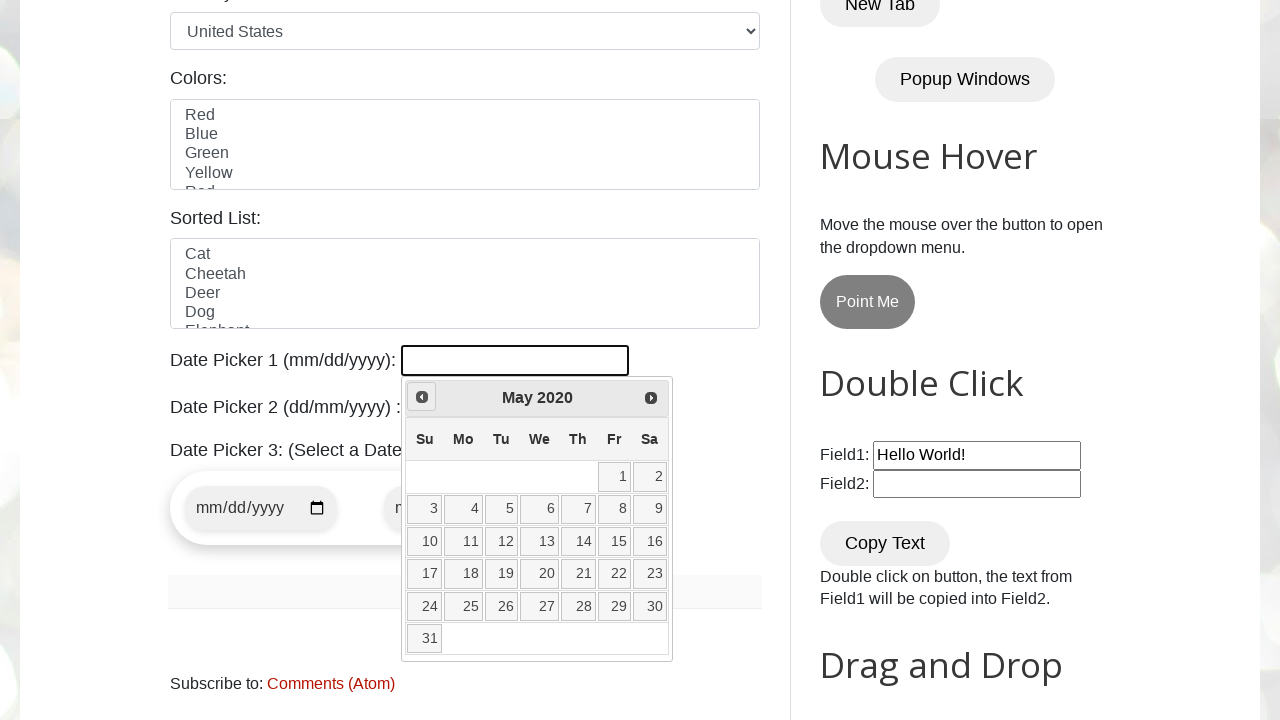

Retrieved current month: May
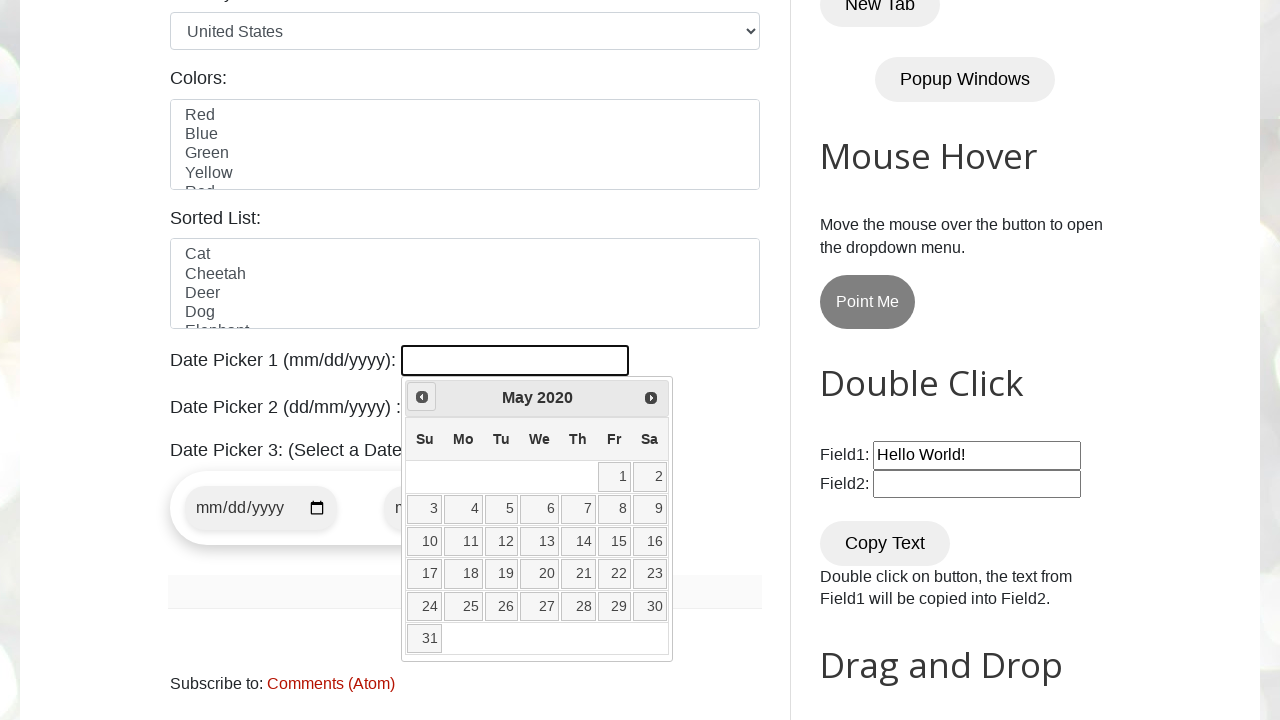

Retrieved current year: 2020
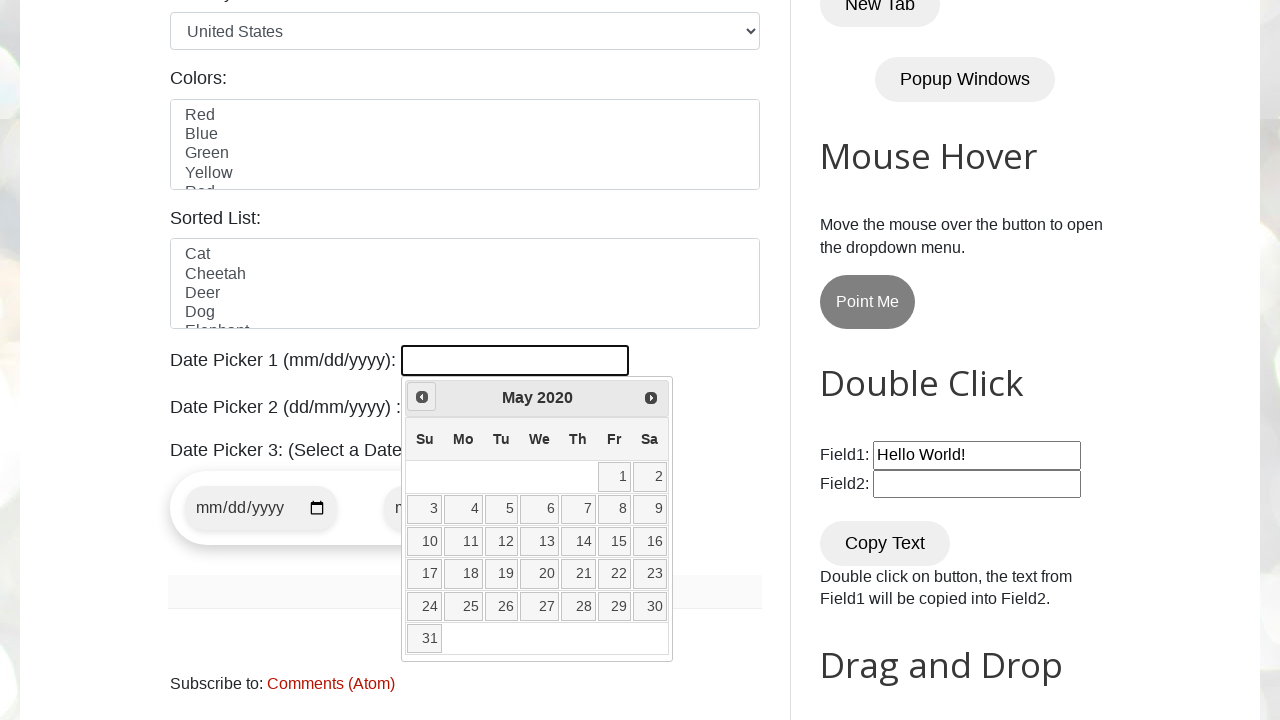

Clicked previous month button to navigate from May 2020 at (422, 397) on span.ui-icon.ui-icon-circle-triangle-w
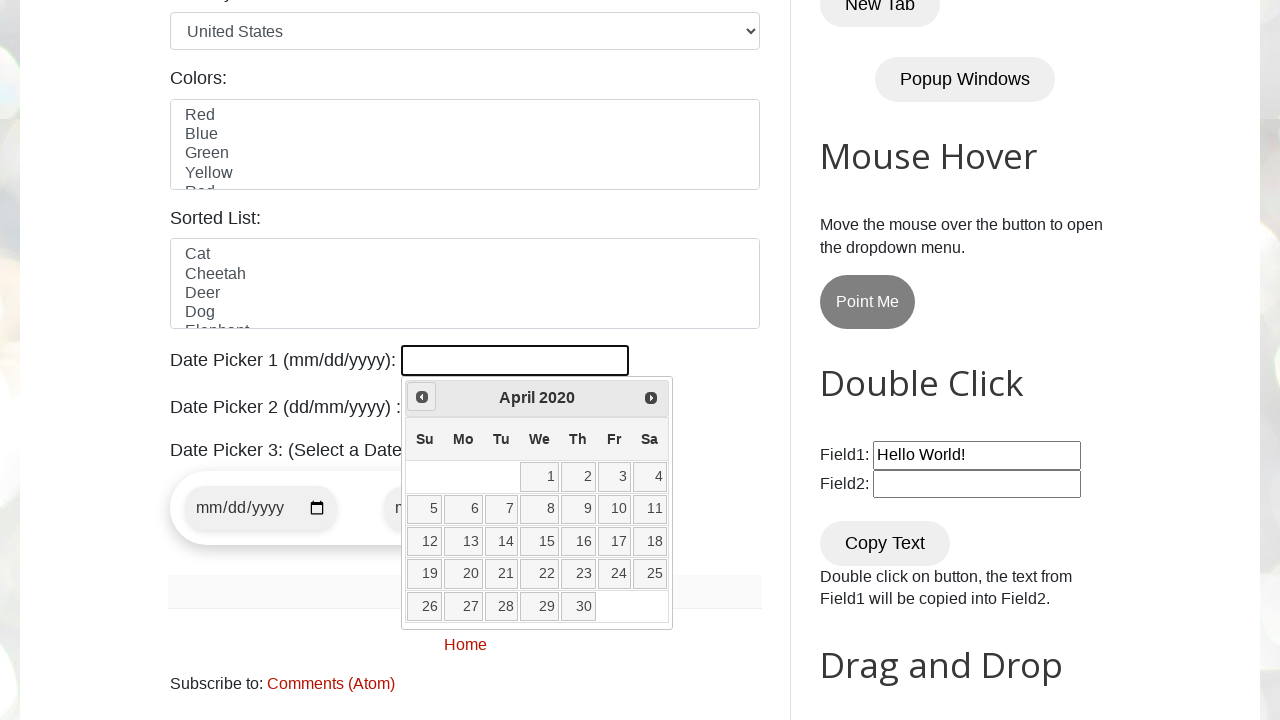

Retrieved current month: April
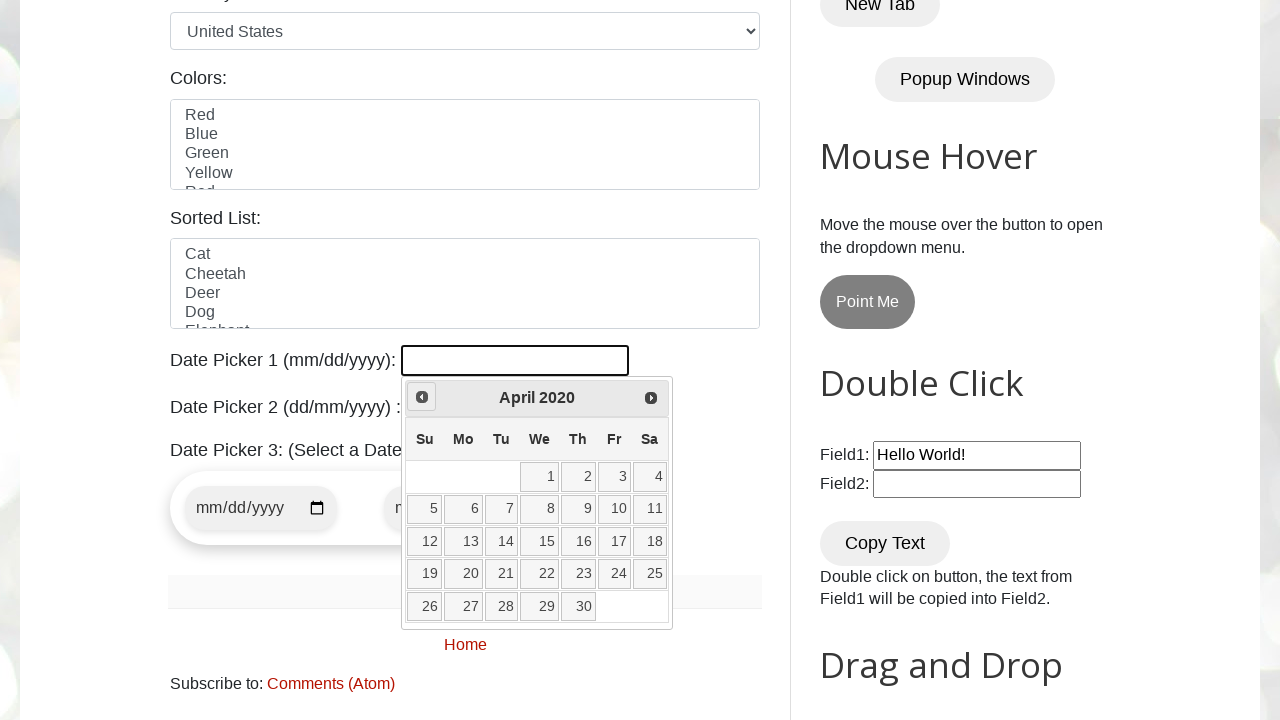

Retrieved current year: 2020
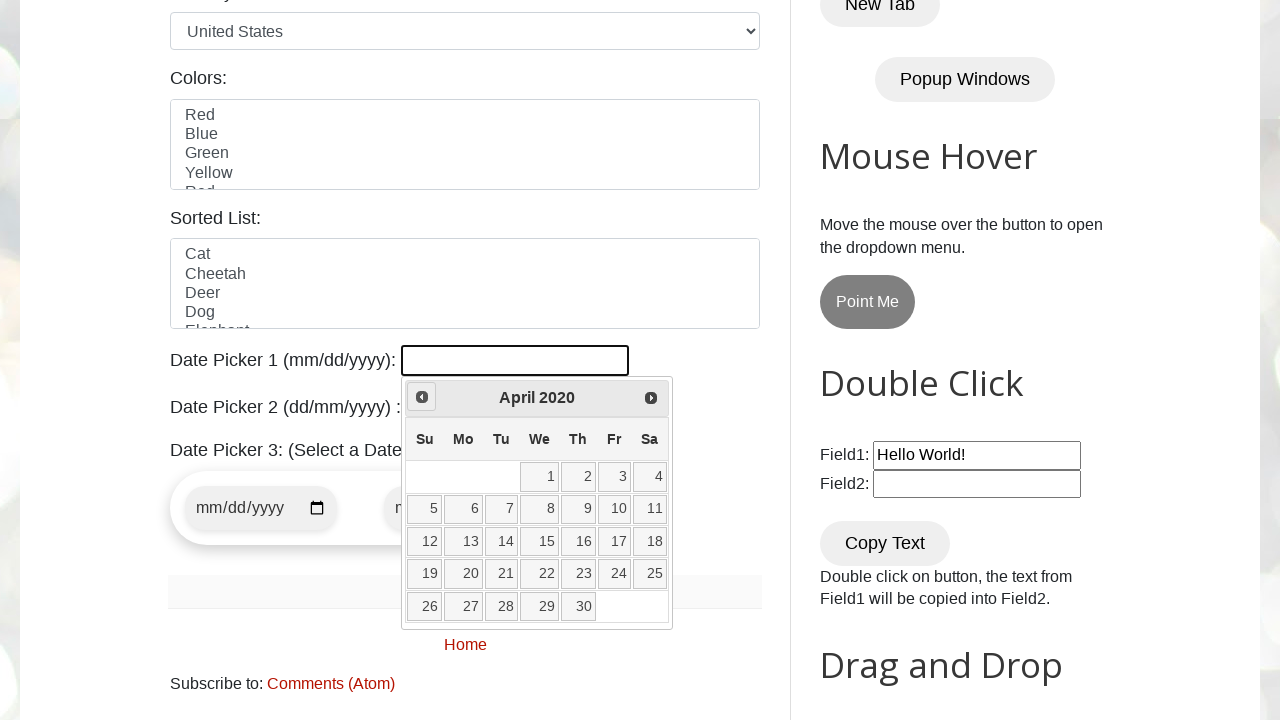

Target date April 2020 reached
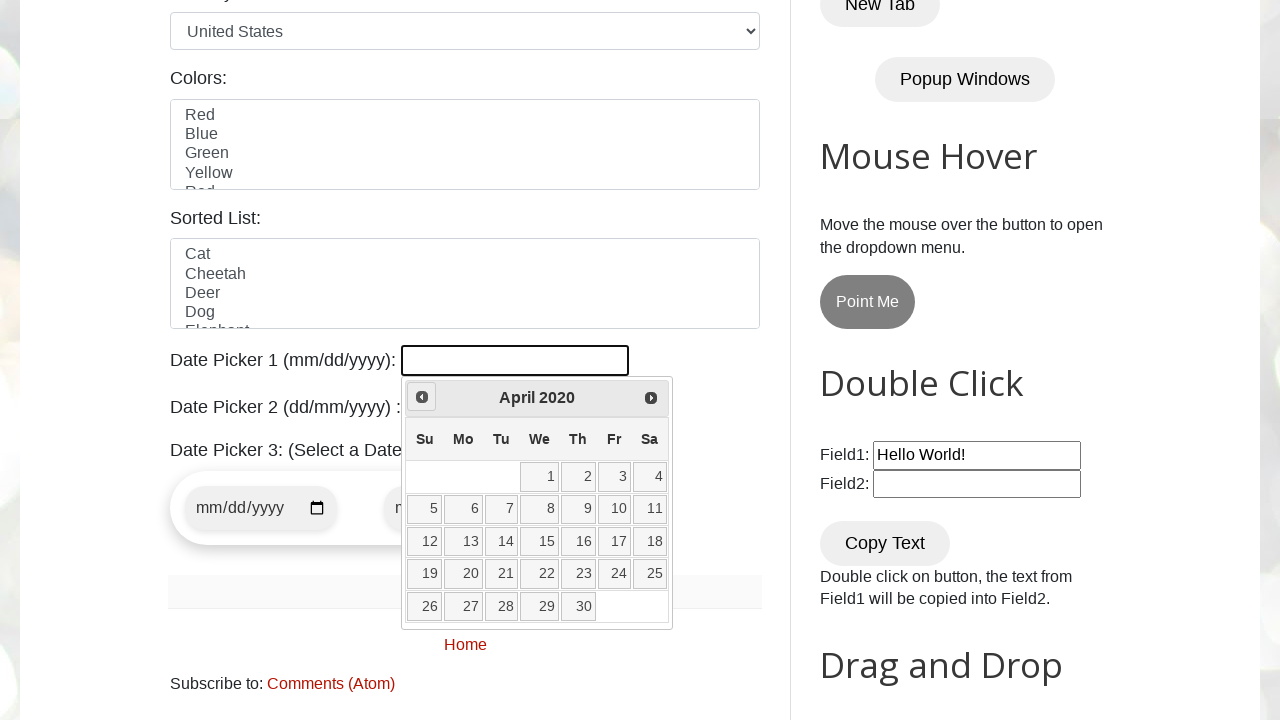

Retrieved all available dates from calendar
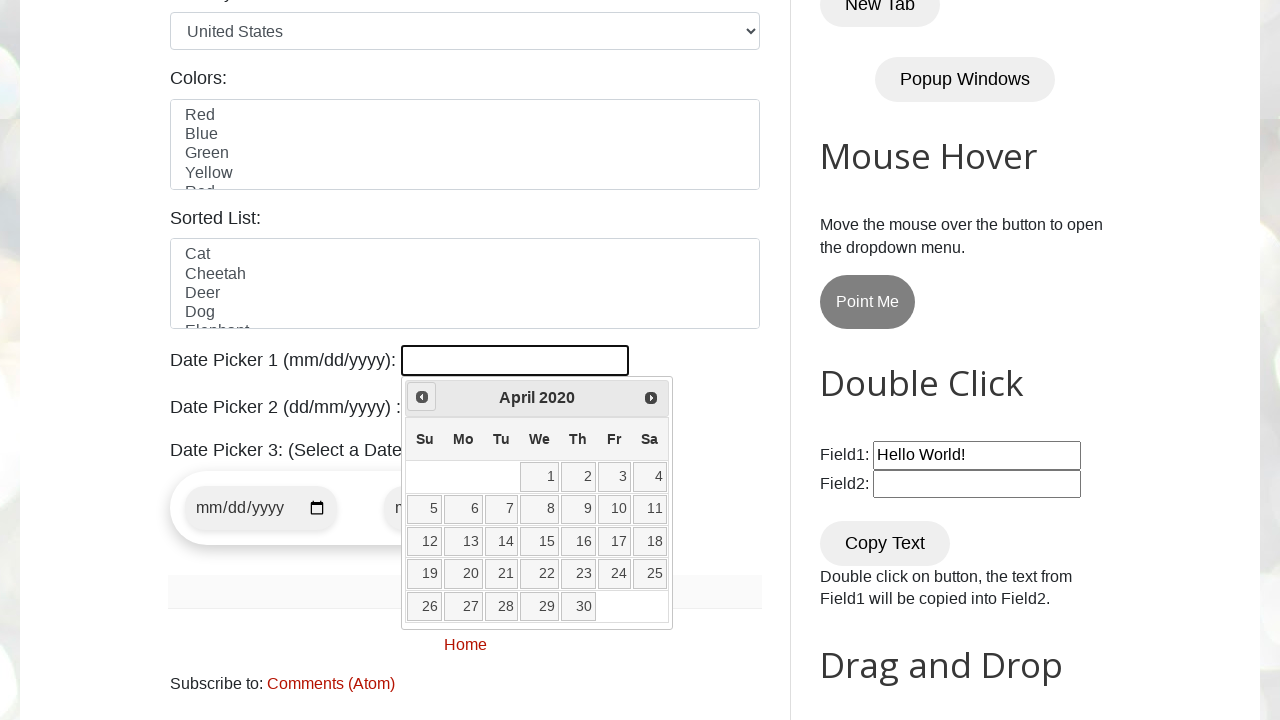

Selected day 12 from April 2020 calendar at (425, 542) on table.ui-datepicker-calendar tbody tr td a >> nth=11
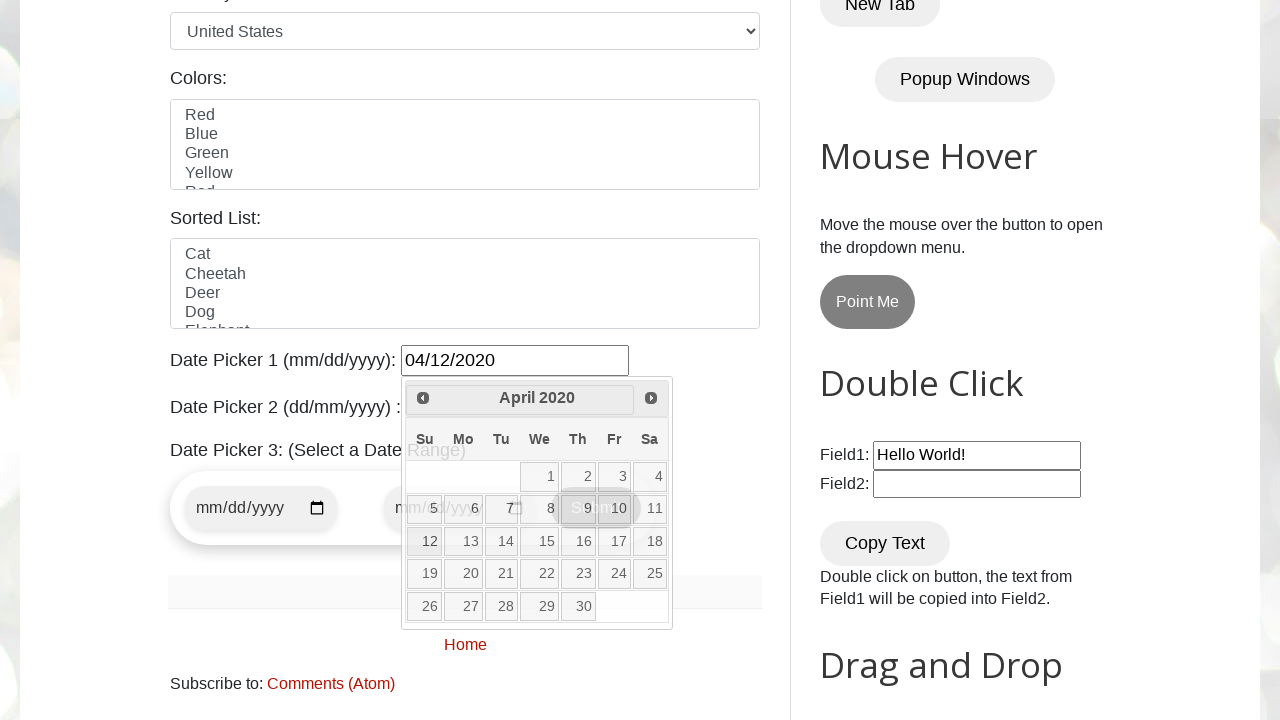

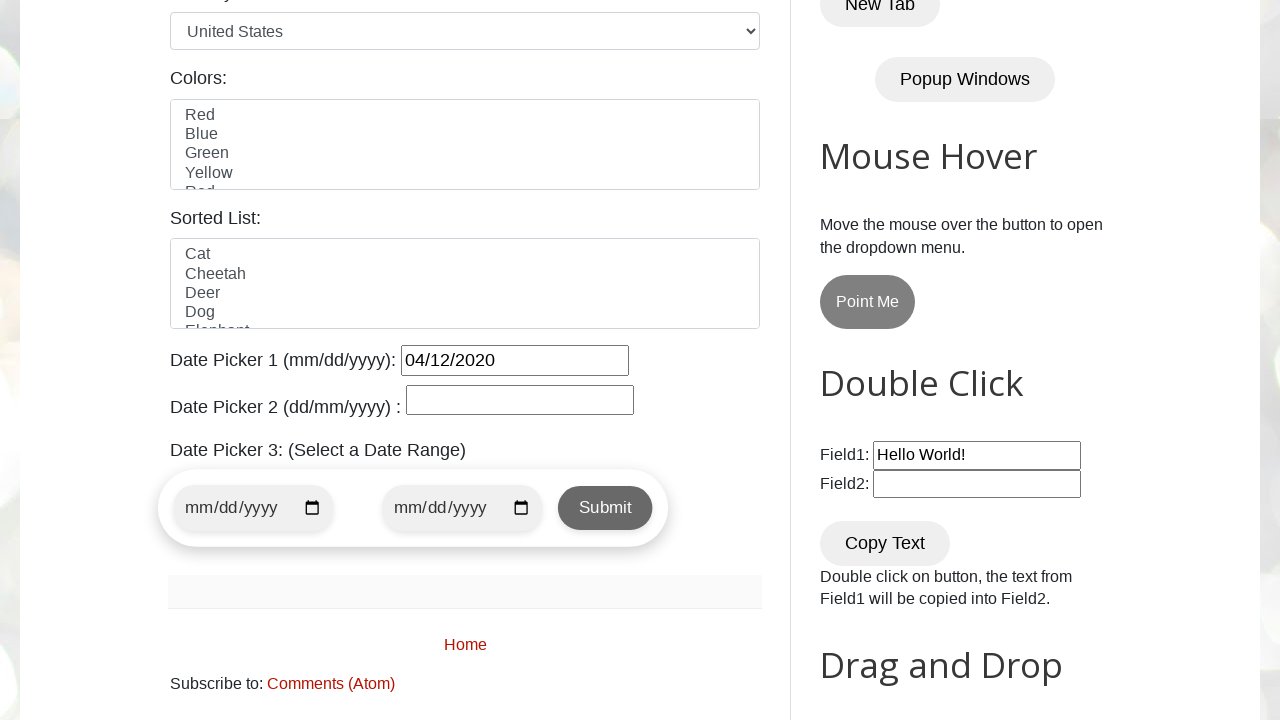